Tests jQuery UI datepicker functionality by opening the datepicker widget, navigating to January 2016 using the navigation arrows, and selecting the 11th day.

Starting URL: http://jqueryui.com/datepicker/

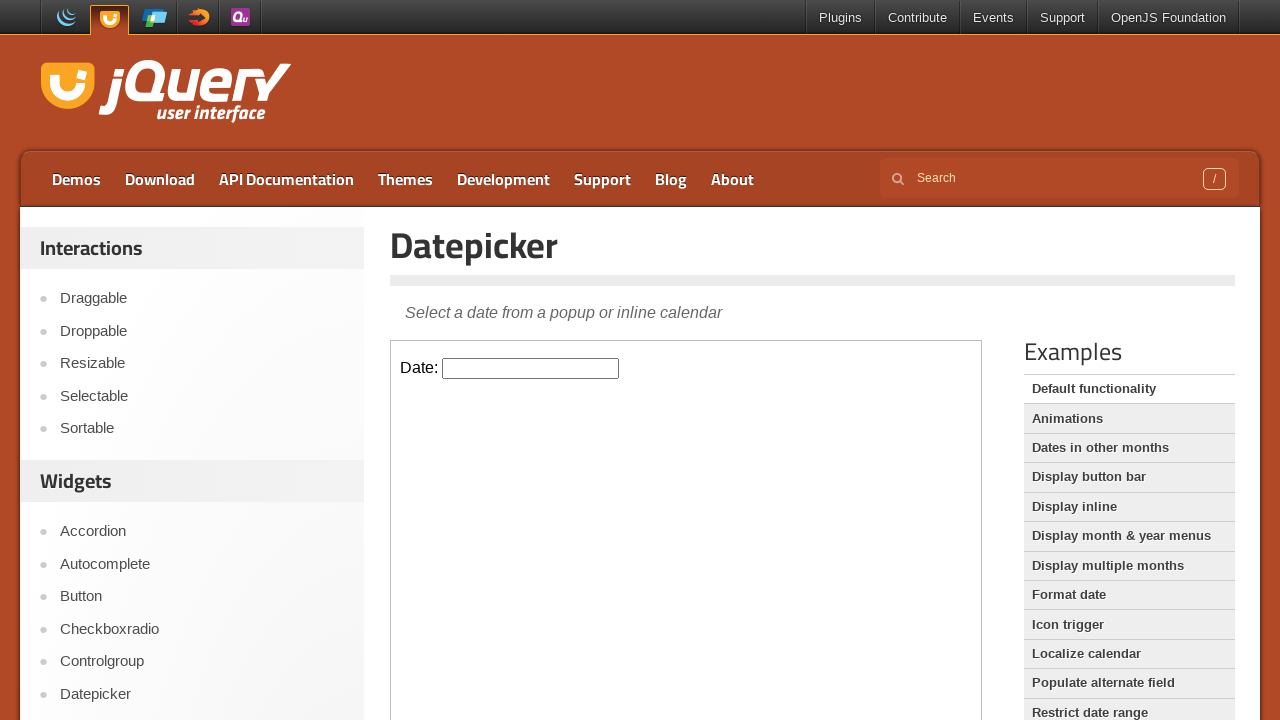

Located iframe containing datepicker demo
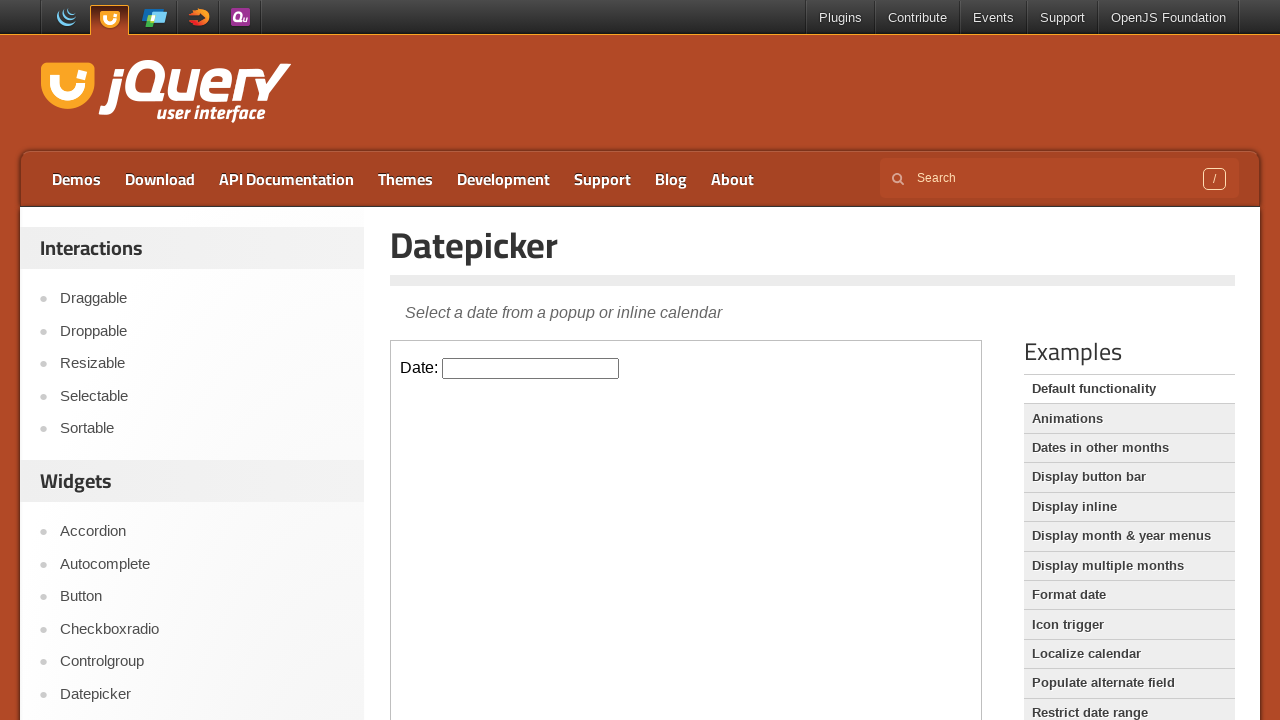

Clicked datepicker input to open calendar widget at (531, 368) on iframe.demo-frame >> internal:control=enter-frame >> #datepicker
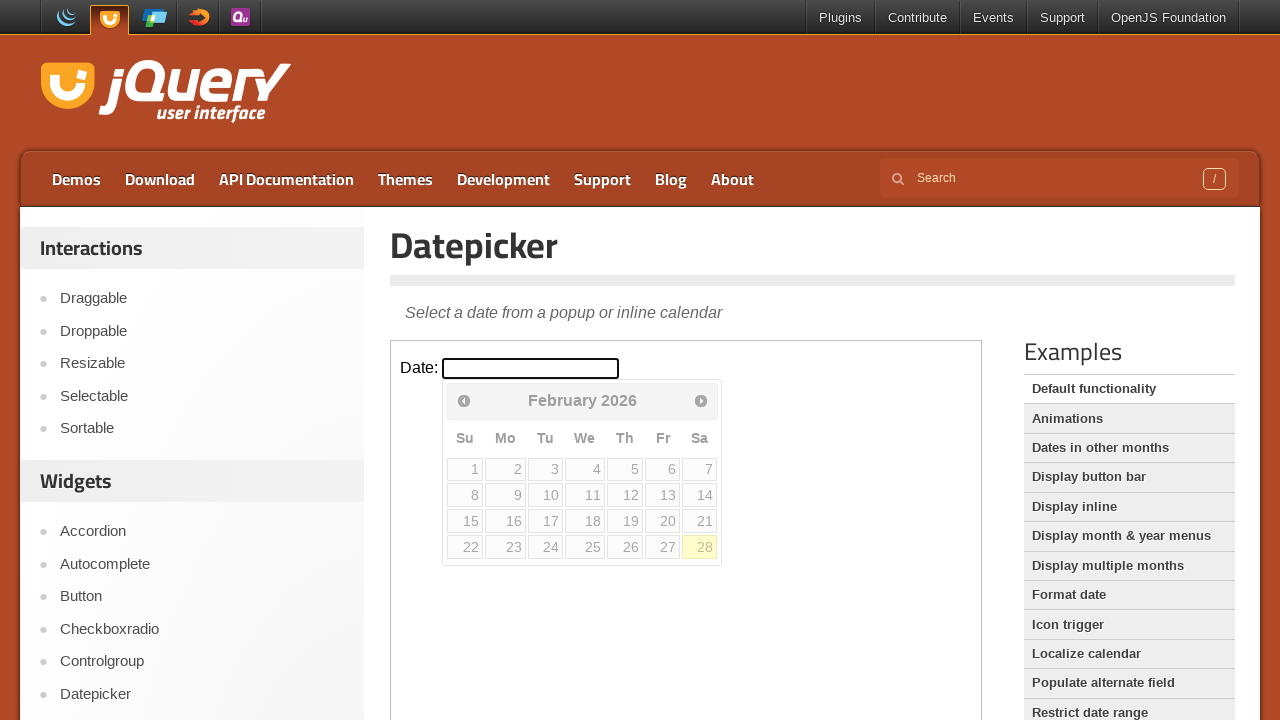

Retrieved current month from calendar: February
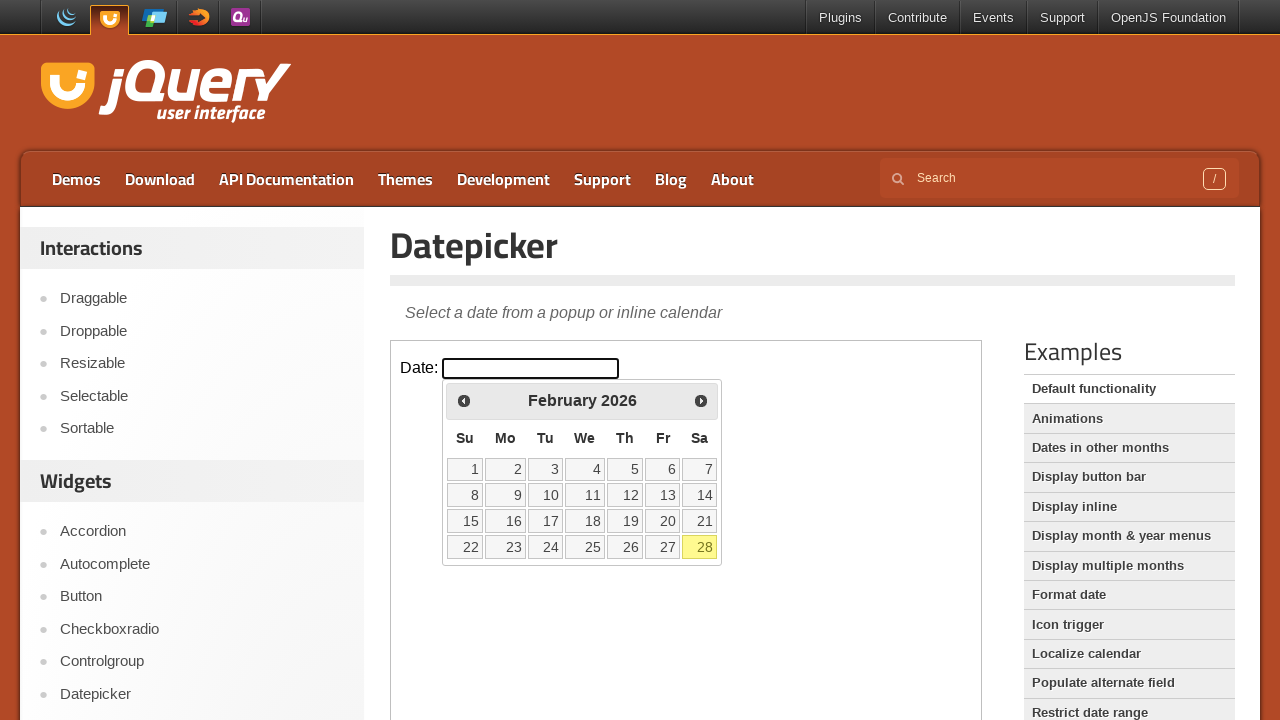

Retrieved current year from calendar: 2026
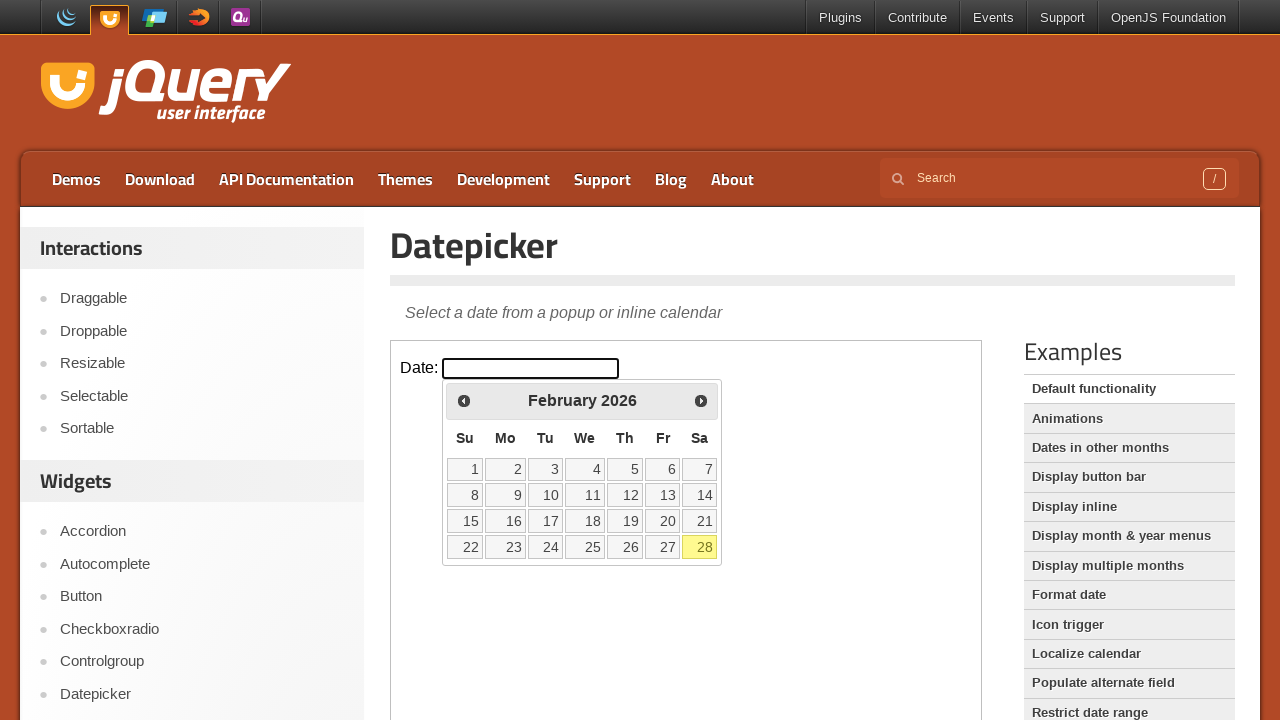

Clicked previous month arrow to navigate from February 2026 at (464, 400) on iframe.demo-frame >> internal:control=enter-frame >> #ui-datepicker-div .ui-date
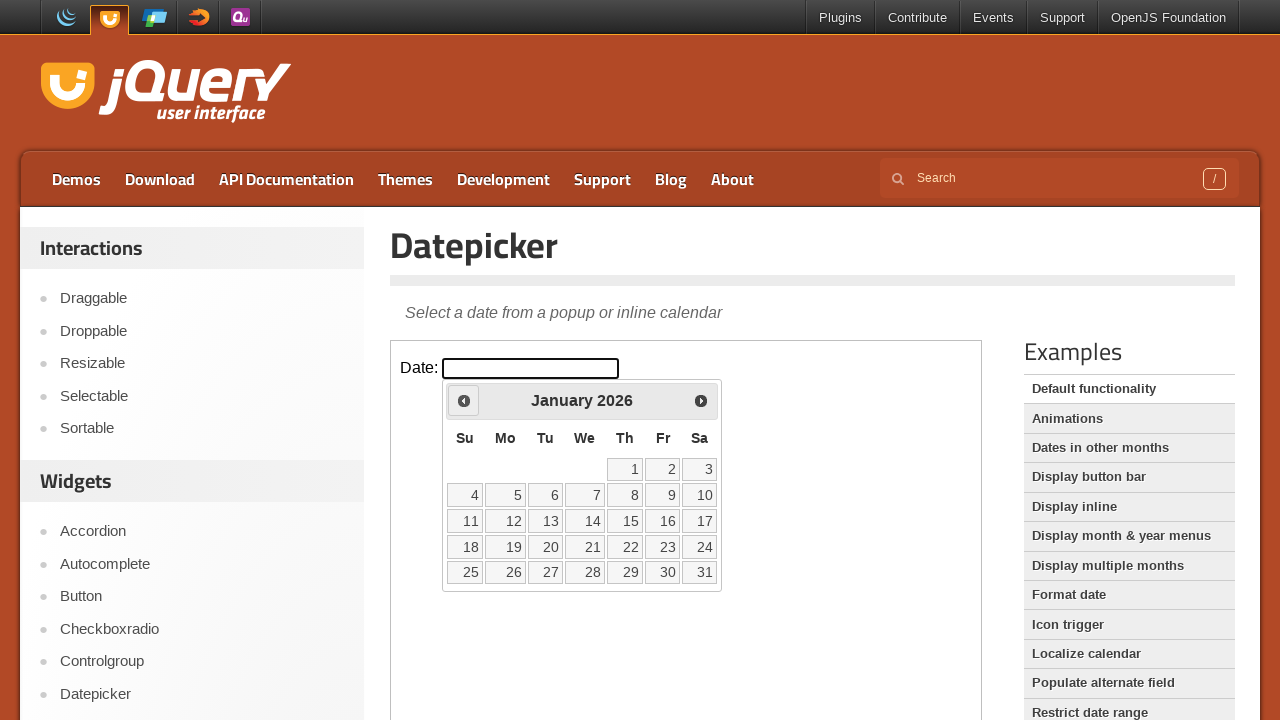

Waited for calendar to update after navigation
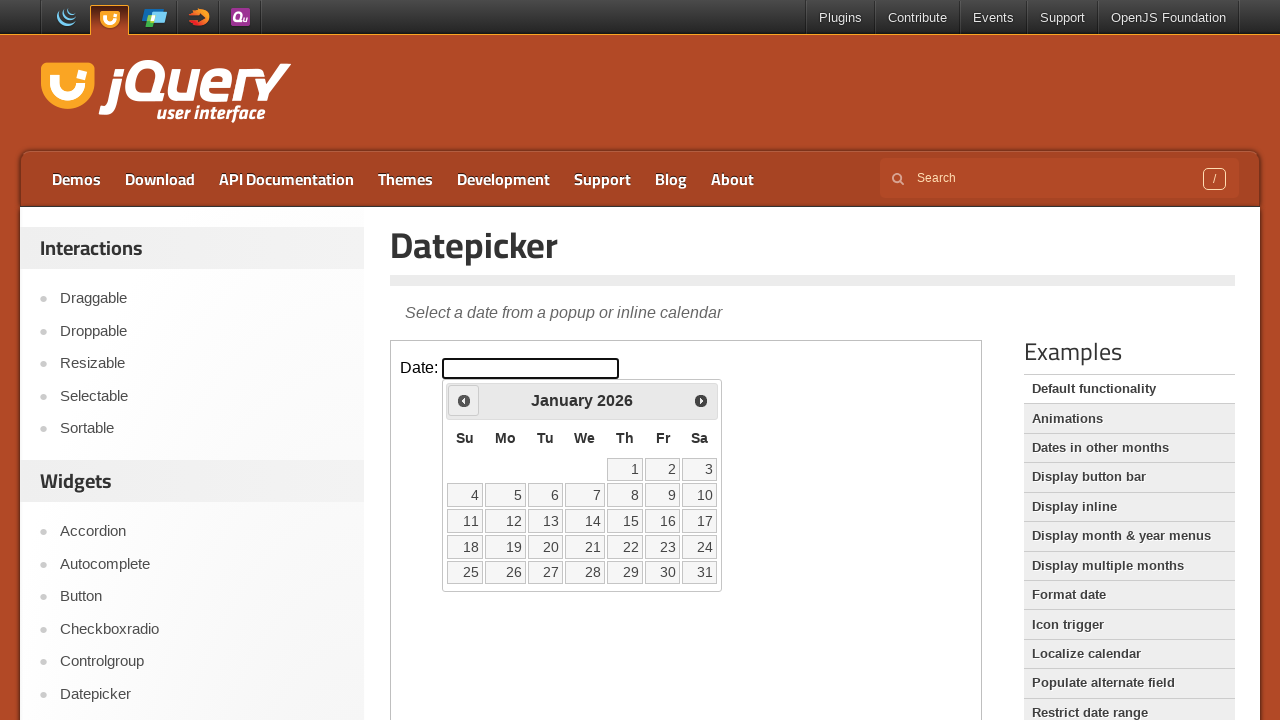

Retrieved current month from calendar: January
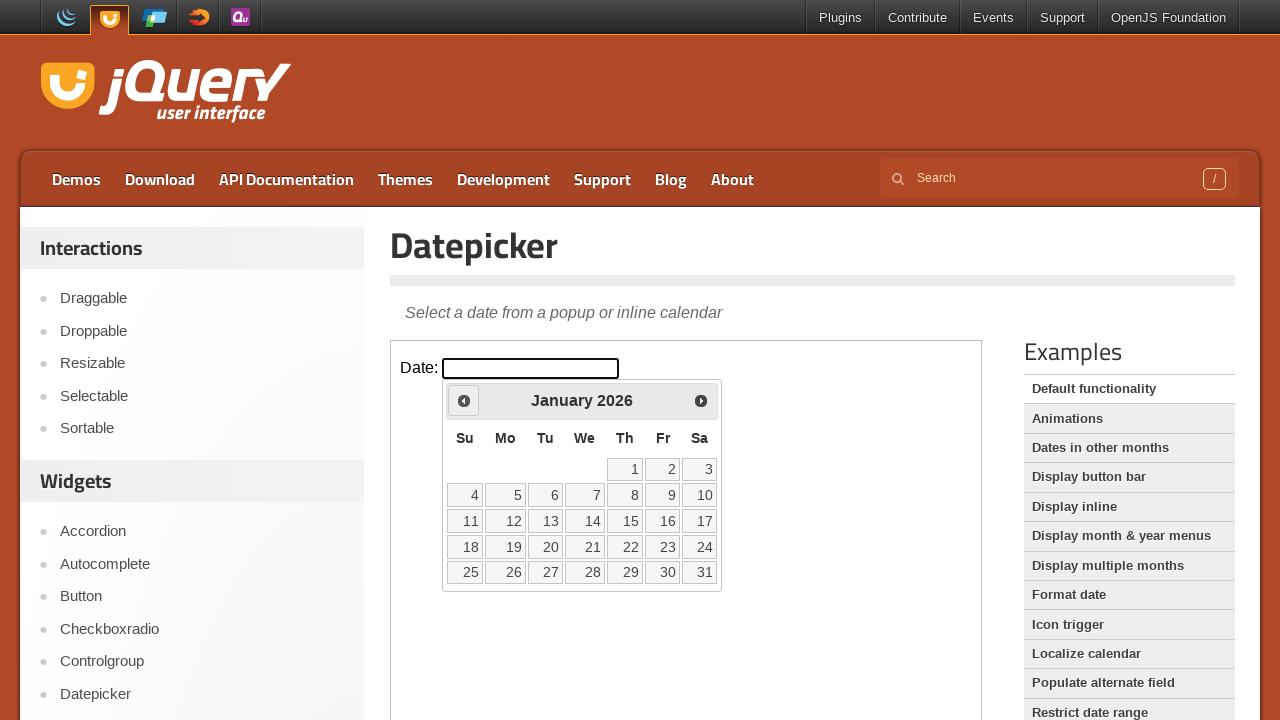

Retrieved current year from calendar: 2026
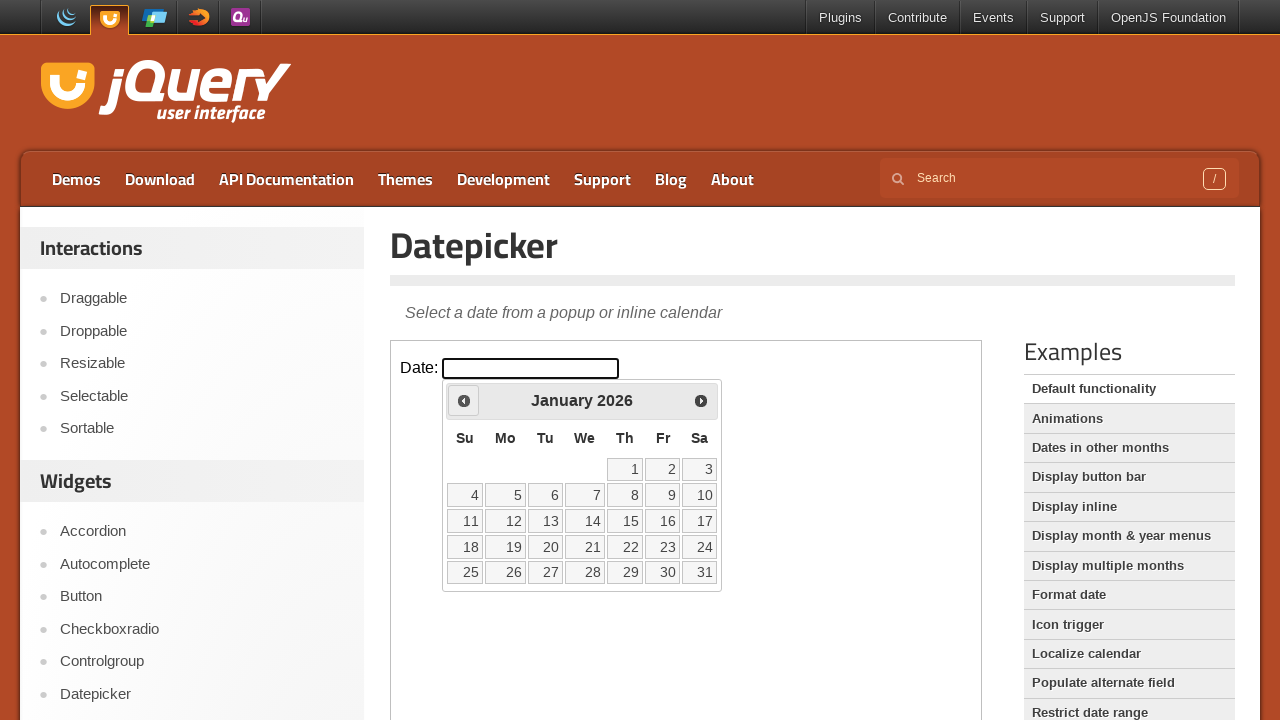

Clicked previous month arrow to navigate from January 2026 at (464, 400) on iframe.demo-frame >> internal:control=enter-frame >> #ui-datepicker-div .ui-date
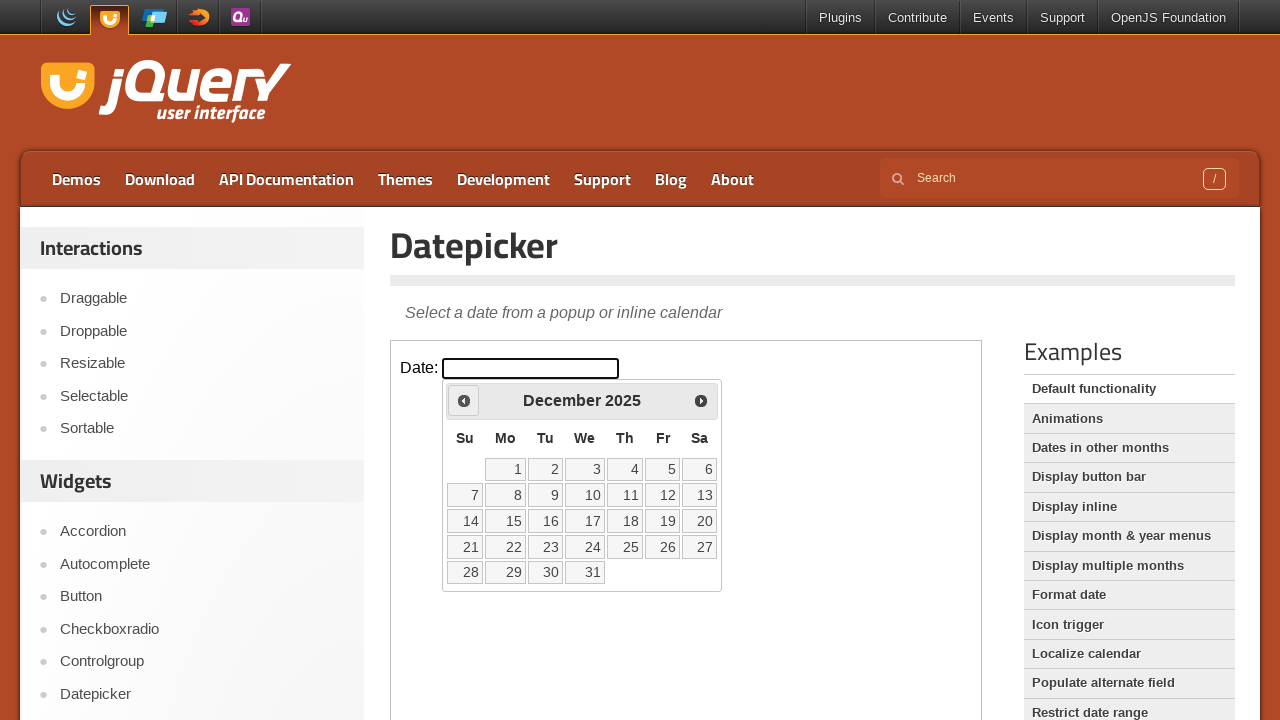

Waited for calendar to update after navigation
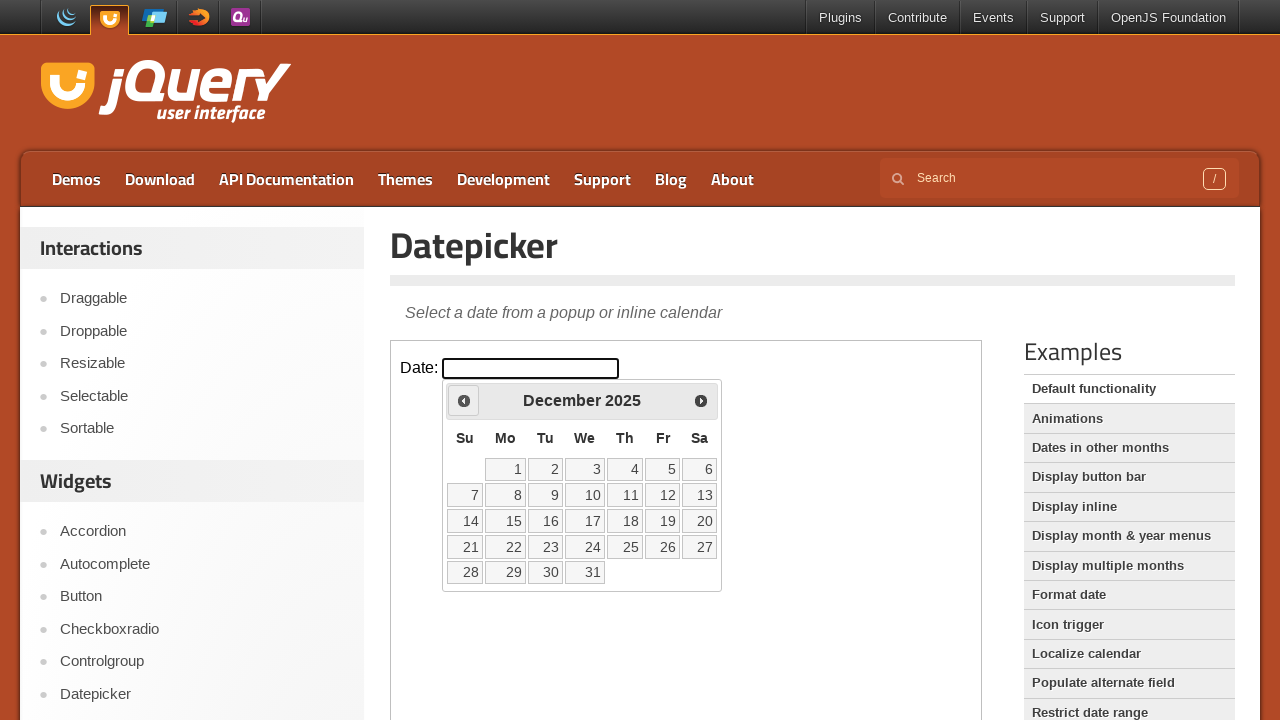

Retrieved current month from calendar: December
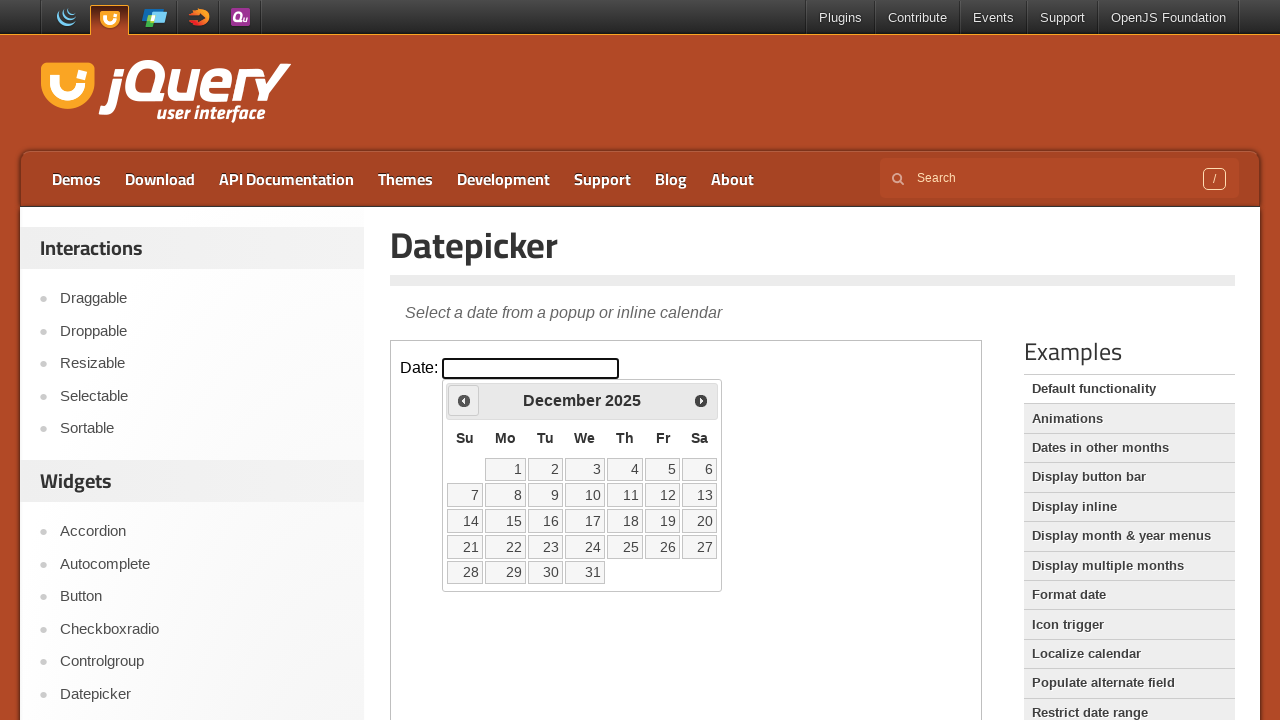

Retrieved current year from calendar: 2025
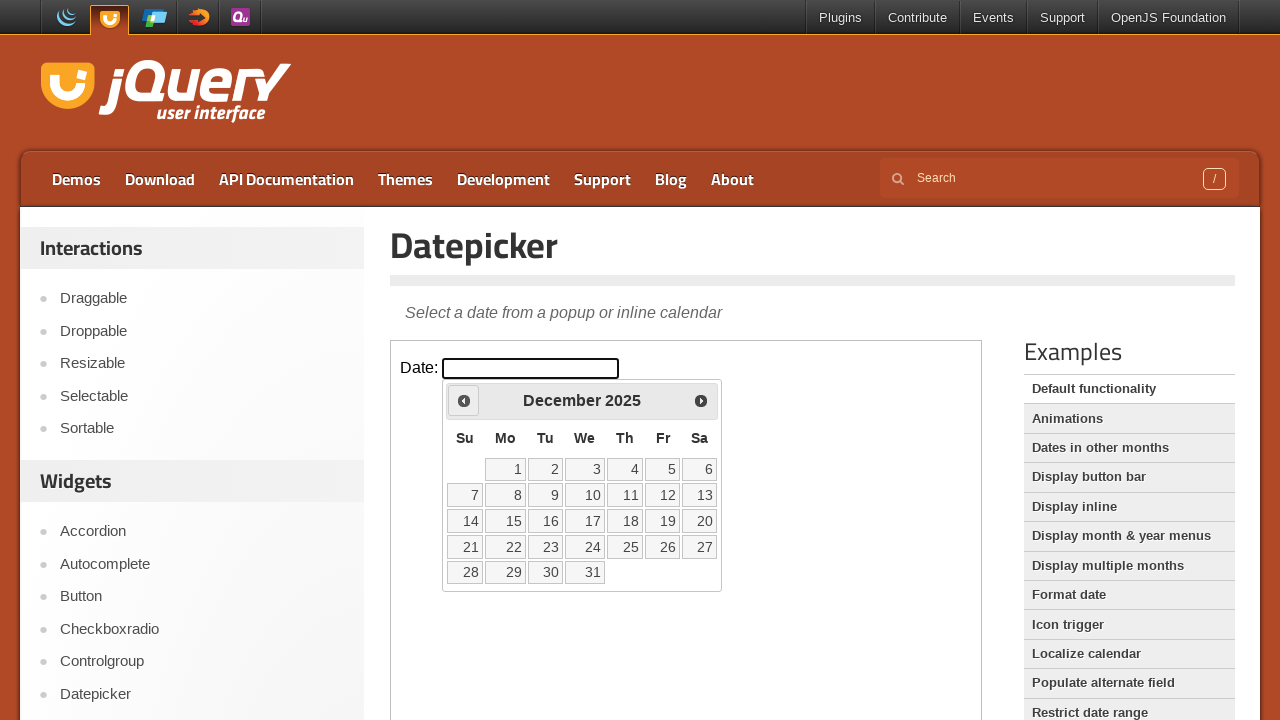

Clicked previous month arrow to navigate from December 2025 at (464, 400) on iframe.demo-frame >> internal:control=enter-frame >> #ui-datepicker-div .ui-date
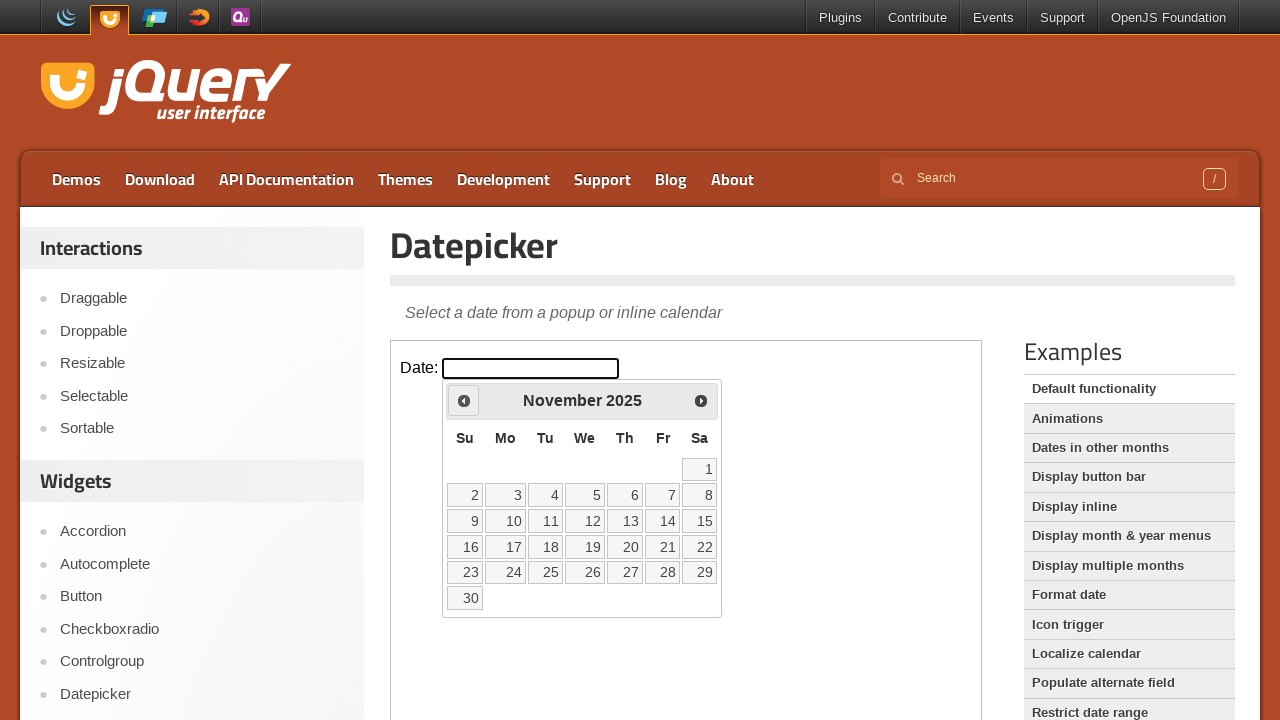

Waited for calendar to update after navigation
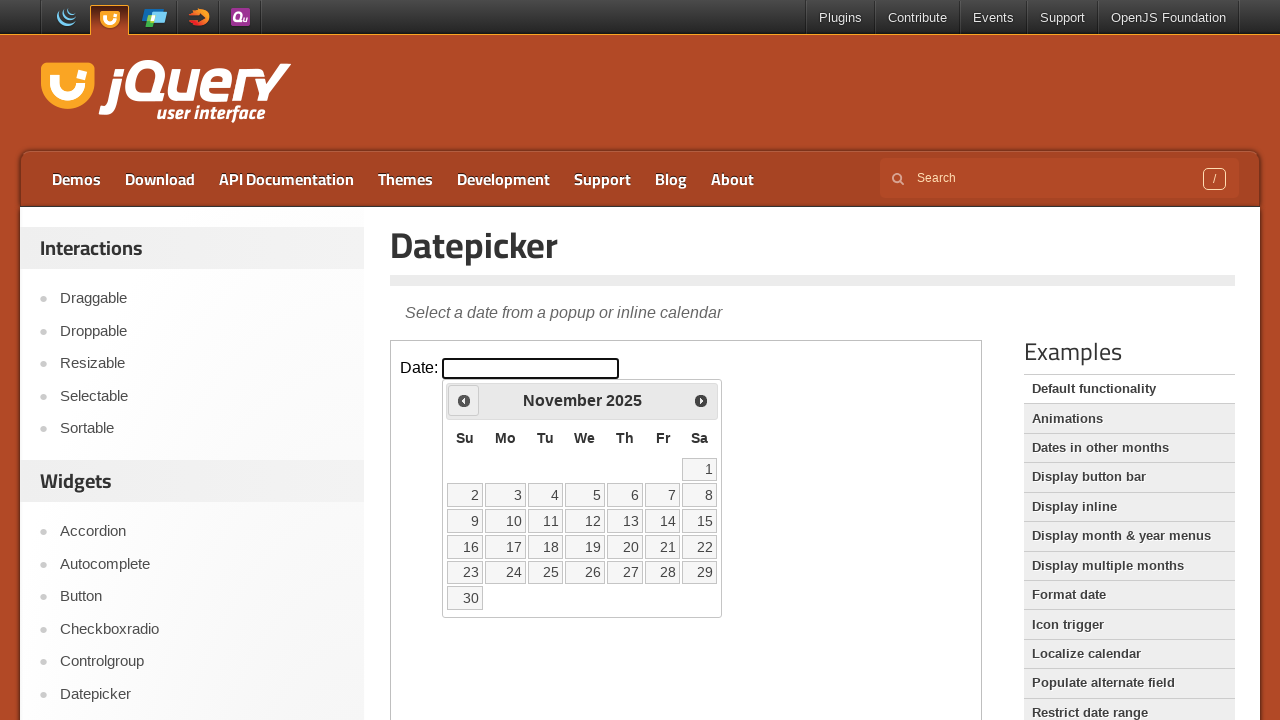

Retrieved current month from calendar: November
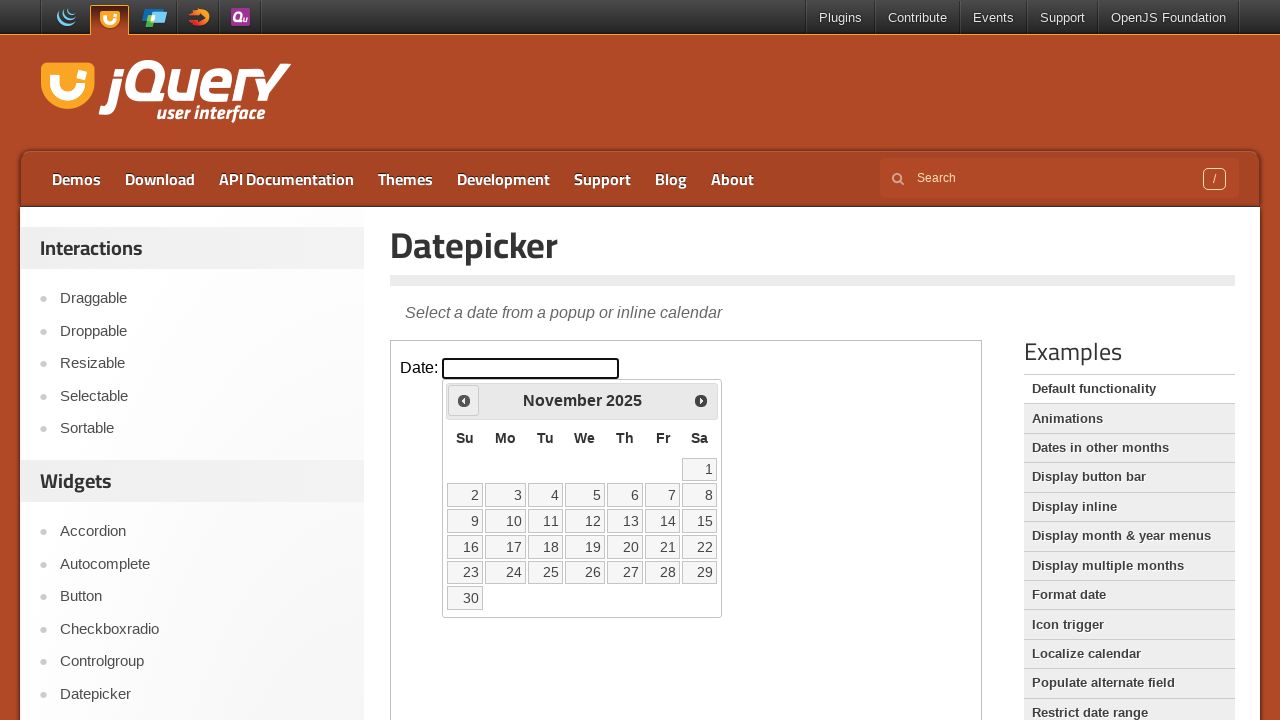

Retrieved current year from calendar: 2025
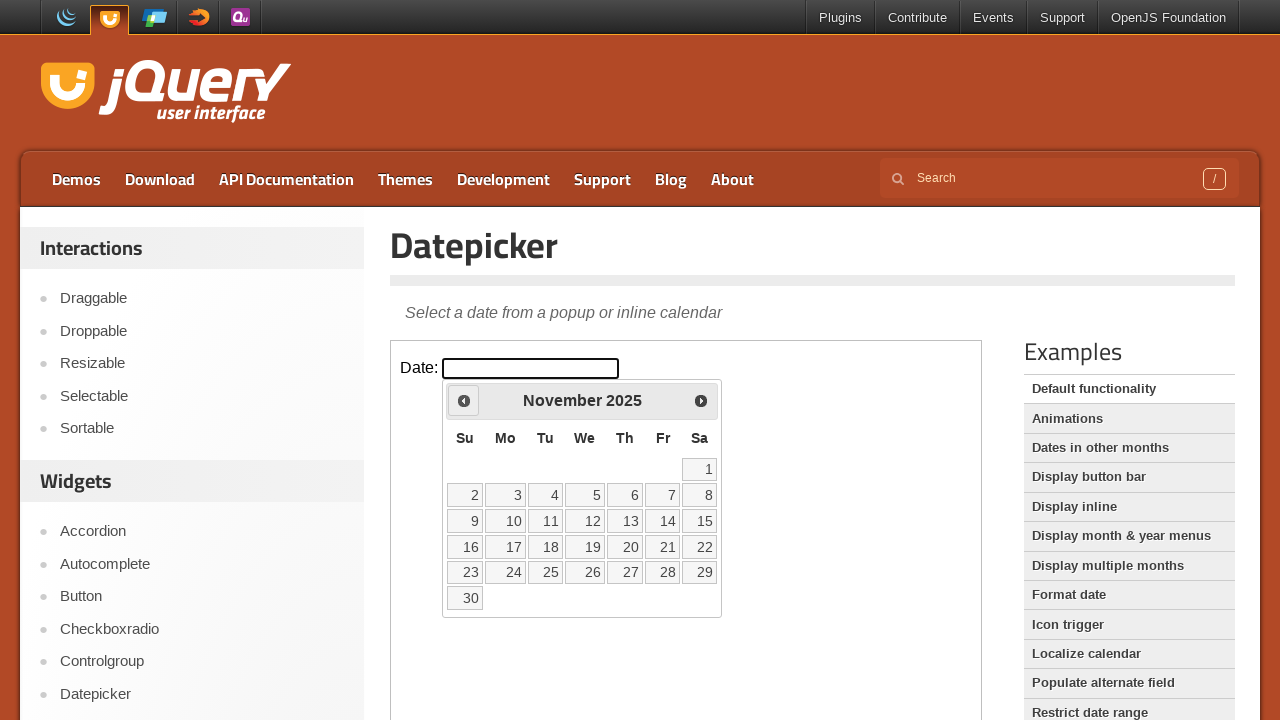

Clicked previous month arrow to navigate from November 2025 at (464, 400) on iframe.demo-frame >> internal:control=enter-frame >> #ui-datepicker-div .ui-date
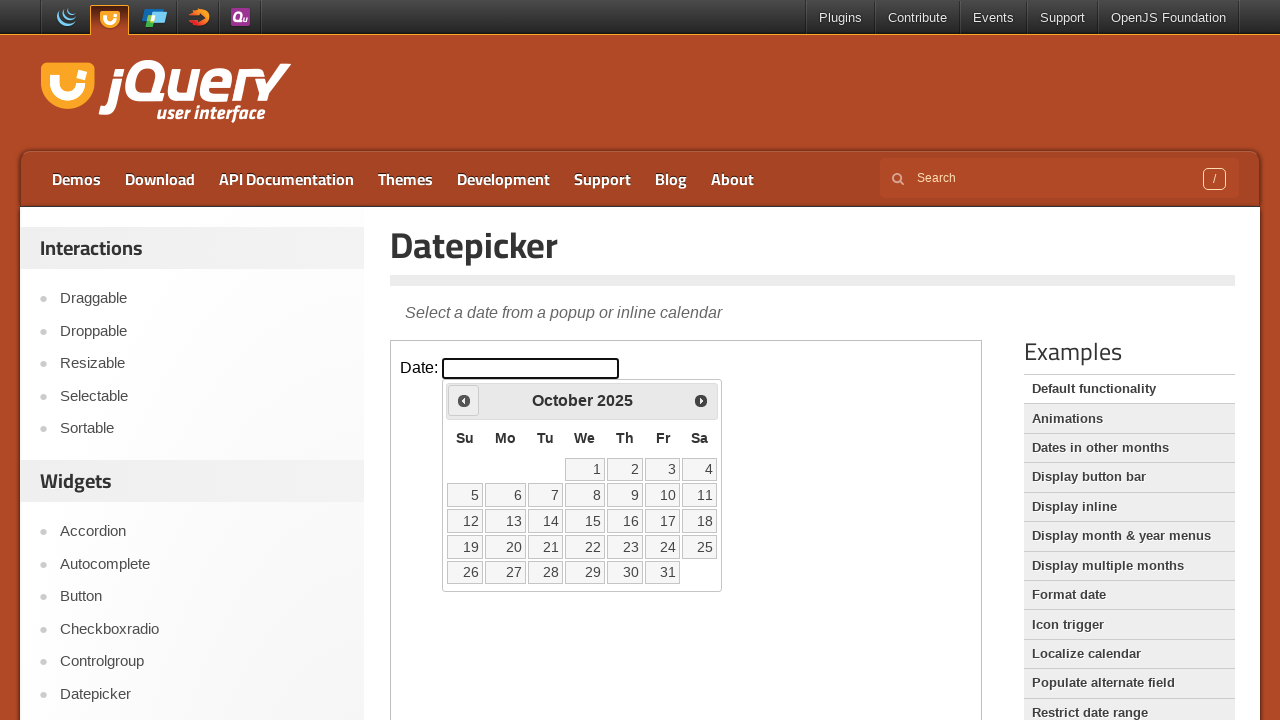

Waited for calendar to update after navigation
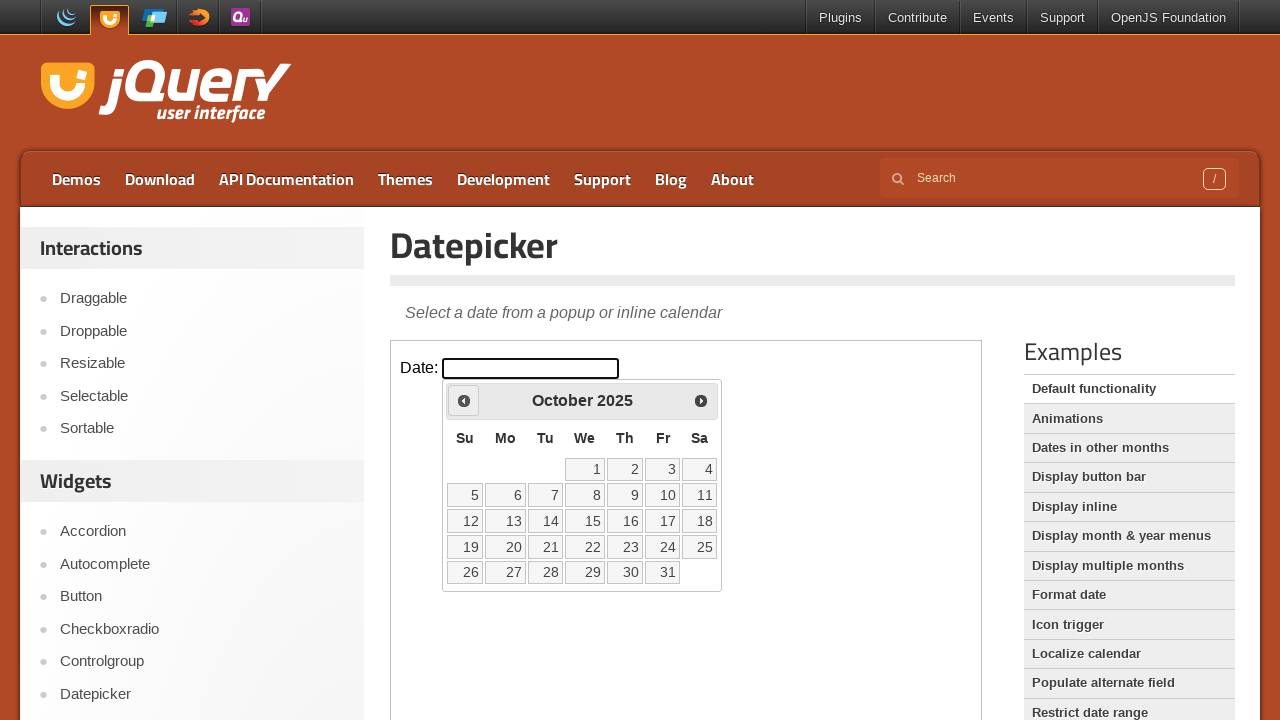

Retrieved current month from calendar: October
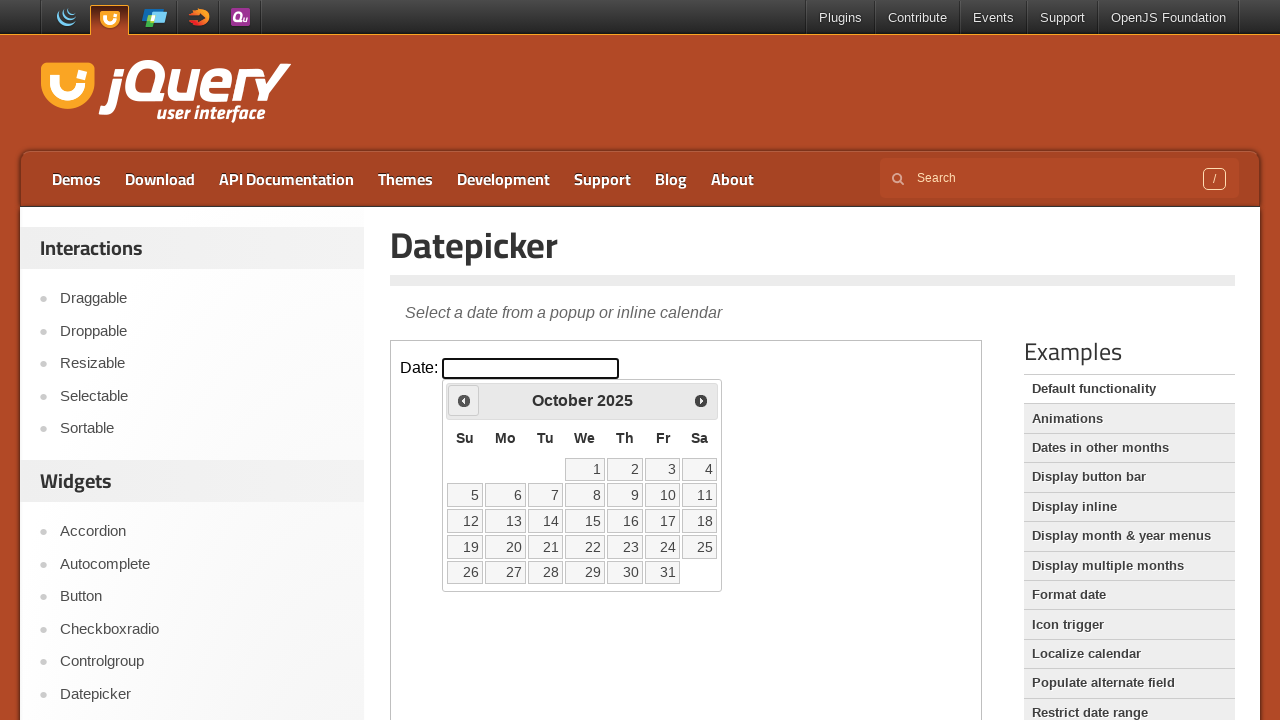

Retrieved current year from calendar: 2025
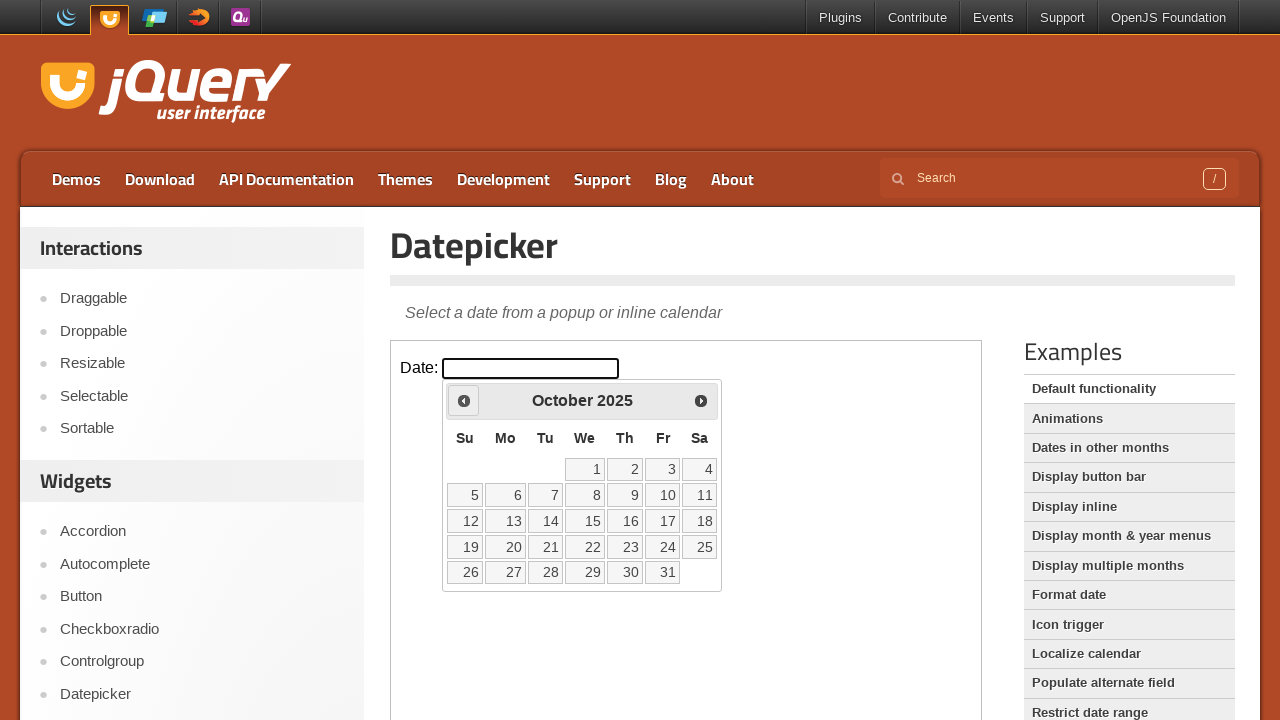

Clicked previous month arrow to navigate from October 2025 at (464, 400) on iframe.demo-frame >> internal:control=enter-frame >> #ui-datepicker-div .ui-date
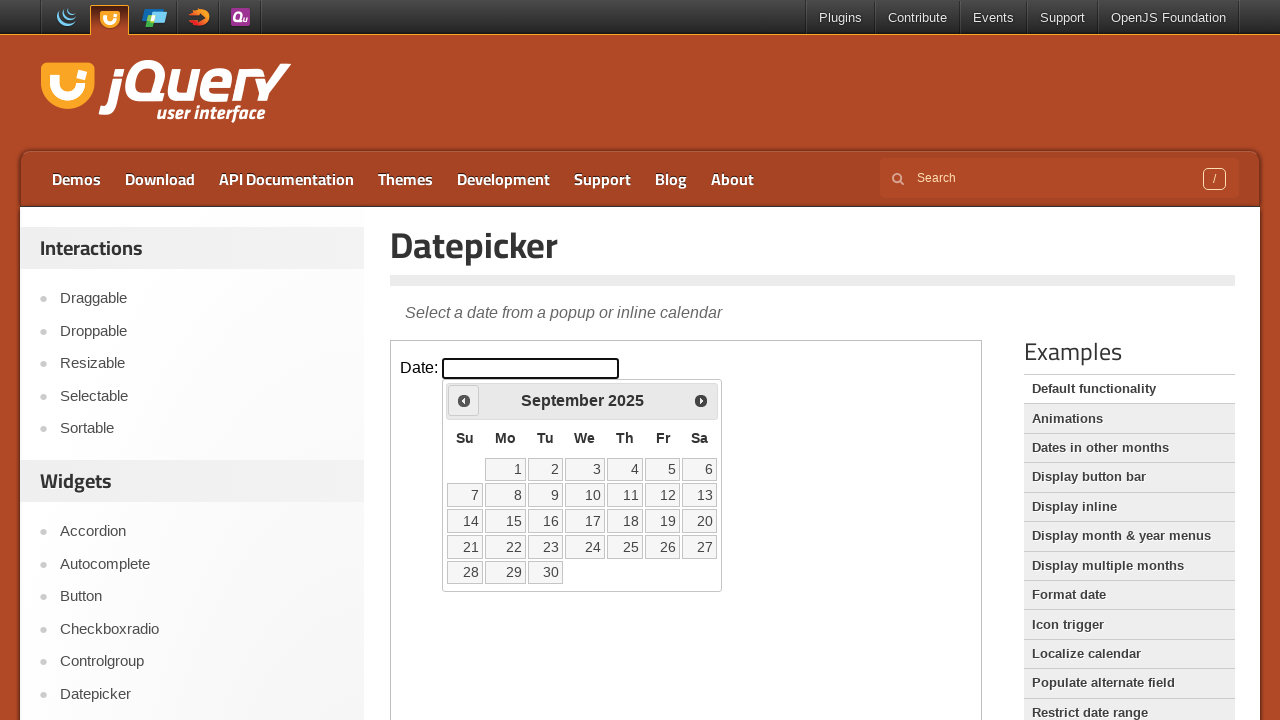

Waited for calendar to update after navigation
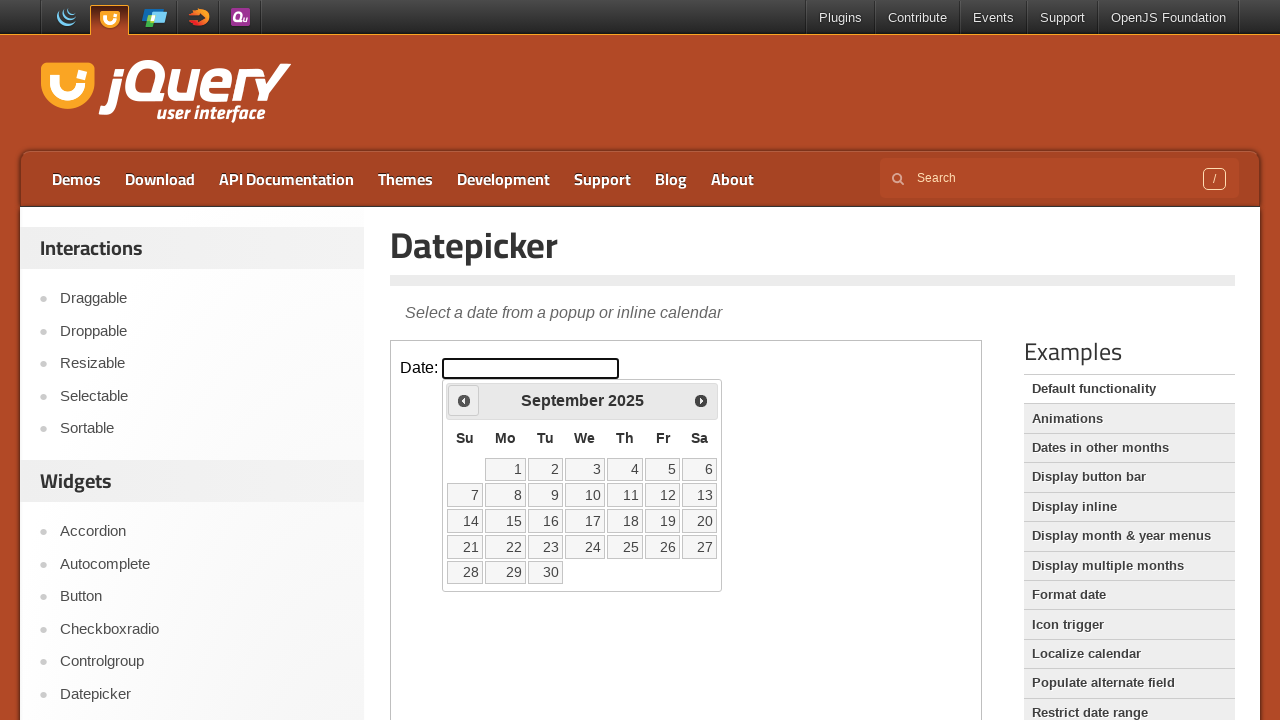

Retrieved current month from calendar: September
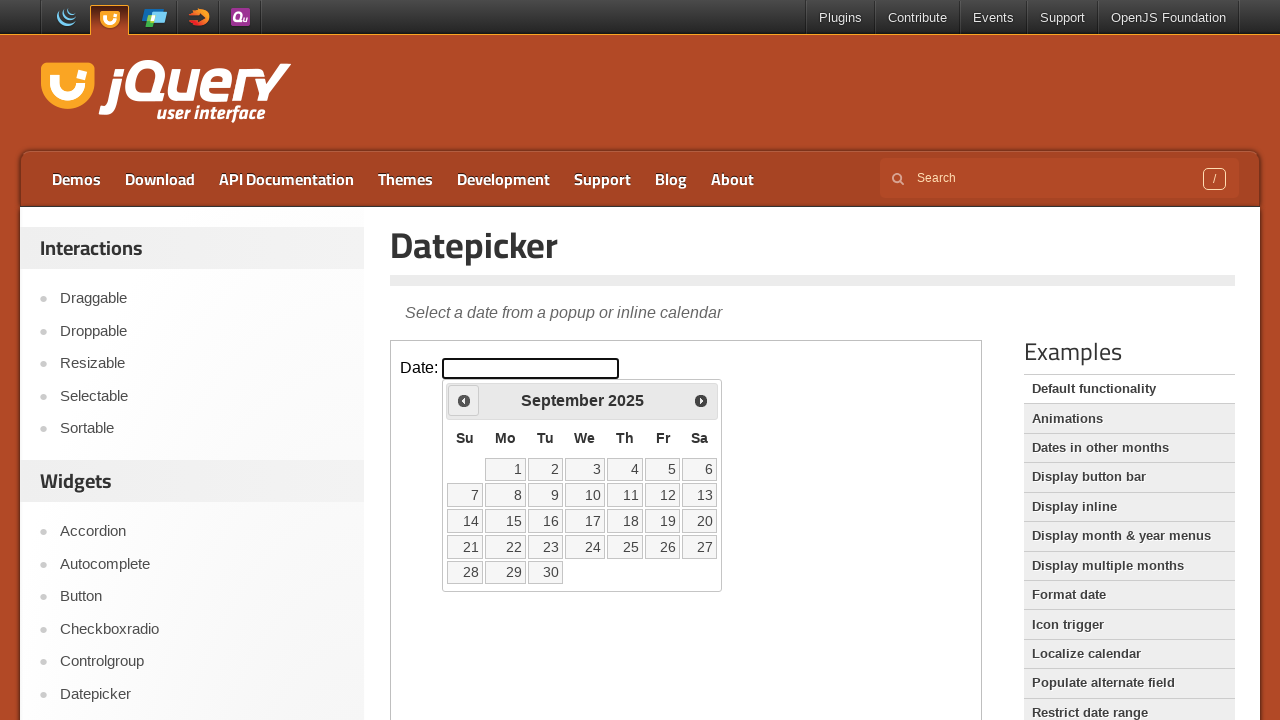

Retrieved current year from calendar: 2025
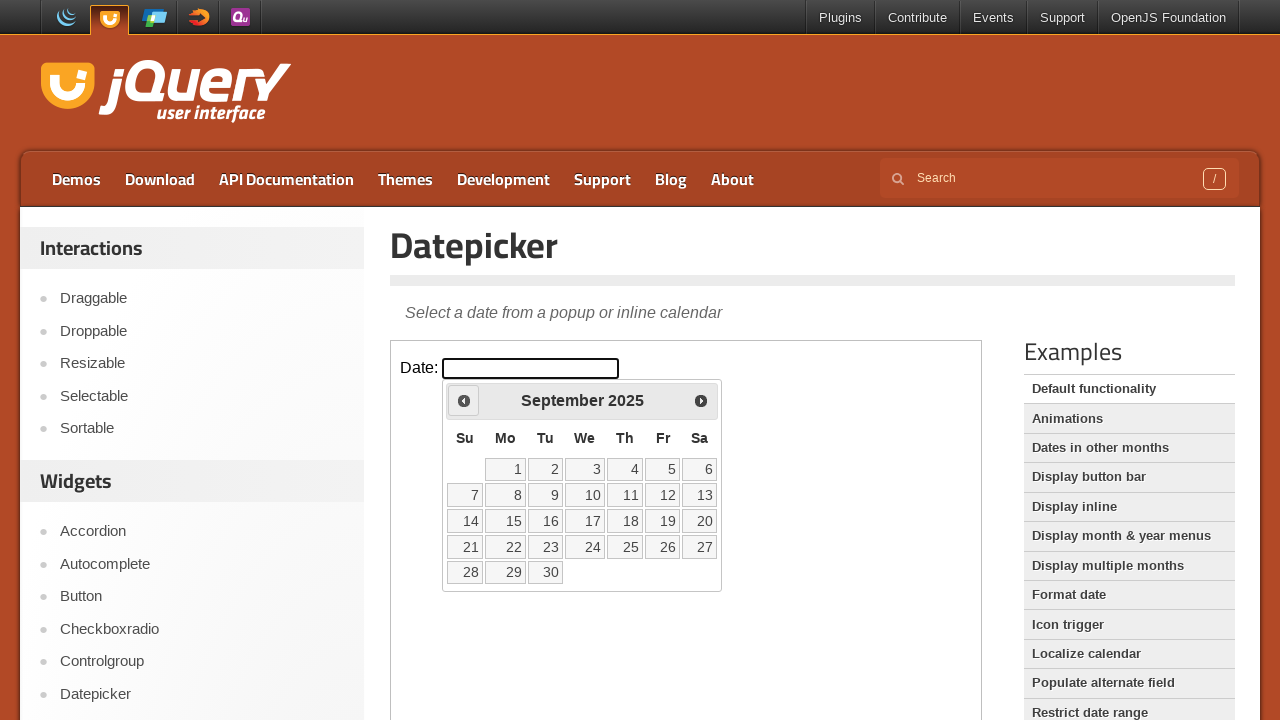

Clicked previous month arrow to navigate from September 2025 at (464, 400) on iframe.demo-frame >> internal:control=enter-frame >> #ui-datepicker-div .ui-date
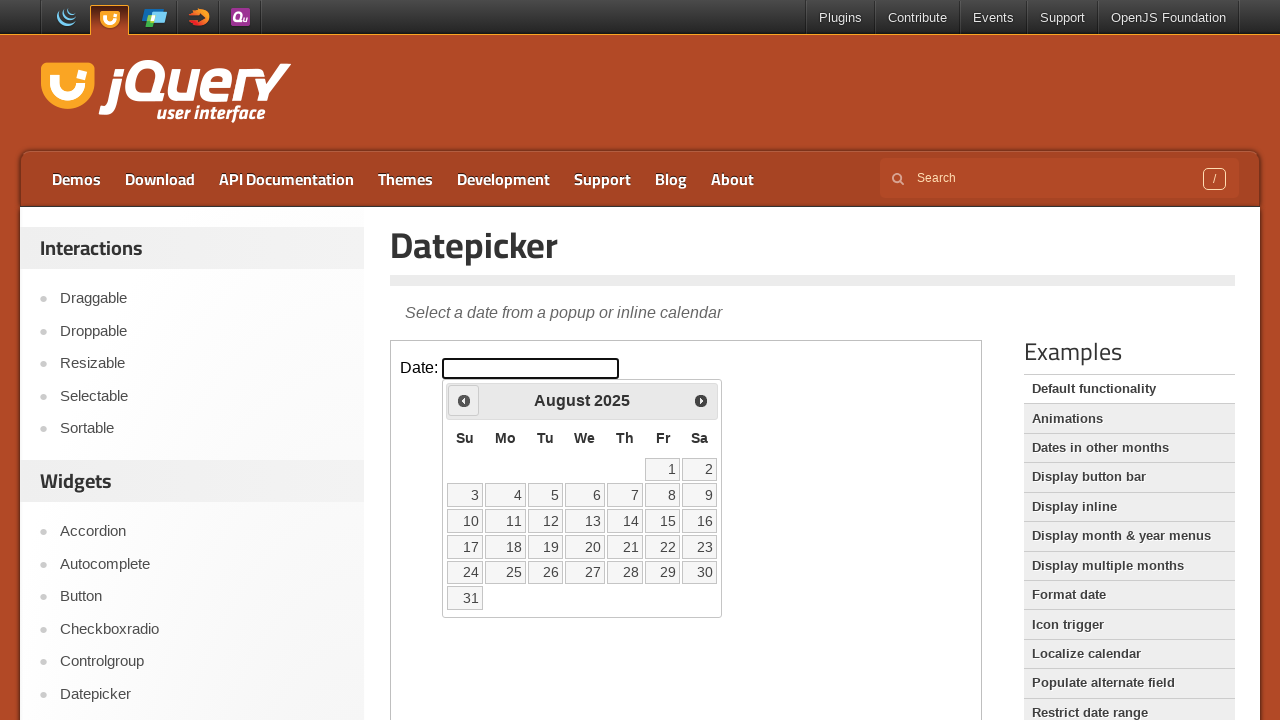

Waited for calendar to update after navigation
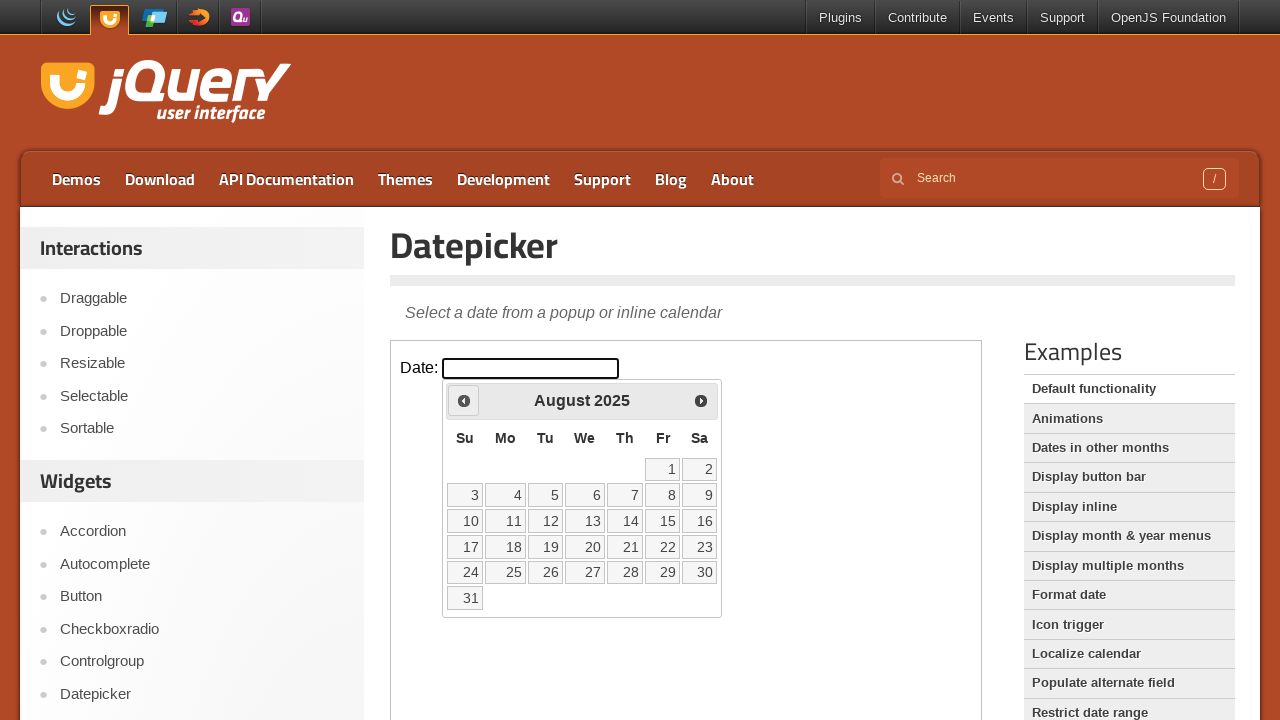

Retrieved current month from calendar: August
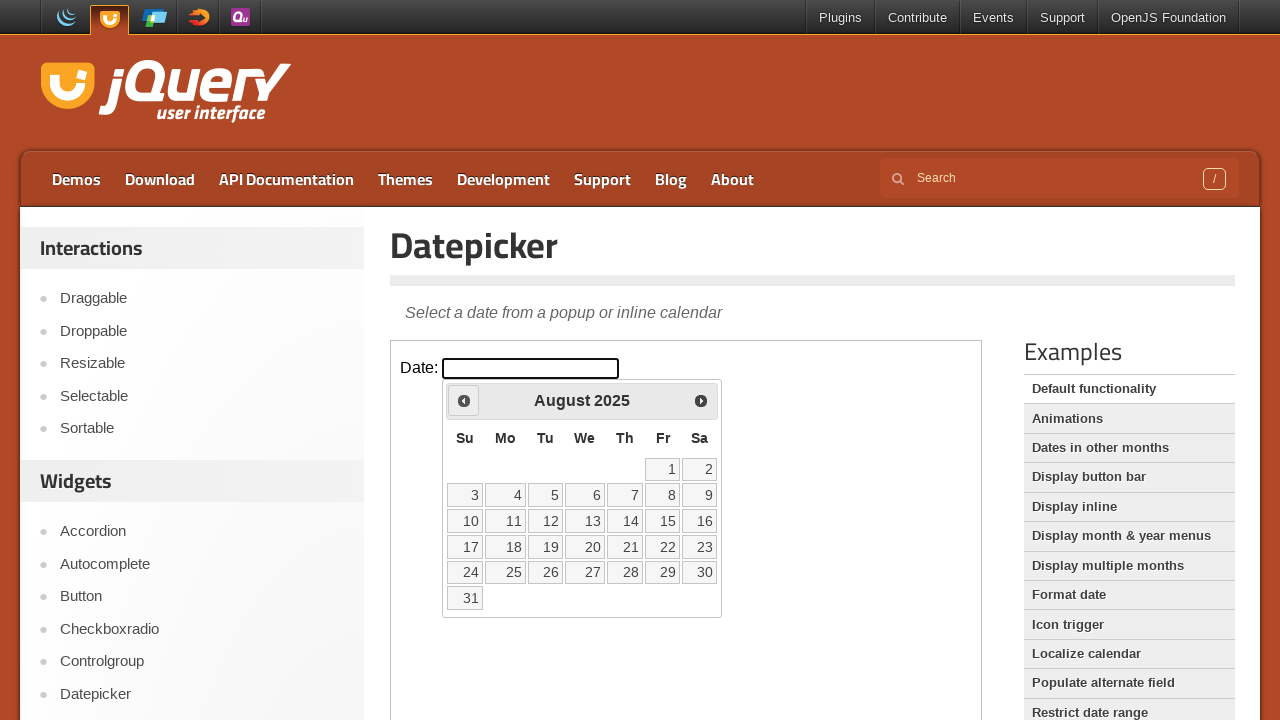

Retrieved current year from calendar: 2025
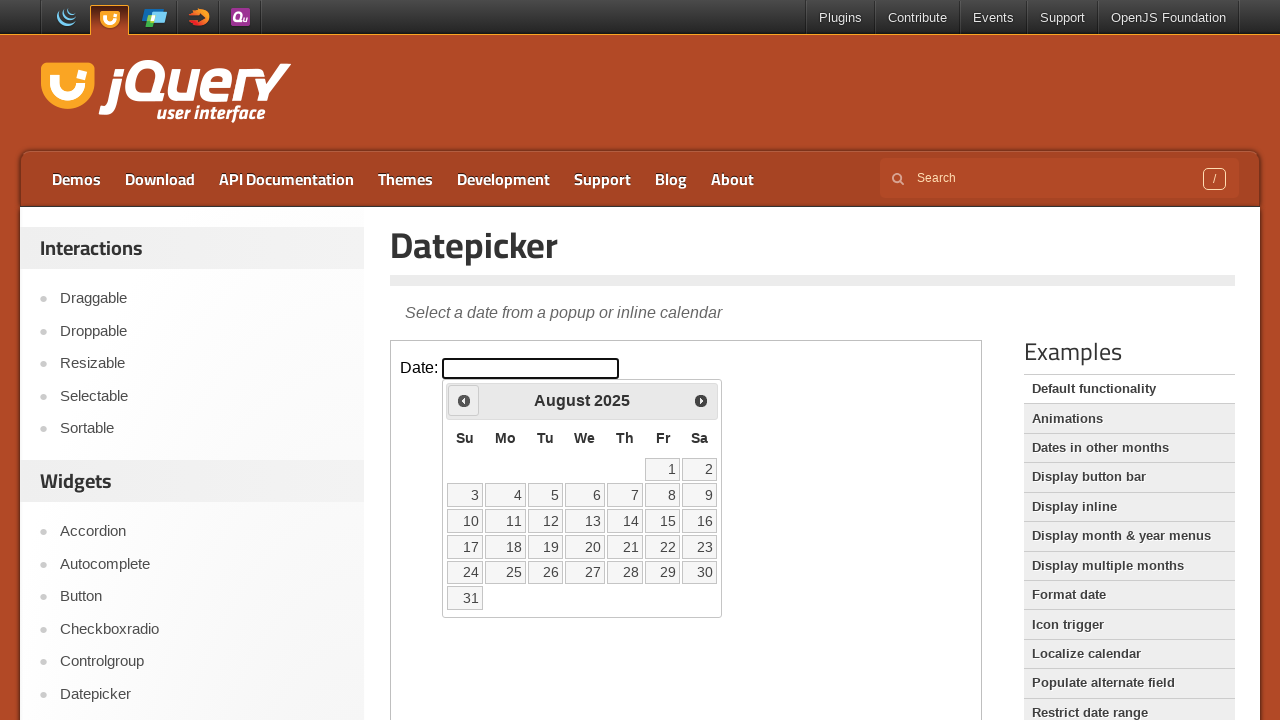

Clicked previous month arrow to navigate from August 2025 at (464, 400) on iframe.demo-frame >> internal:control=enter-frame >> #ui-datepicker-div .ui-date
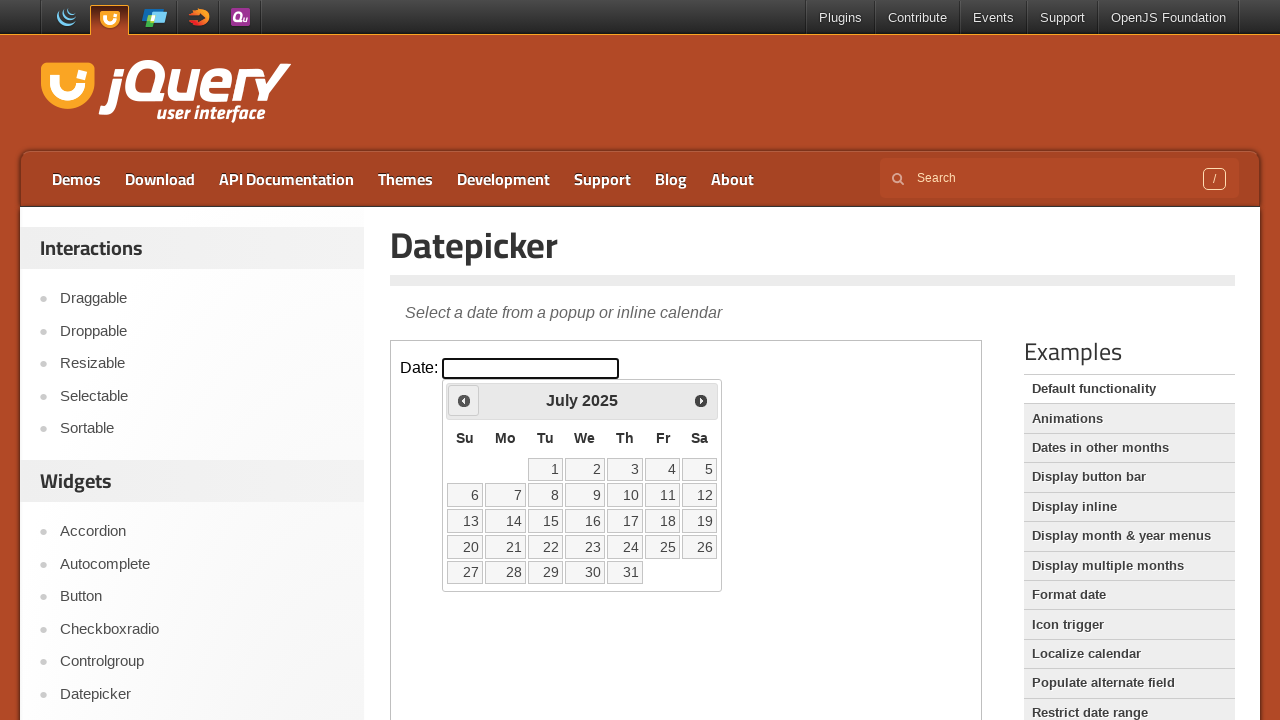

Waited for calendar to update after navigation
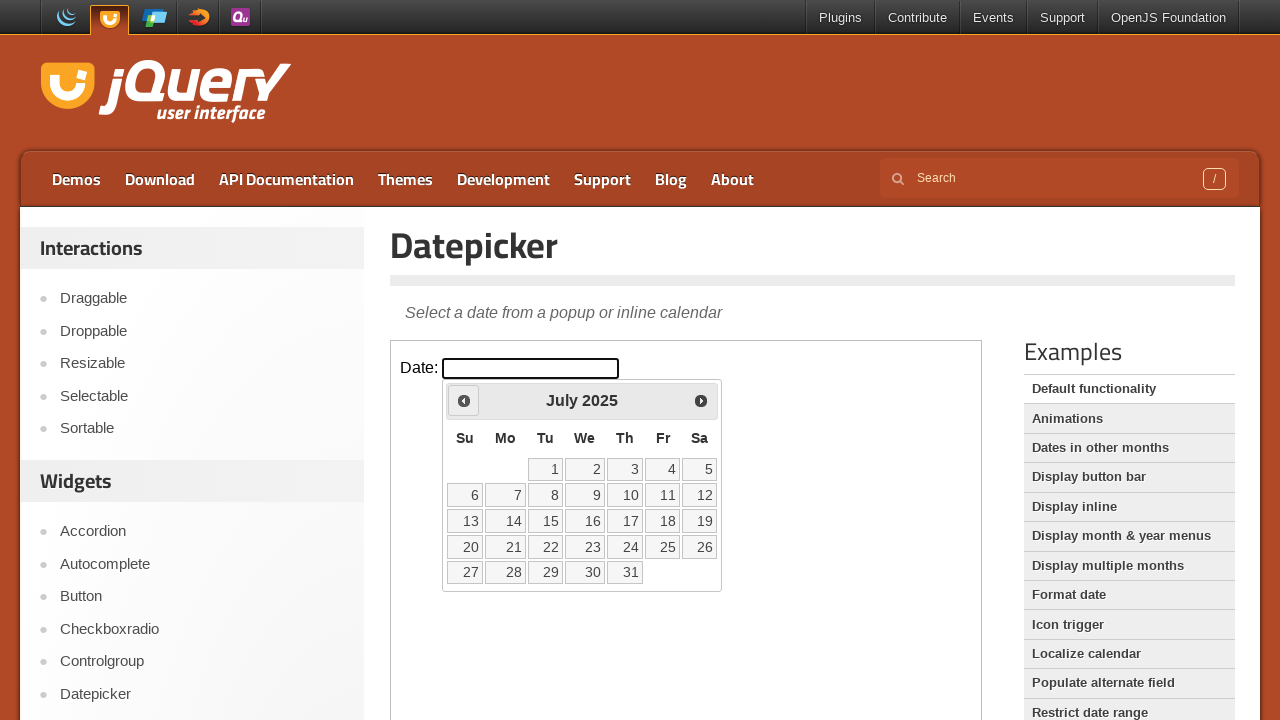

Retrieved current month from calendar: July
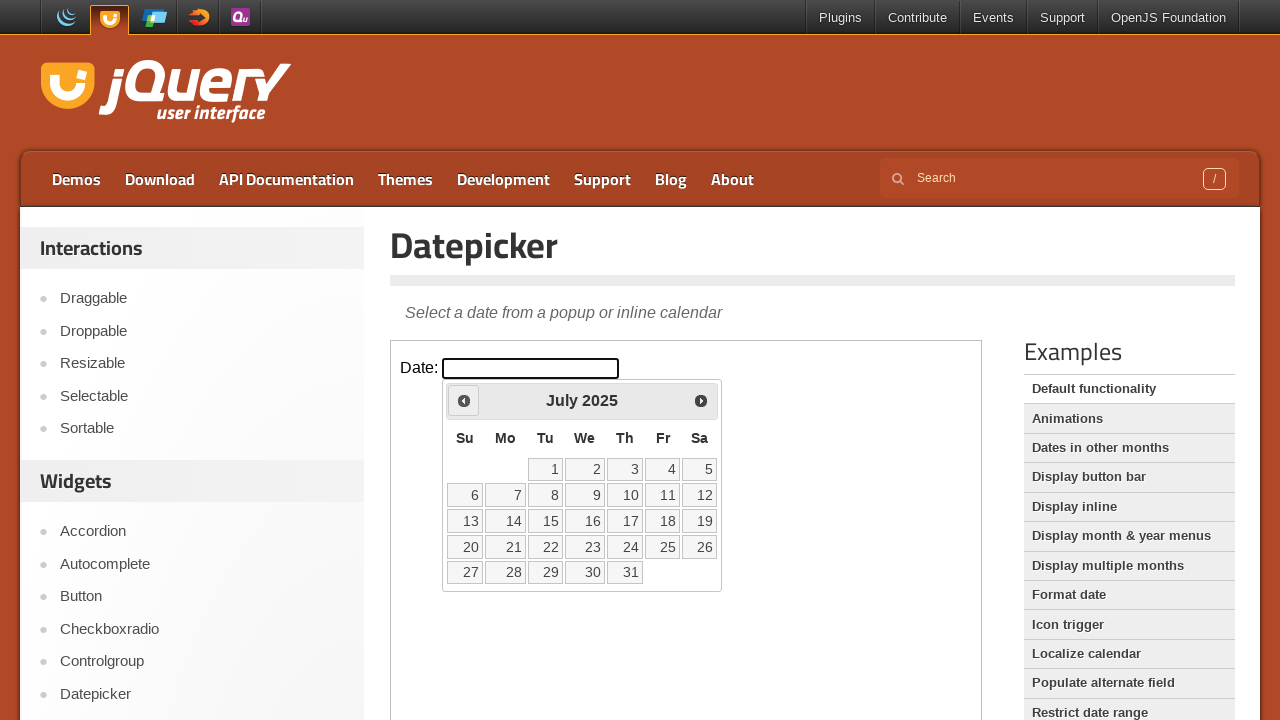

Retrieved current year from calendar: 2025
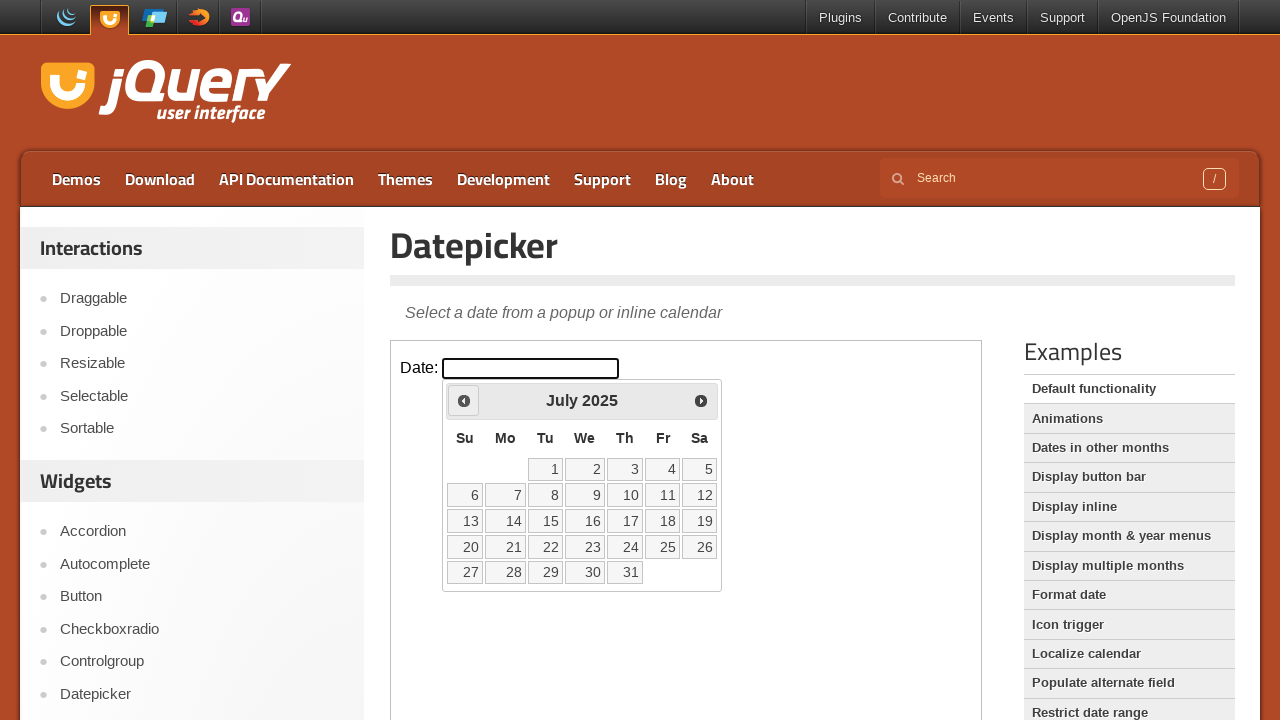

Clicked previous month arrow to navigate from July 2025 at (464, 400) on iframe.demo-frame >> internal:control=enter-frame >> #ui-datepicker-div .ui-date
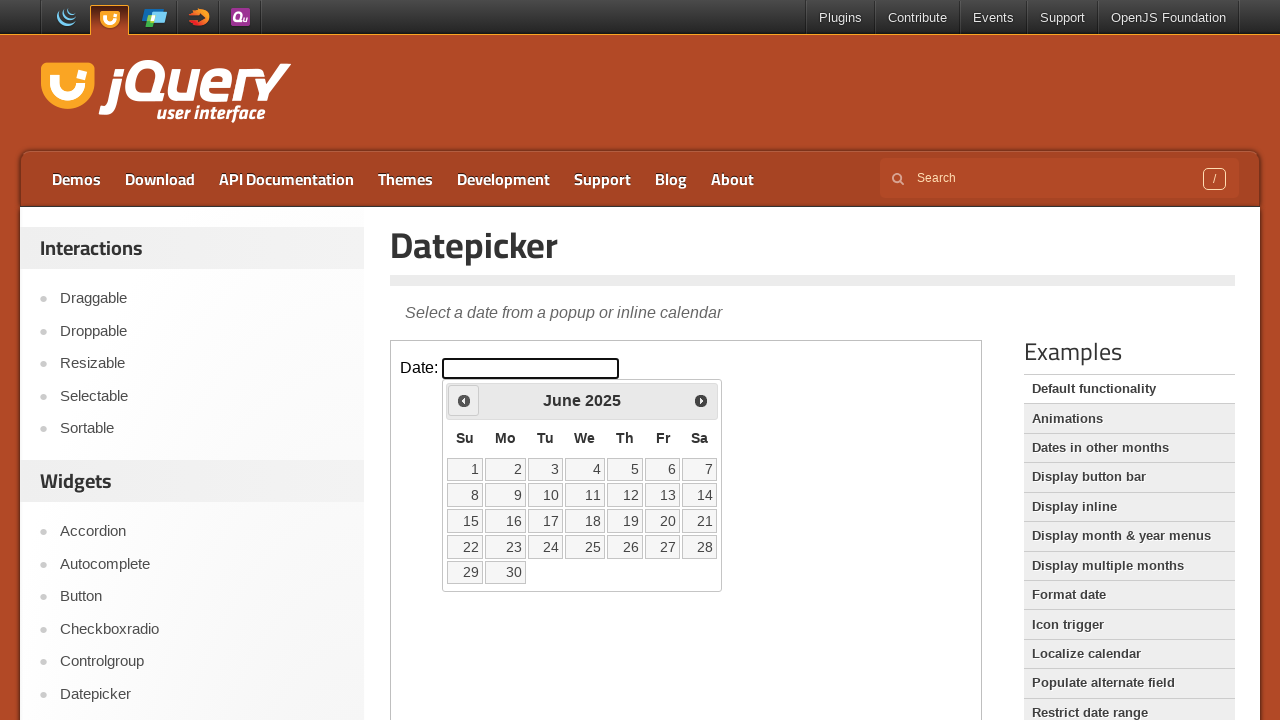

Waited for calendar to update after navigation
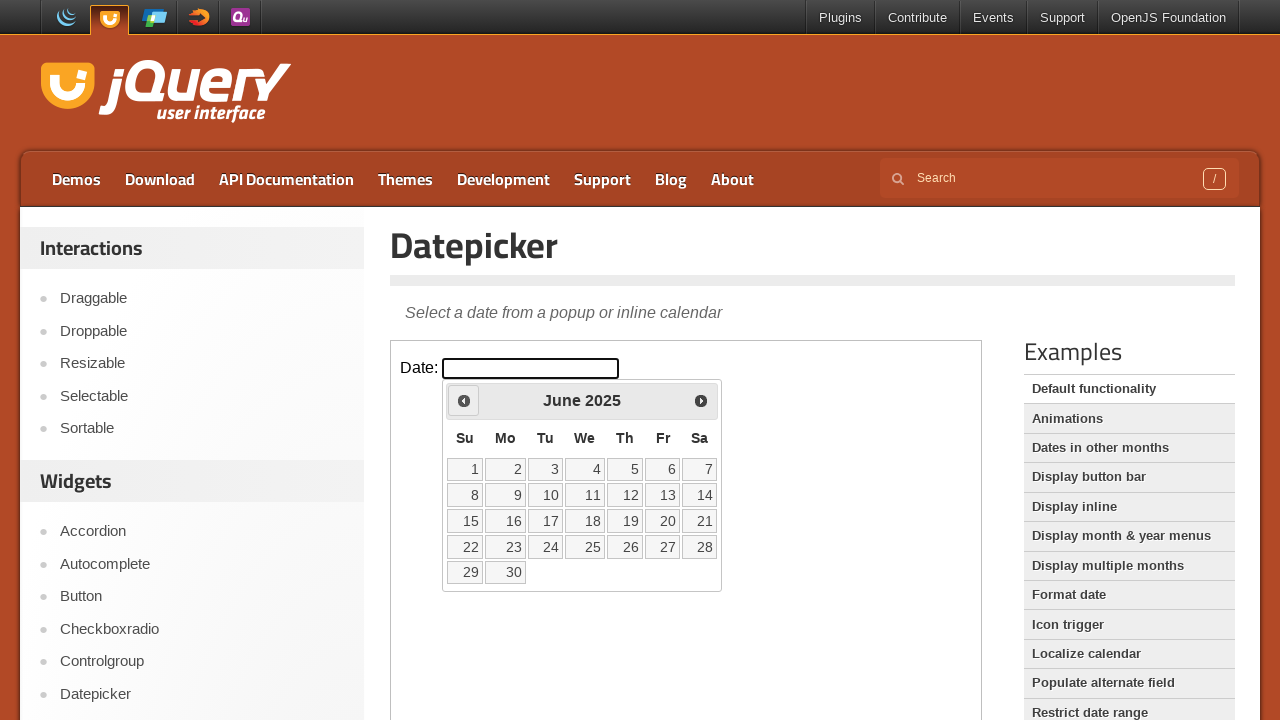

Retrieved current month from calendar: June
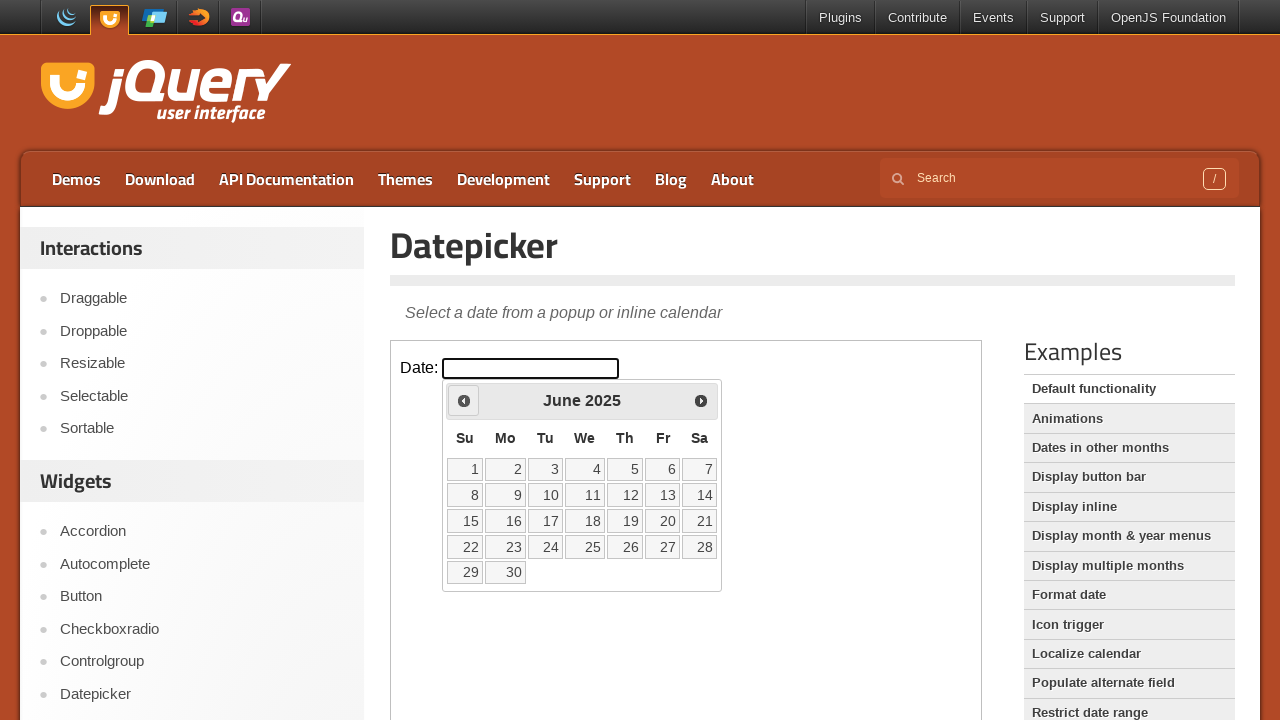

Retrieved current year from calendar: 2025
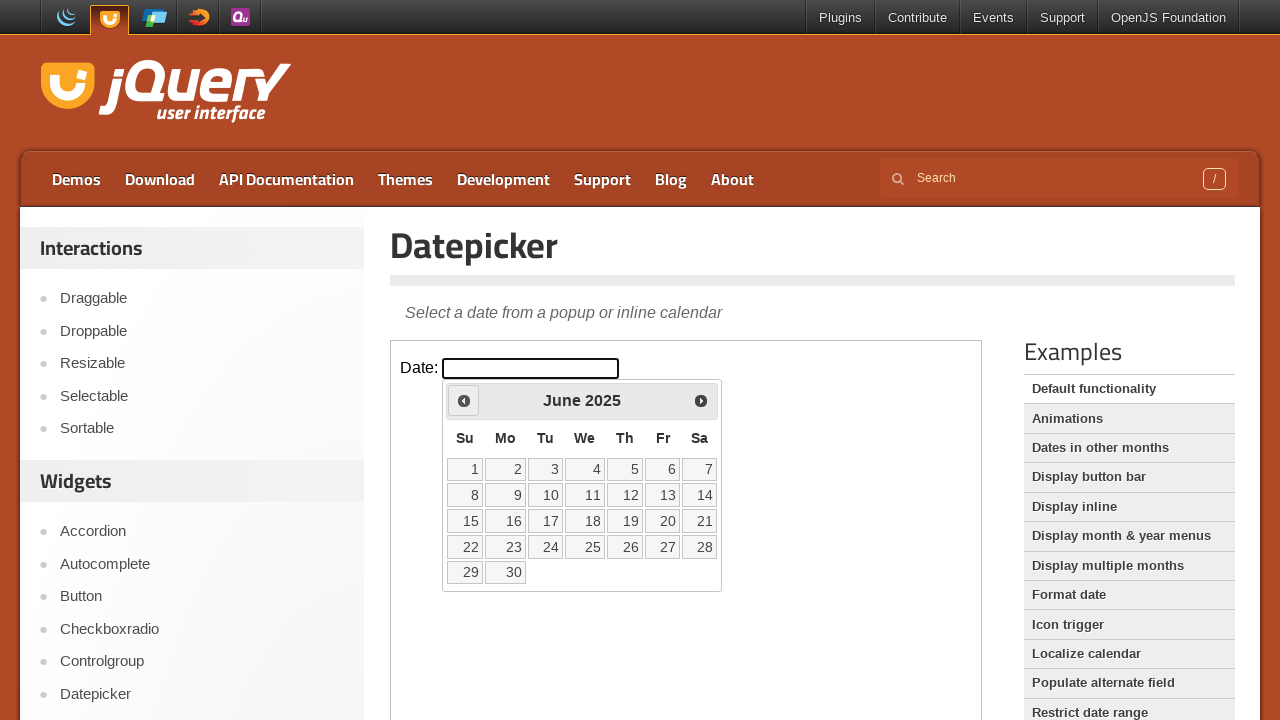

Clicked previous month arrow to navigate from June 2025 at (464, 400) on iframe.demo-frame >> internal:control=enter-frame >> #ui-datepicker-div .ui-date
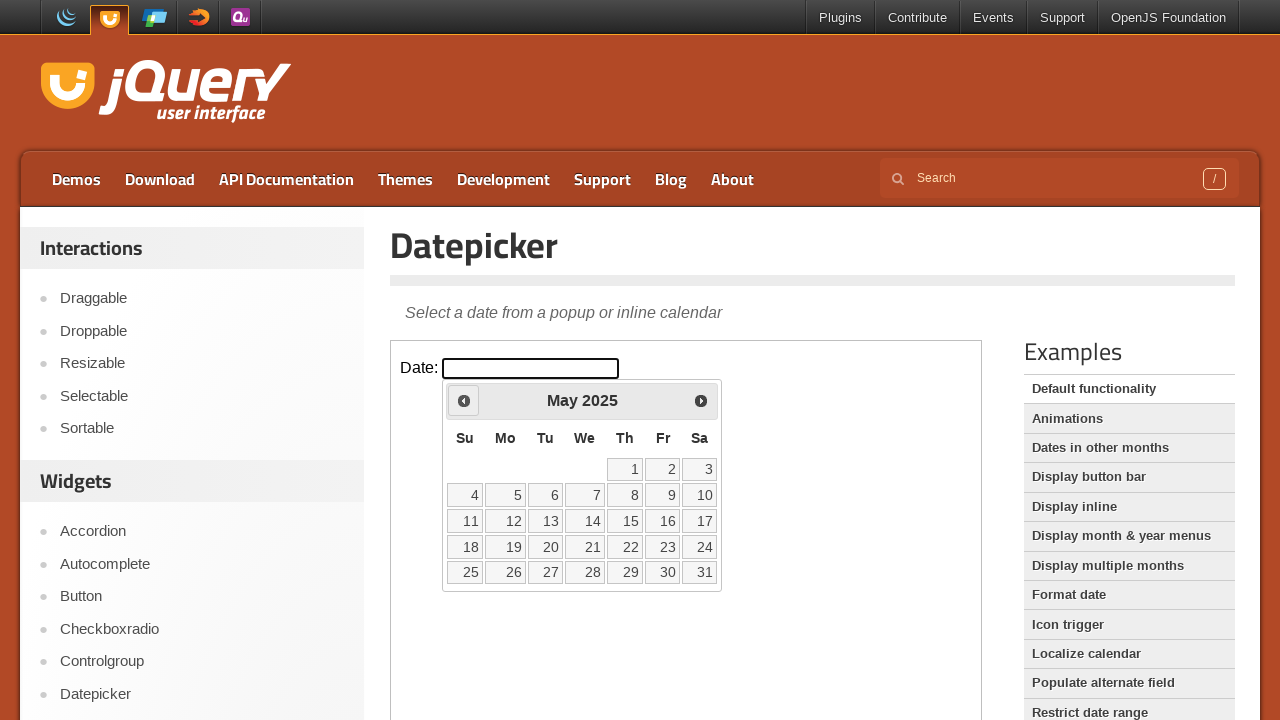

Waited for calendar to update after navigation
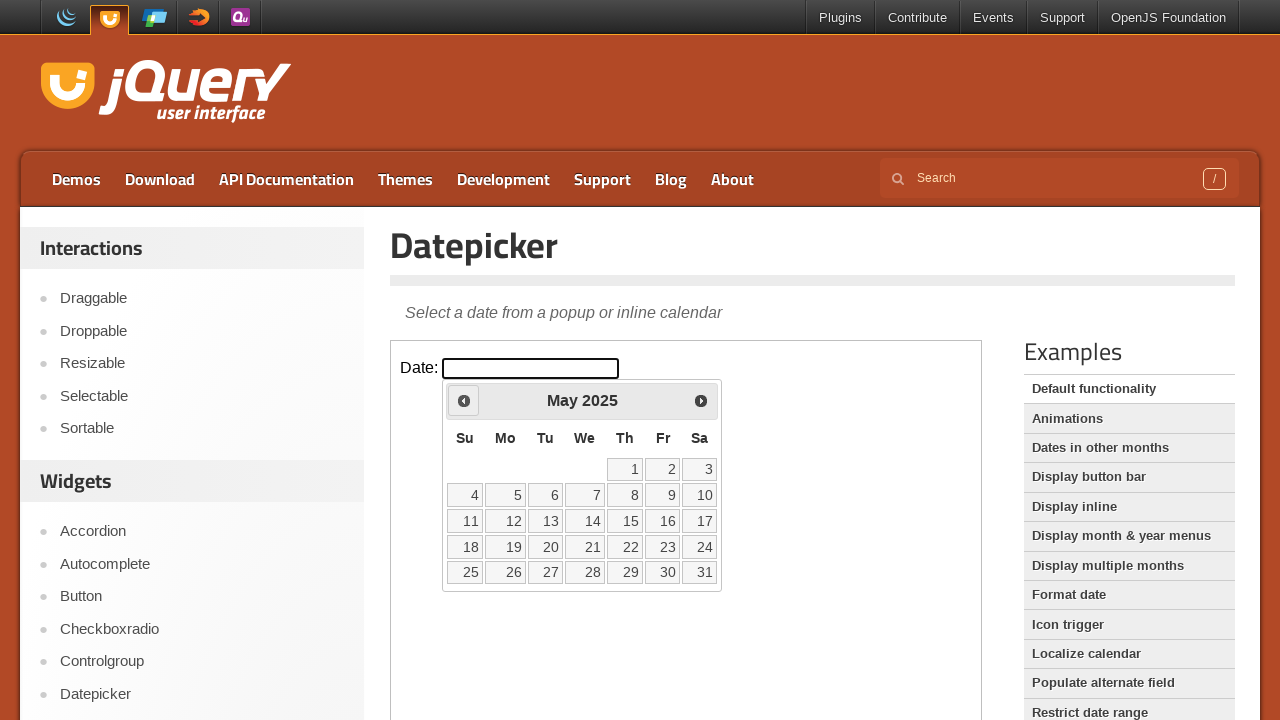

Retrieved current month from calendar: May
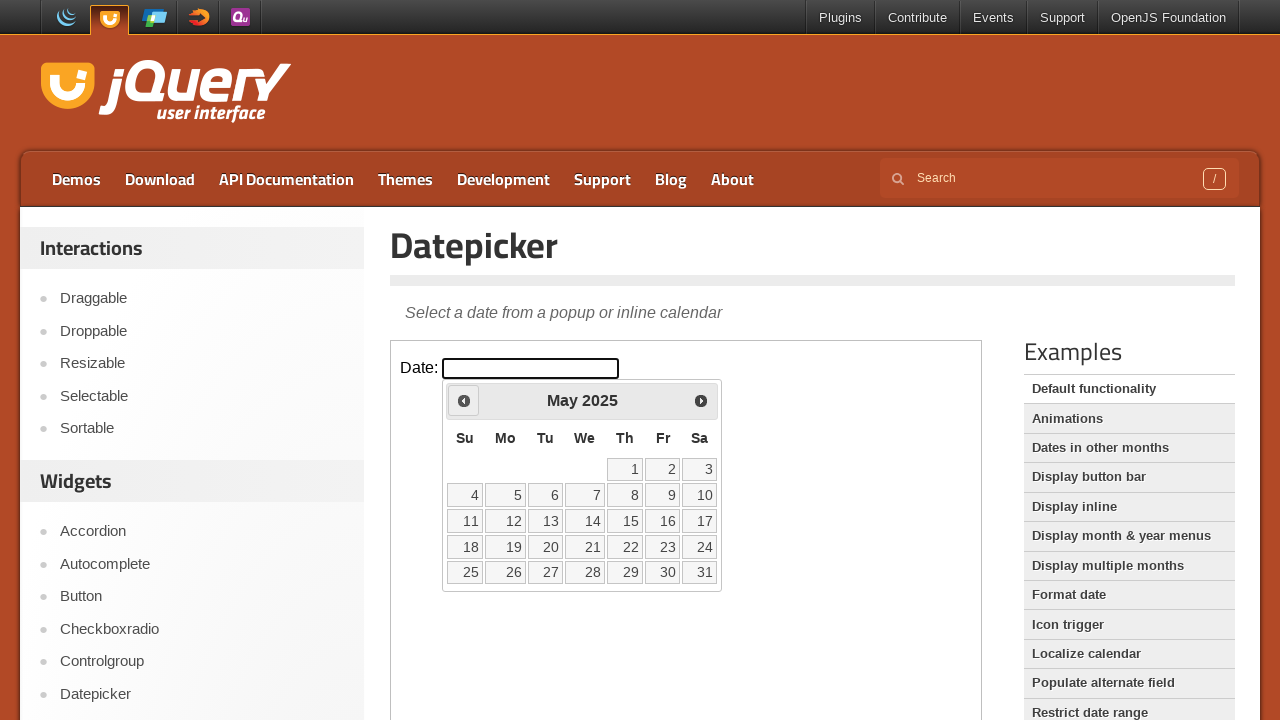

Retrieved current year from calendar: 2025
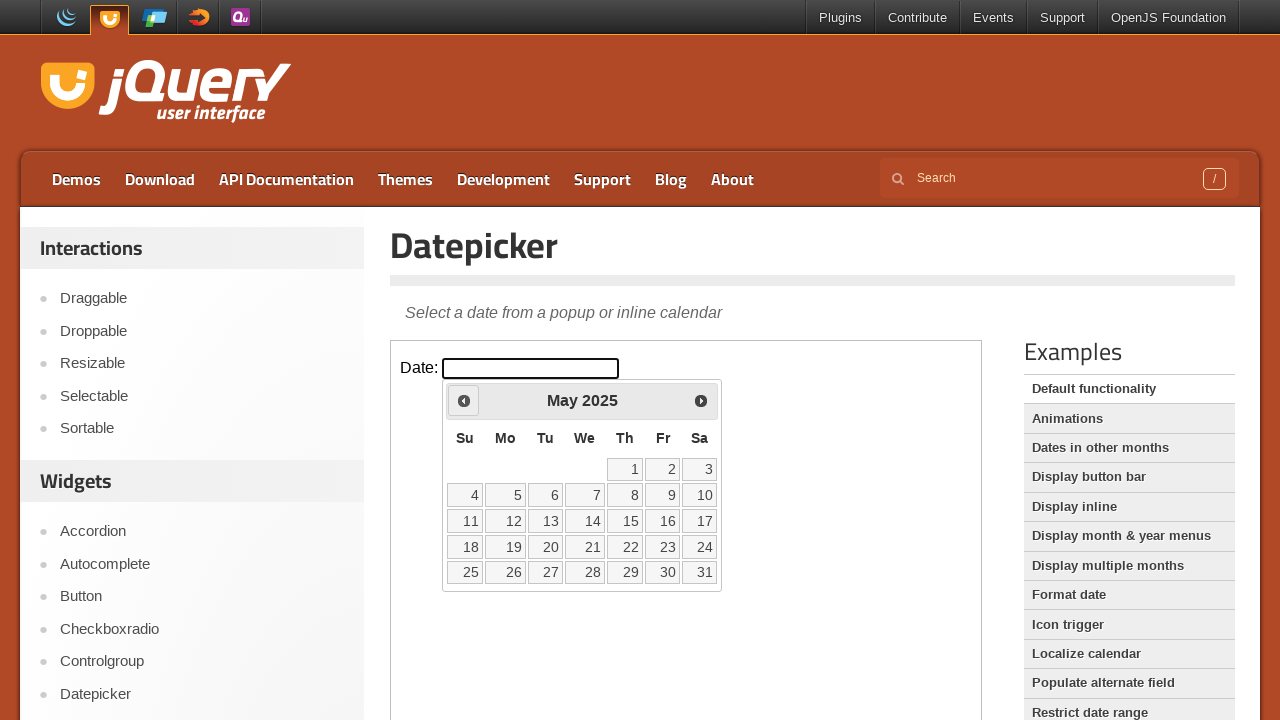

Clicked previous month arrow to navigate from May 2025 at (464, 400) on iframe.demo-frame >> internal:control=enter-frame >> #ui-datepicker-div .ui-date
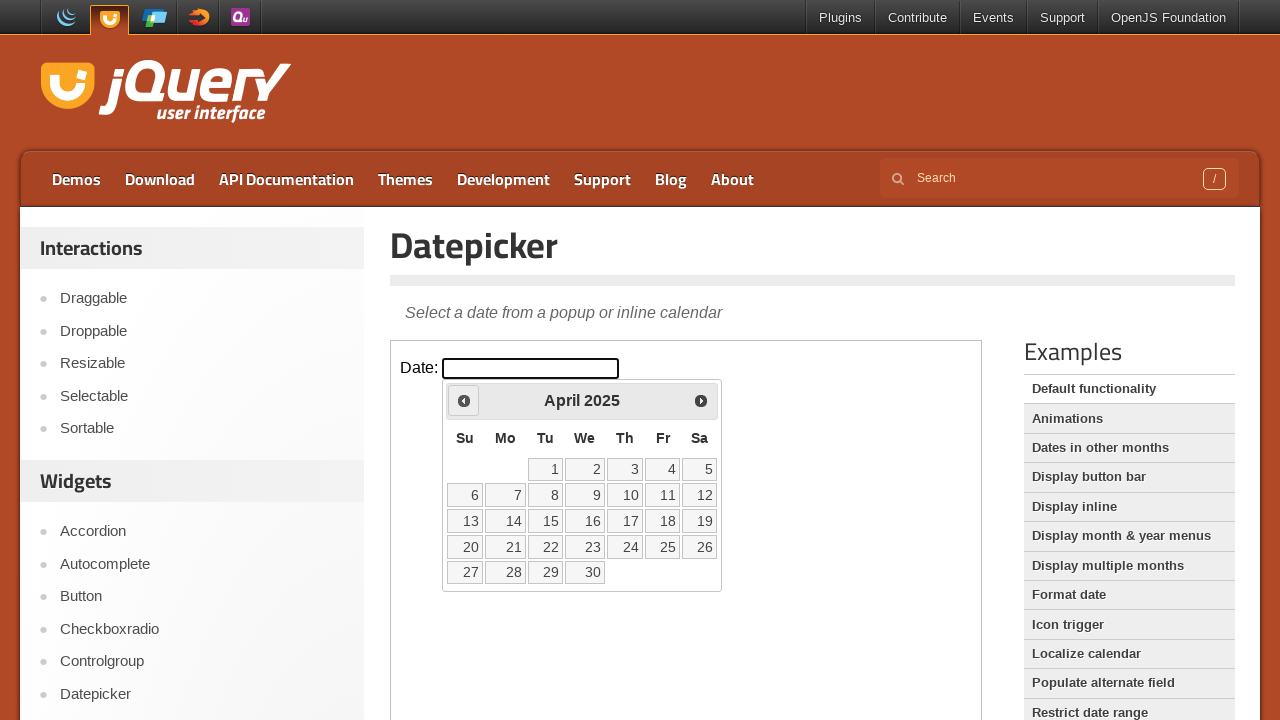

Waited for calendar to update after navigation
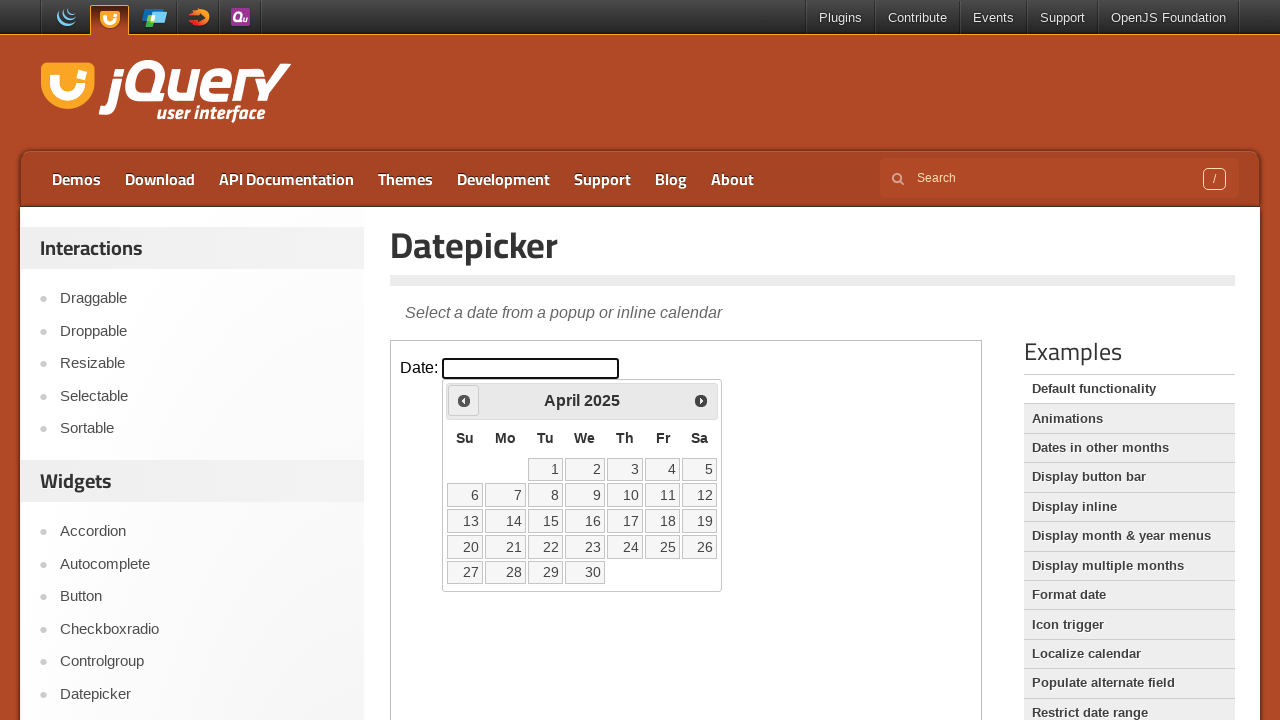

Retrieved current month from calendar: April
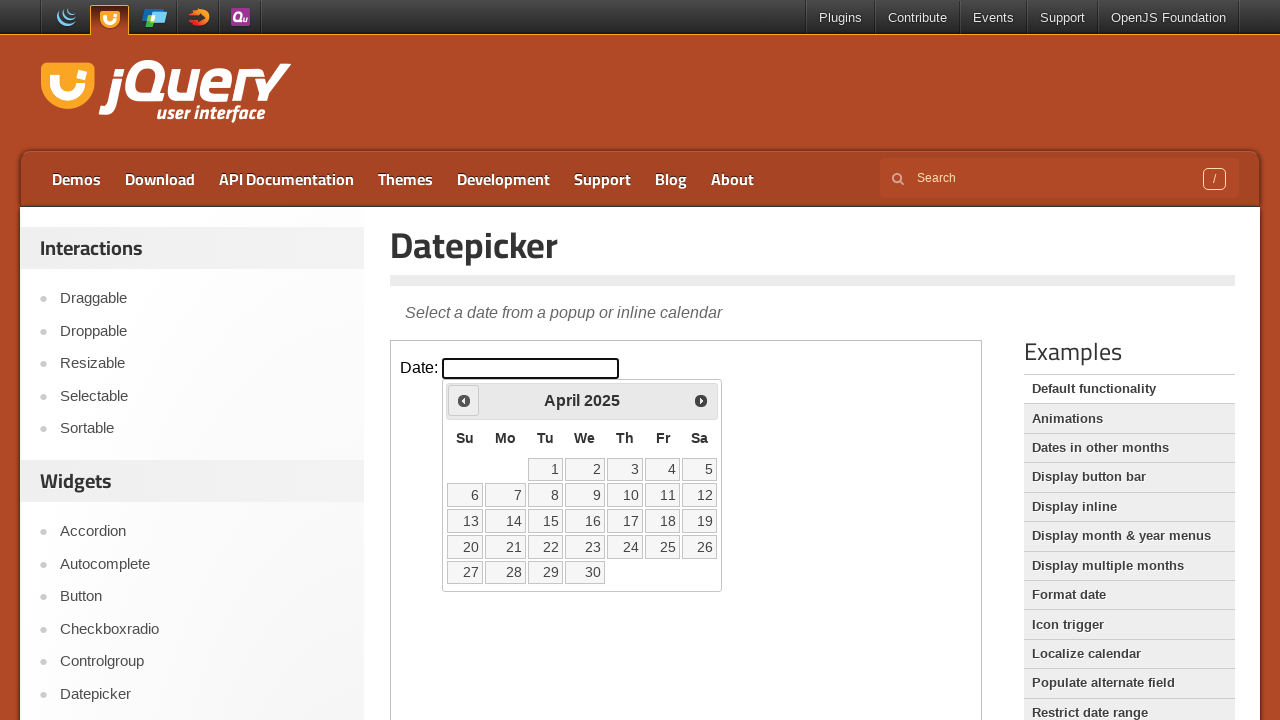

Retrieved current year from calendar: 2025
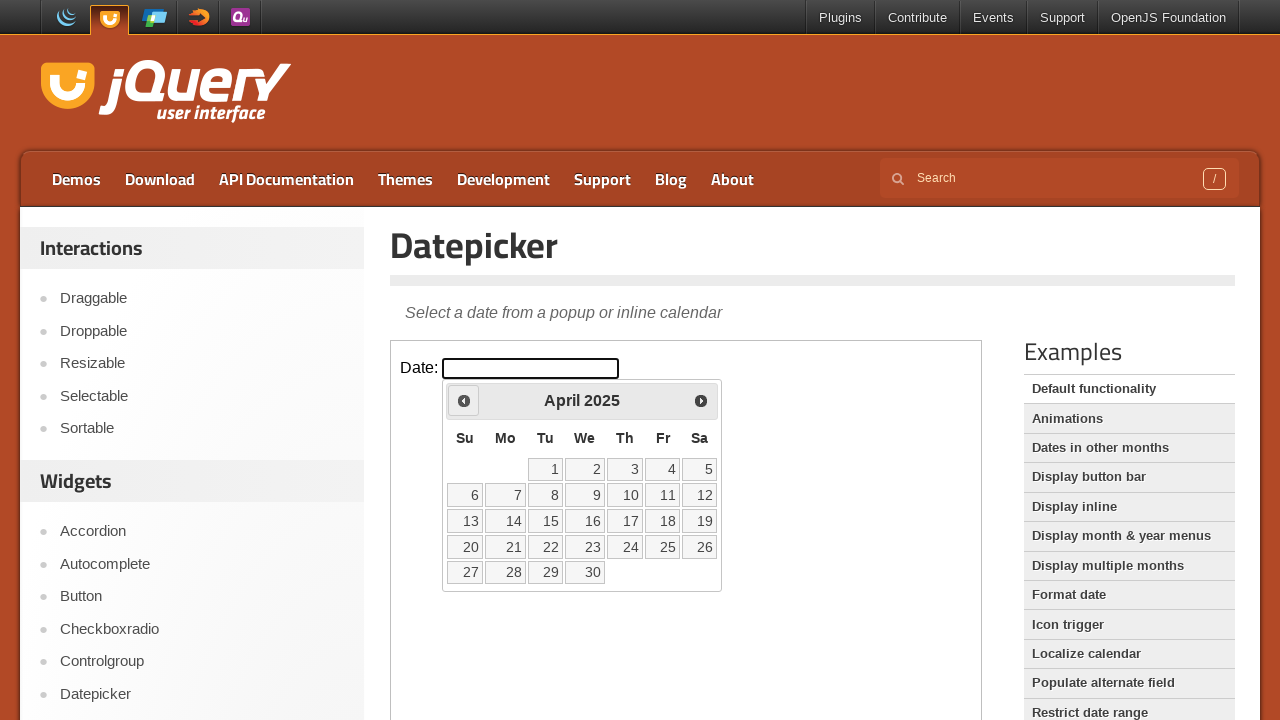

Clicked previous month arrow to navigate from April 2025 at (464, 400) on iframe.demo-frame >> internal:control=enter-frame >> #ui-datepicker-div .ui-date
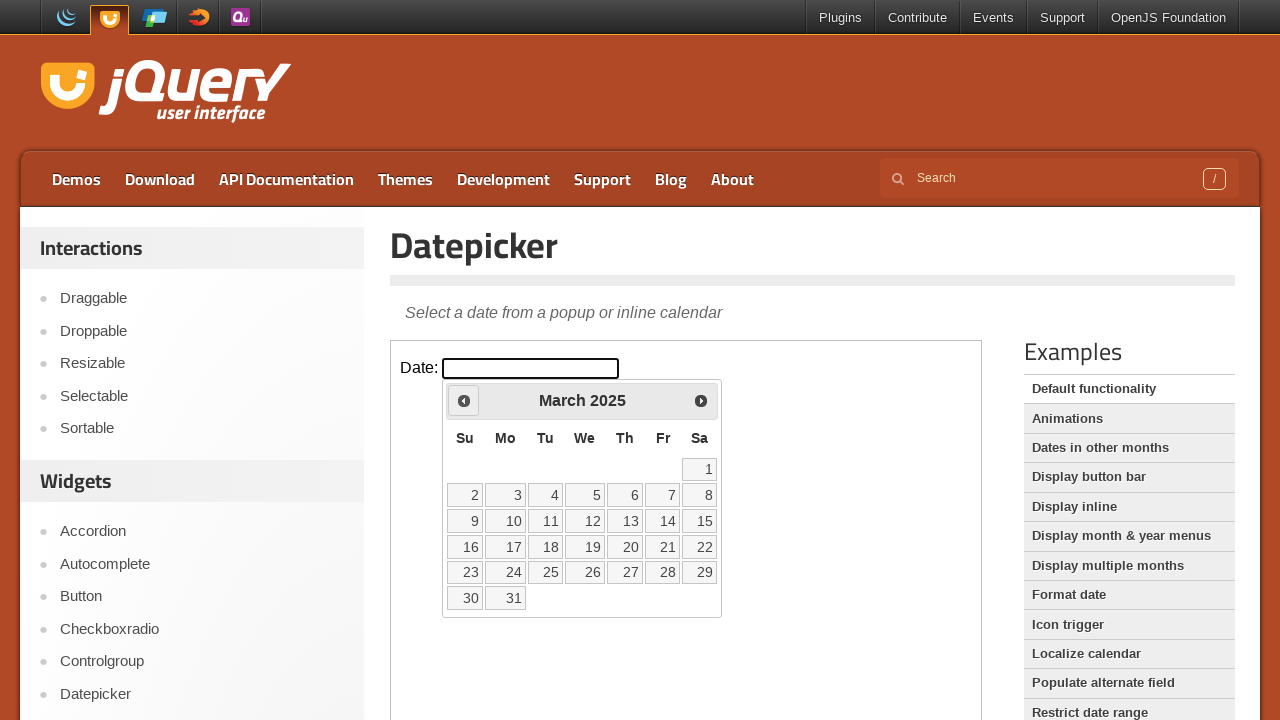

Waited for calendar to update after navigation
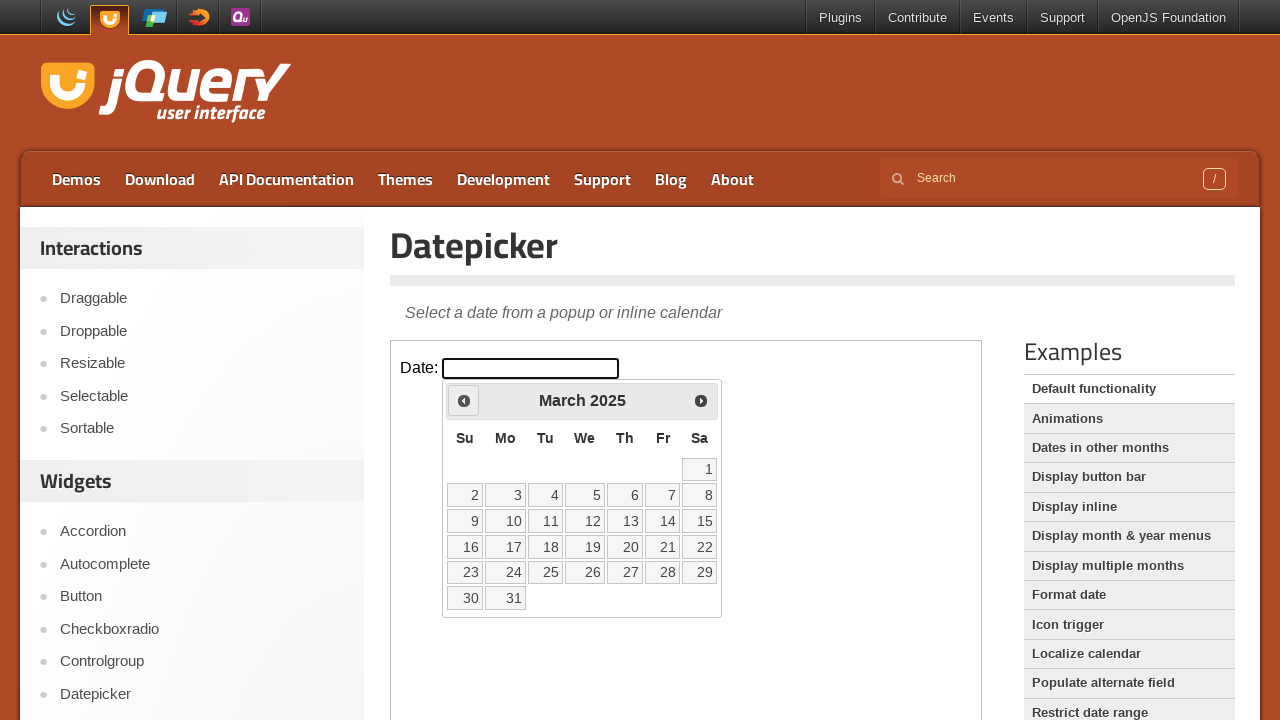

Retrieved current month from calendar: March
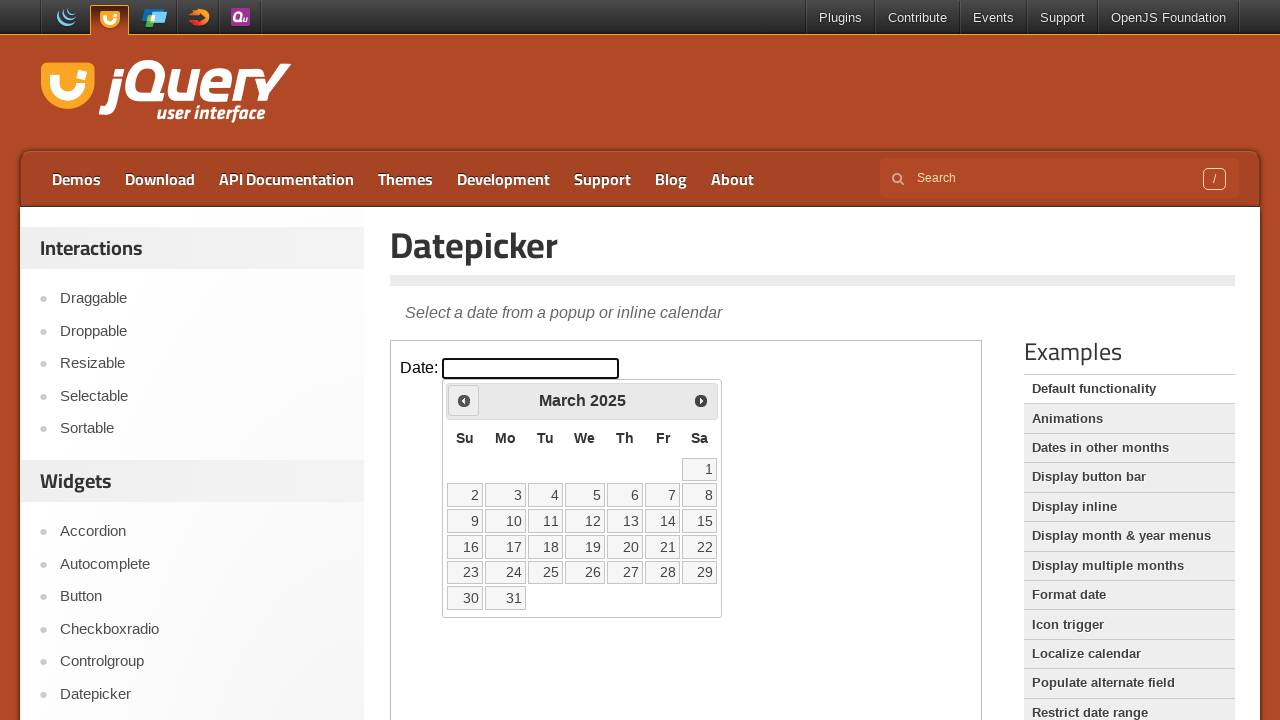

Retrieved current year from calendar: 2025
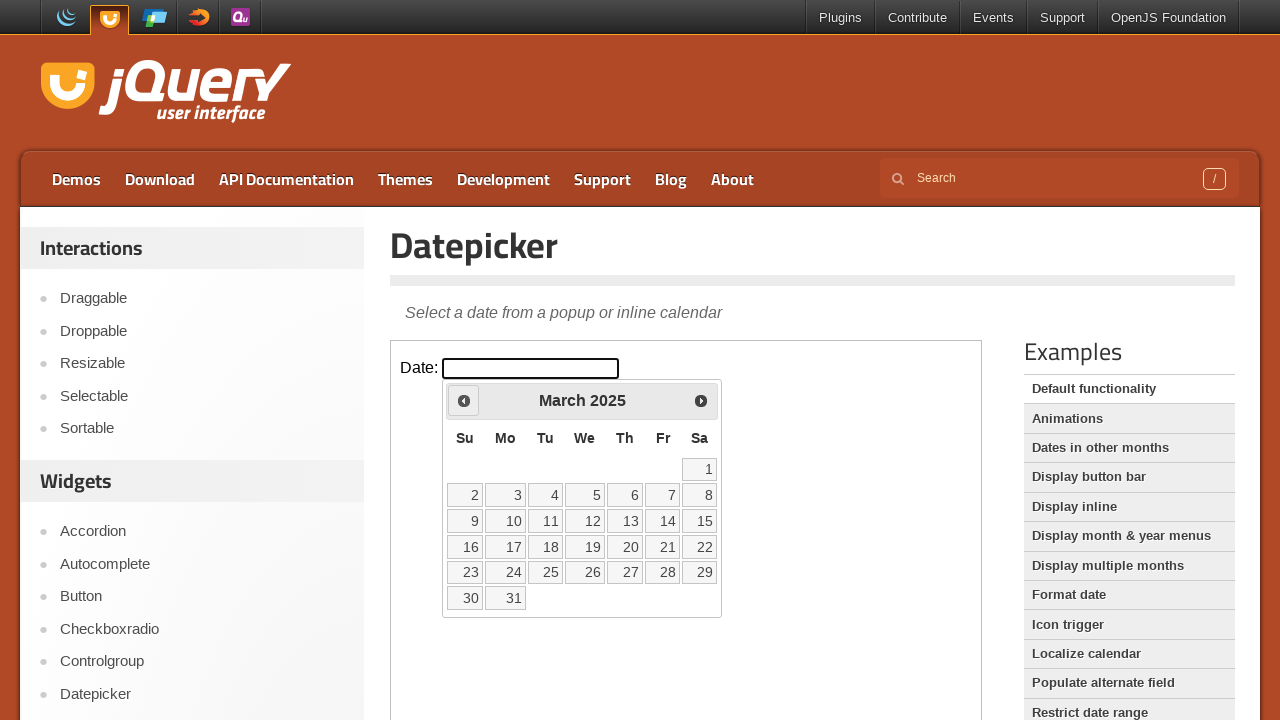

Clicked previous month arrow to navigate from March 2025 at (464, 400) on iframe.demo-frame >> internal:control=enter-frame >> #ui-datepicker-div .ui-date
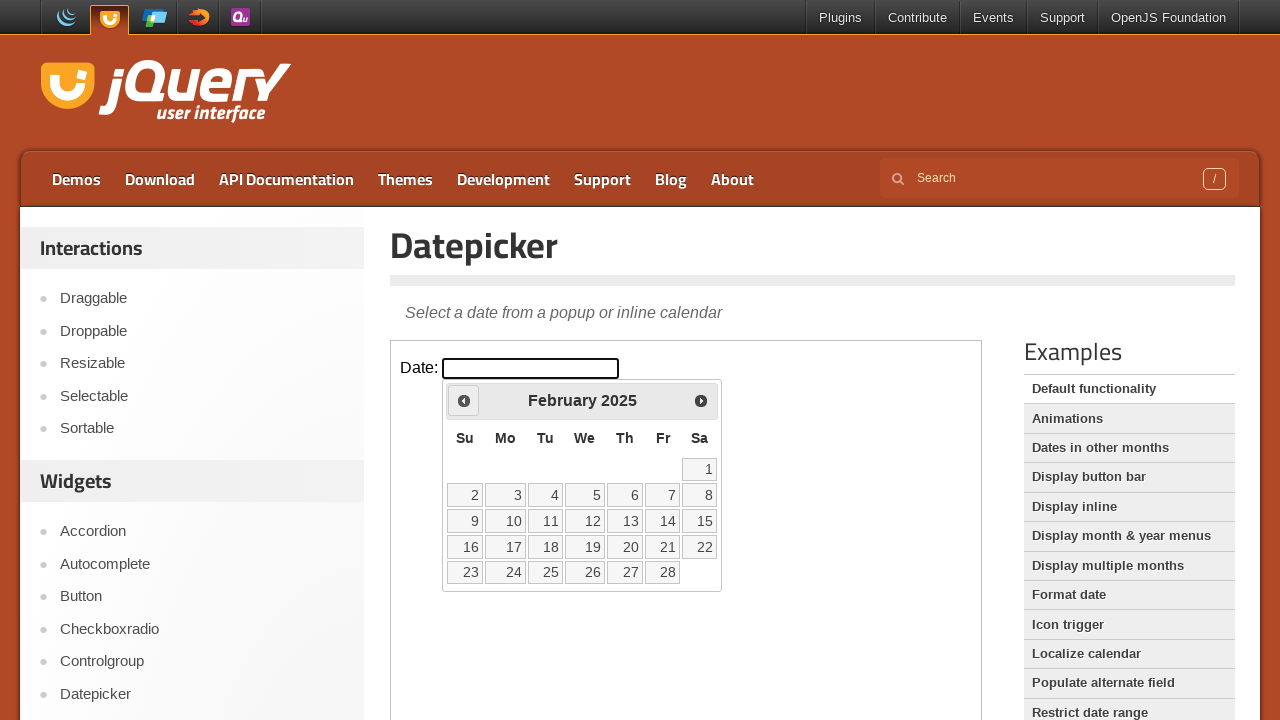

Waited for calendar to update after navigation
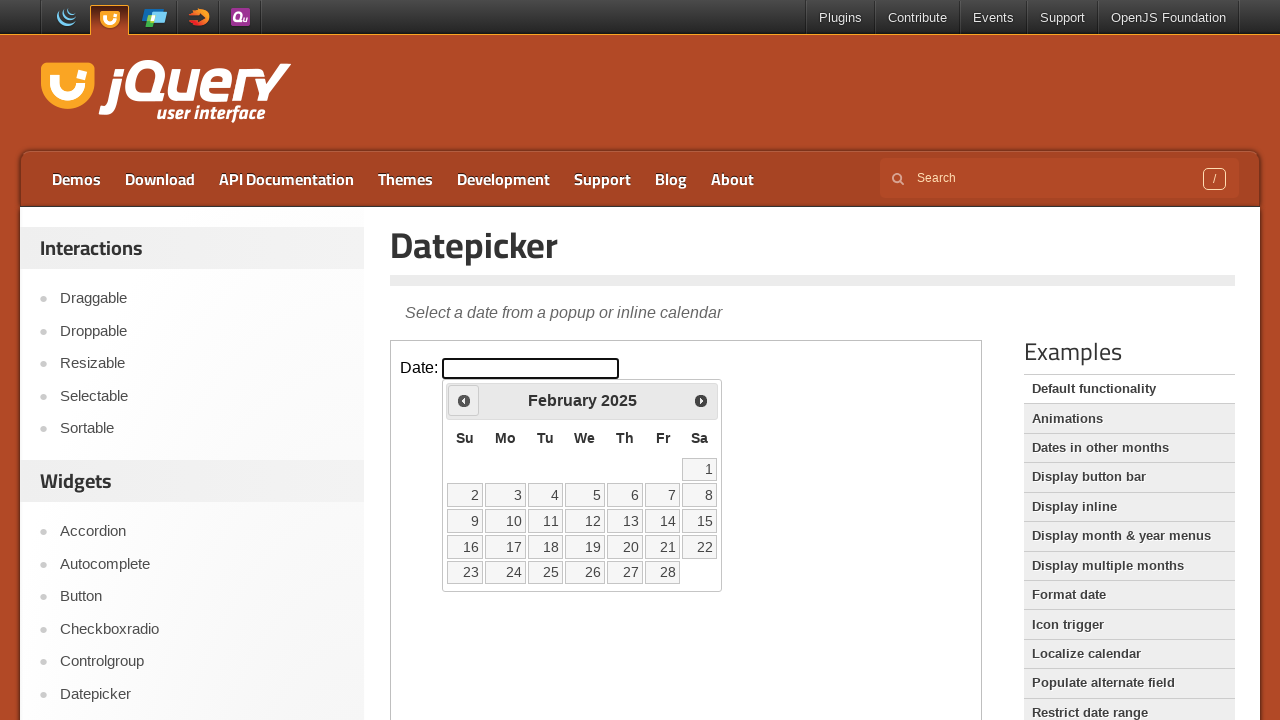

Retrieved current month from calendar: February
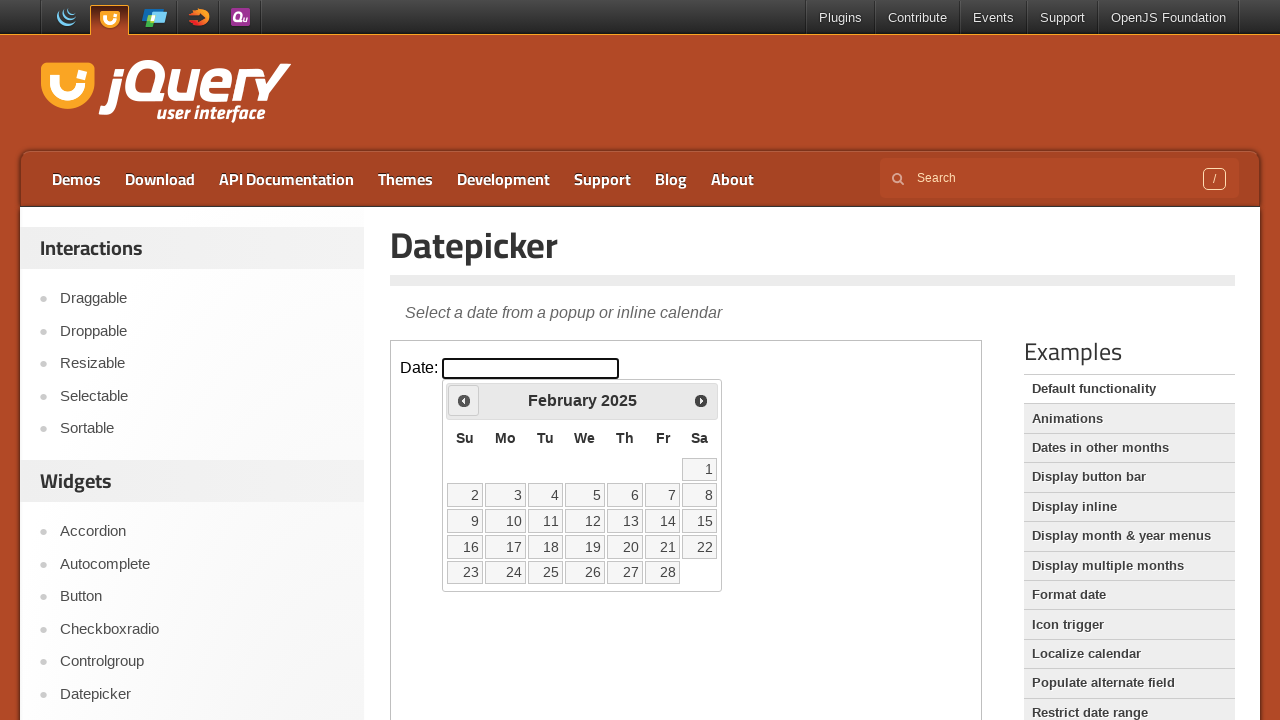

Retrieved current year from calendar: 2025
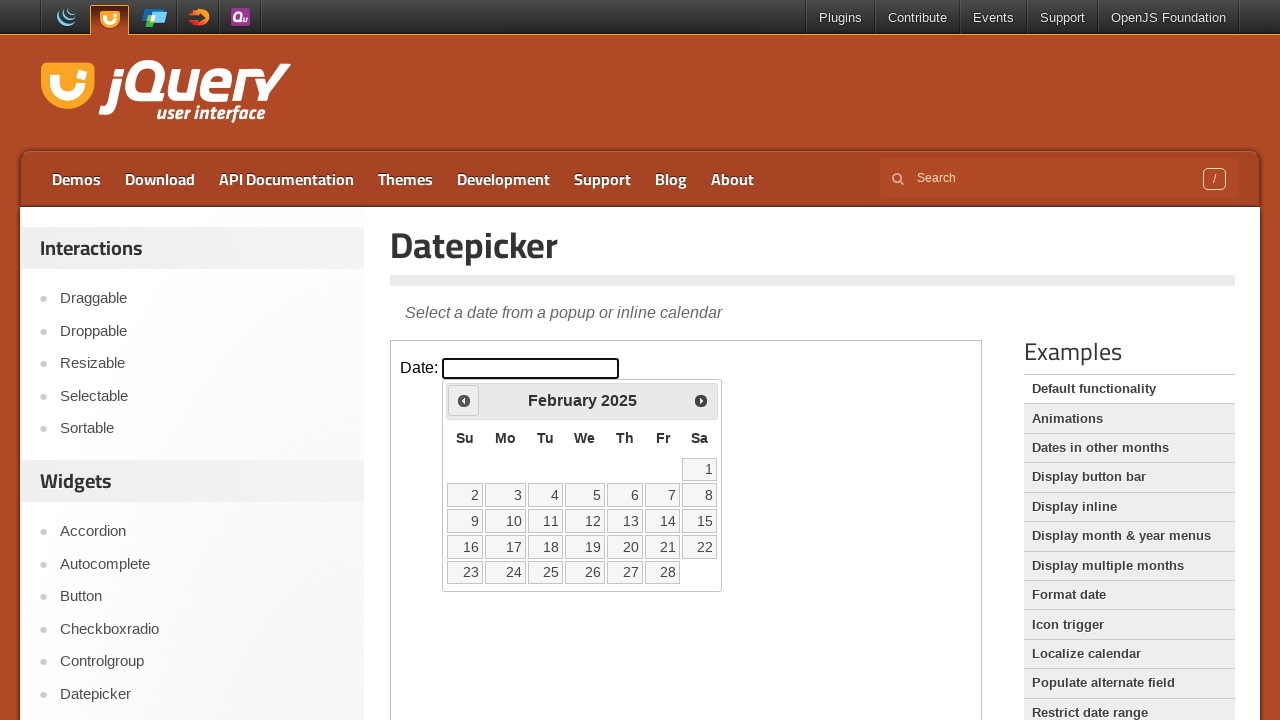

Clicked previous month arrow to navigate from February 2025 at (464, 400) on iframe.demo-frame >> internal:control=enter-frame >> #ui-datepicker-div .ui-date
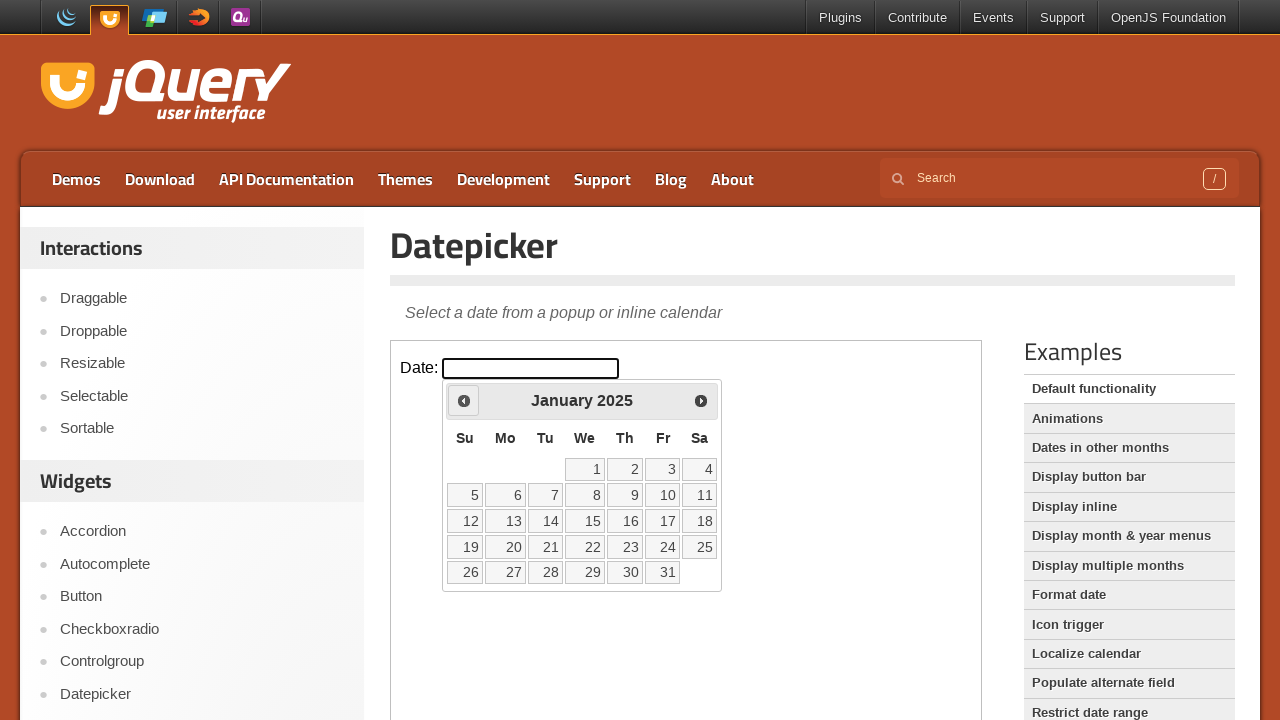

Waited for calendar to update after navigation
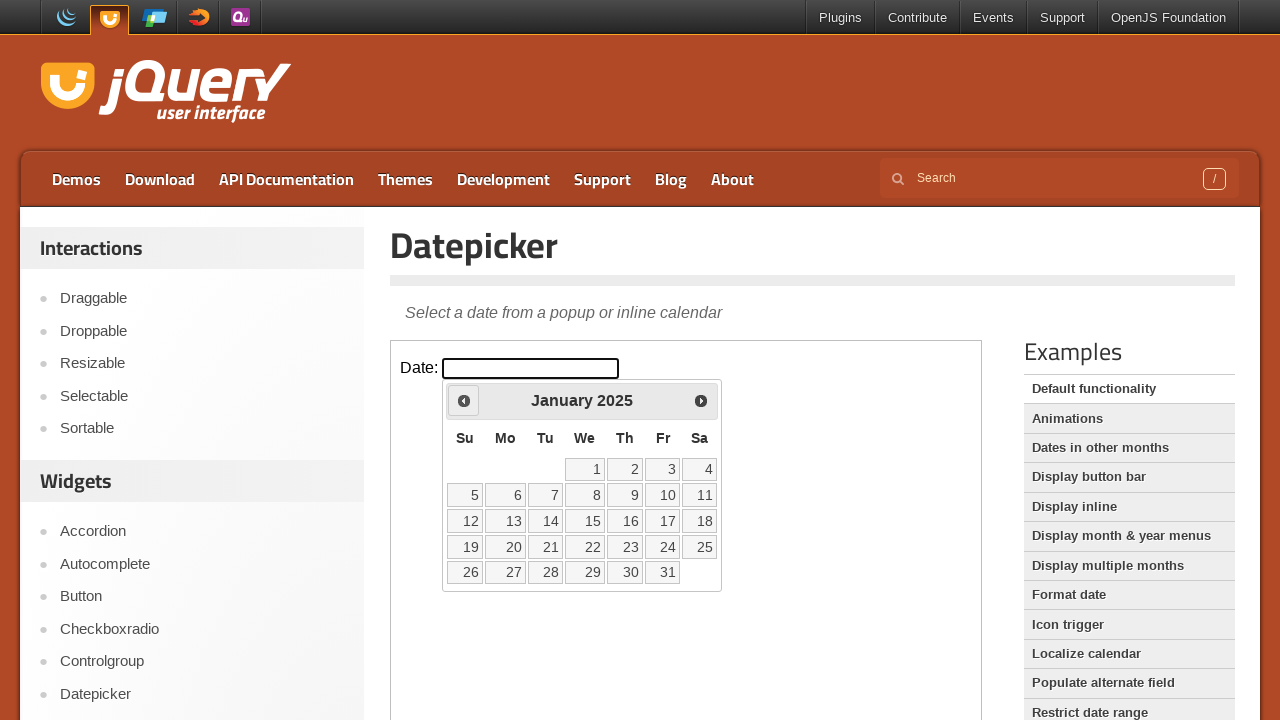

Retrieved current month from calendar: January
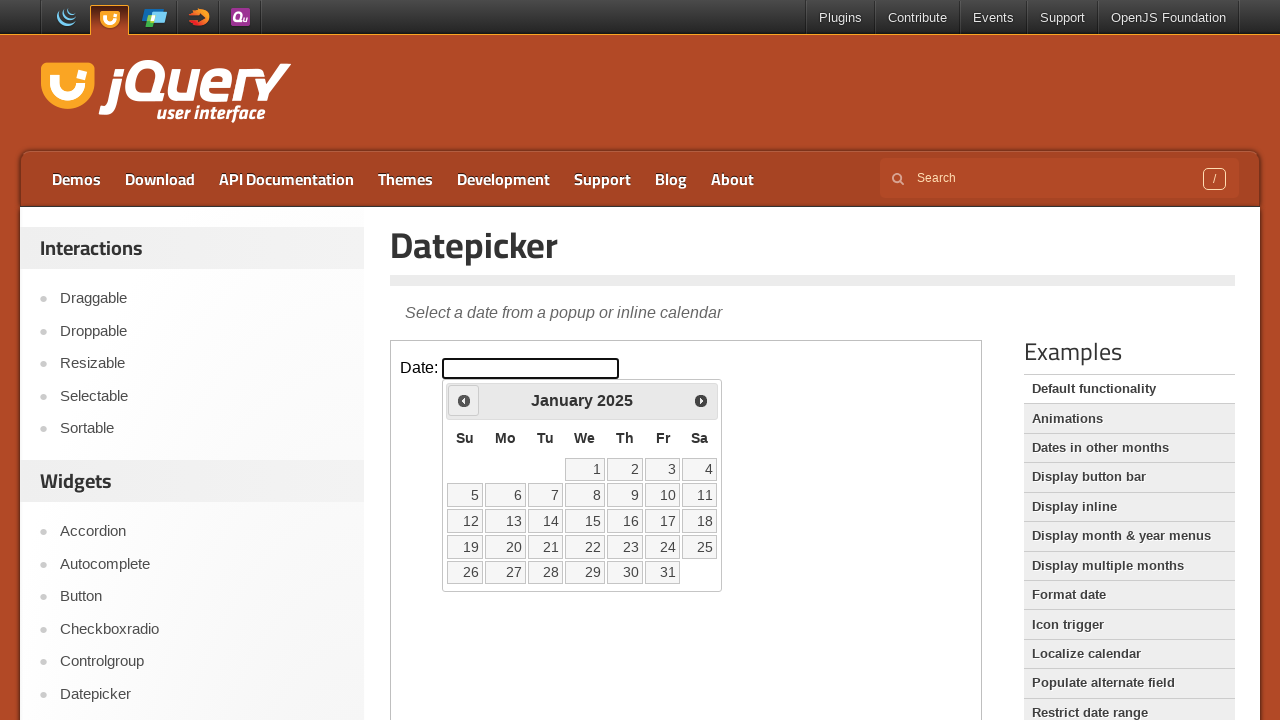

Retrieved current year from calendar: 2025
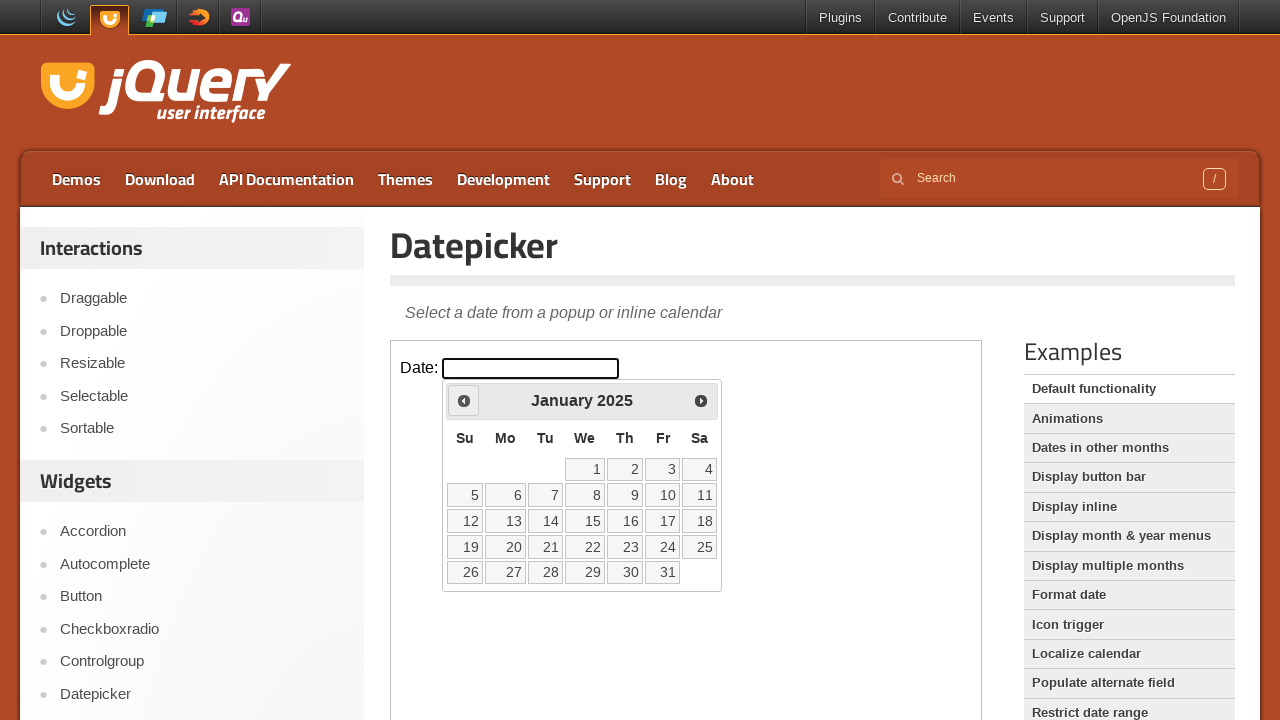

Clicked previous month arrow to navigate from January 2025 at (464, 400) on iframe.demo-frame >> internal:control=enter-frame >> #ui-datepicker-div .ui-date
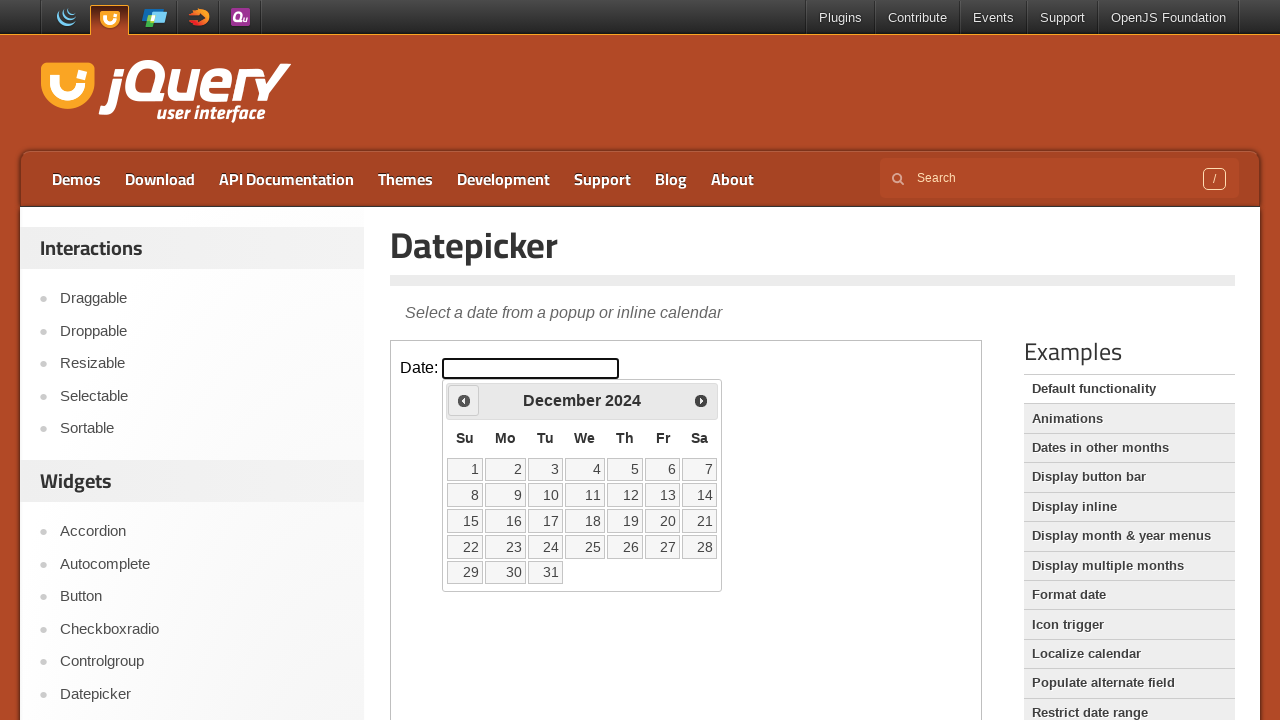

Waited for calendar to update after navigation
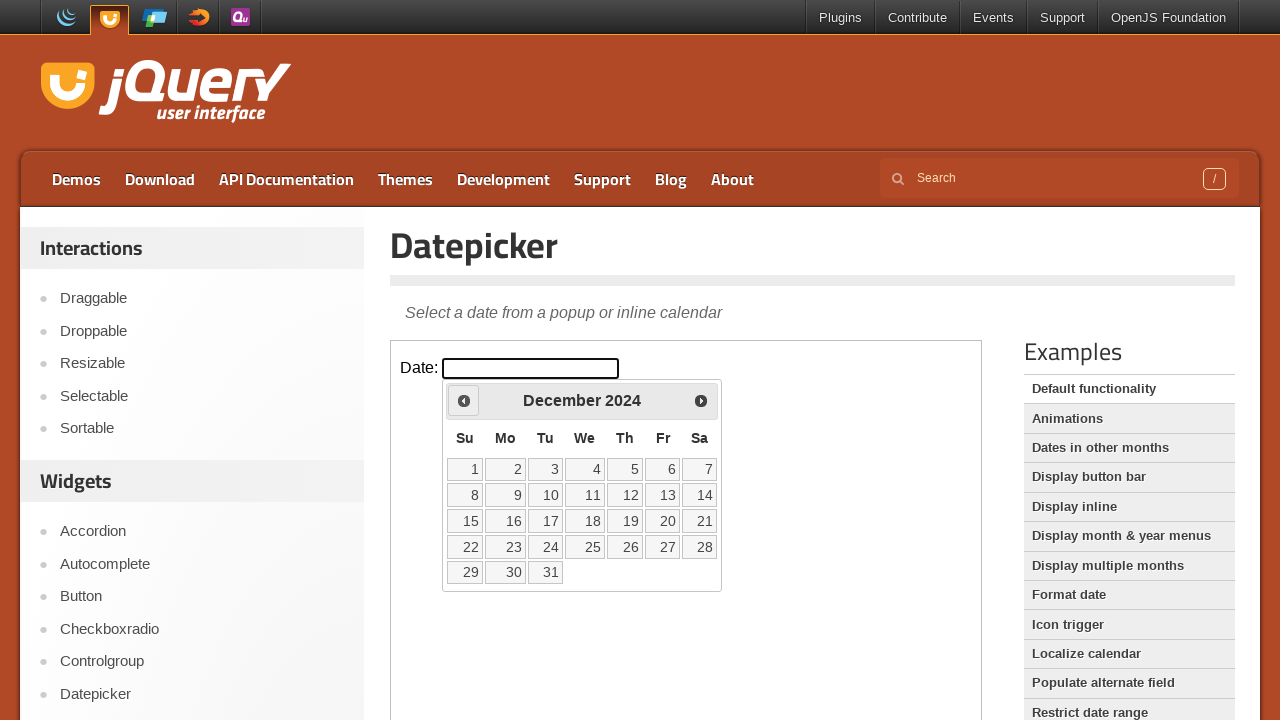

Retrieved current month from calendar: December
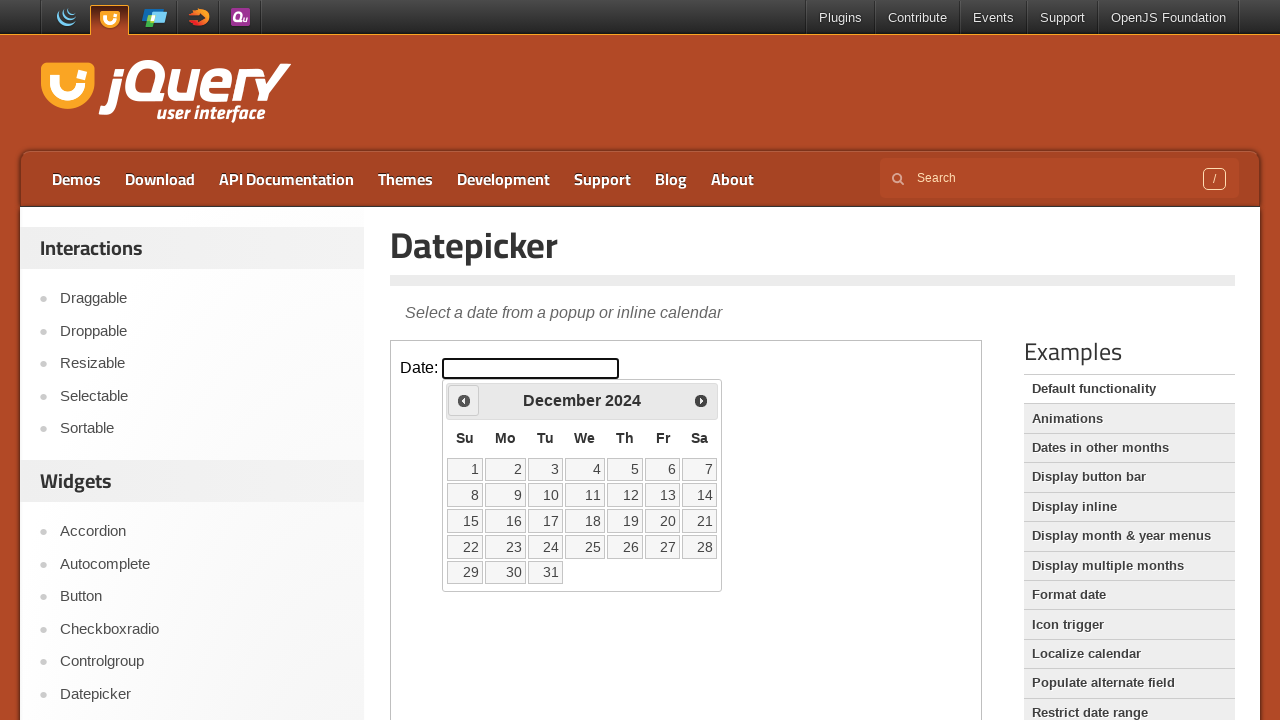

Retrieved current year from calendar: 2024
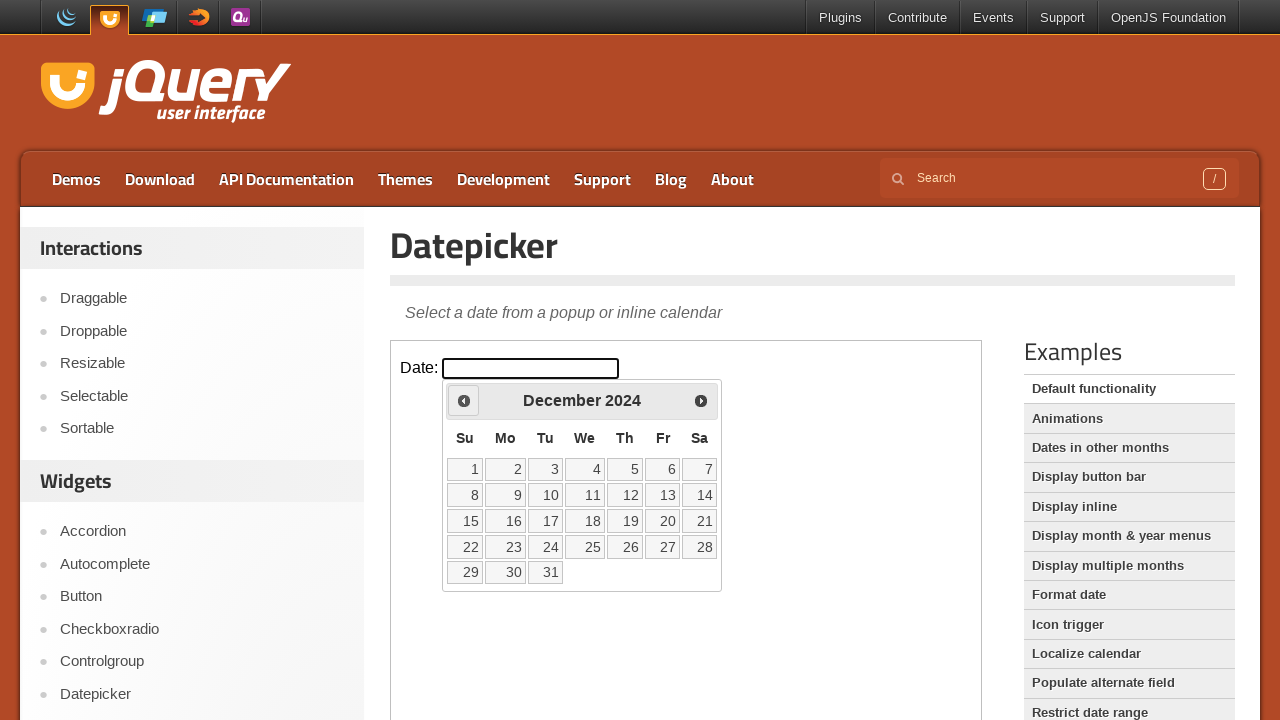

Clicked previous month arrow to navigate from December 2024 at (464, 400) on iframe.demo-frame >> internal:control=enter-frame >> #ui-datepicker-div .ui-date
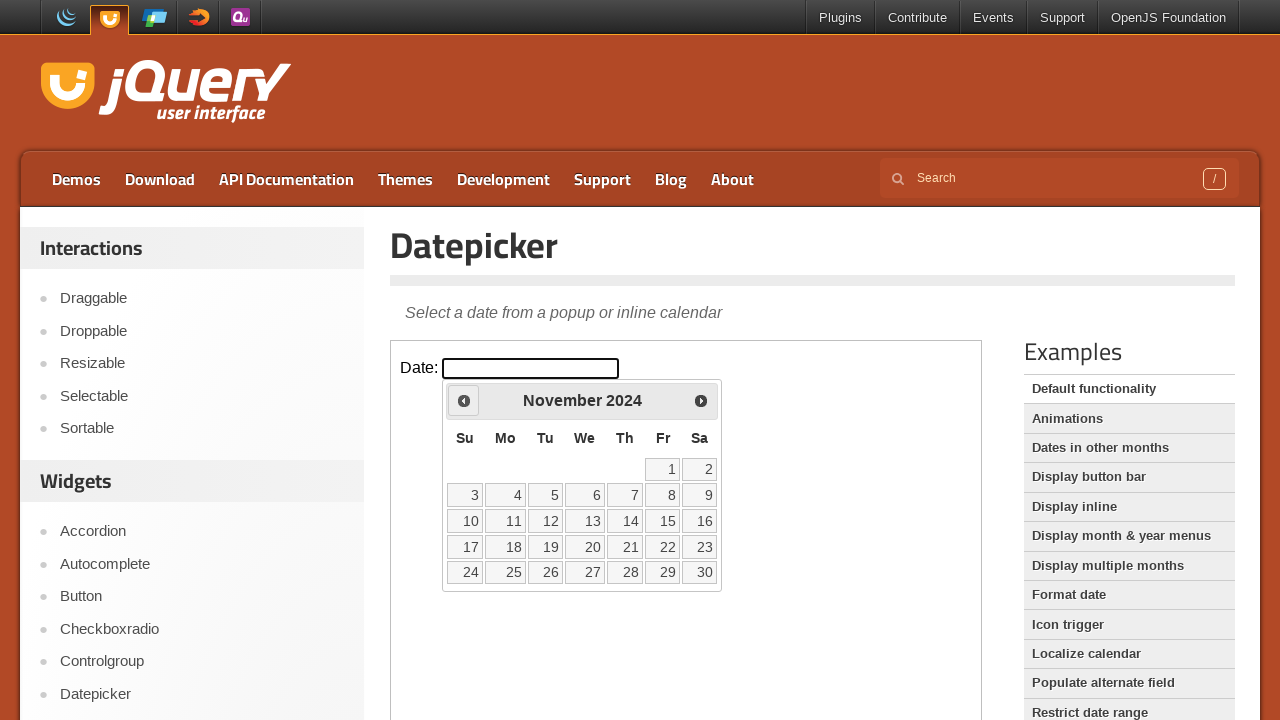

Waited for calendar to update after navigation
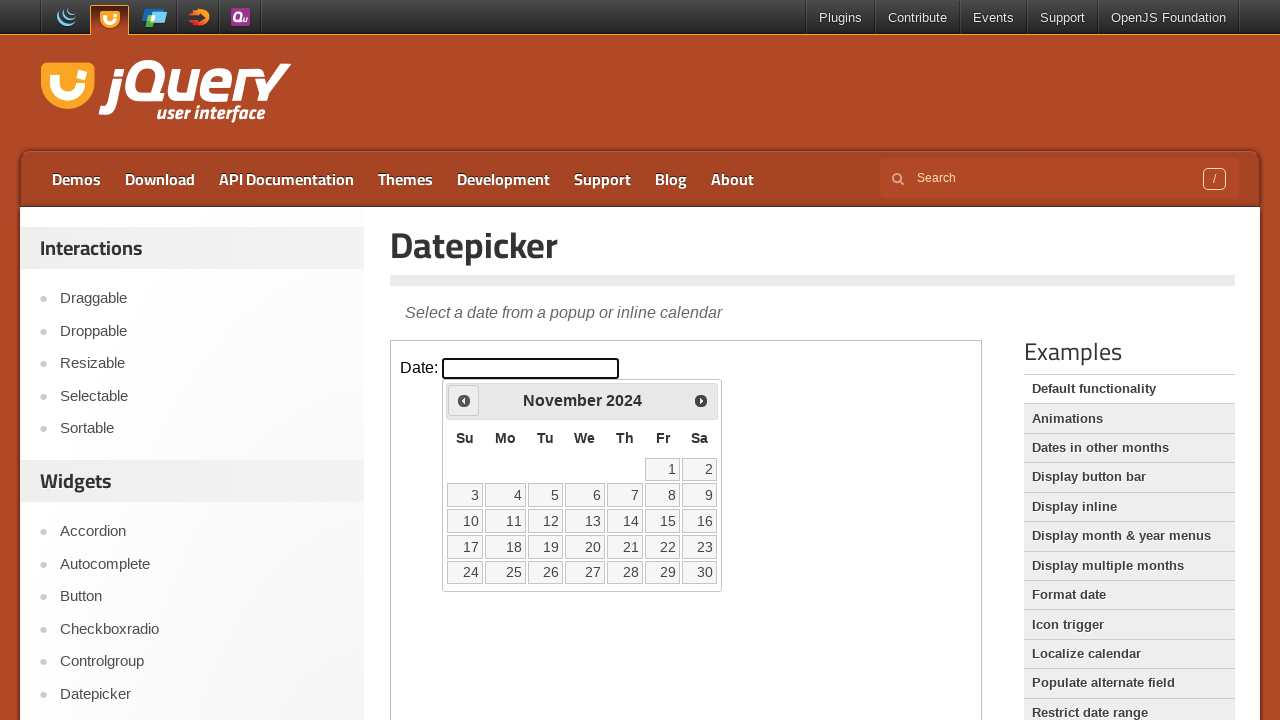

Retrieved current month from calendar: November
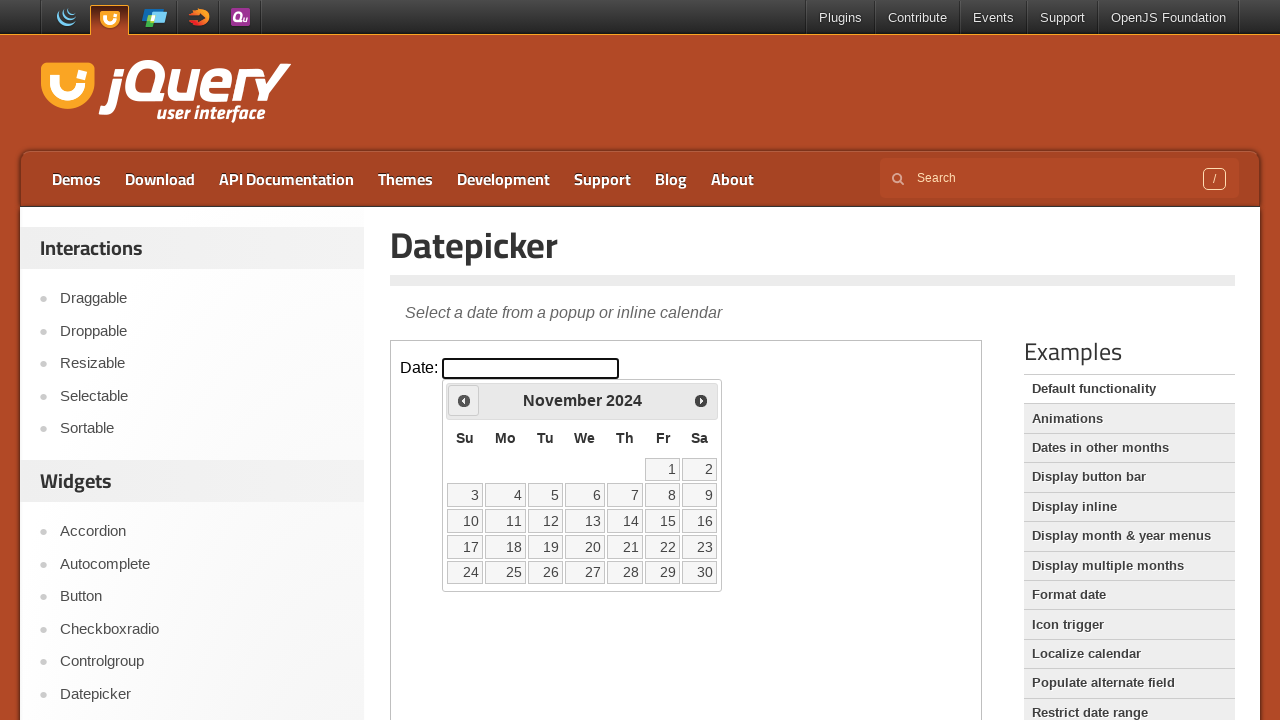

Retrieved current year from calendar: 2024
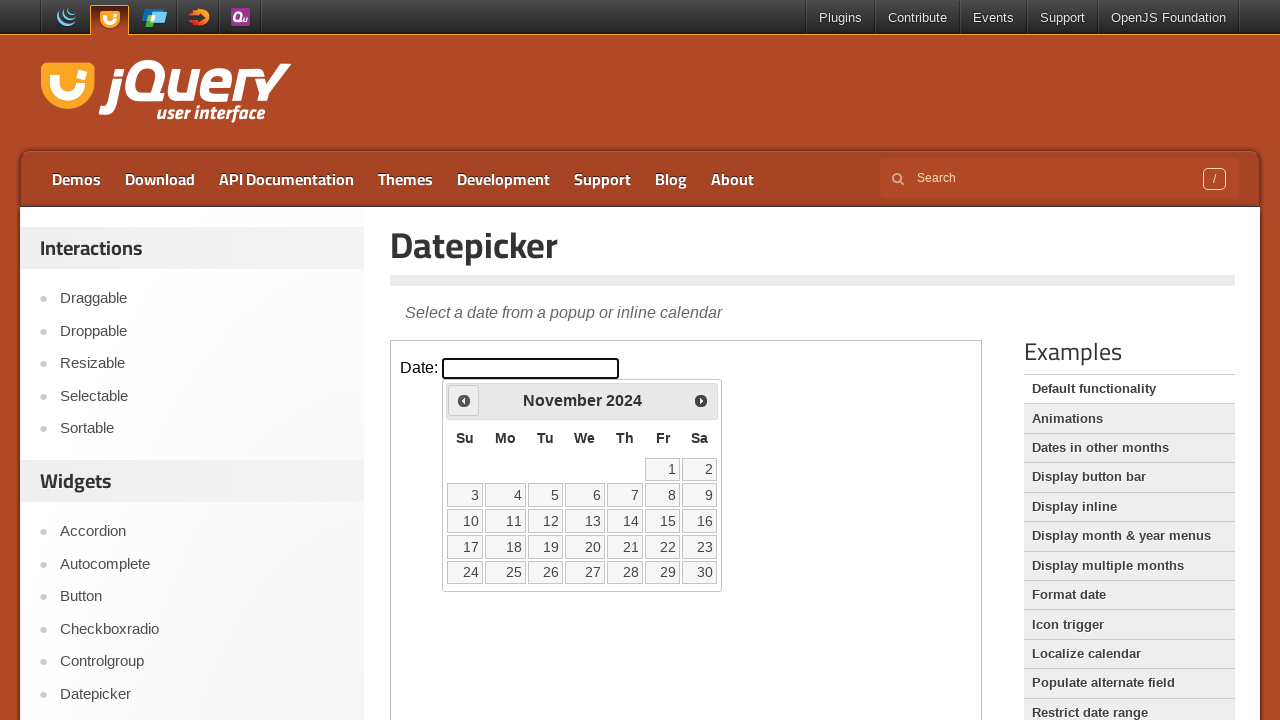

Clicked previous month arrow to navigate from November 2024 at (464, 400) on iframe.demo-frame >> internal:control=enter-frame >> #ui-datepicker-div .ui-date
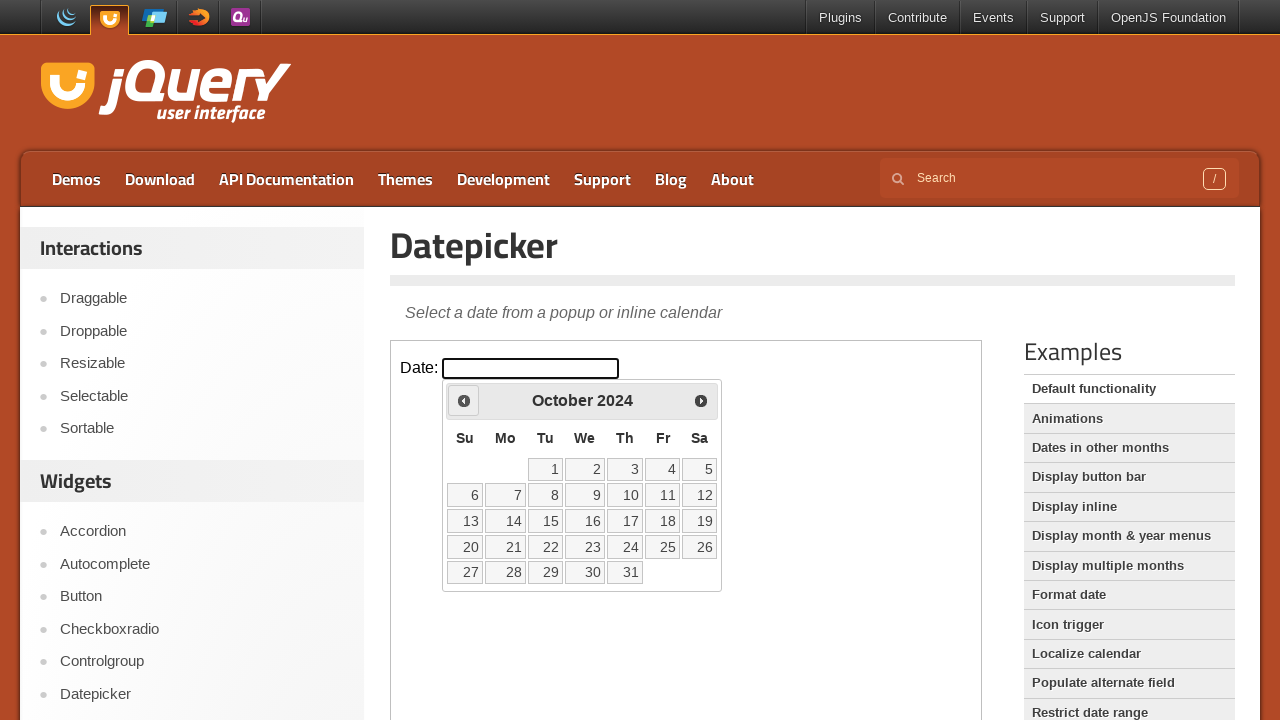

Waited for calendar to update after navigation
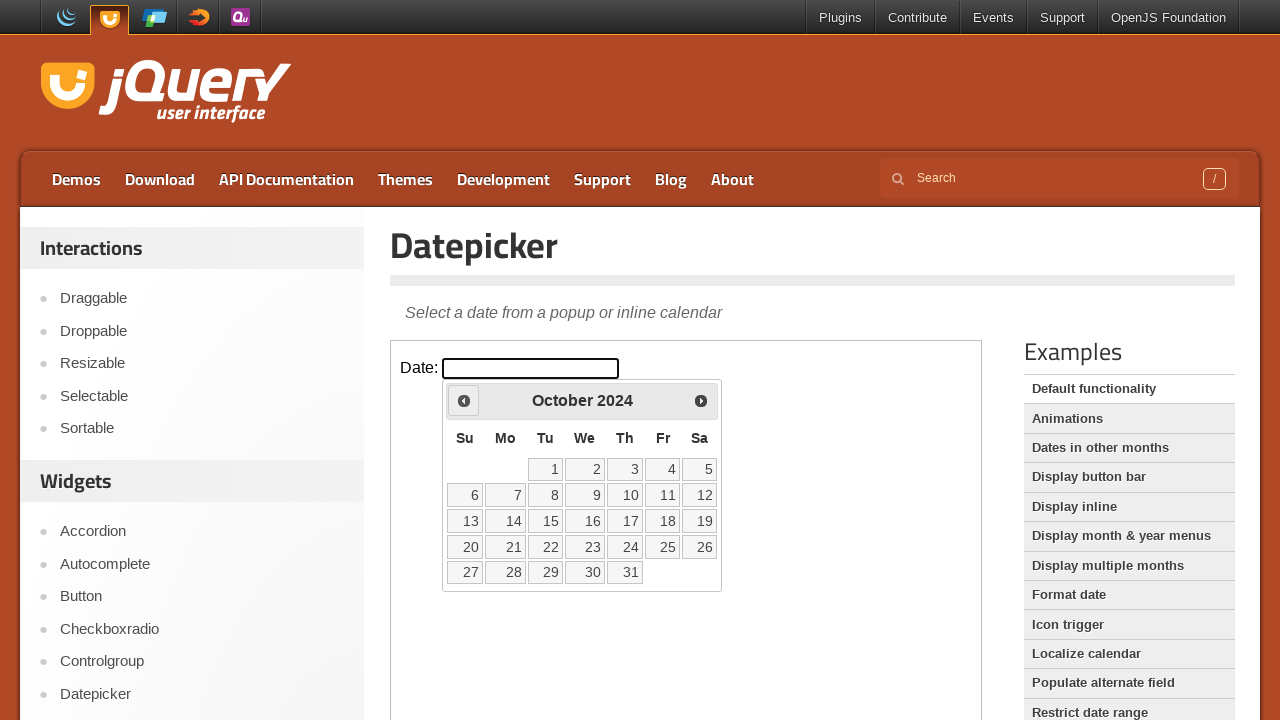

Retrieved current month from calendar: October
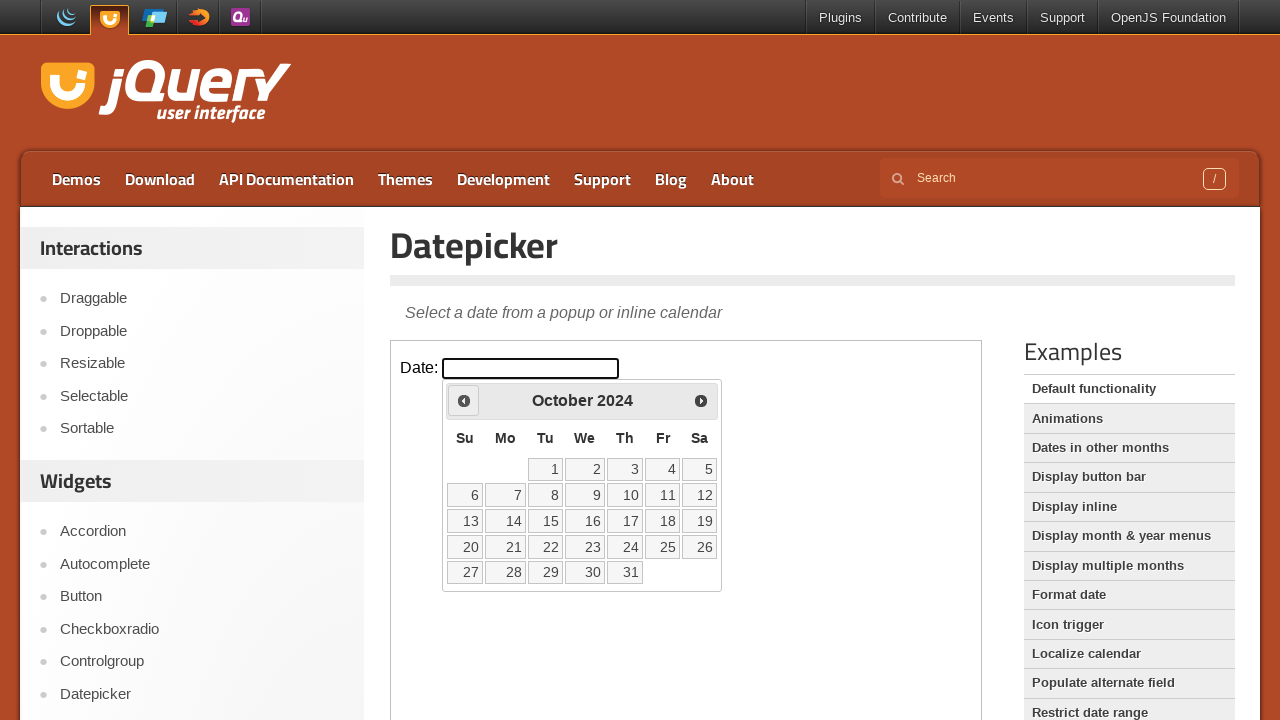

Retrieved current year from calendar: 2024
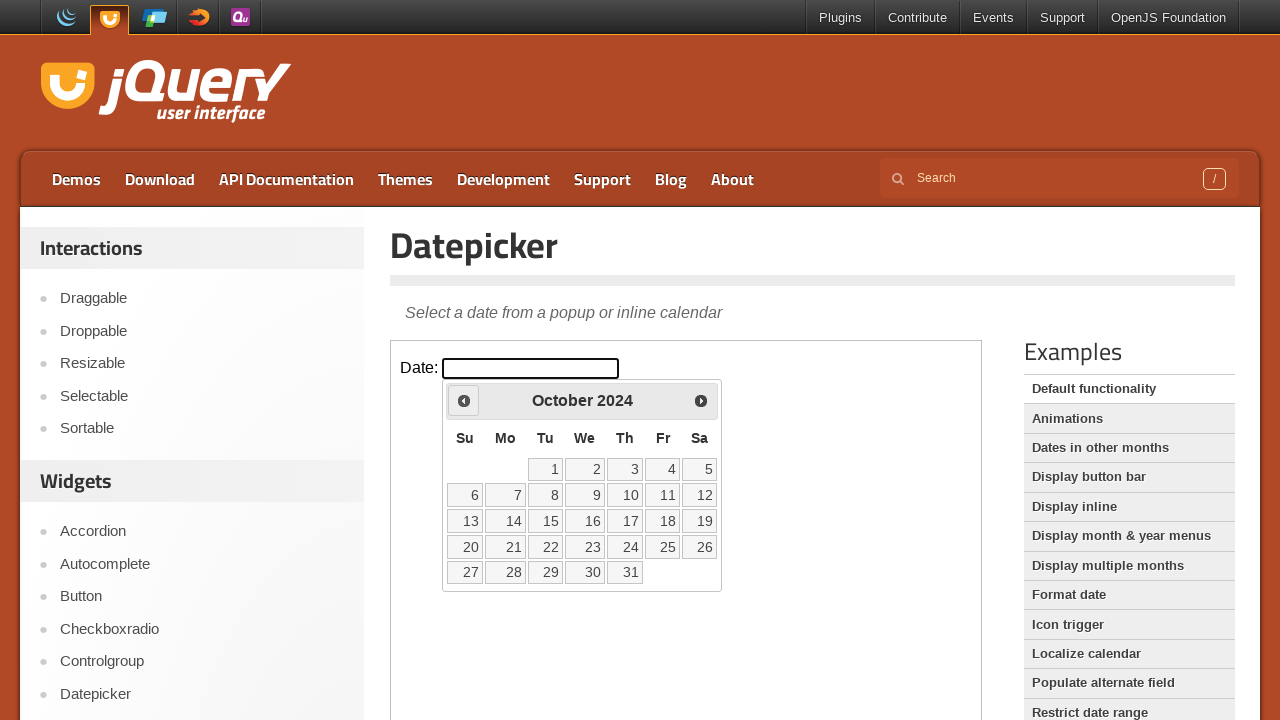

Clicked previous month arrow to navigate from October 2024 at (464, 400) on iframe.demo-frame >> internal:control=enter-frame >> #ui-datepicker-div .ui-date
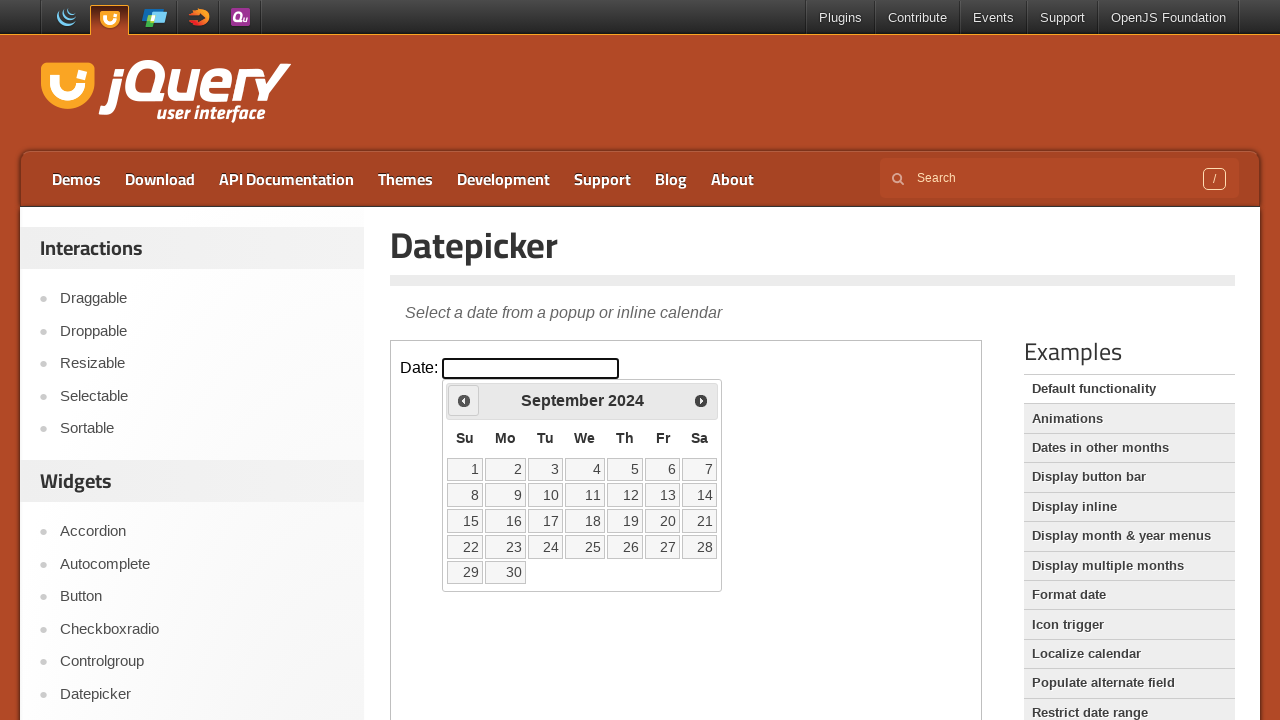

Waited for calendar to update after navigation
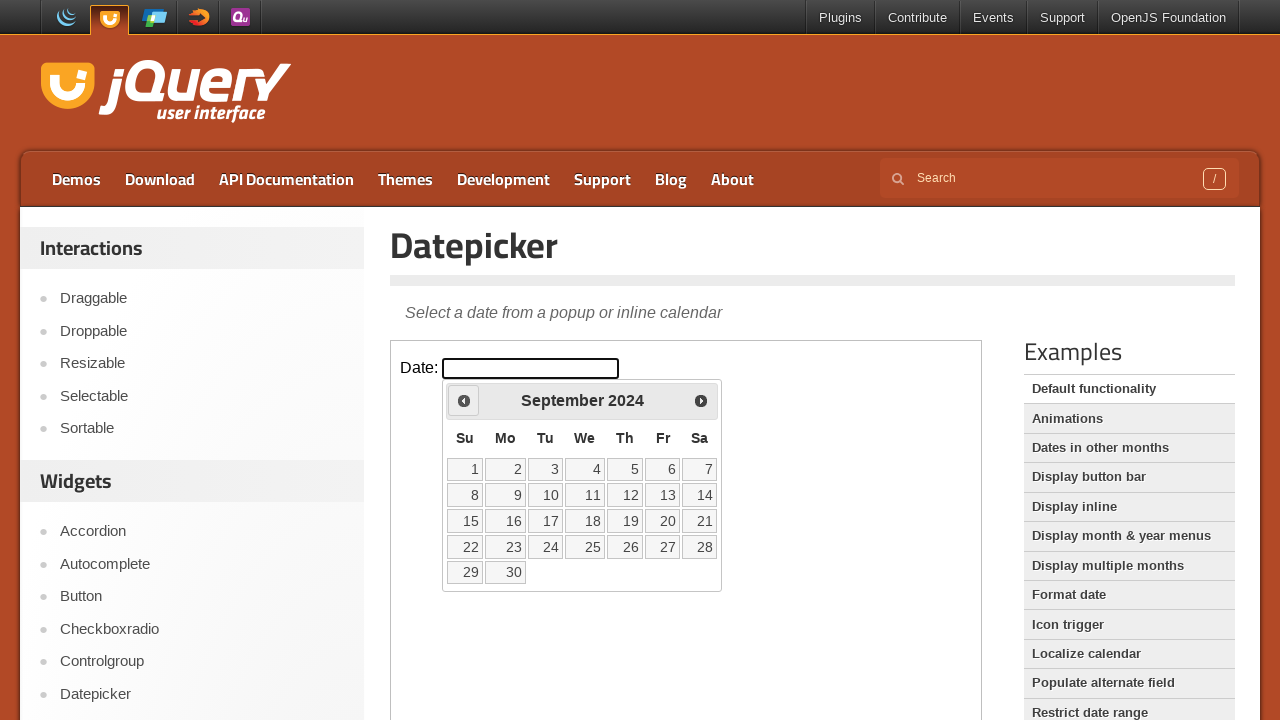

Retrieved current month from calendar: September
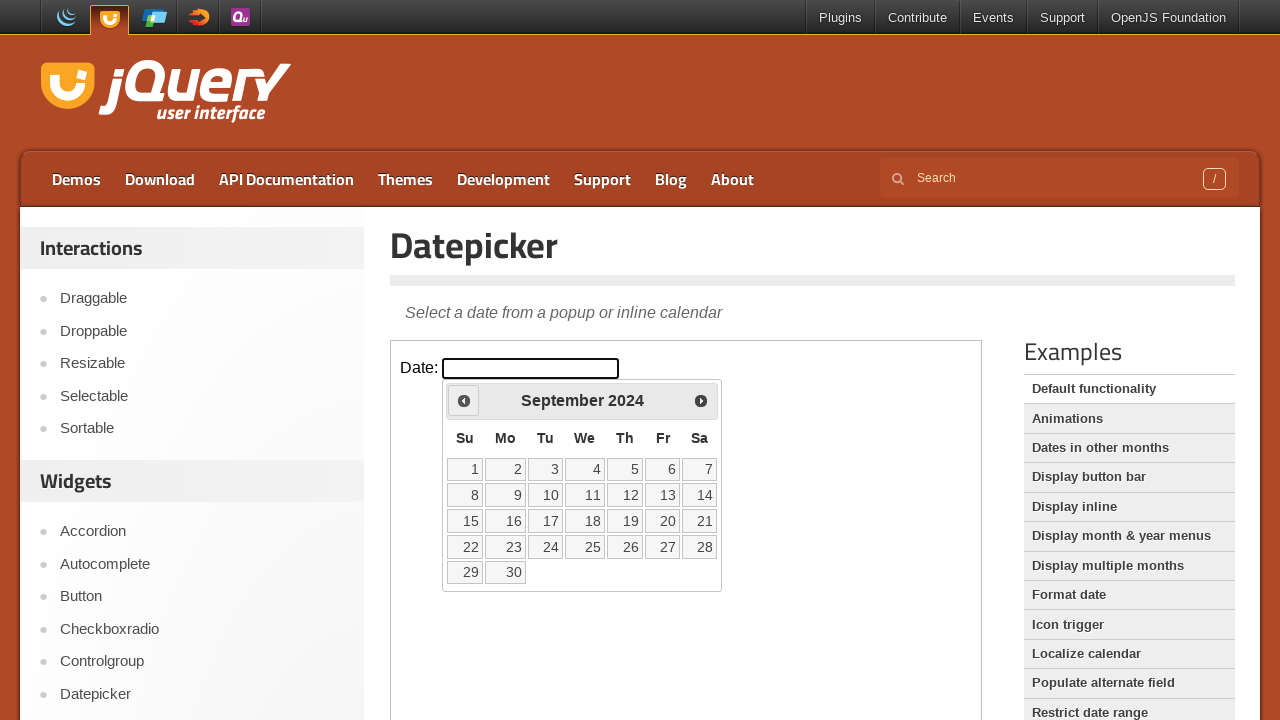

Retrieved current year from calendar: 2024
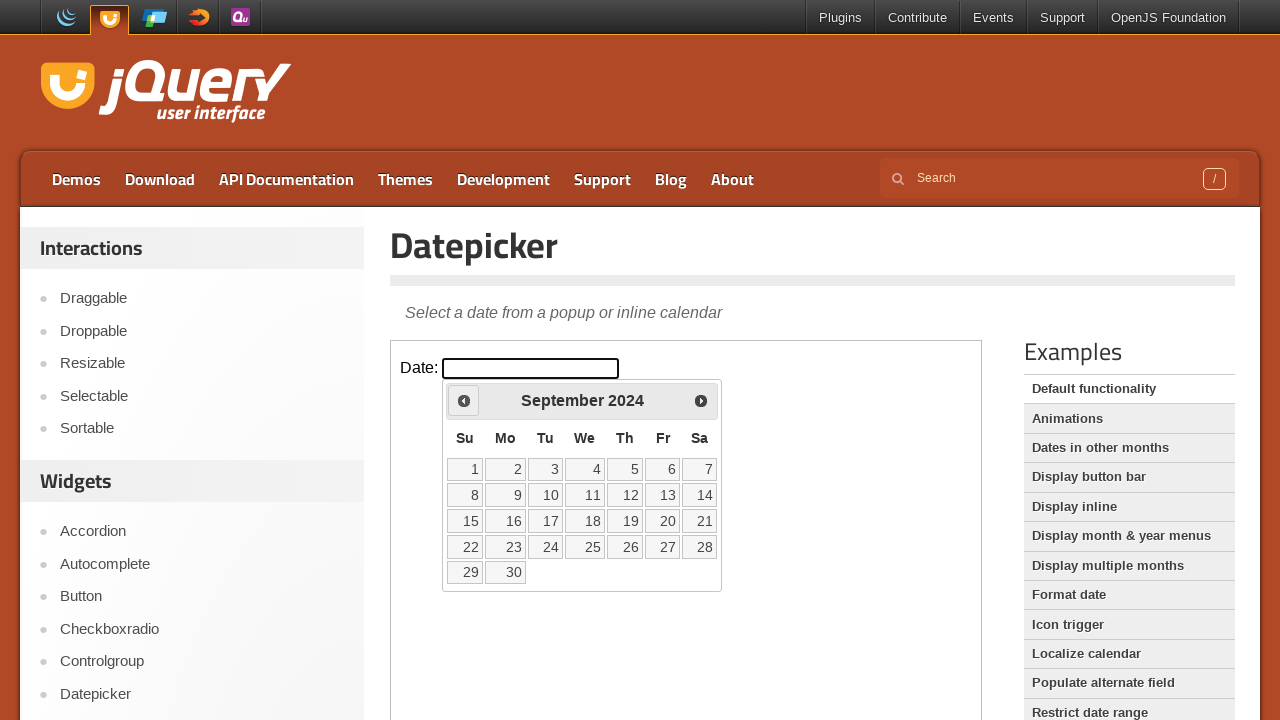

Clicked previous month arrow to navigate from September 2024 at (464, 400) on iframe.demo-frame >> internal:control=enter-frame >> #ui-datepicker-div .ui-date
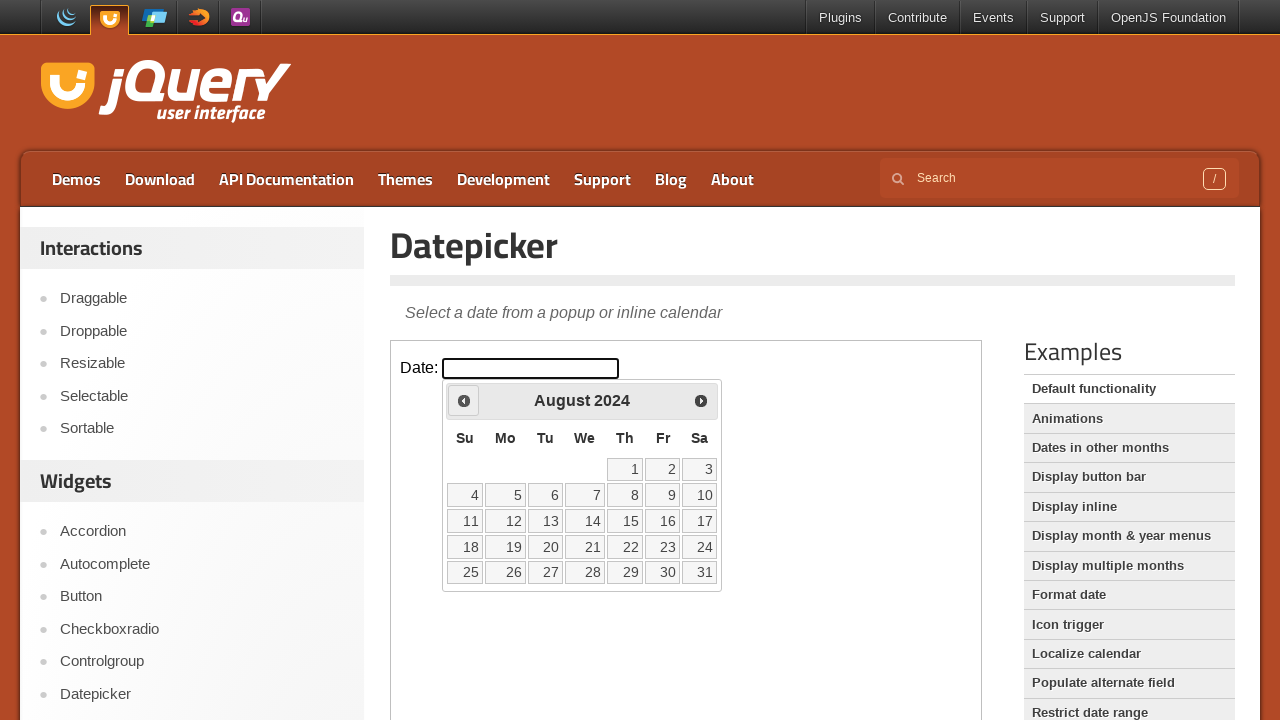

Waited for calendar to update after navigation
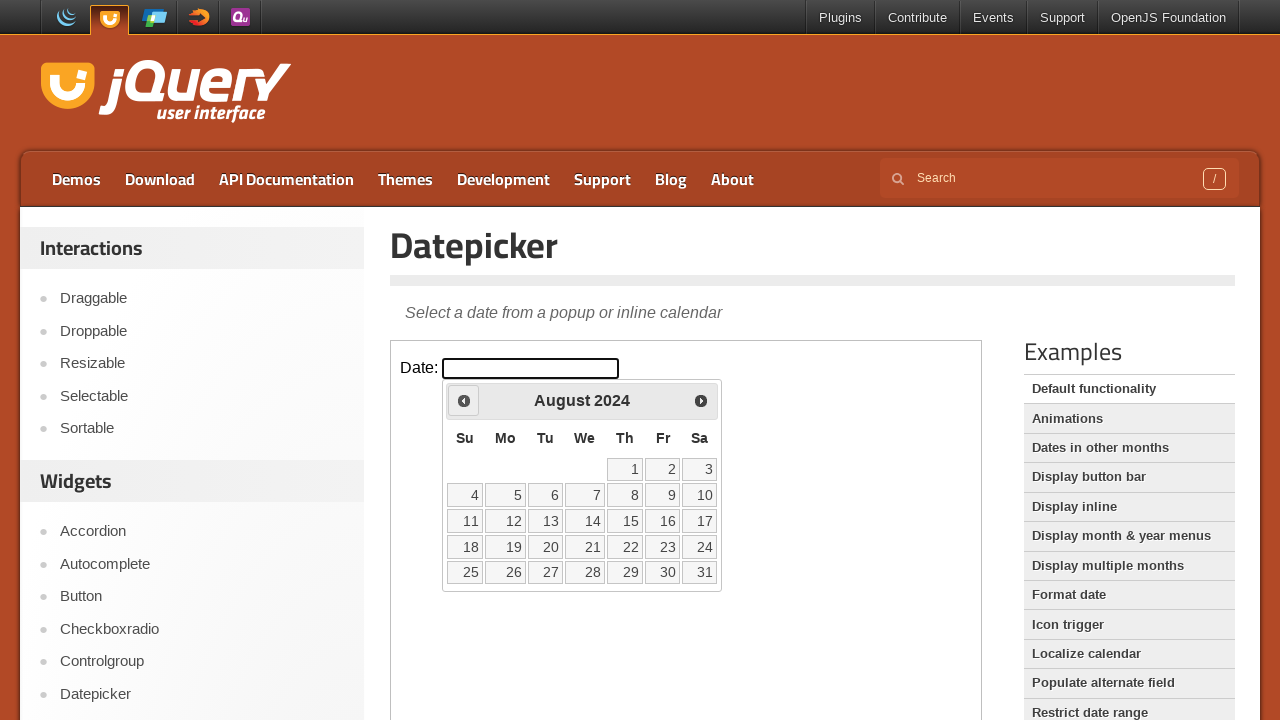

Retrieved current month from calendar: August
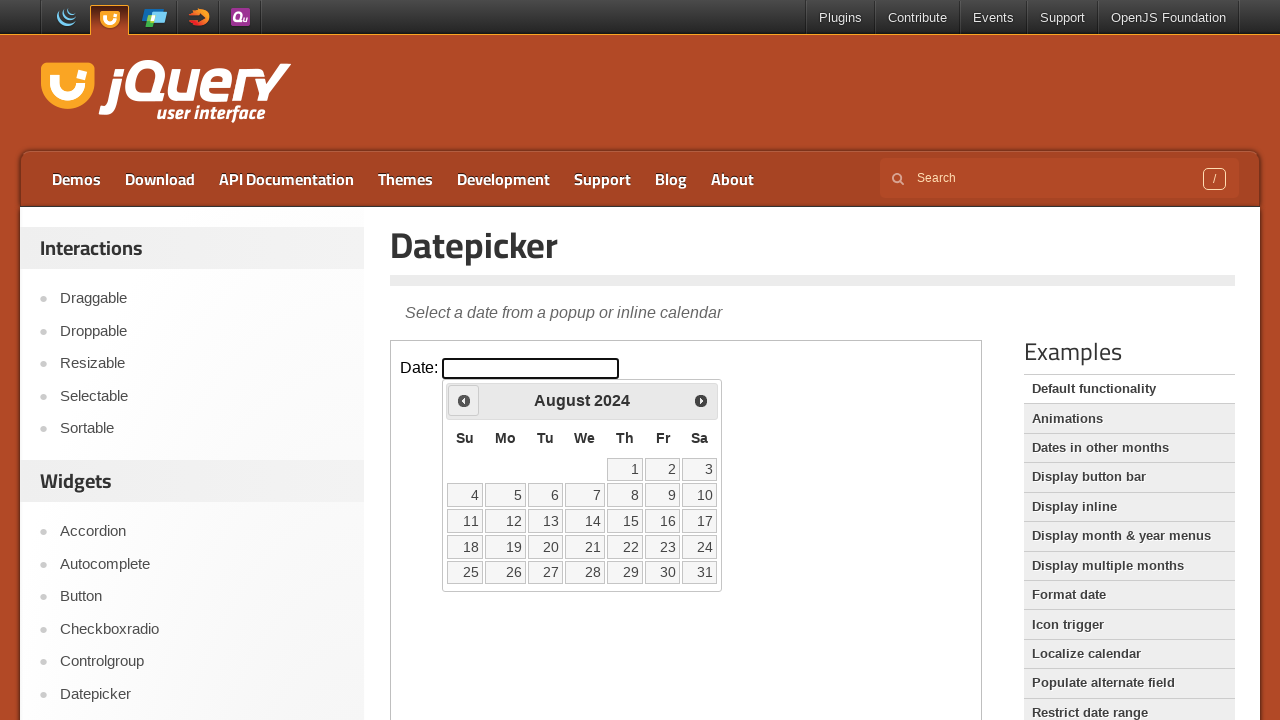

Retrieved current year from calendar: 2024
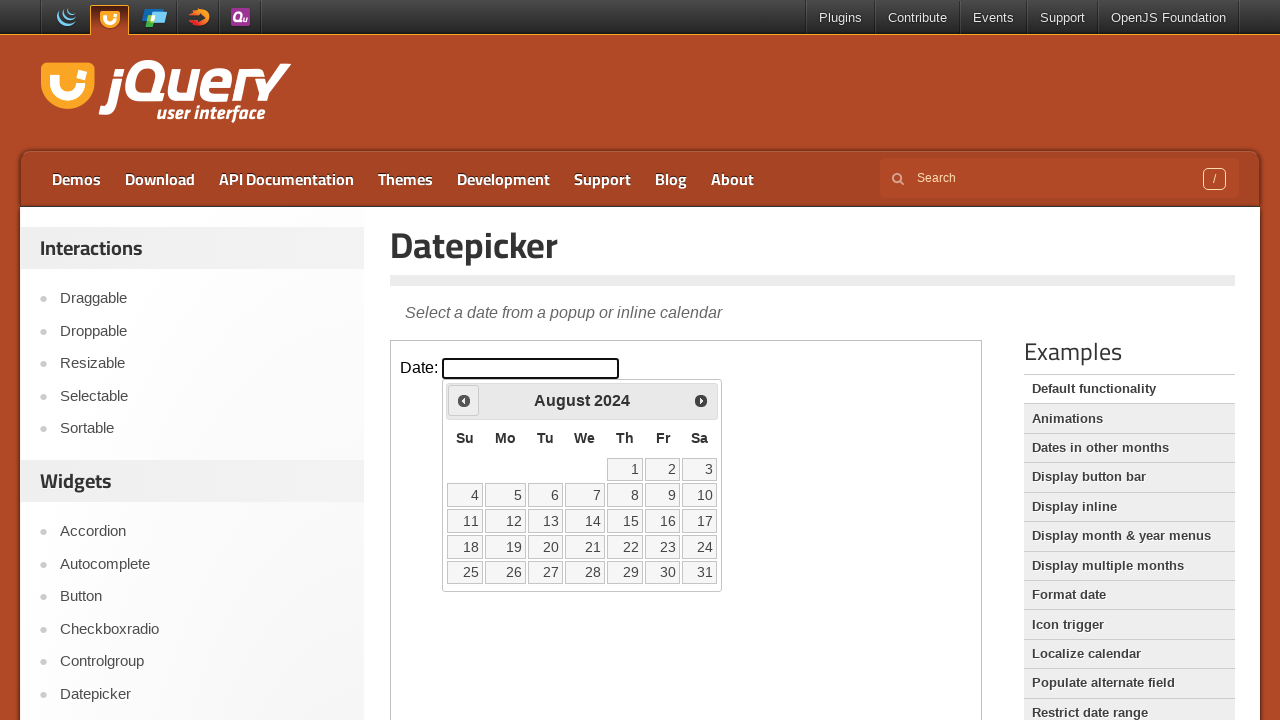

Clicked previous month arrow to navigate from August 2024 at (464, 400) on iframe.demo-frame >> internal:control=enter-frame >> #ui-datepicker-div .ui-date
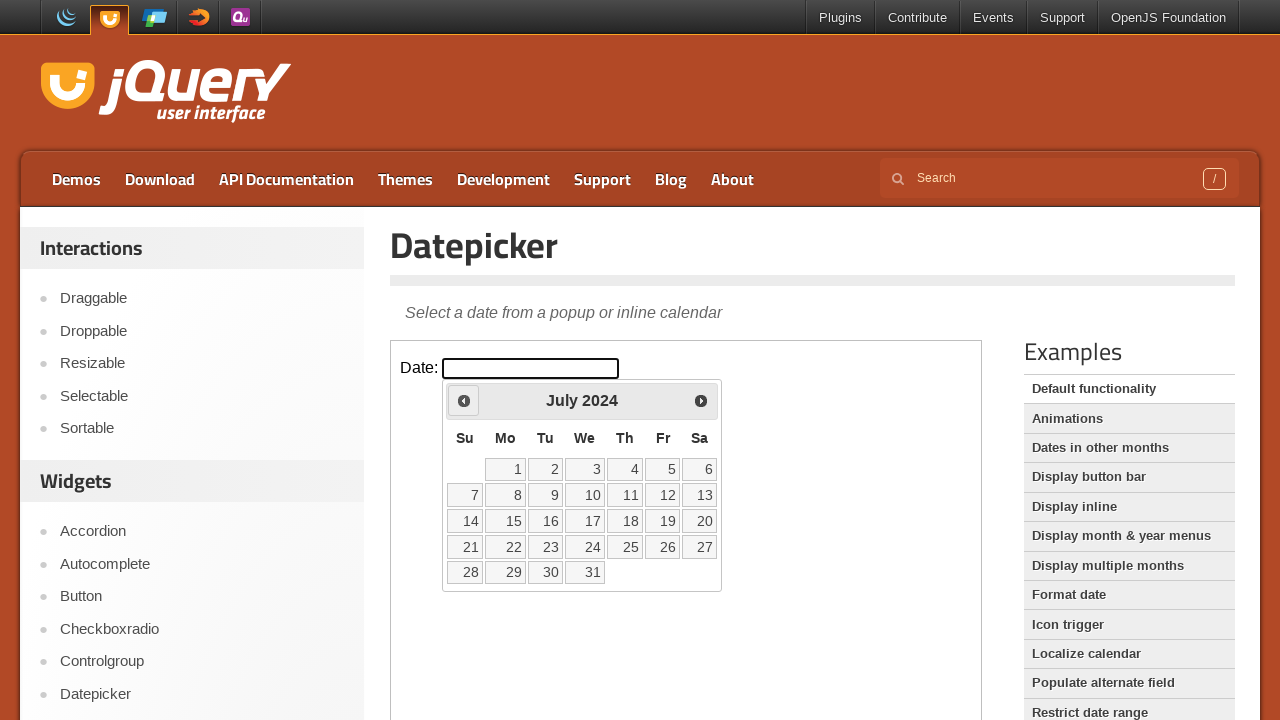

Waited for calendar to update after navigation
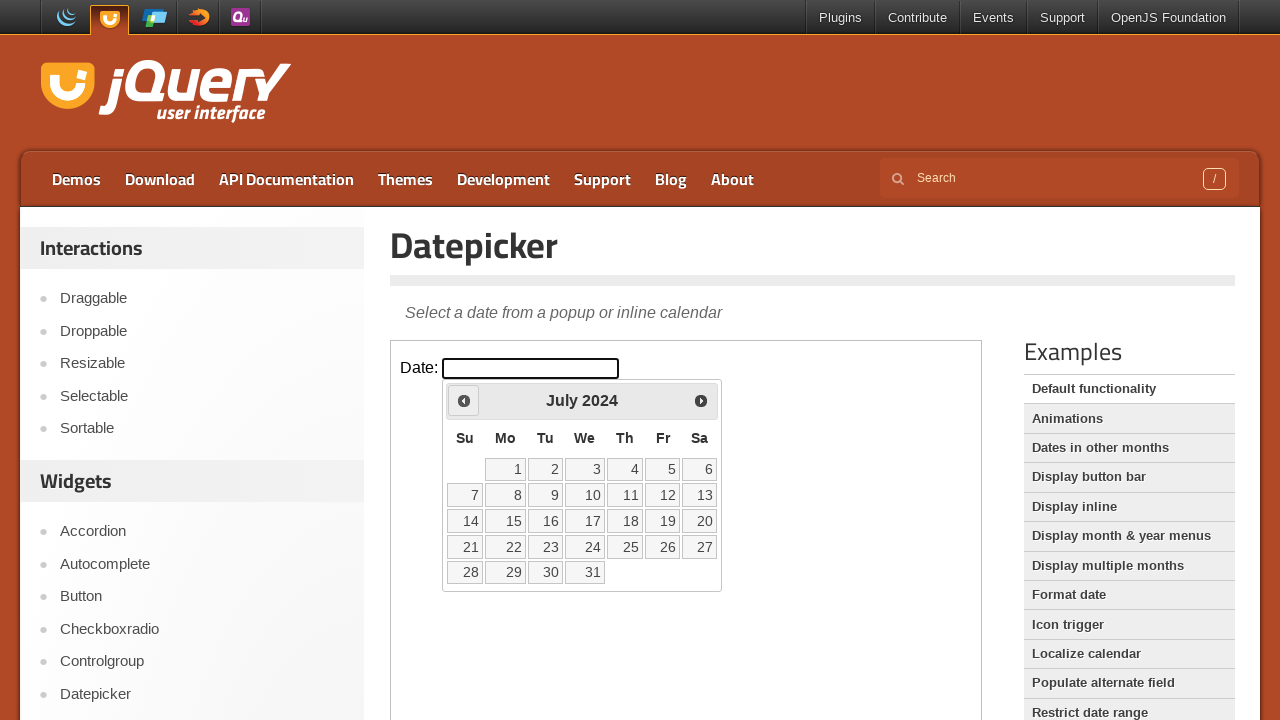

Retrieved current month from calendar: July
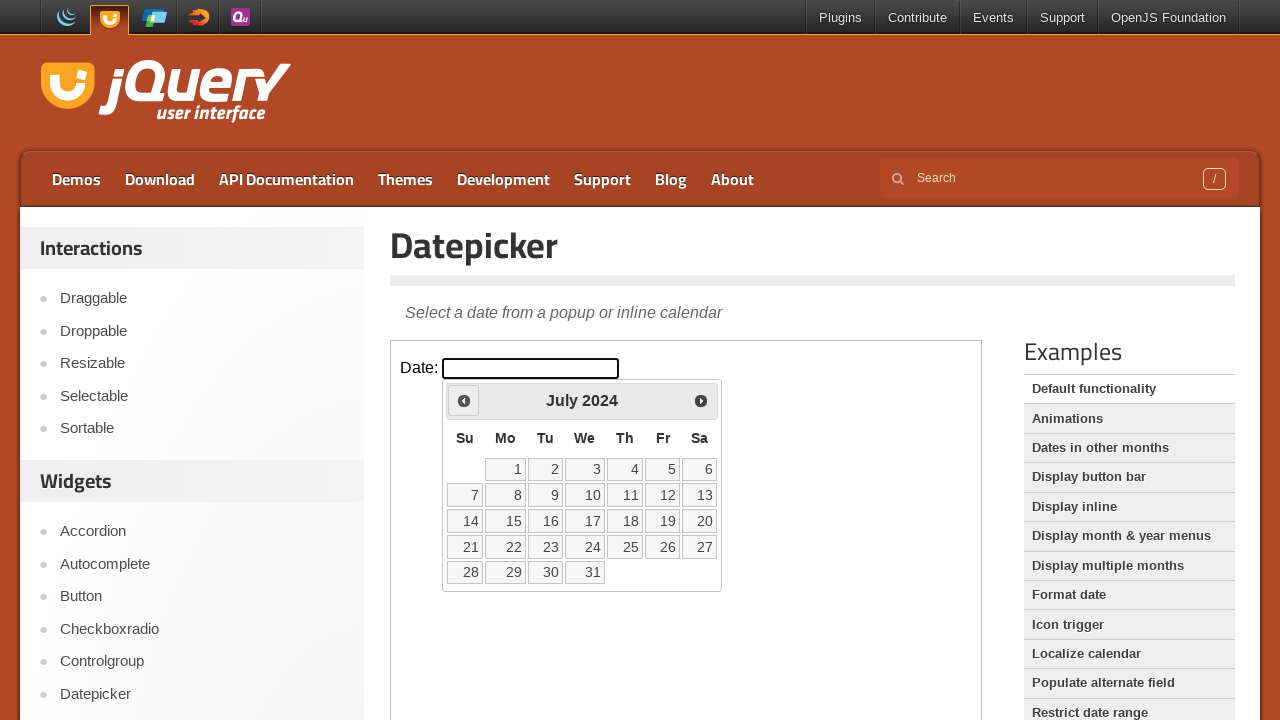

Retrieved current year from calendar: 2024
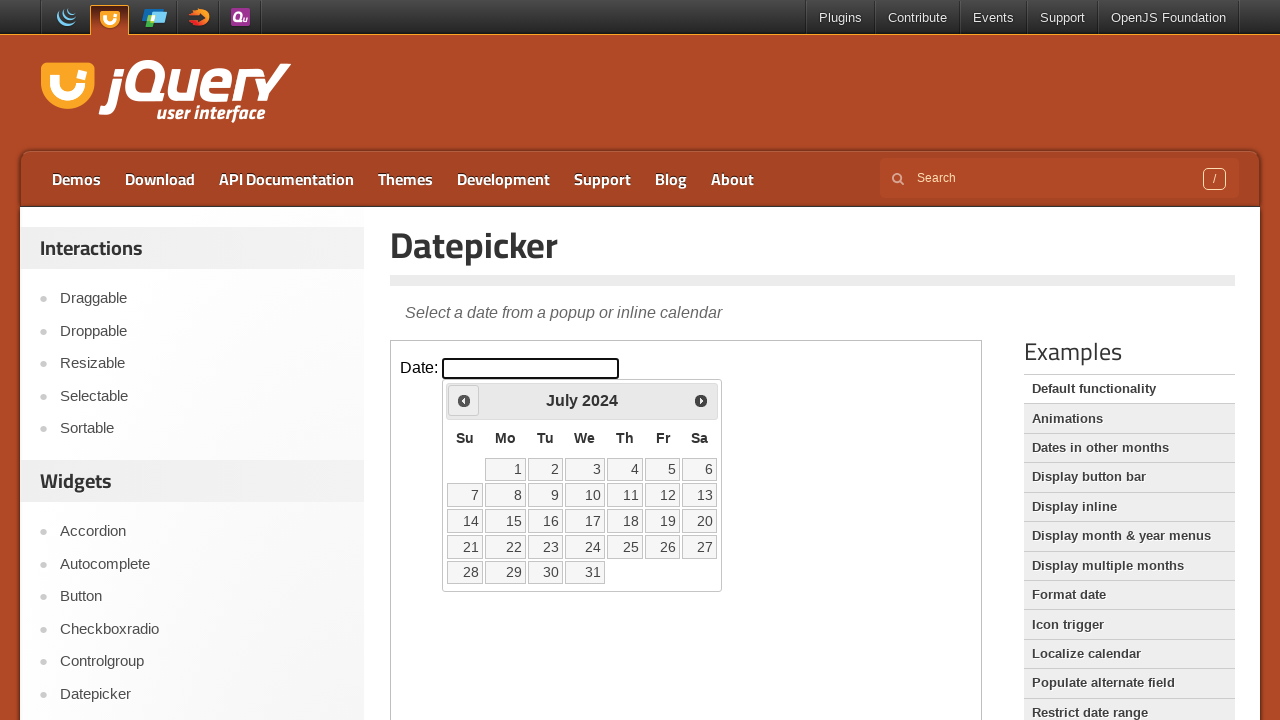

Clicked previous month arrow to navigate from July 2024 at (464, 400) on iframe.demo-frame >> internal:control=enter-frame >> #ui-datepicker-div .ui-date
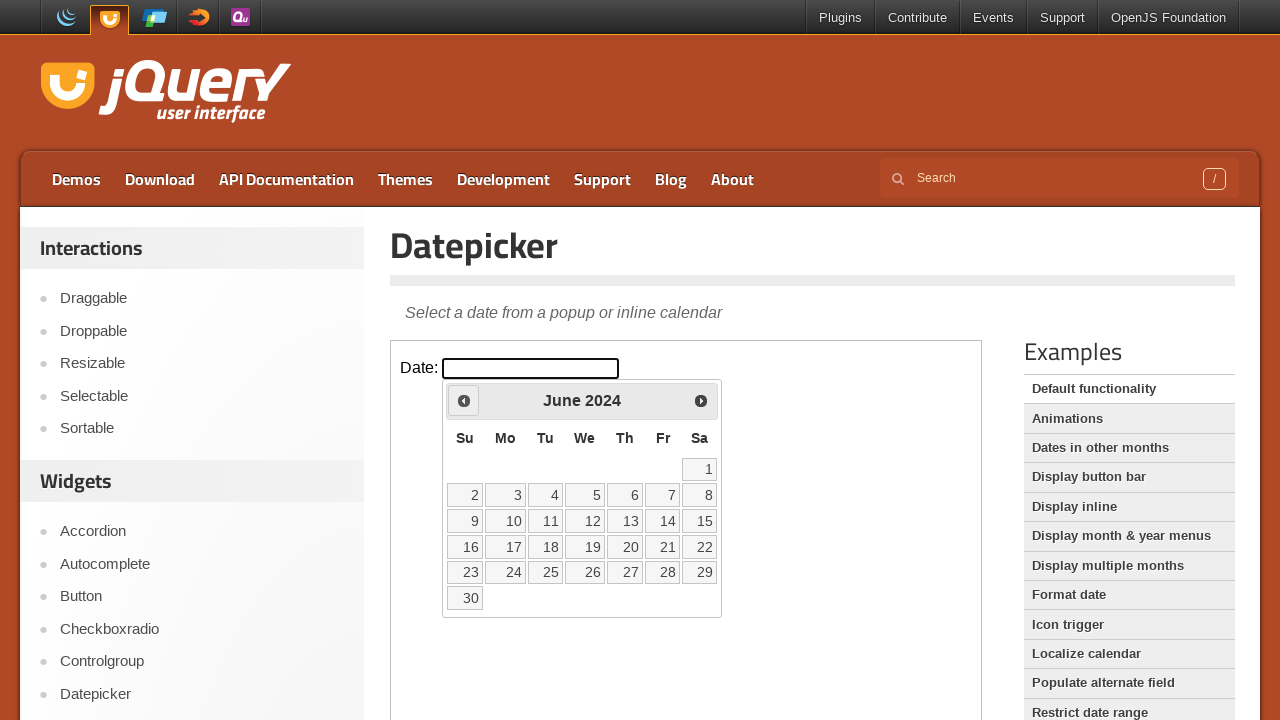

Waited for calendar to update after navigation
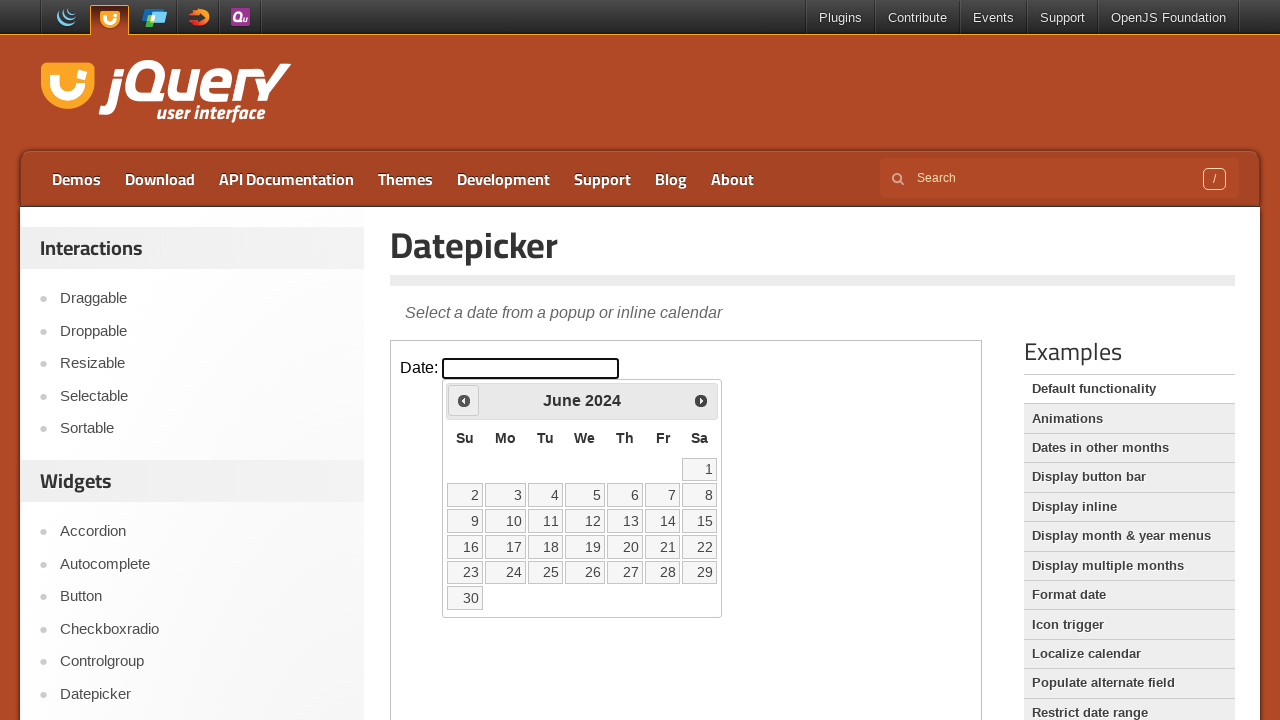

Retrieved current month from calendar: June
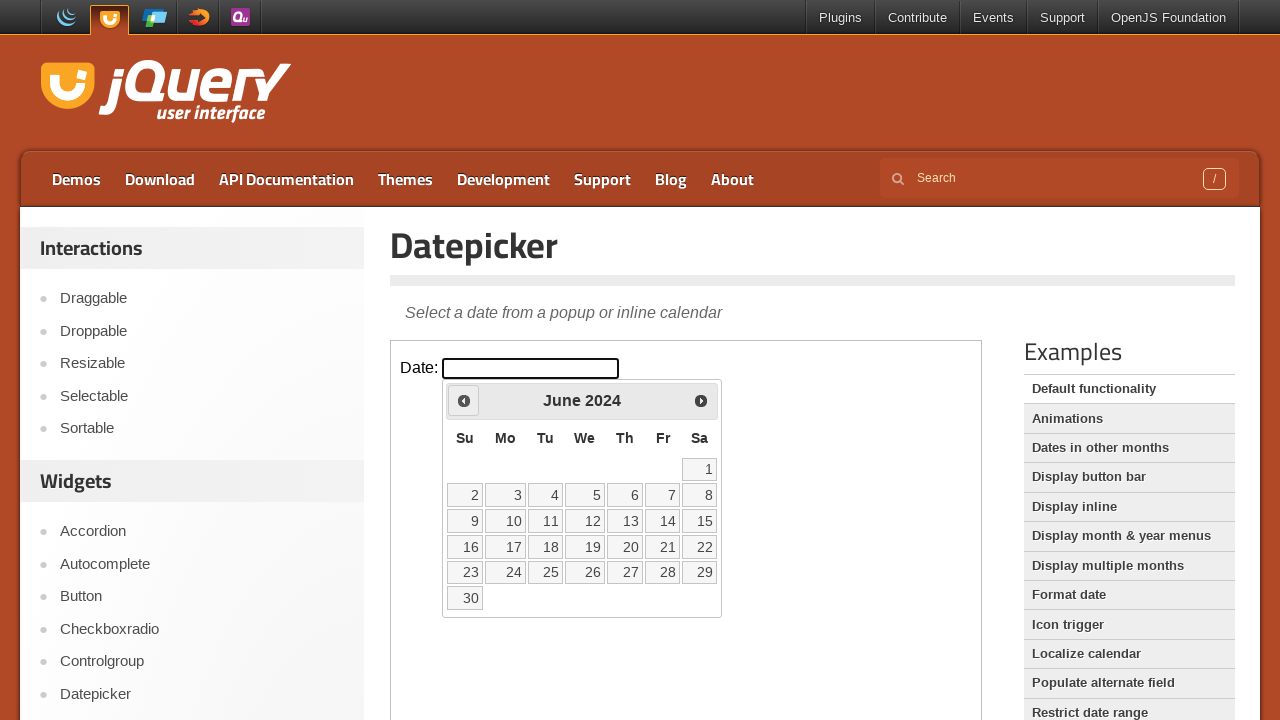

Retrieved current year from calendar: 2024
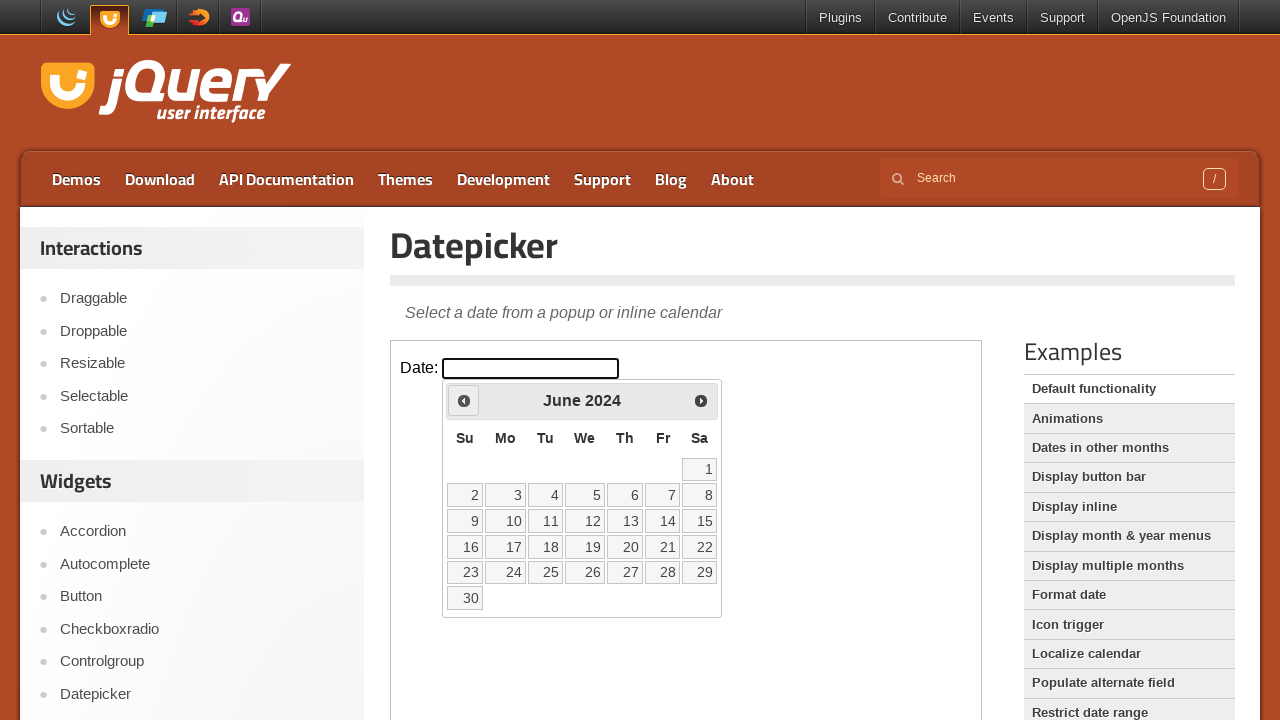

Clicked previous month arrow to navigate from June 2024 at (464, 400) on iframe.demo-frame >> internal:control=enter-frame >> #ui-datepicker-div .ui-date
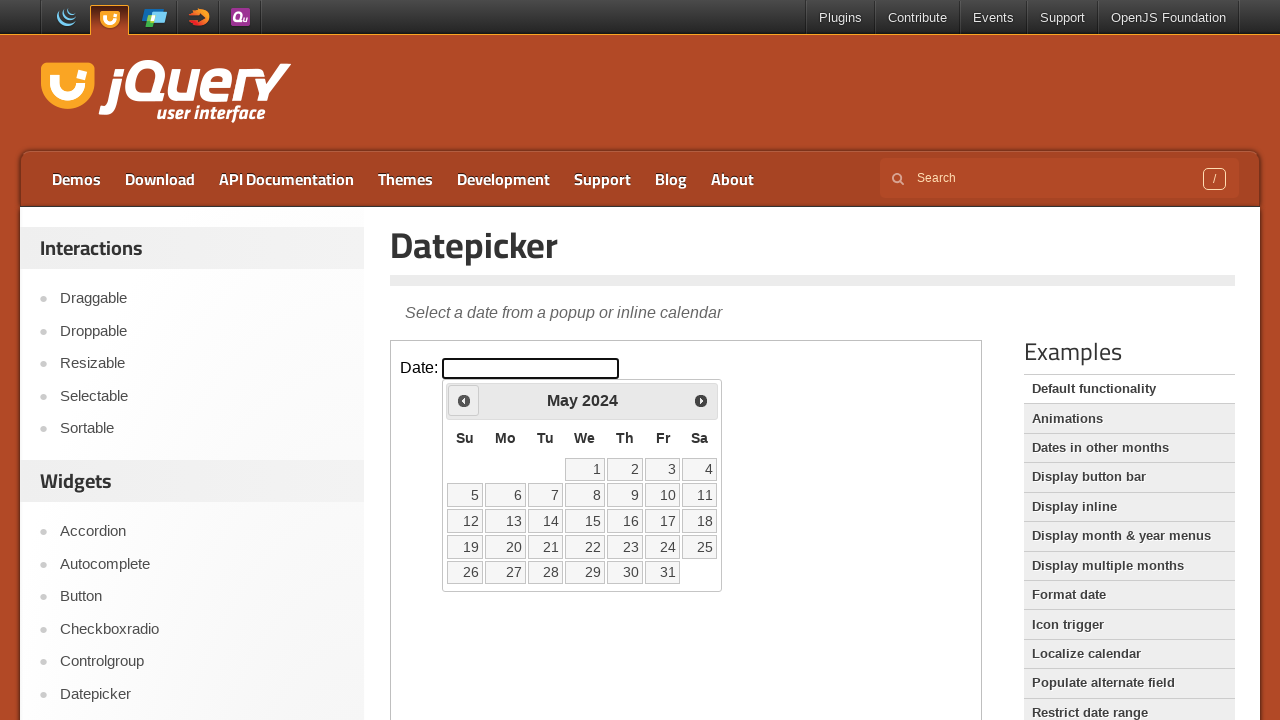

Waited for calendar to update after navigation
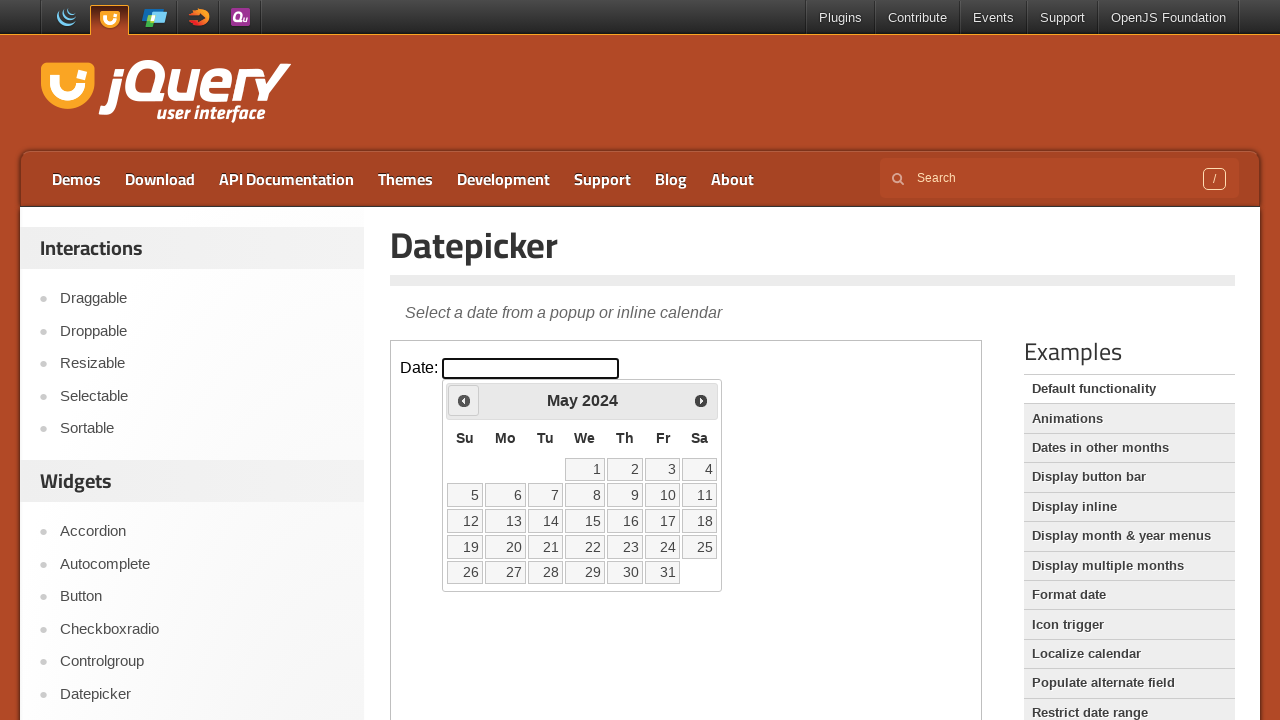

Retrieved current month from calendar: May
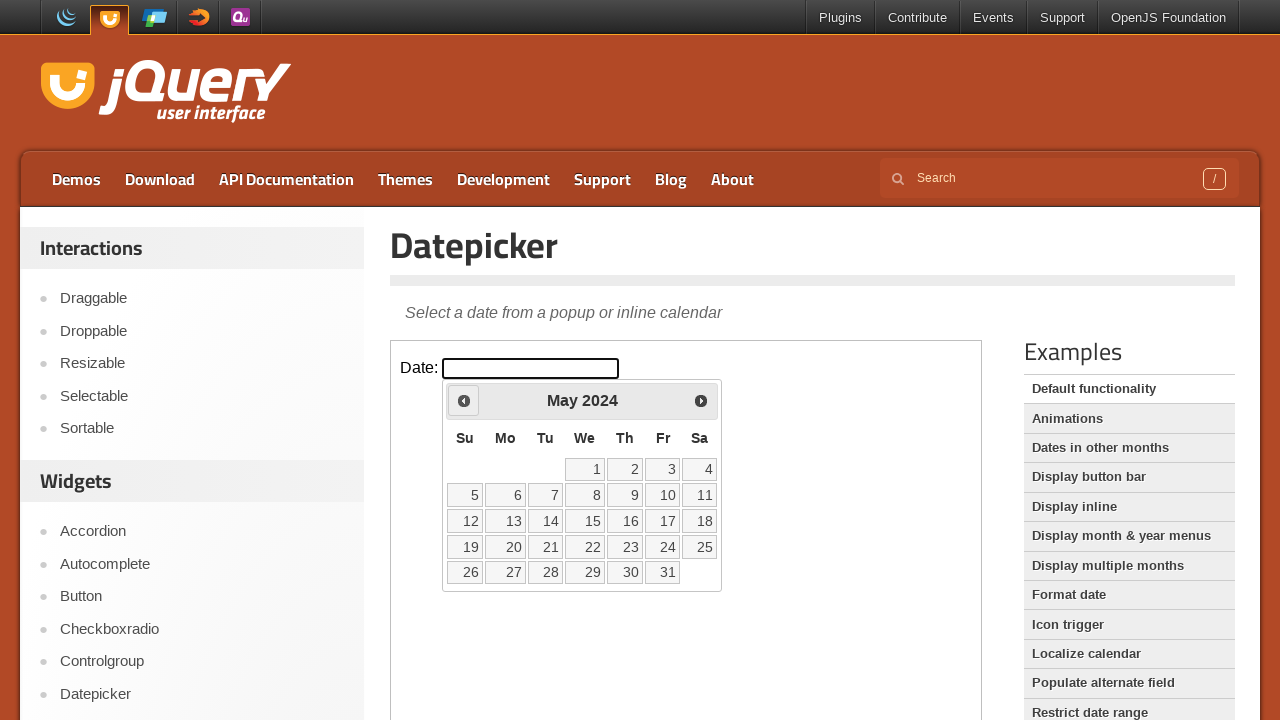

Retrieved current year from calendar: 2024
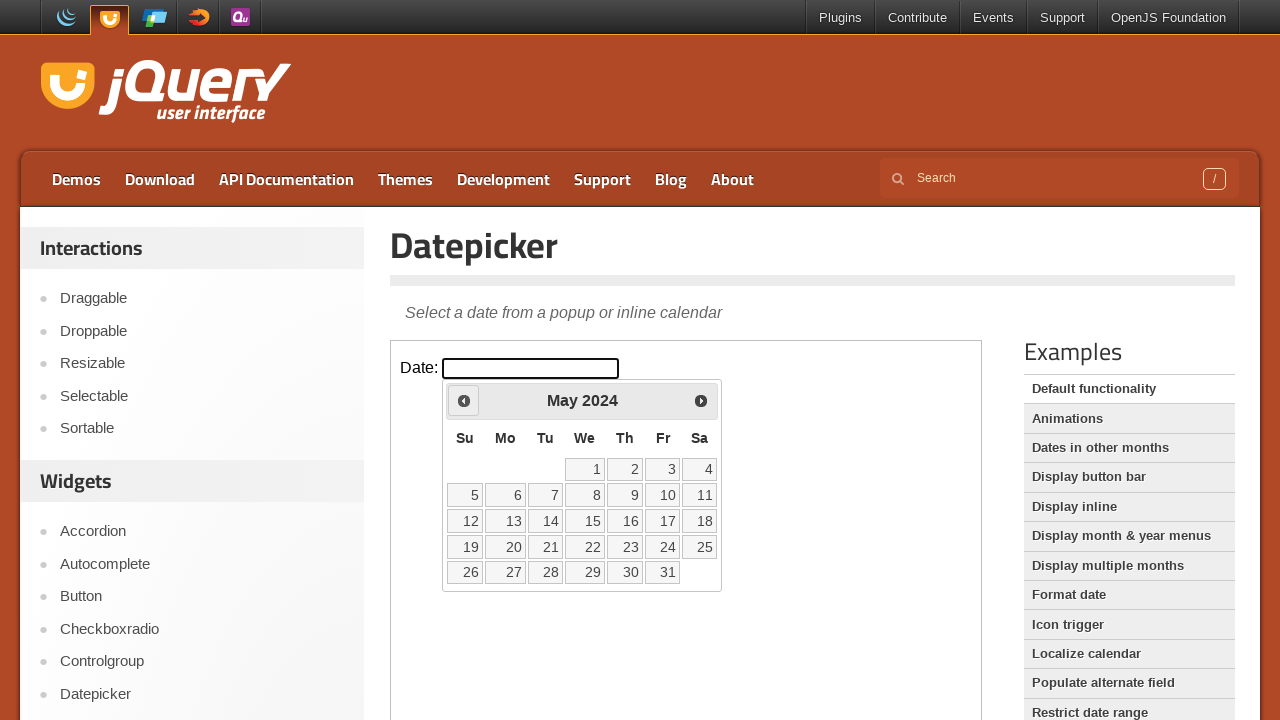

Clicked previous month arrow to navigate from May 2024 at (464, 400) on iframe.demo-frame >> internal:control=enter-frame >> #ui-datepicker-div .ui-date
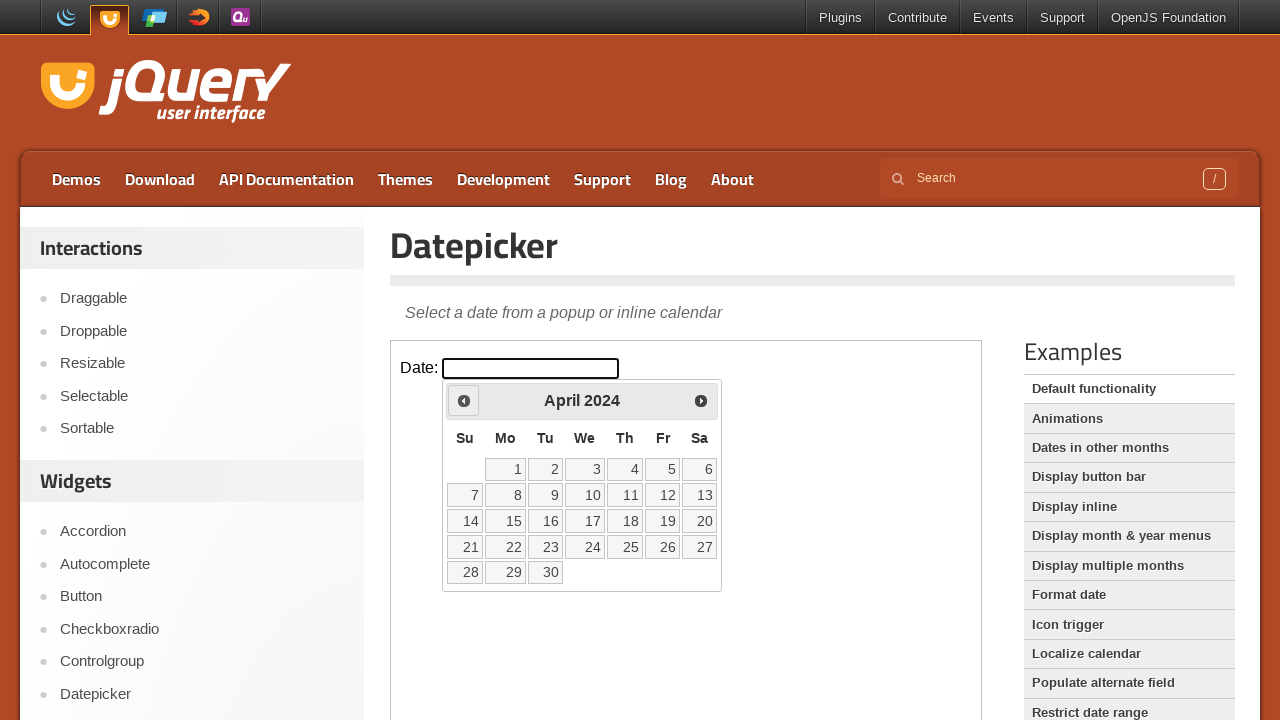

Waited for calendar to update after navigation
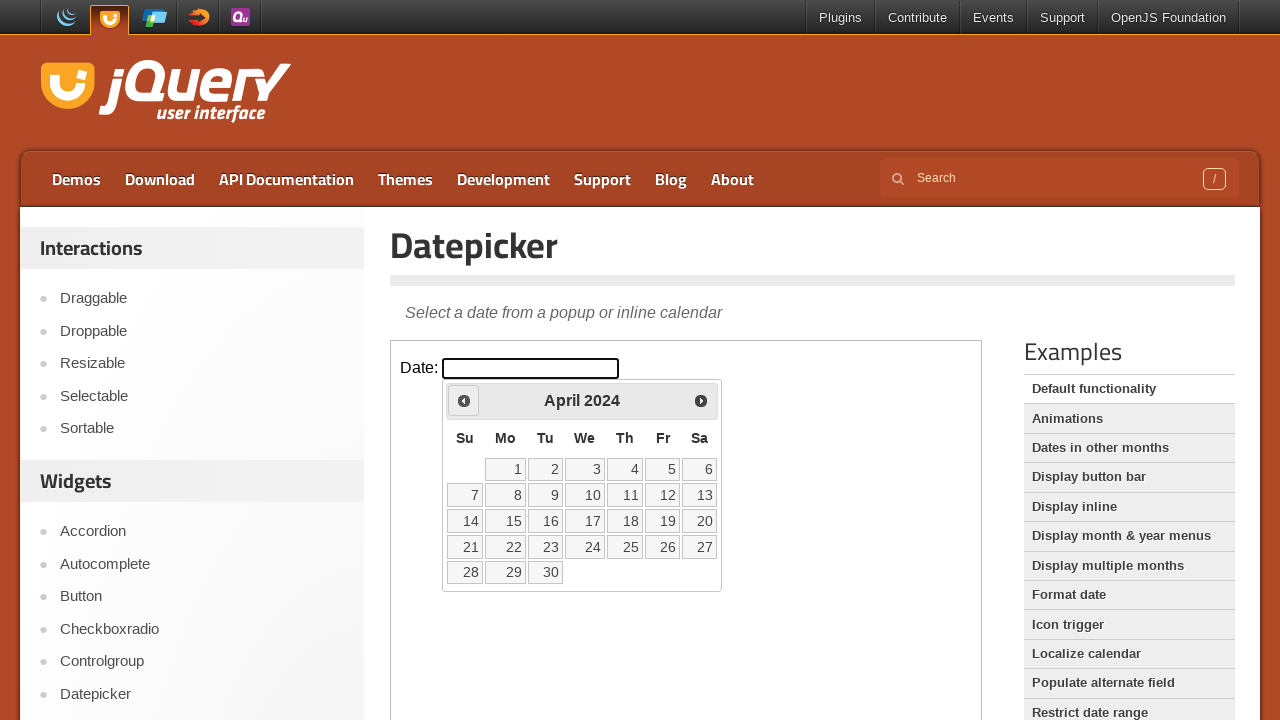

Retrieved current month from calendar: April
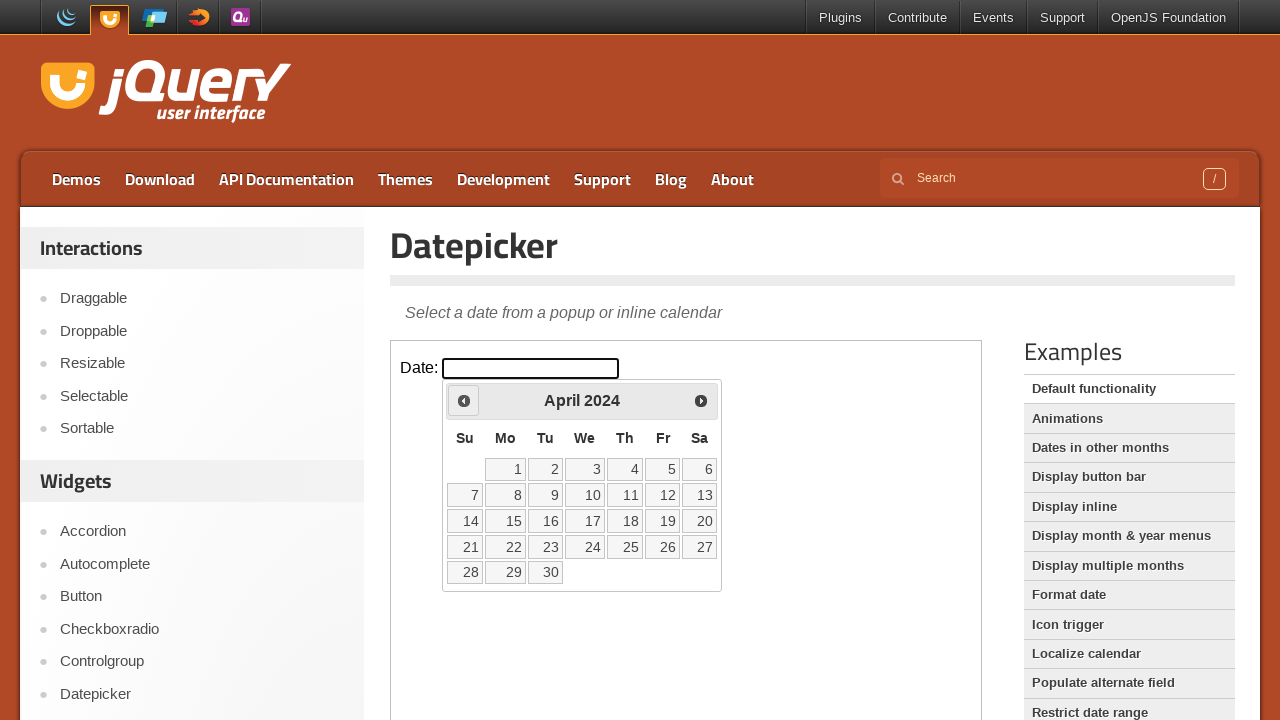

Retrieved current year from calendar: 2024
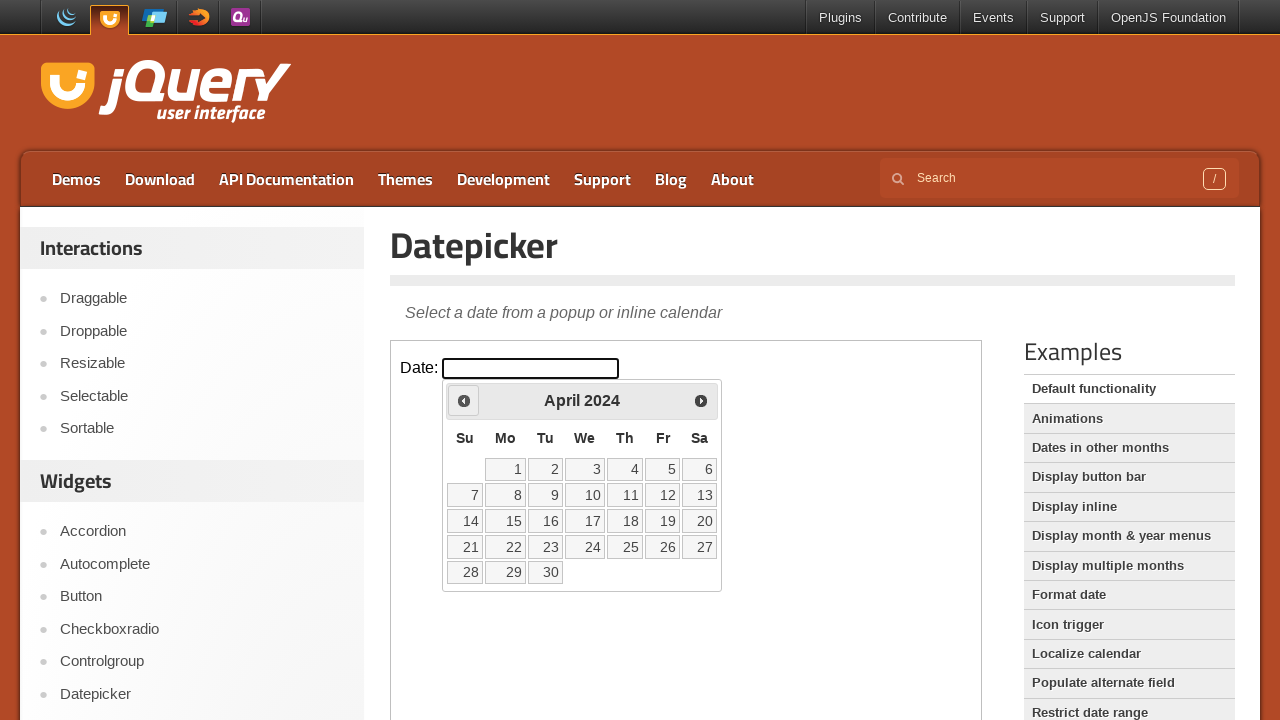

Clicked previous month arrow to navigate from April 2024 at (464, 400) on iframe.demo-frame >> internal:control=enter-frame >> #ui-datepicker-div .ui-date
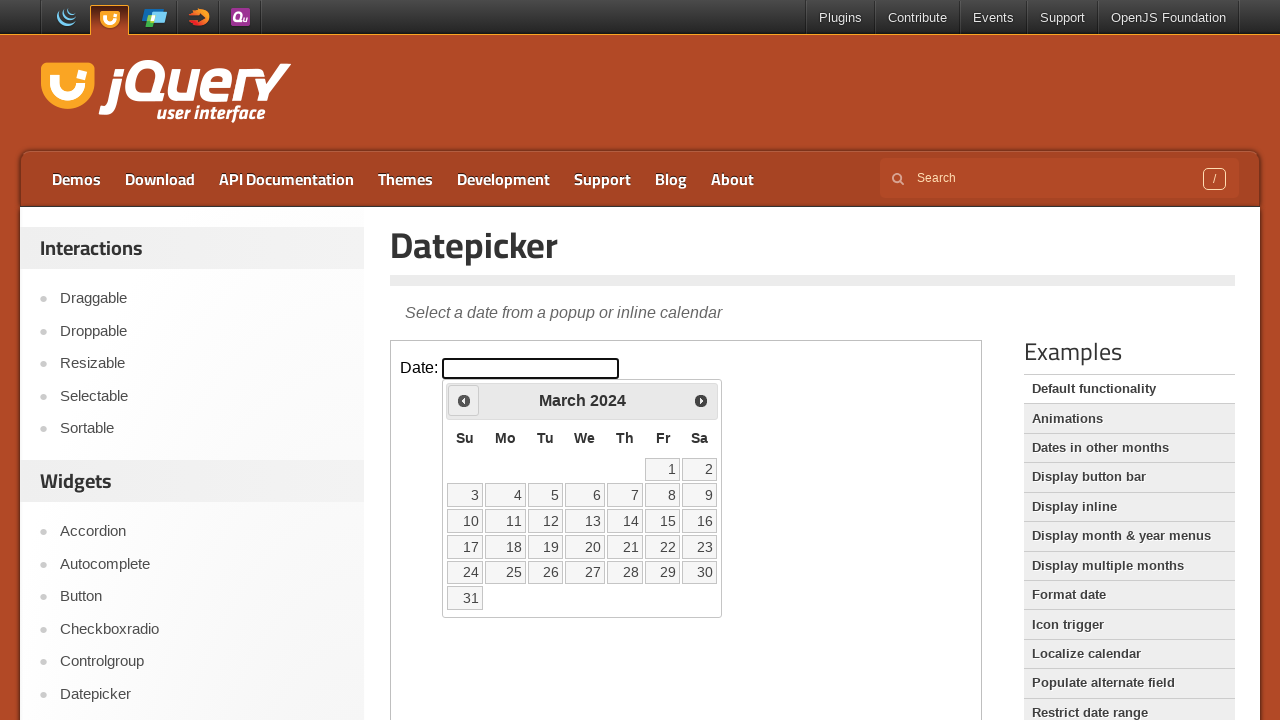

Waited for calendar to update after navigation
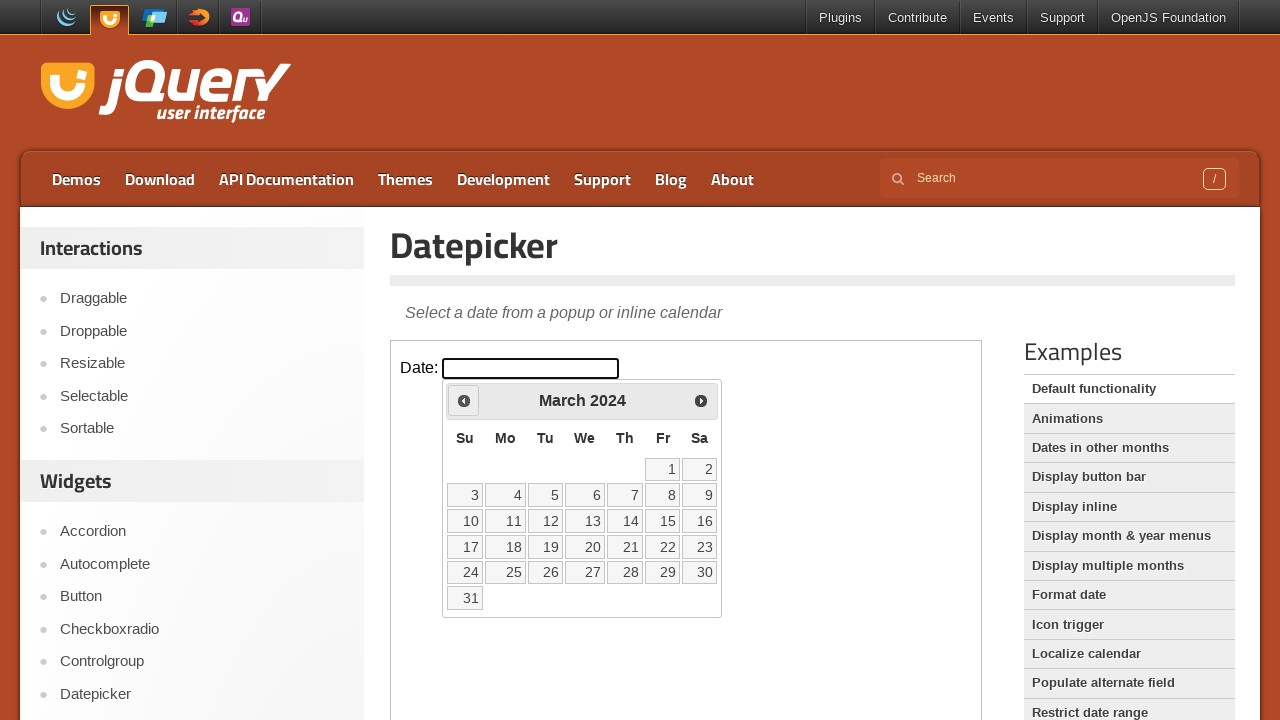

Retrieved current month from calendar: March
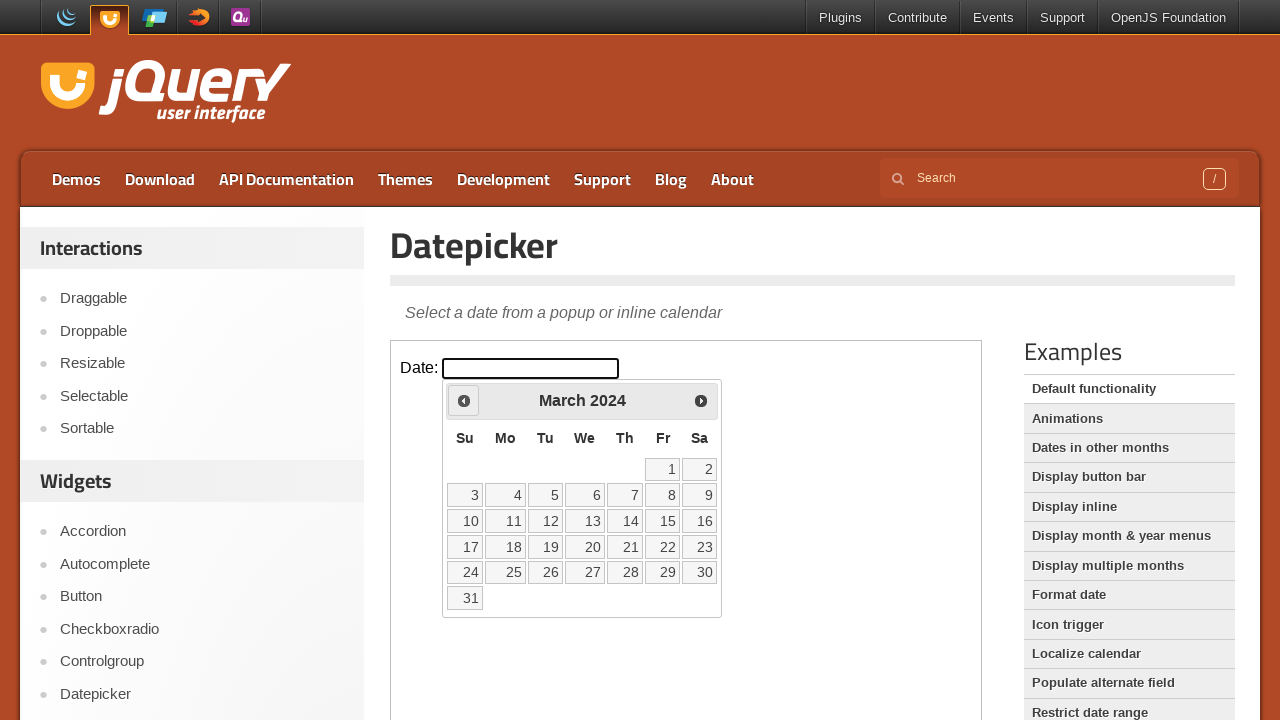

Retrieved current year from calendar: 2024
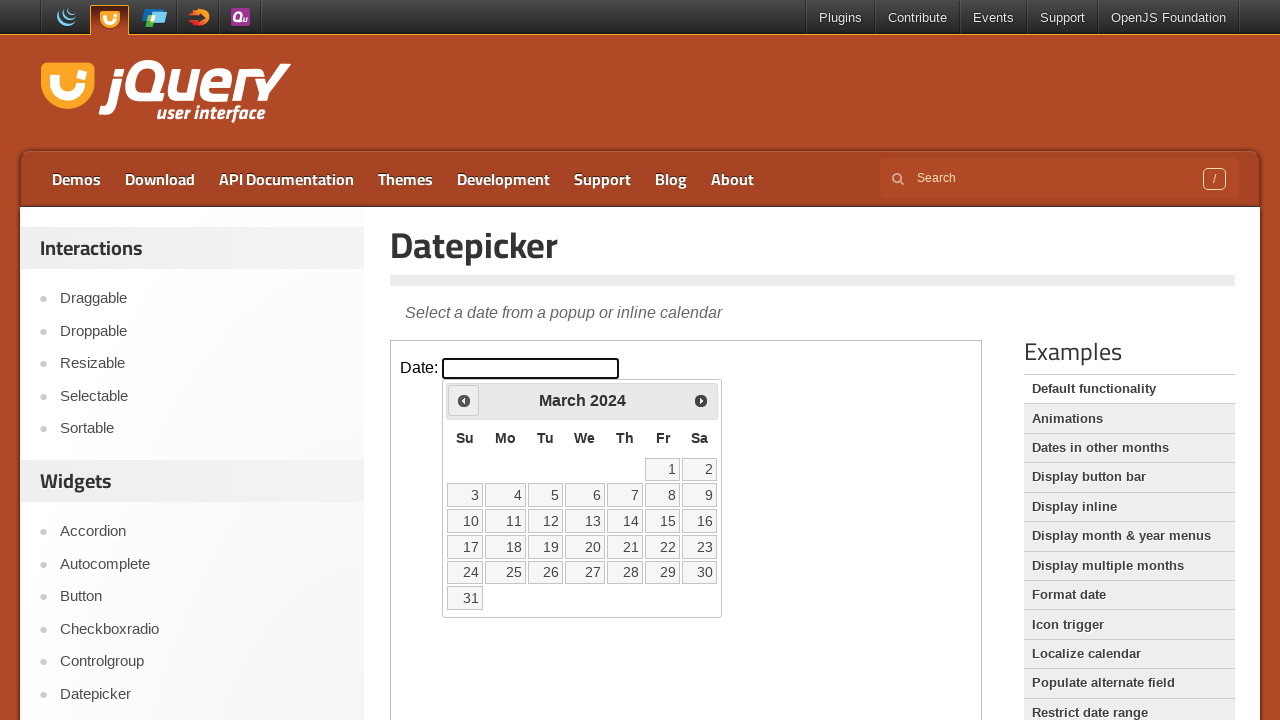

Clicked previous month arrow to navigate from March 2024 at (464, 400) on iframe.demo-frame >> internal:control=enter-frame >> #ui-datepicker-div .ui-date
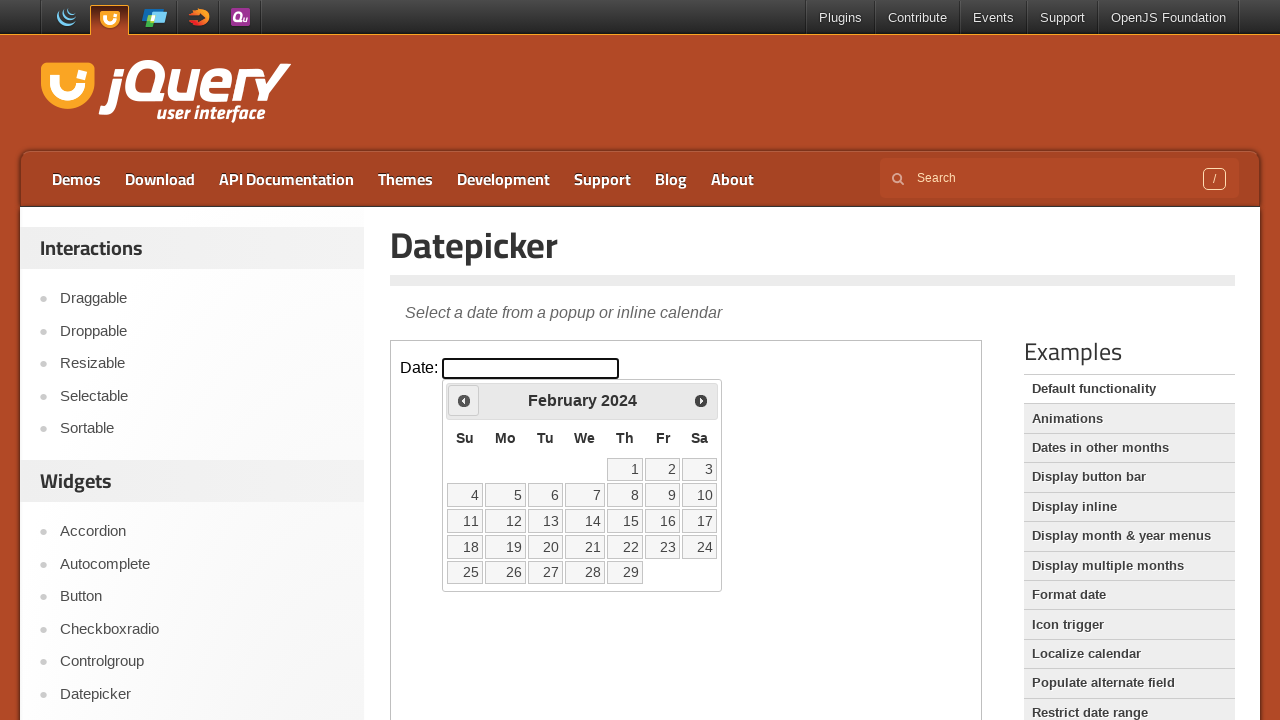

Waited for calendar to update after navigation
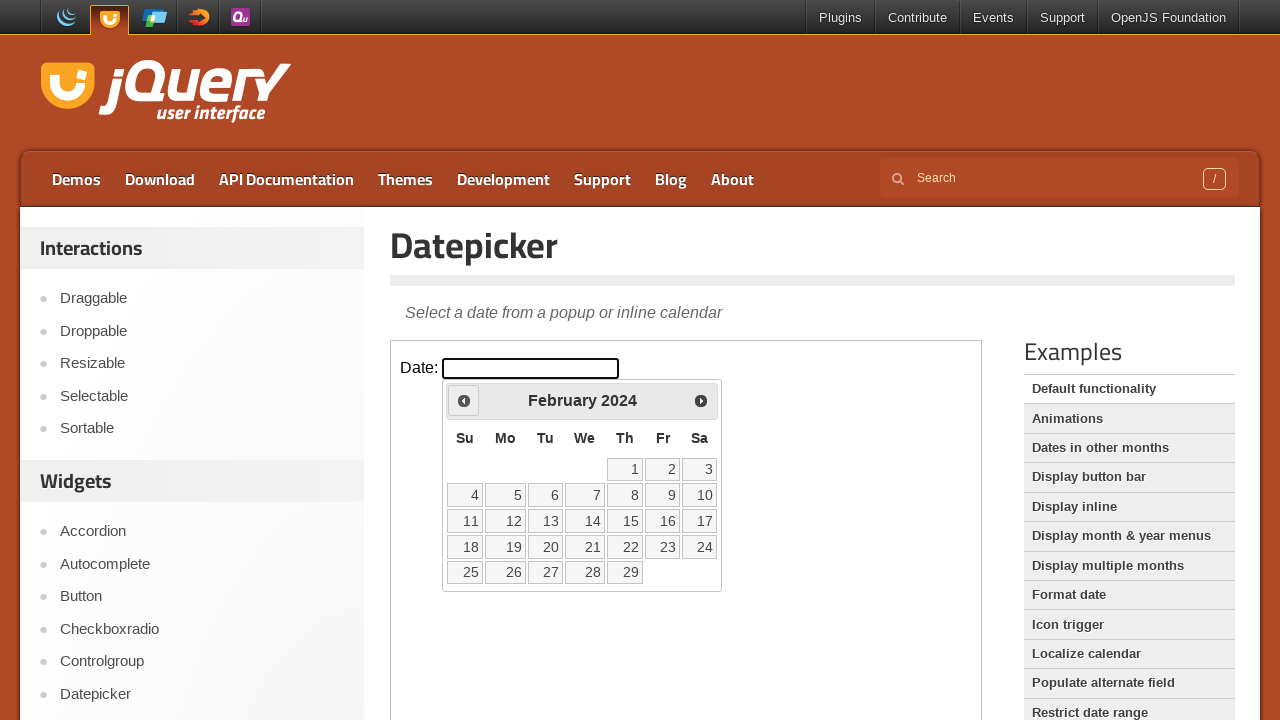

Retrieved current month from calendar: February
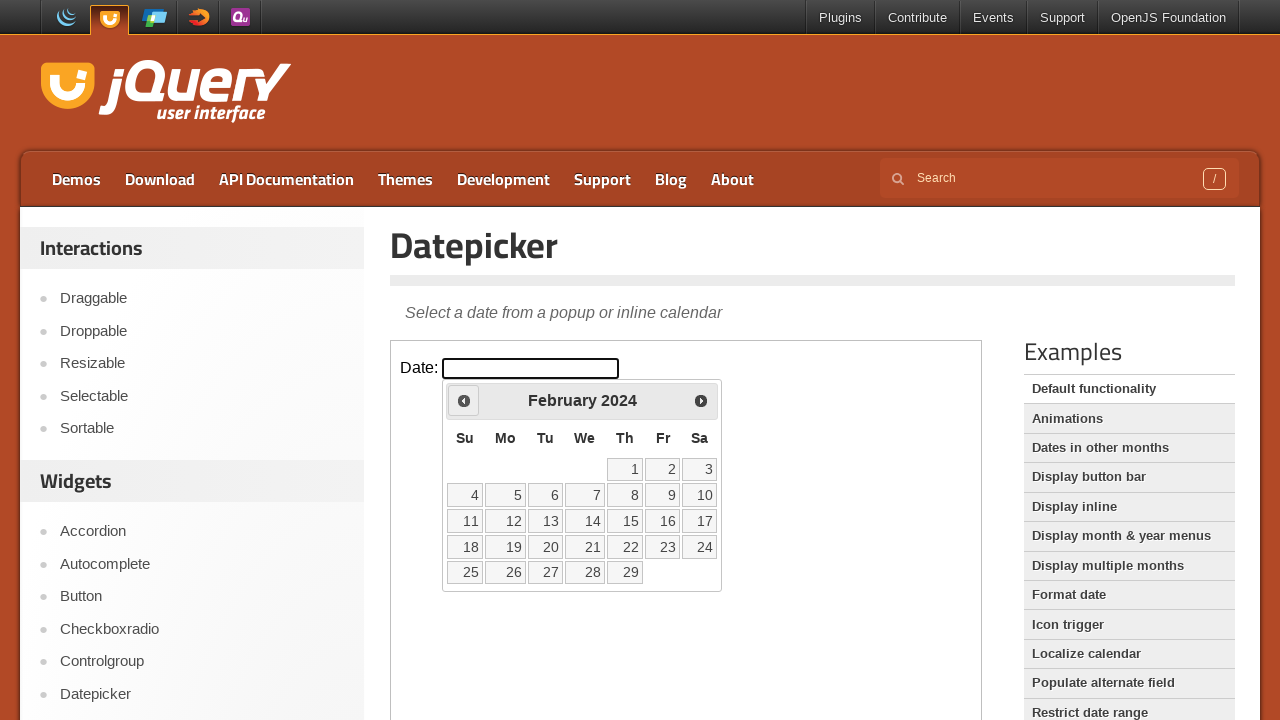

Retrieved current year from calendar: 2024
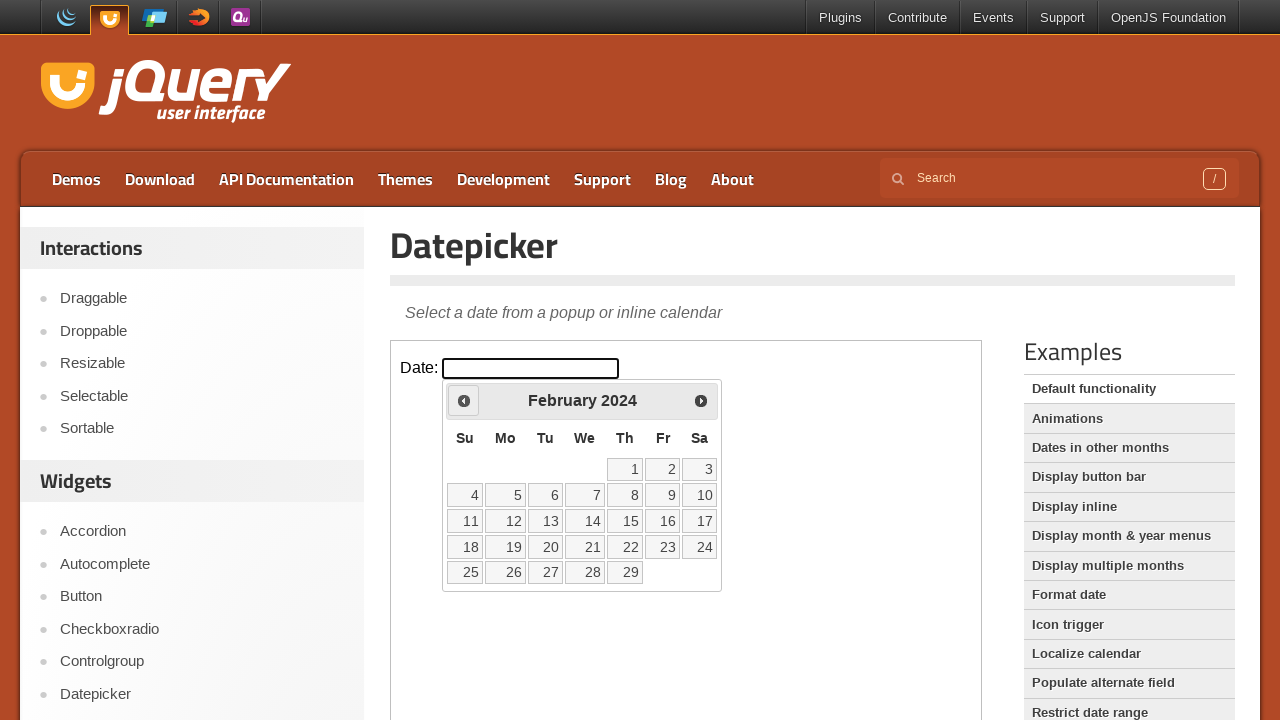

Clicked previous month arrow to navigate from February 2024 at (464, 400) on iframe.demo-frame >> internal:control=enter-frame >> #ui-datepicker-div .ui-date
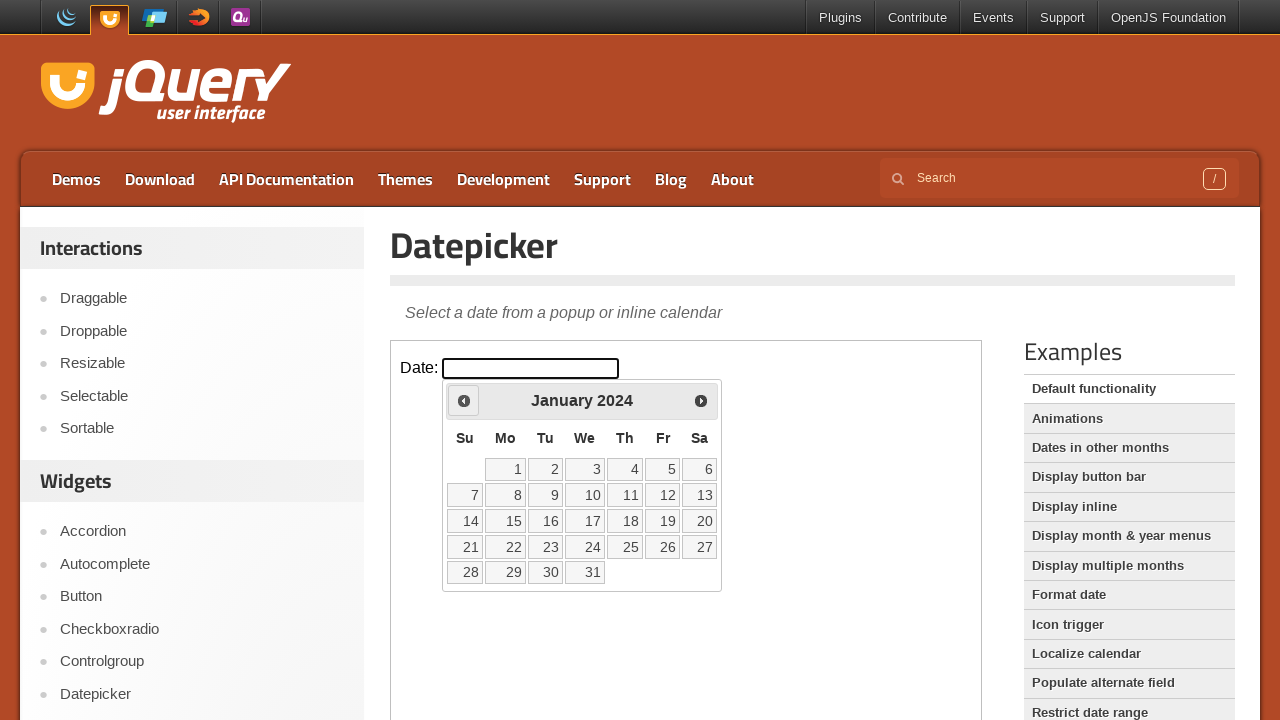

Waited for calendar to update after navigation
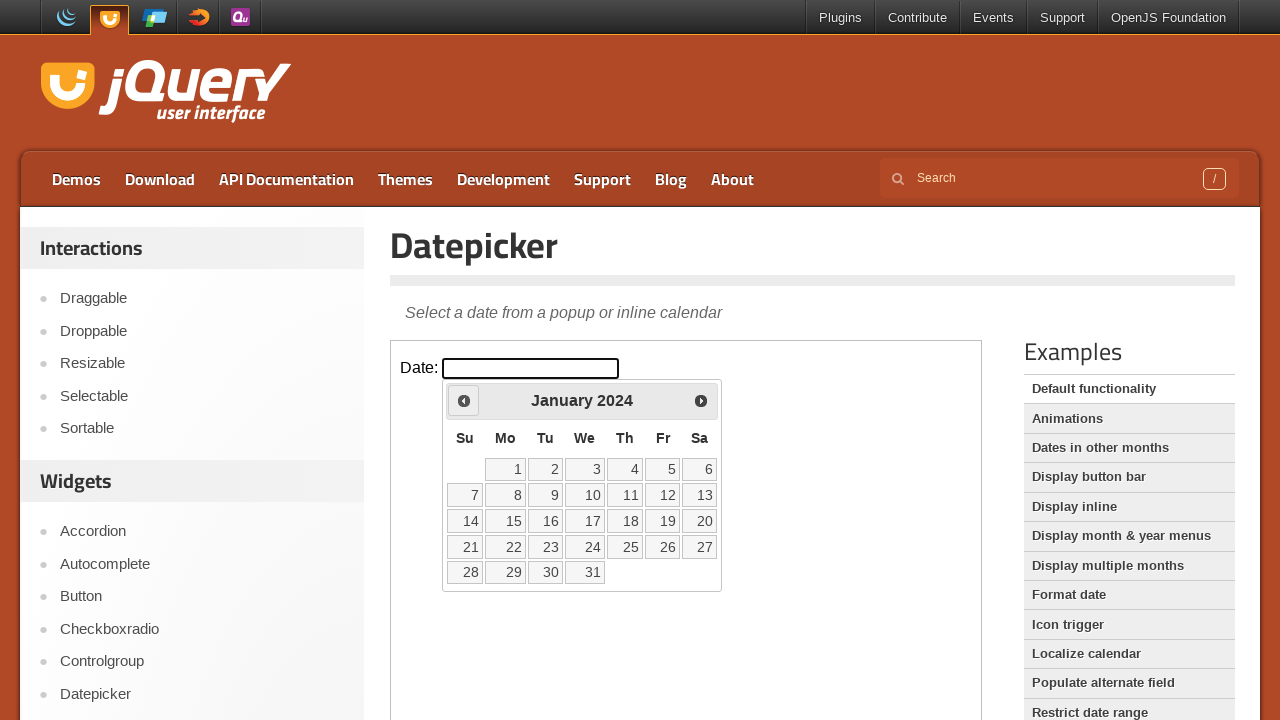

Retrieved current month from calendar: January
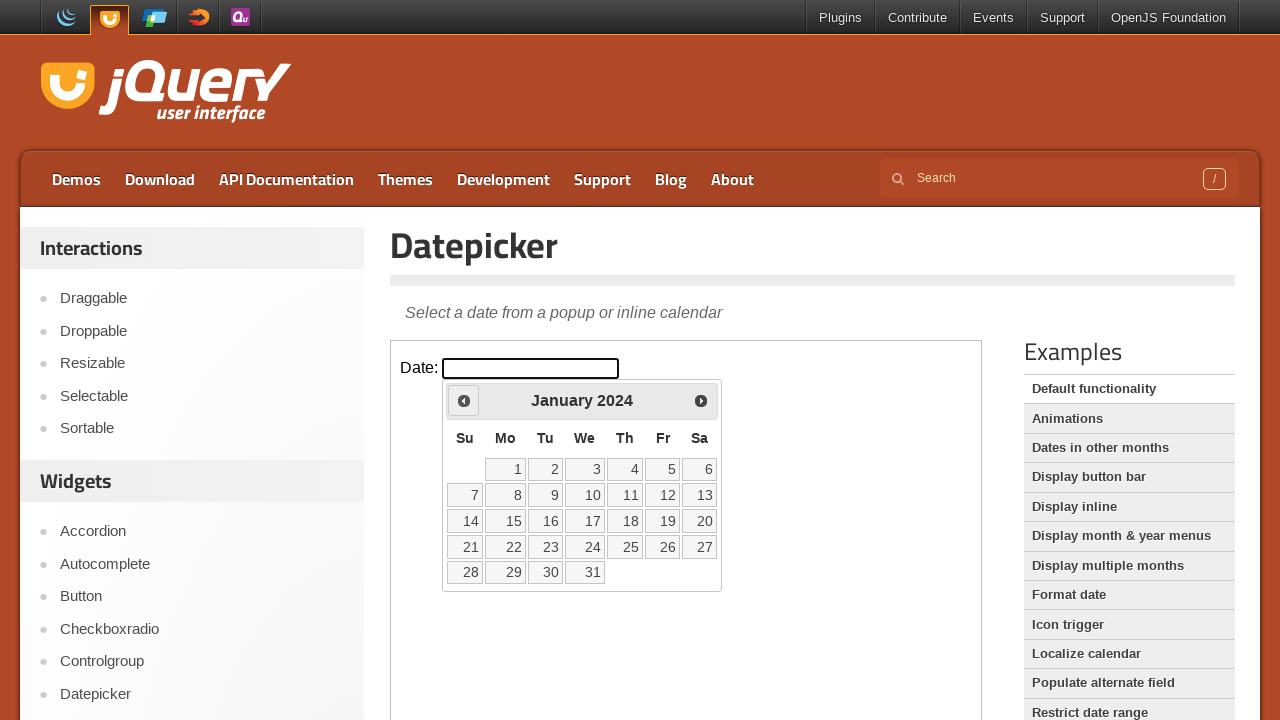

Retrieved current year from calendar: 2024
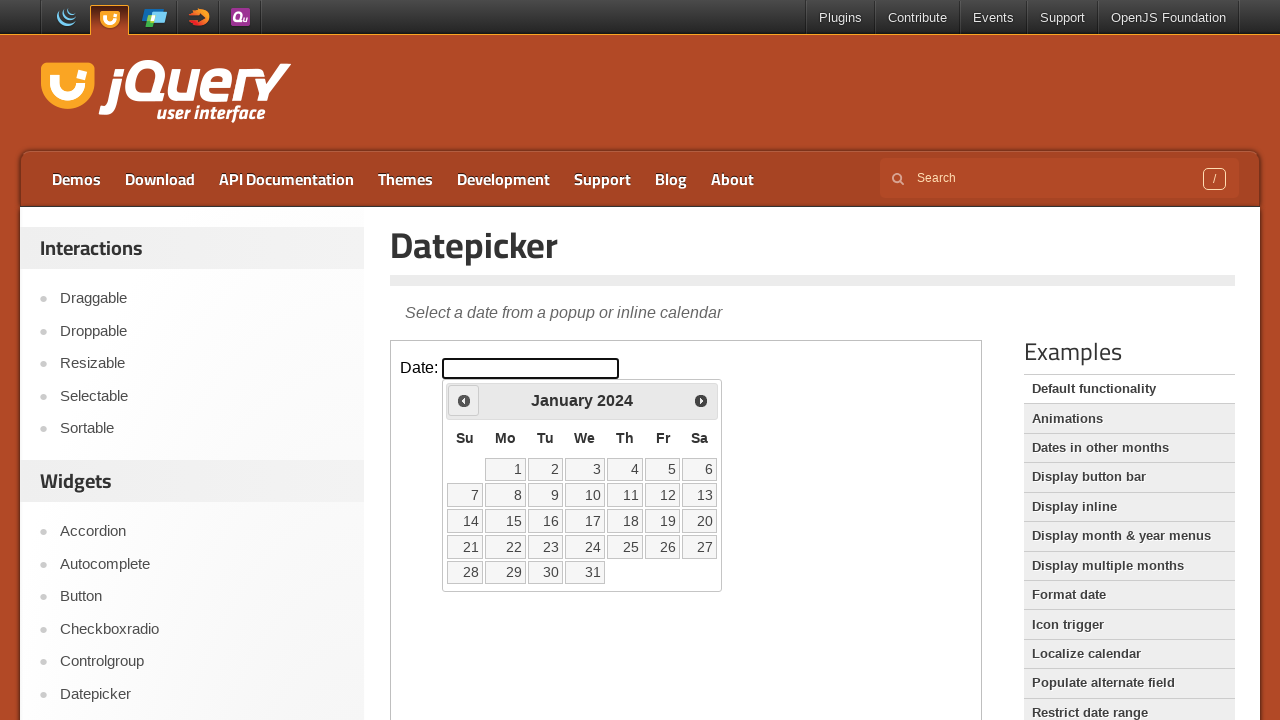

Clicked previous month arrow to navigate from January 2024 at (464, 400) on iframe.demo-frame >> internal:control=enter-frame >> #ui-datepicker-div .ui-date
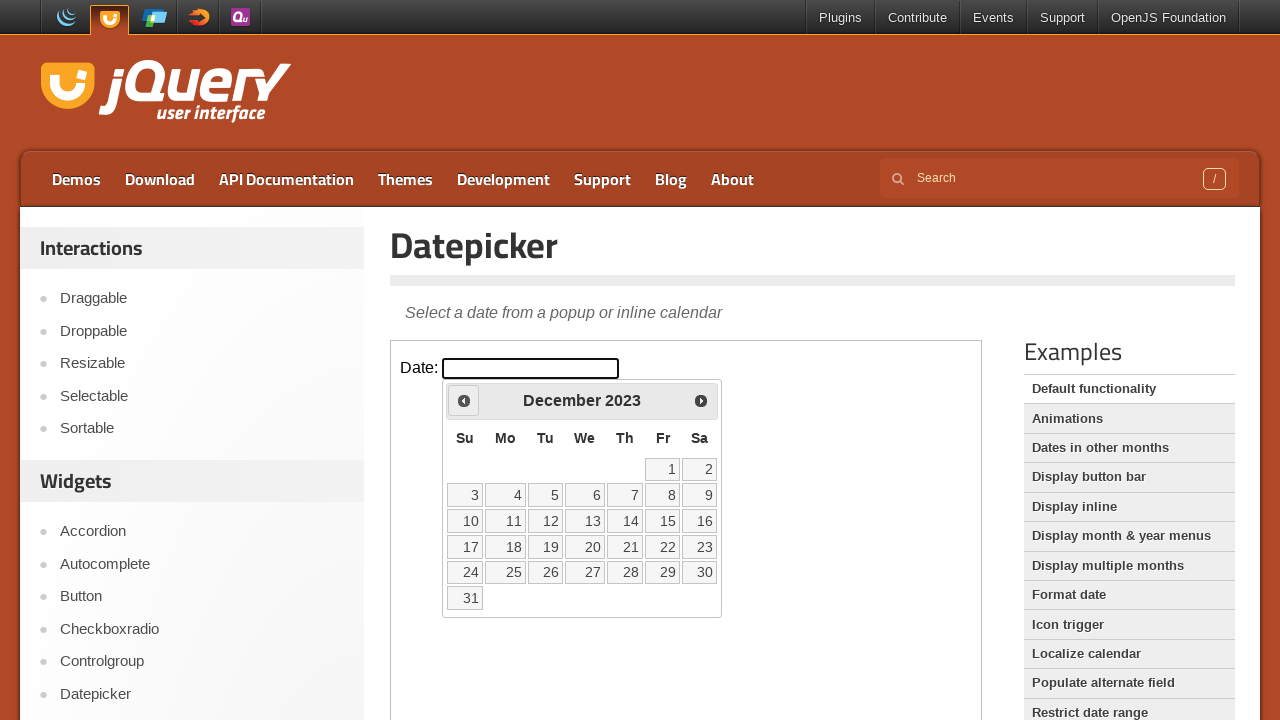

Waited for calendar to update after navigation
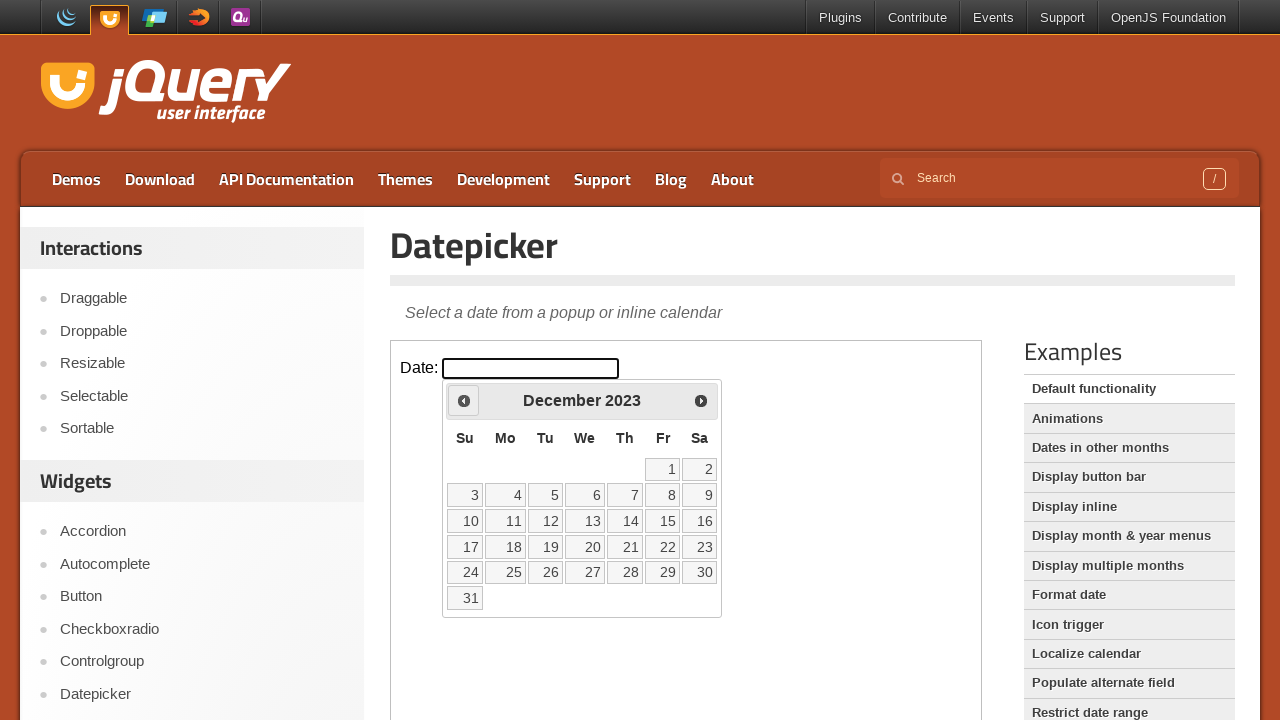

Retrieved current month from calendar: December
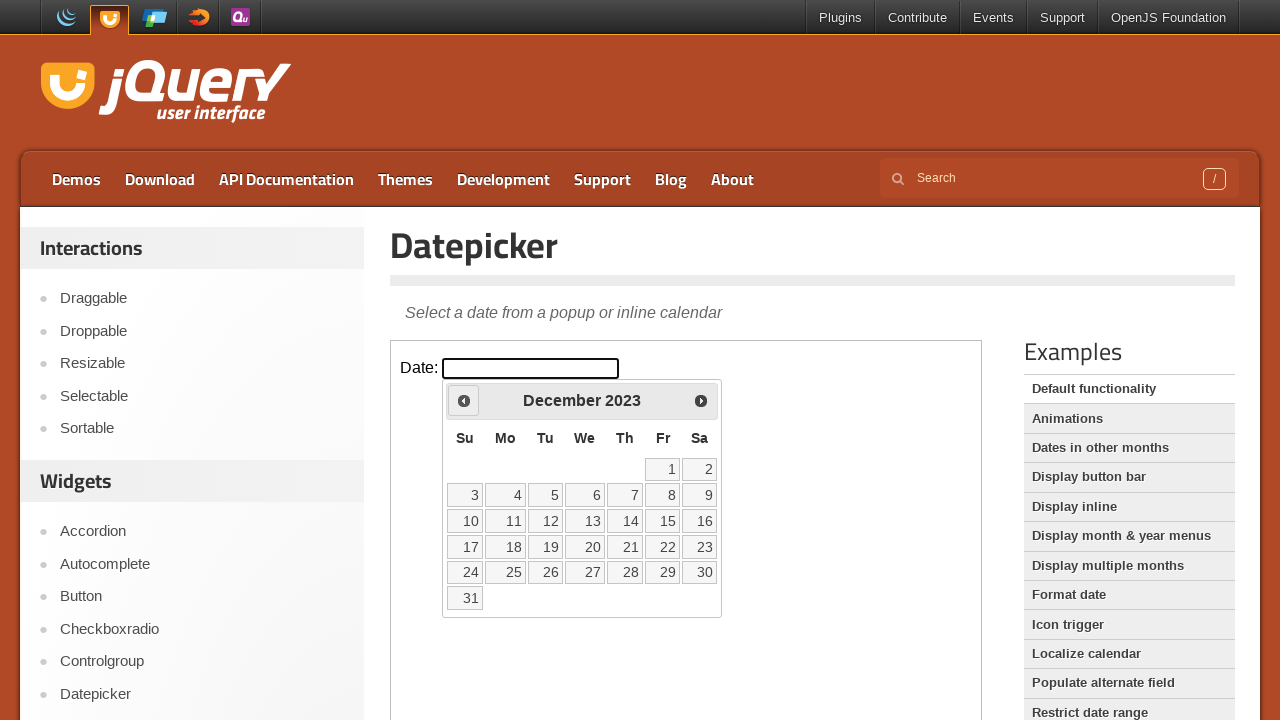

Retrieved current year from calendar: 2023
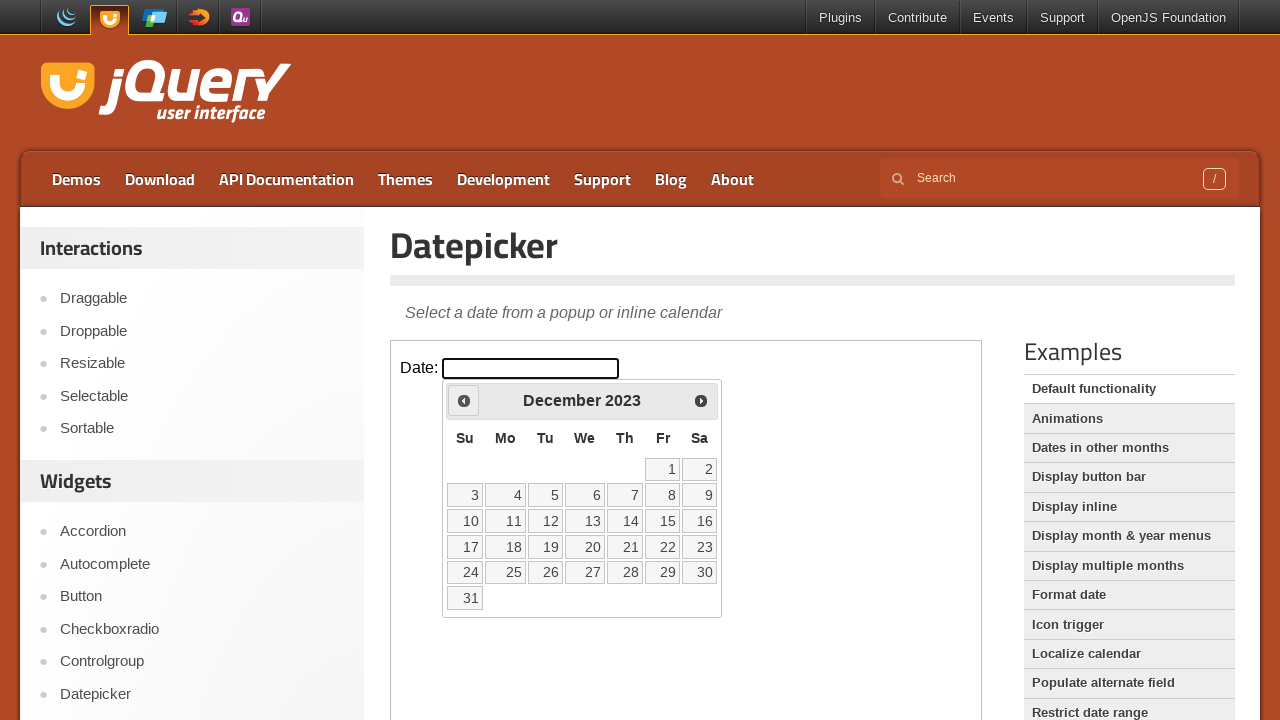

Clicked previous month arrow to navigate from December 2023 at (464, 400) on iframe.demo-frame >> internal:control=enter-frame >> #ui-datepicker-div .ui-date
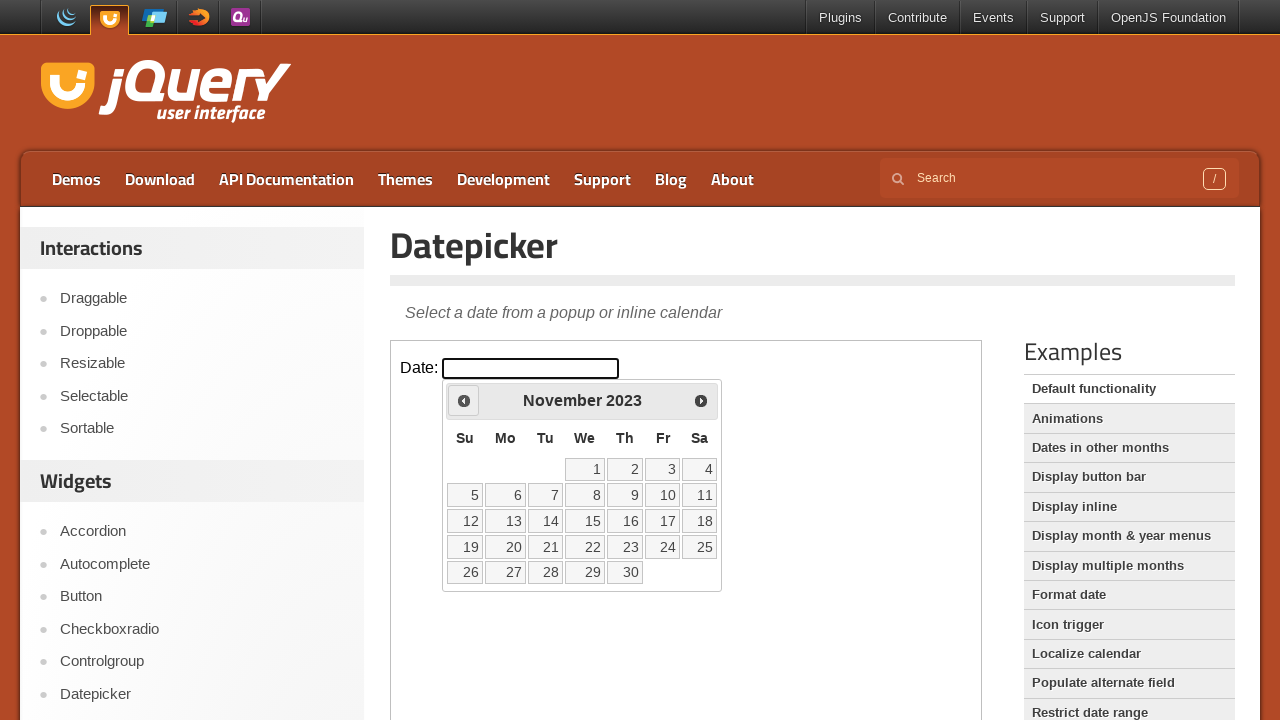

Waited for calendar to update after navigation
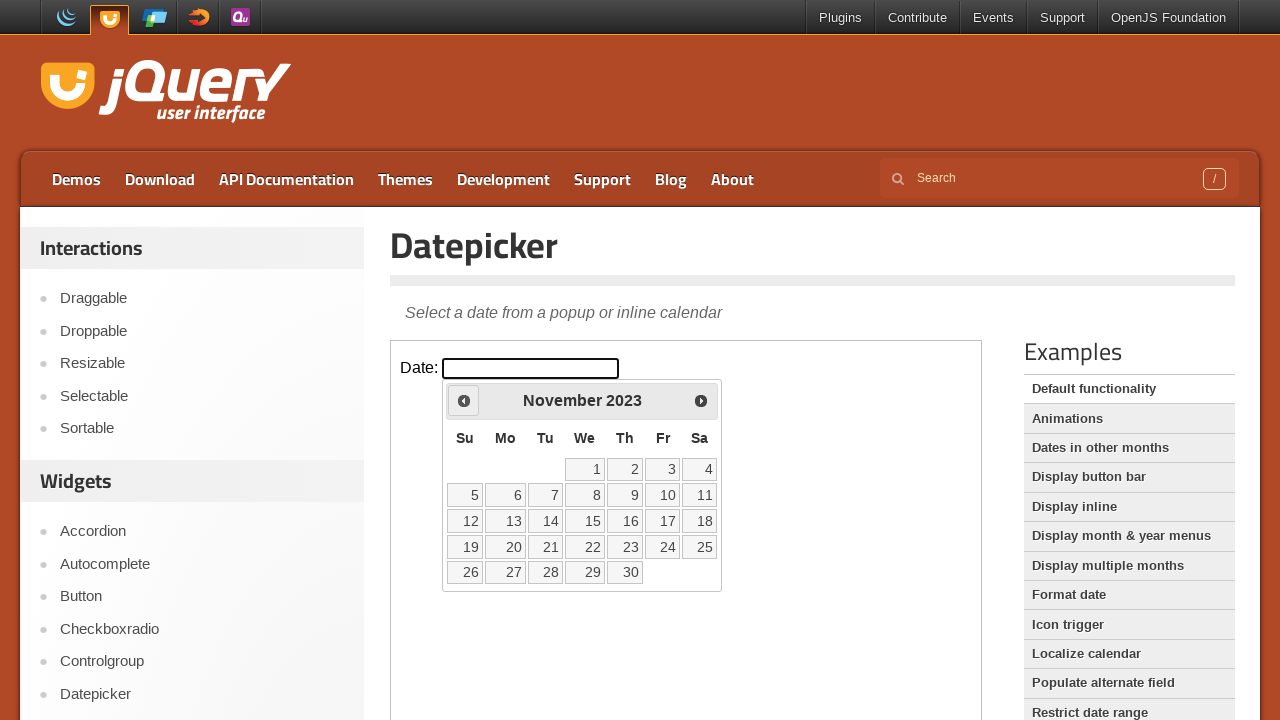

Retrieved current month from calendar: November
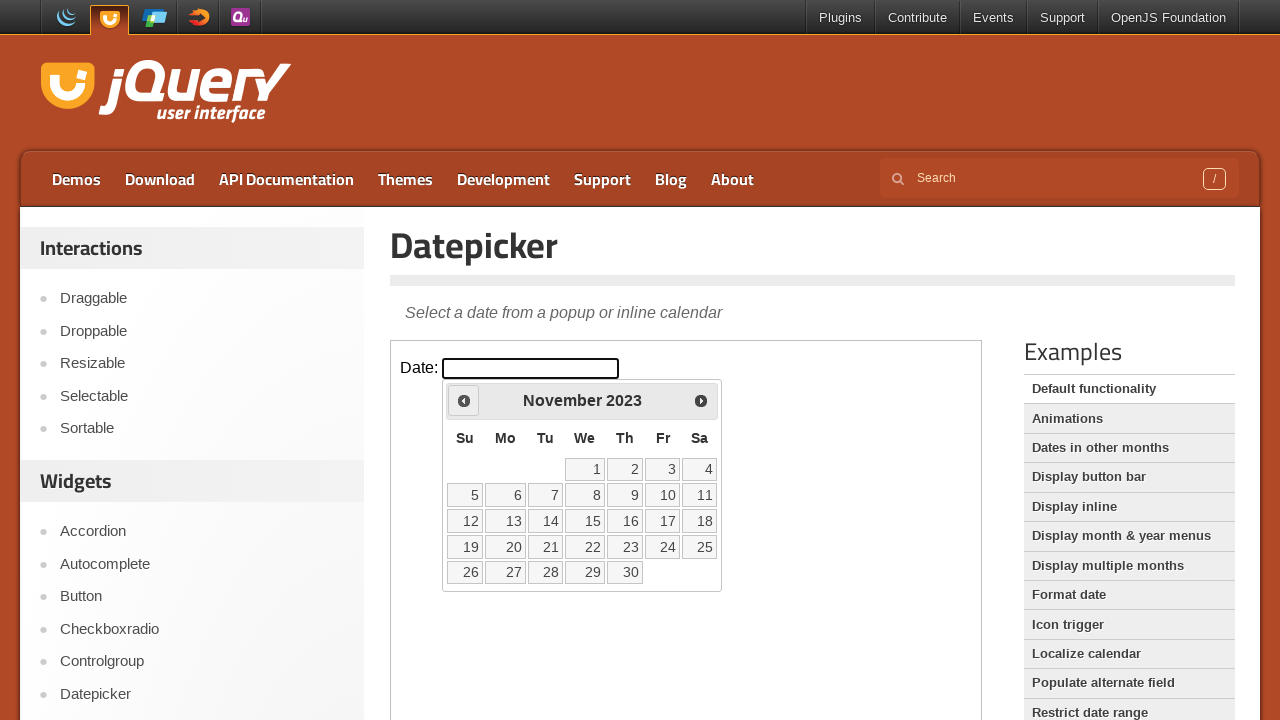

Retrieved current year from calendar: 2023
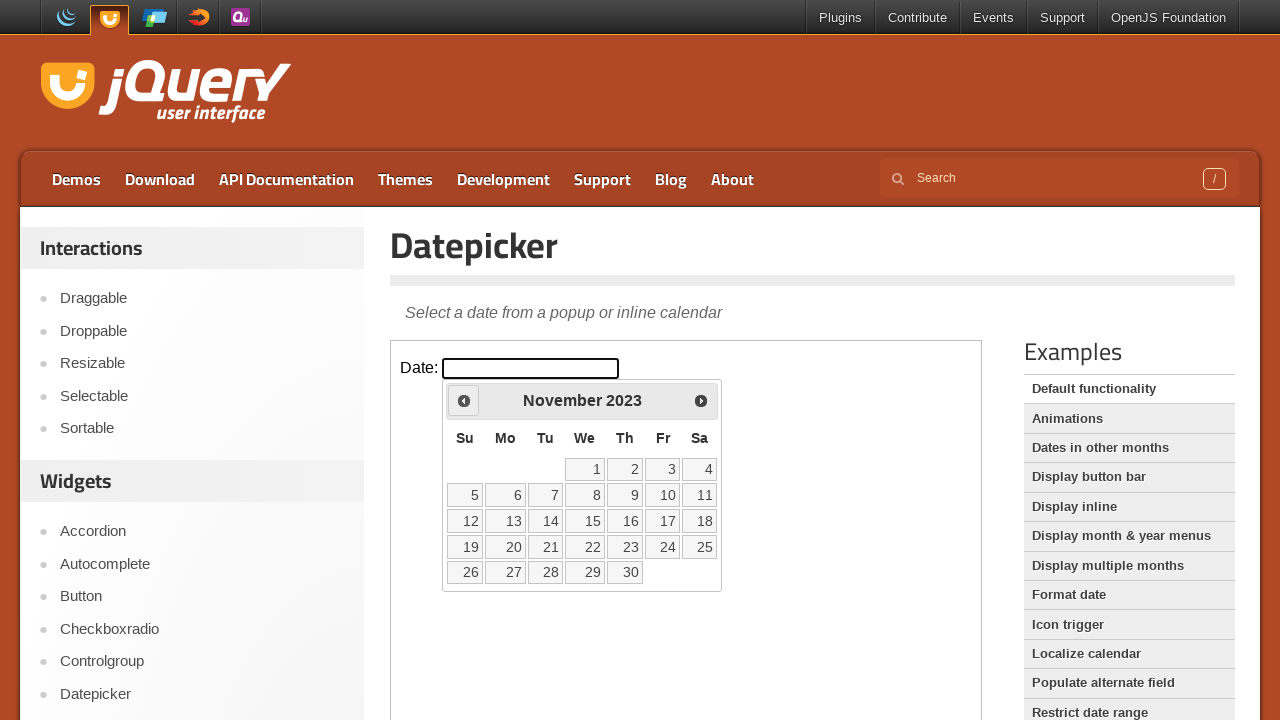

Clicked previous month arrow to navigate from November 2023 at (464, 400) on iframe.demo-frame >> internal:control=enter-frame >> #ui-datepicker-div .ui-date
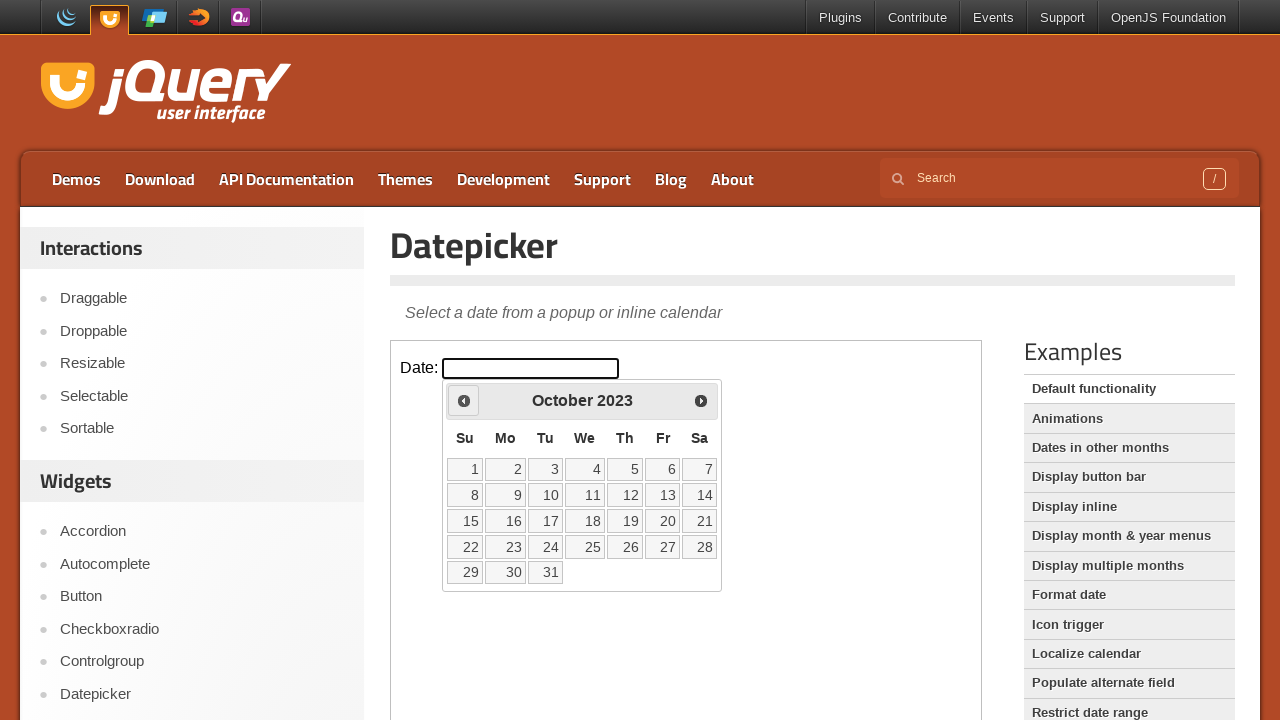

Waited for calendar to update after navigation
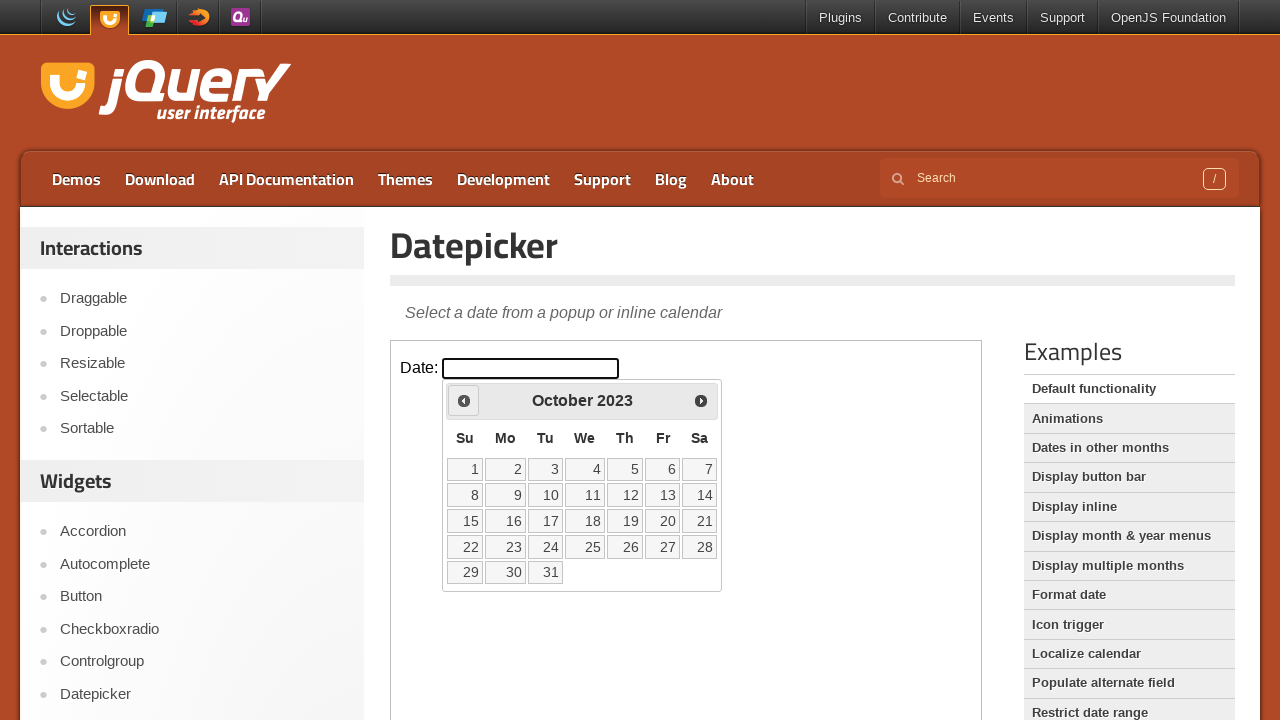

Retrieved current month from calendar: October
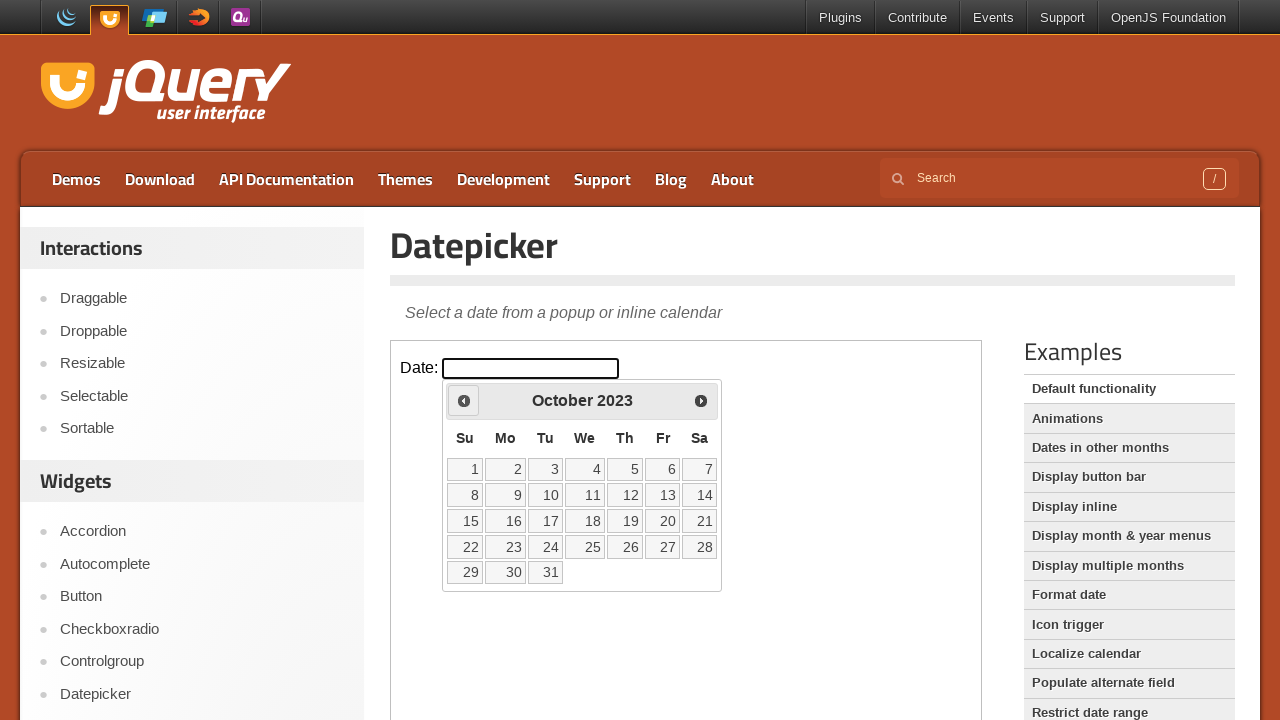

Retrieved current year from calendar: 2023
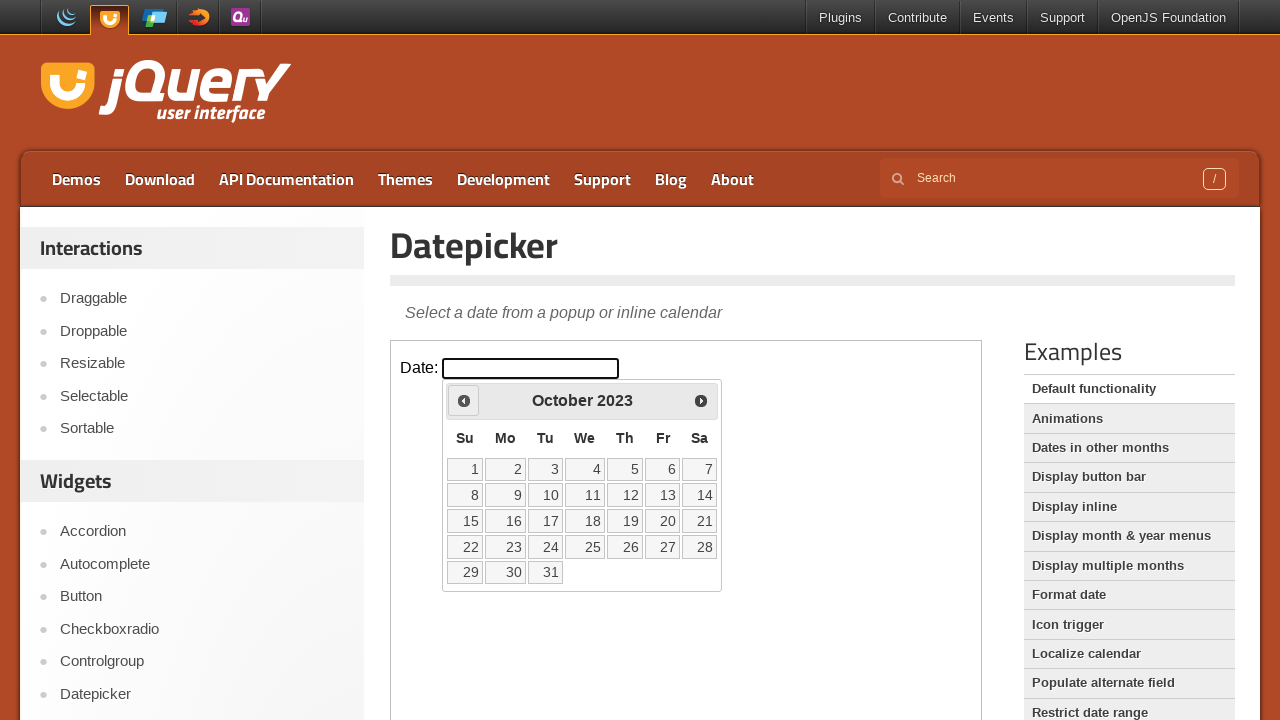

Clicked previous month arrow to navigate from October 2023 at (464, 400) on iframe.demo-frame >> internal:control=enter-frame >> #ui-datepicker-div .ui-date
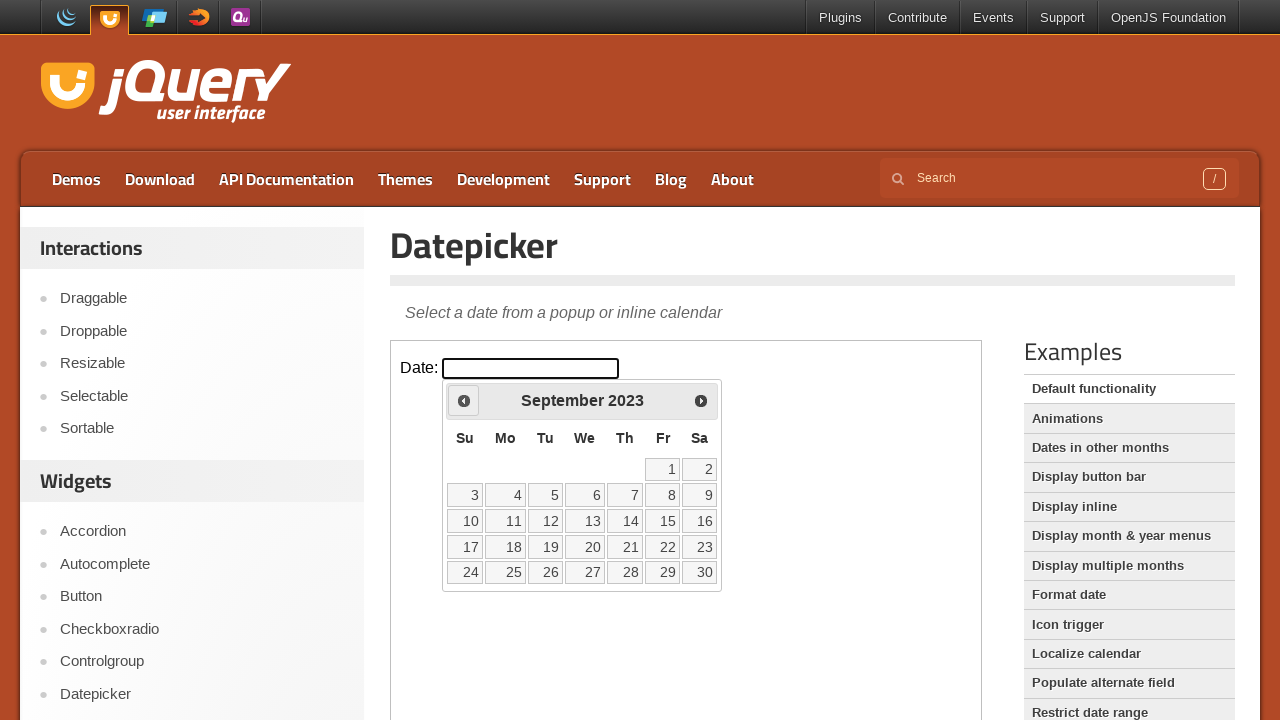

Waited for calendar to update after navigation
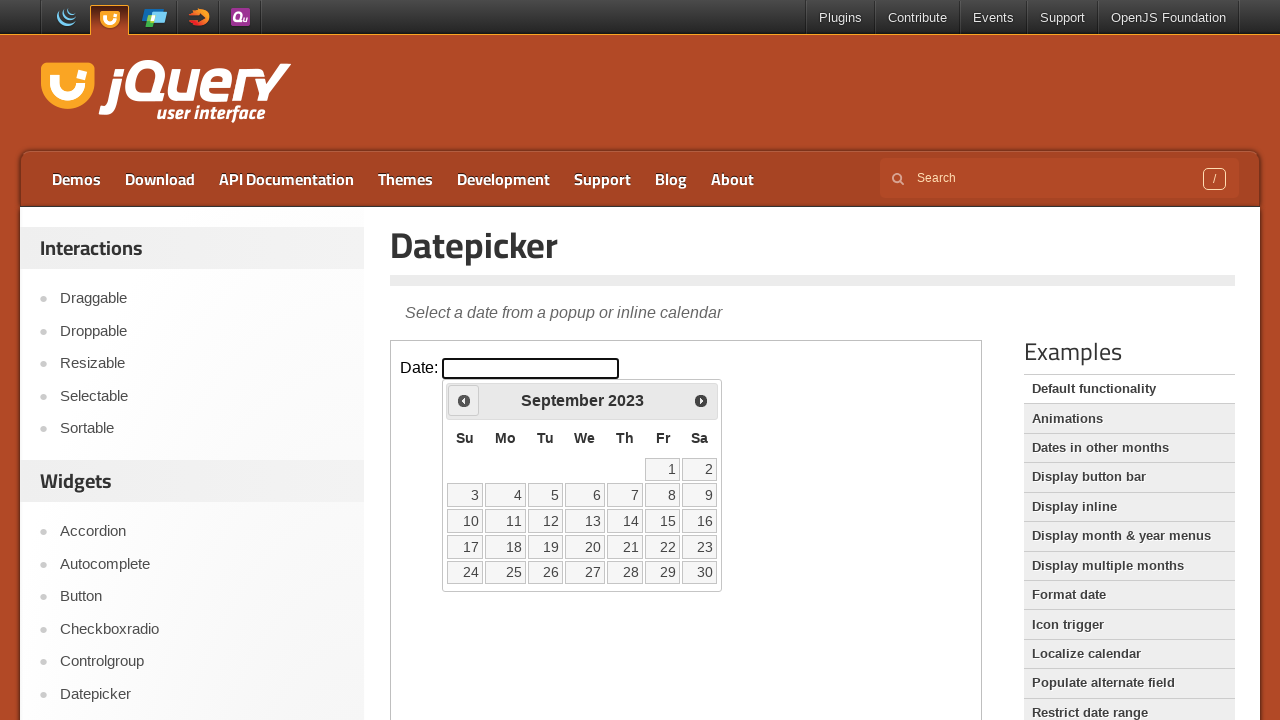

Retrieved current month from calendar: September
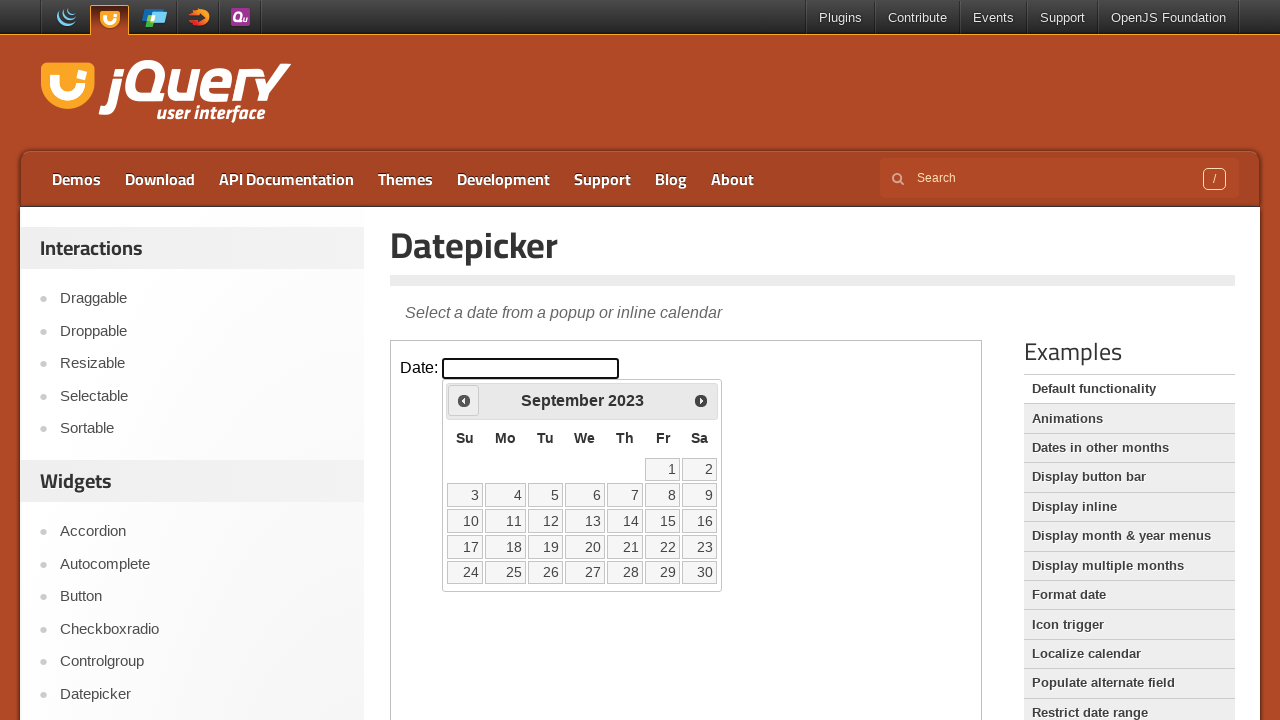

Retrieved current year from calendar: 2023
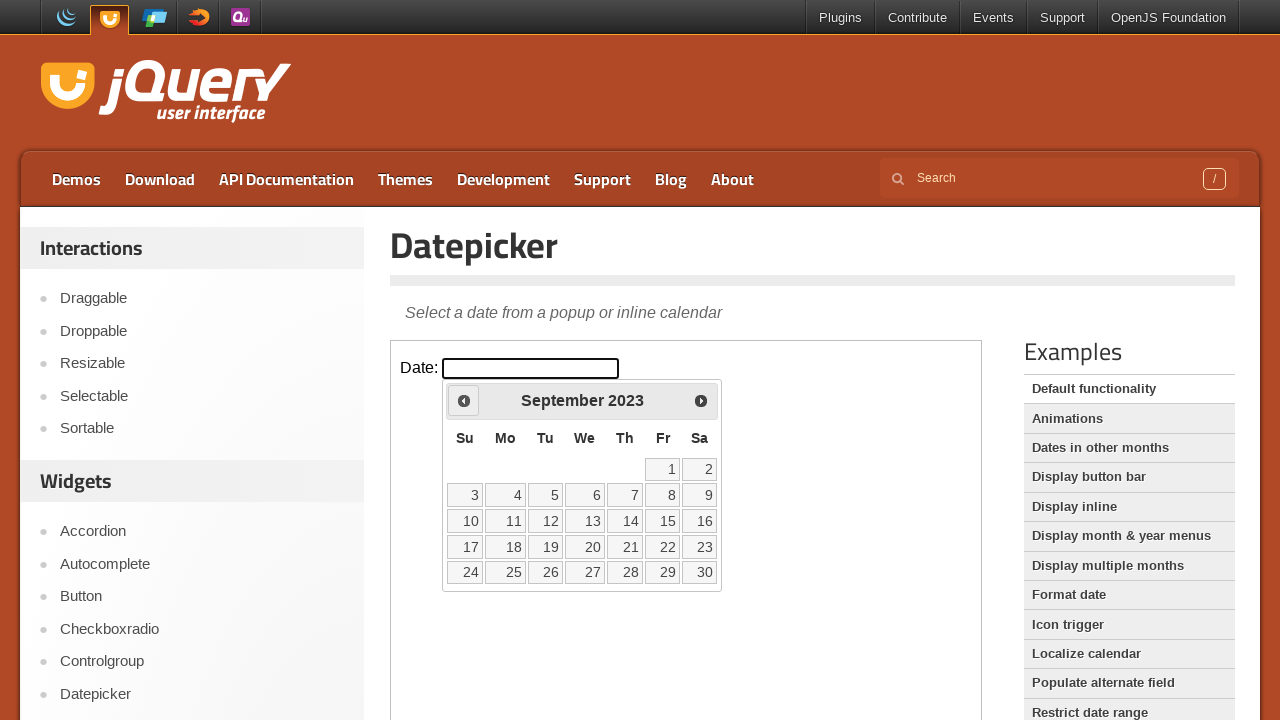

Clicked previous month arrow to navigate from September 2023 at (464, 400) on iframe.demo-frame >> internal:control=enter-frame >> #ui-datepicker-div .ui-date
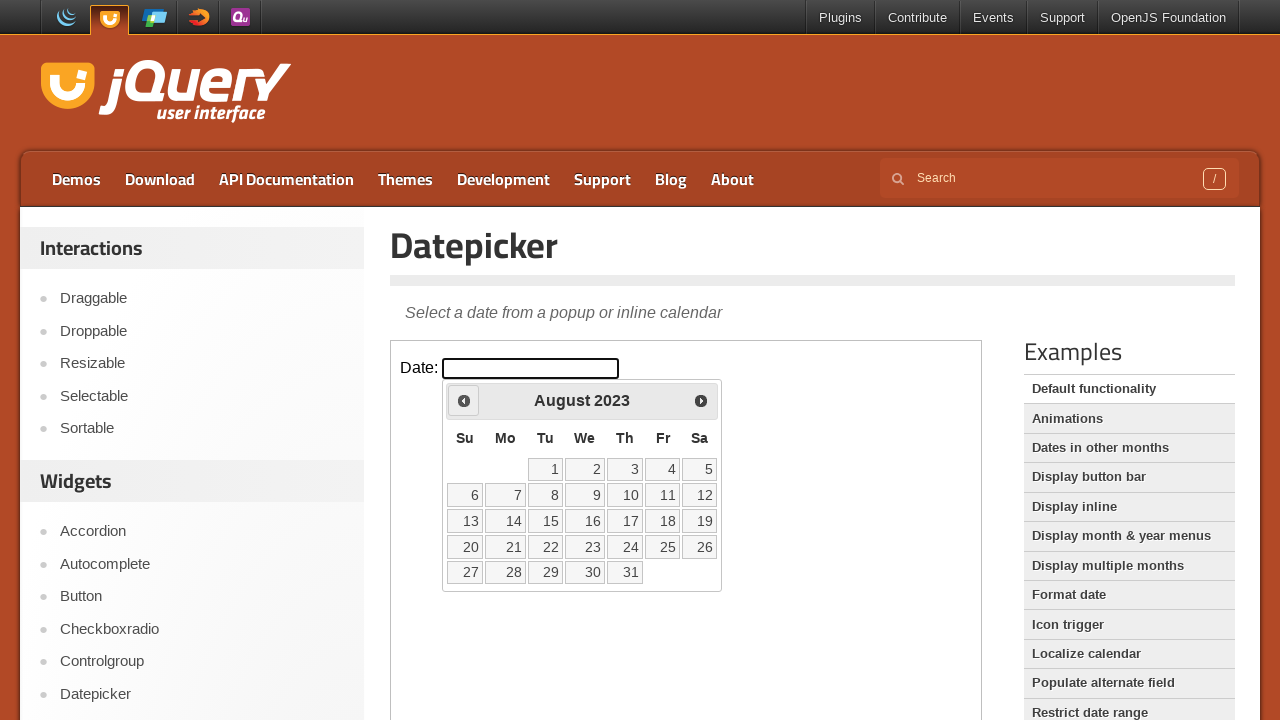

Waited for calendar to update after navigation
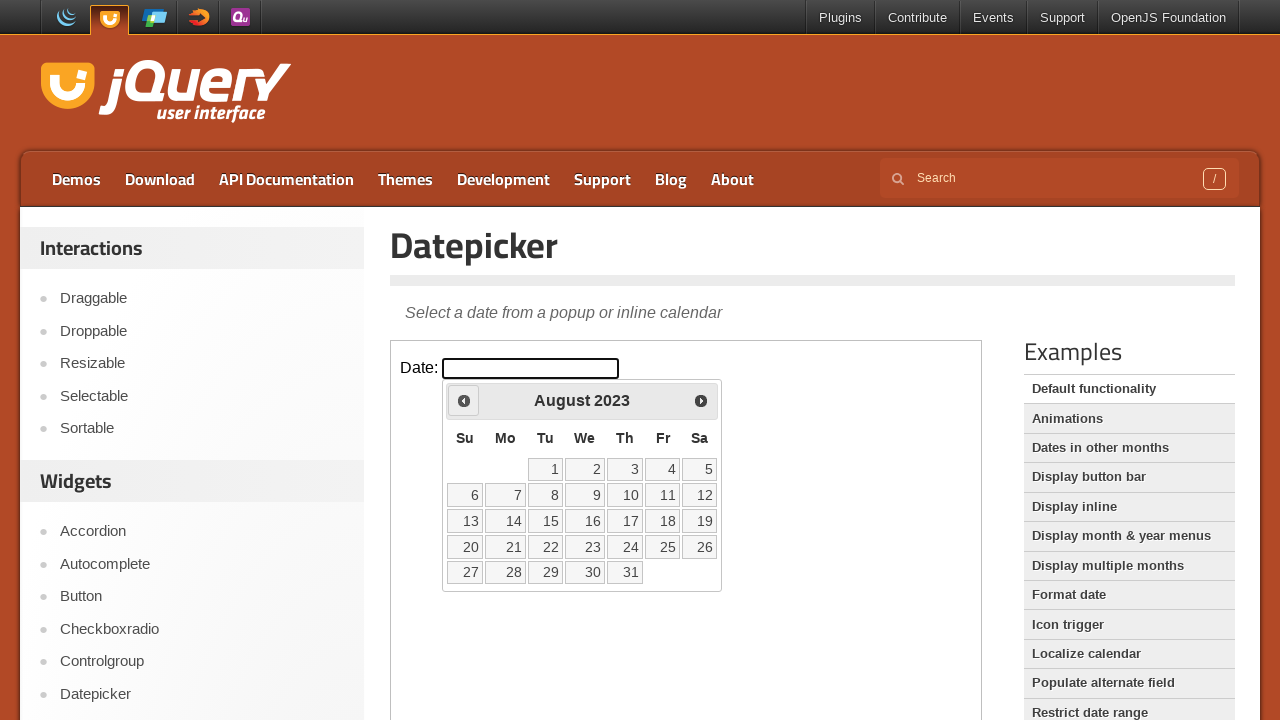

Retrieved current month from calendar: August
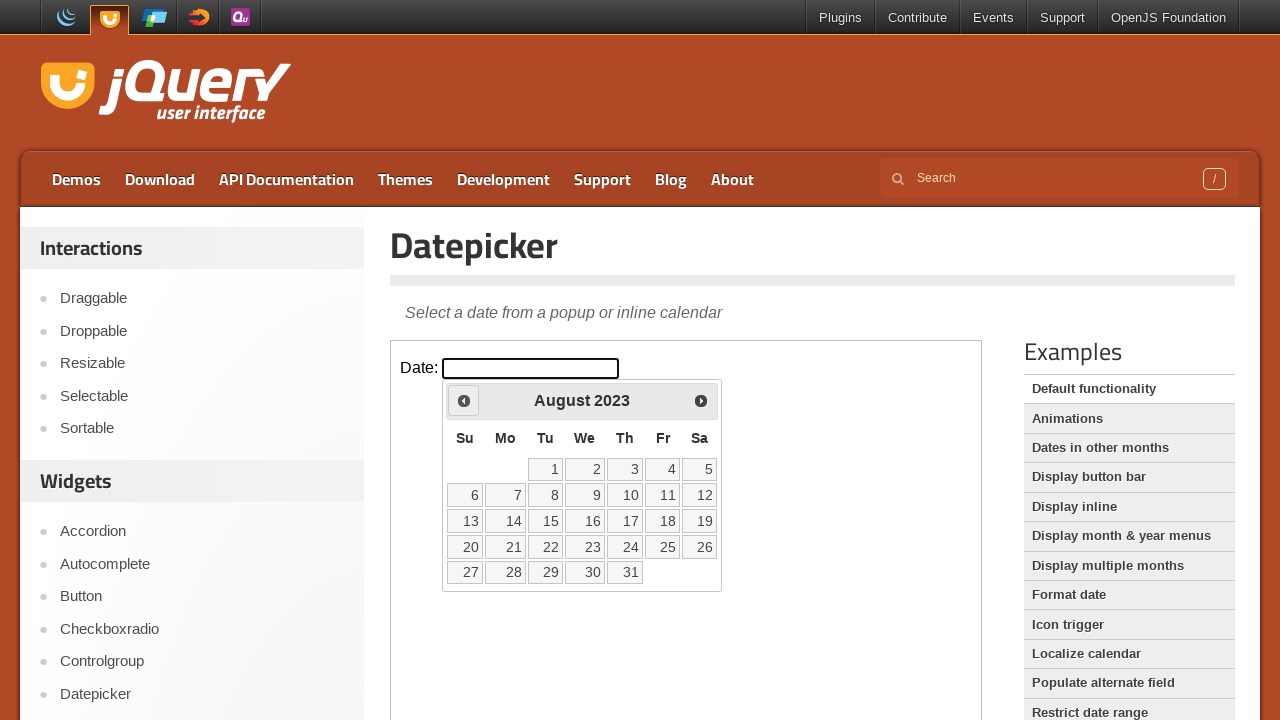

Retrieved current year from calendar: 2023
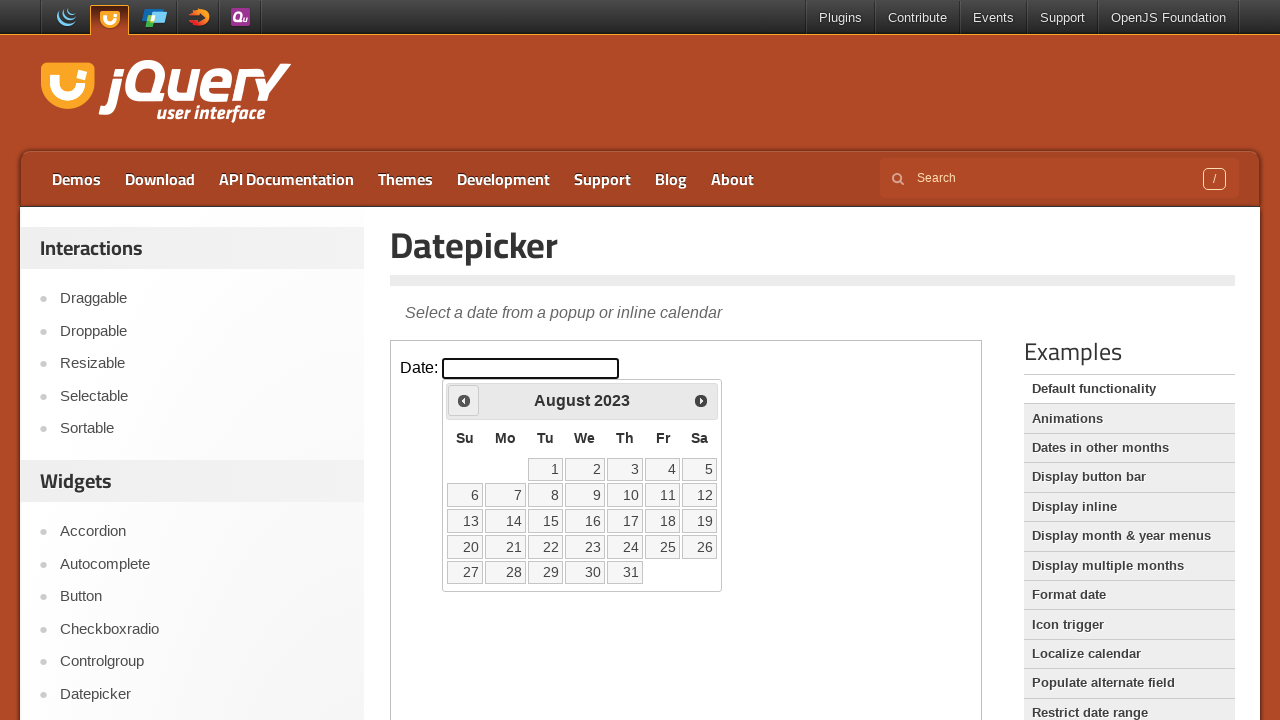

Clicked previous month arrow to navigate from August 2023 at (464, 400) on iframe.demo-frame >> internal:control=enter-frame >> #ui-datepicker-div .ui-date
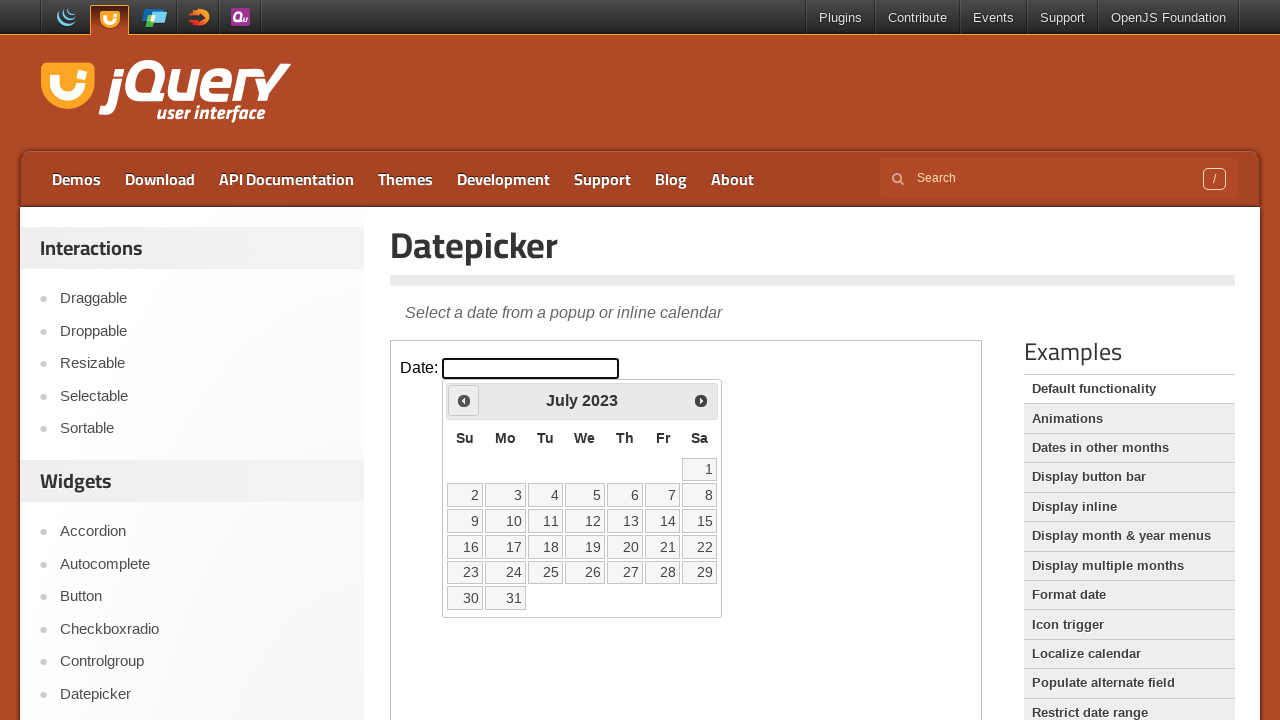

Waited for calendar to update after navigation
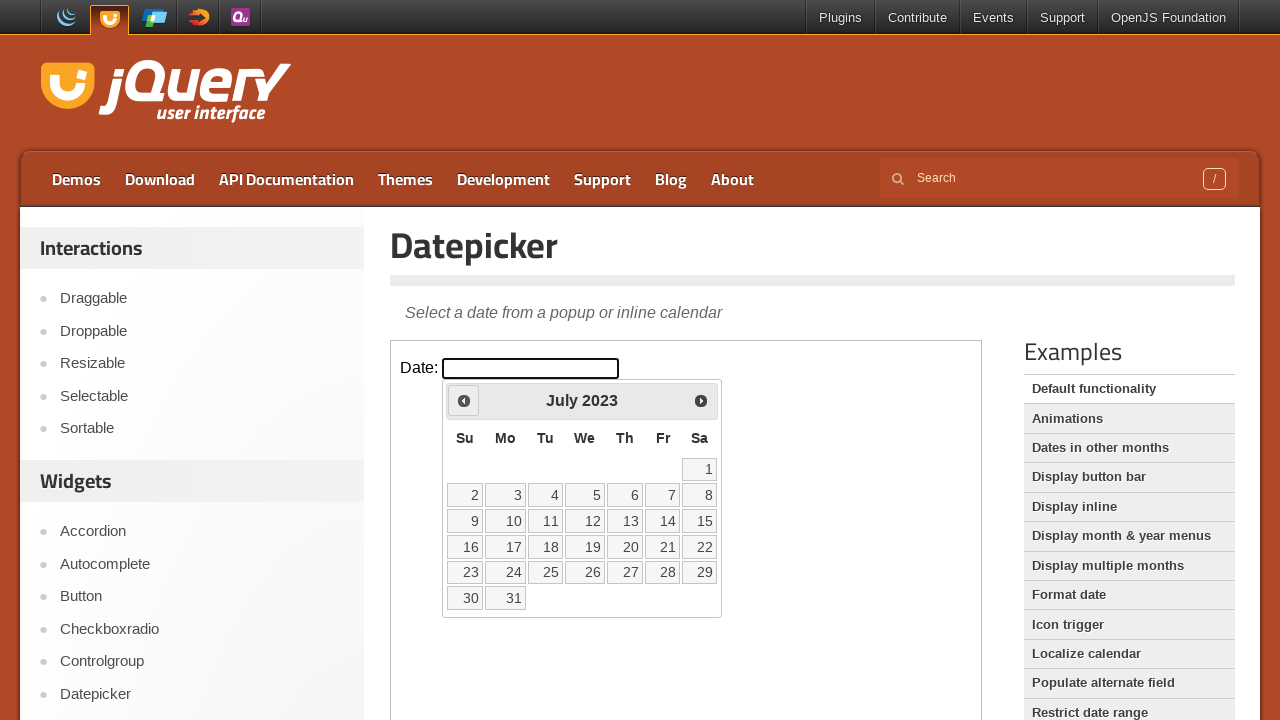

Retrieved current month from calendar: July
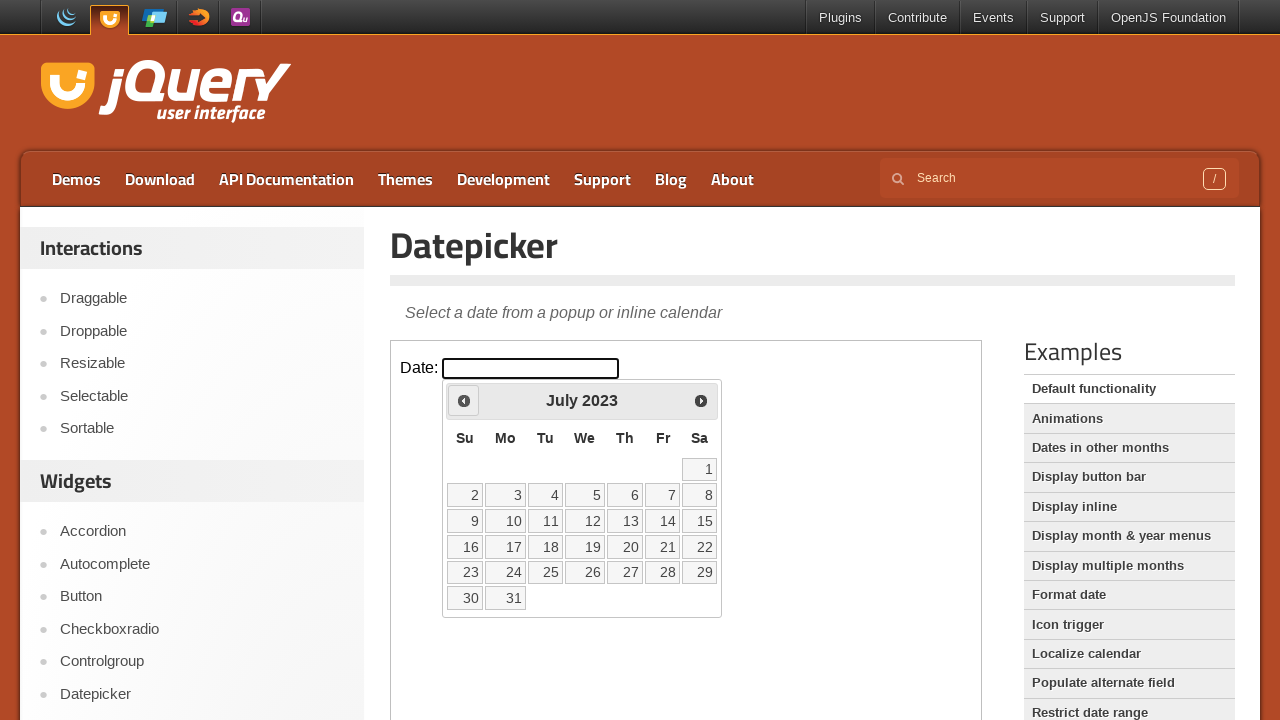

Retrieved current year from calendar: 2023
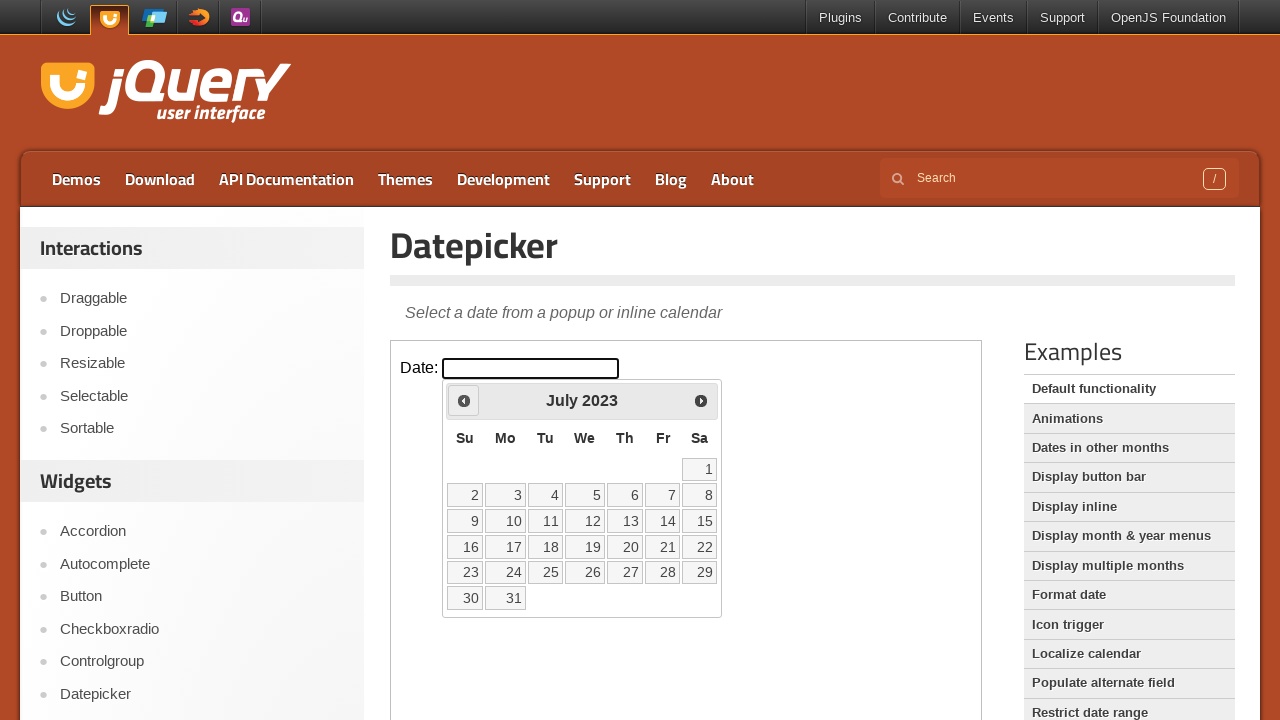

Clicked previous month arrow to navigate from July 2023 at (464, 400) on iframe.demo-frame >> internal:control=enter-frame >> #ui-datepicker-div .ui-date
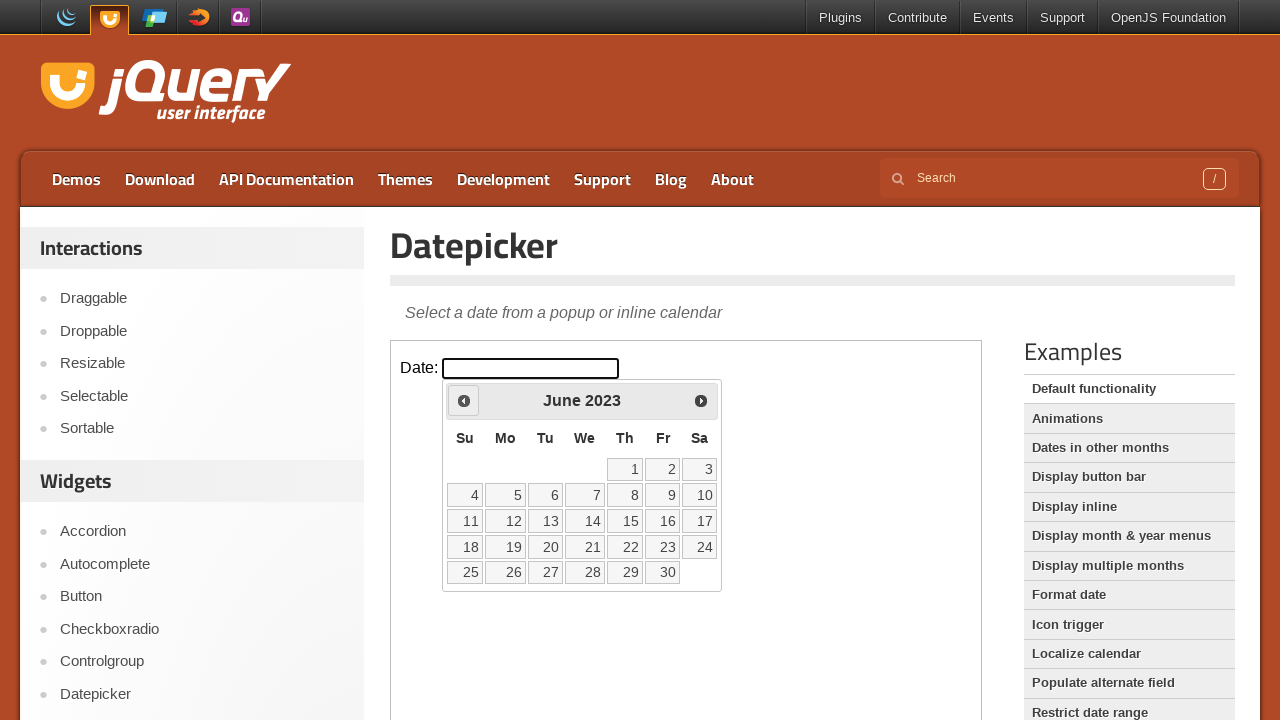

Waited for calendar to update after navigation
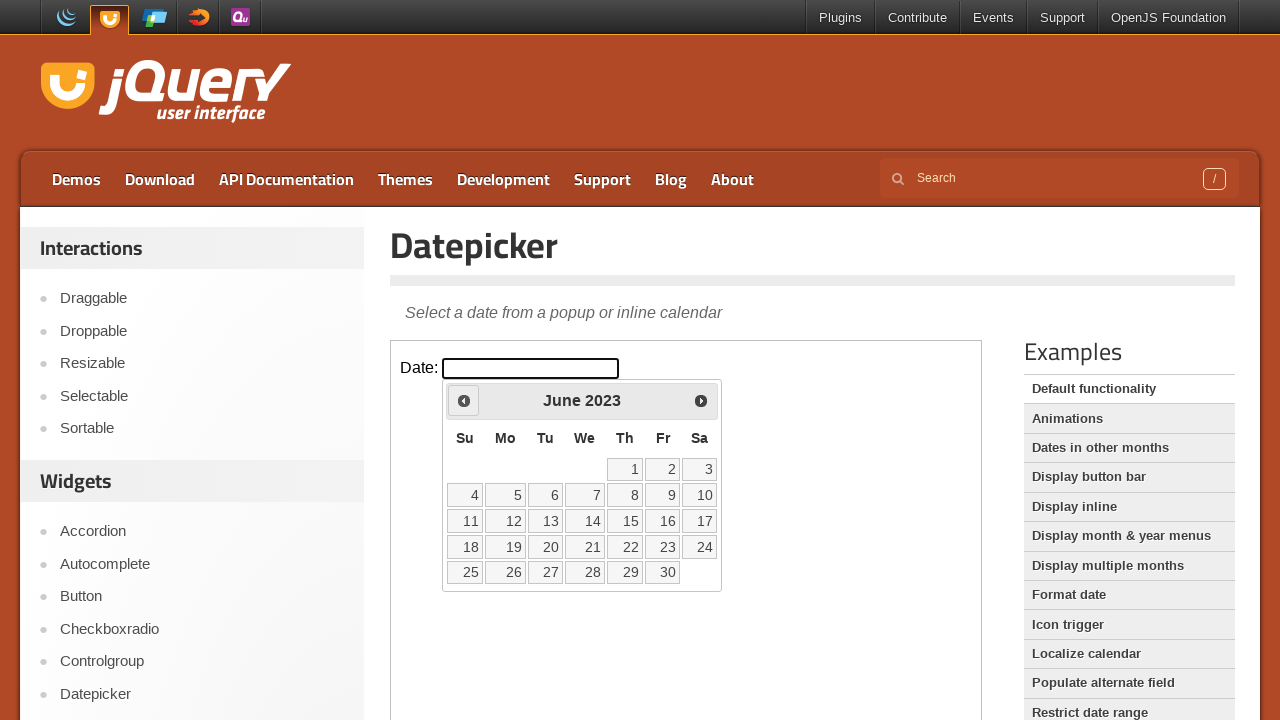

Retrieved current month from calendar: June
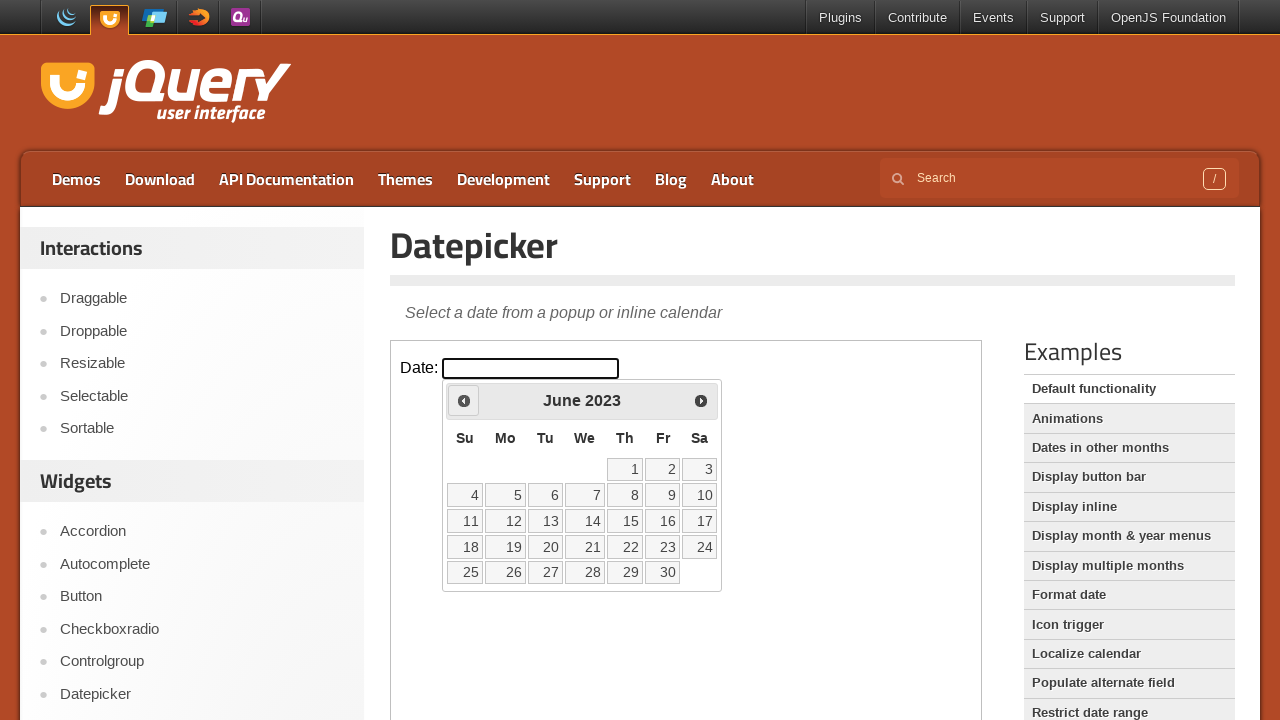

Retrieved current year from calendar: 2023
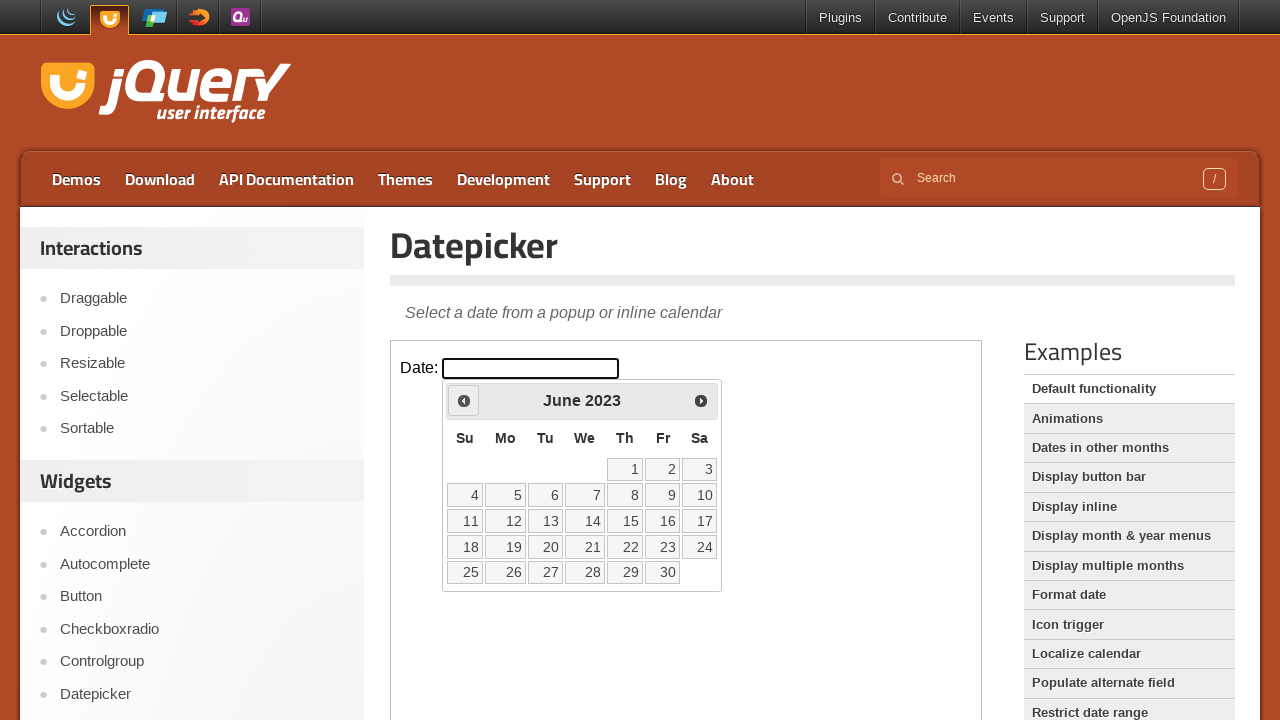

Clicked previous month arrow to navigate from June 2023 at (464, 400) on iframe.demo-frame >> internal:control=enter-frame >> #ui-datepicker-div .ui-date
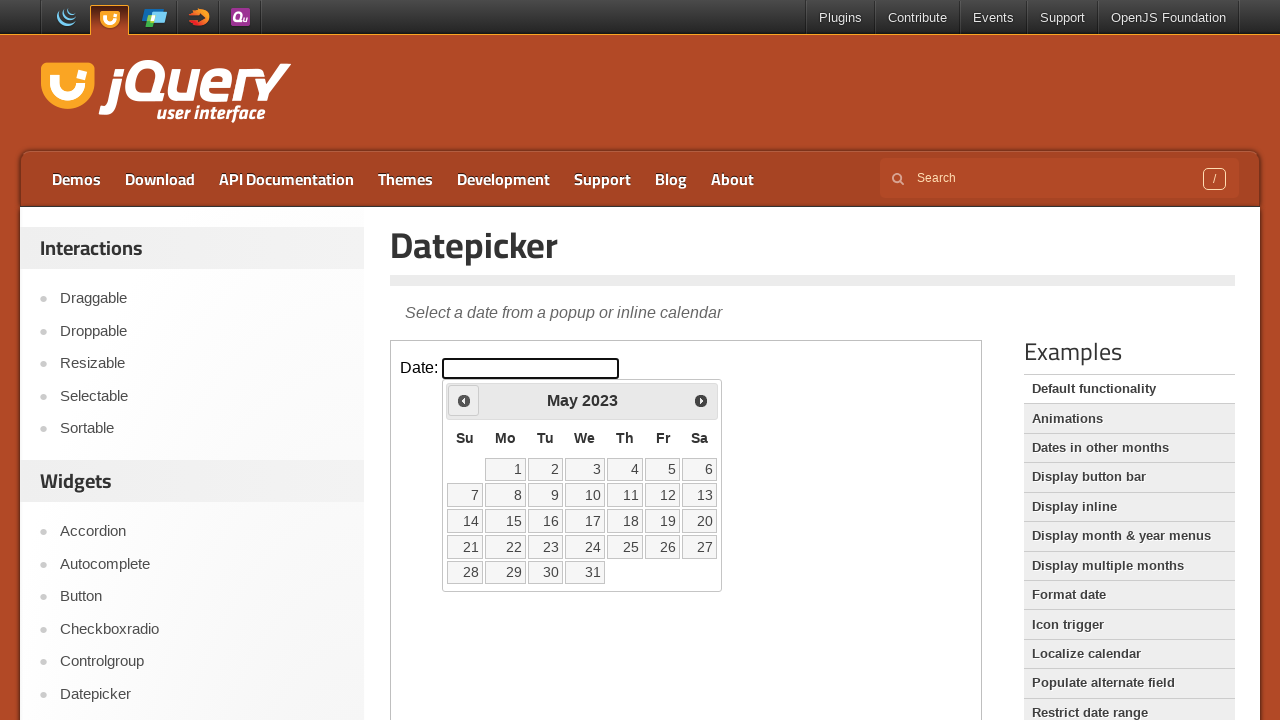

Waited for calendar to update after navigation
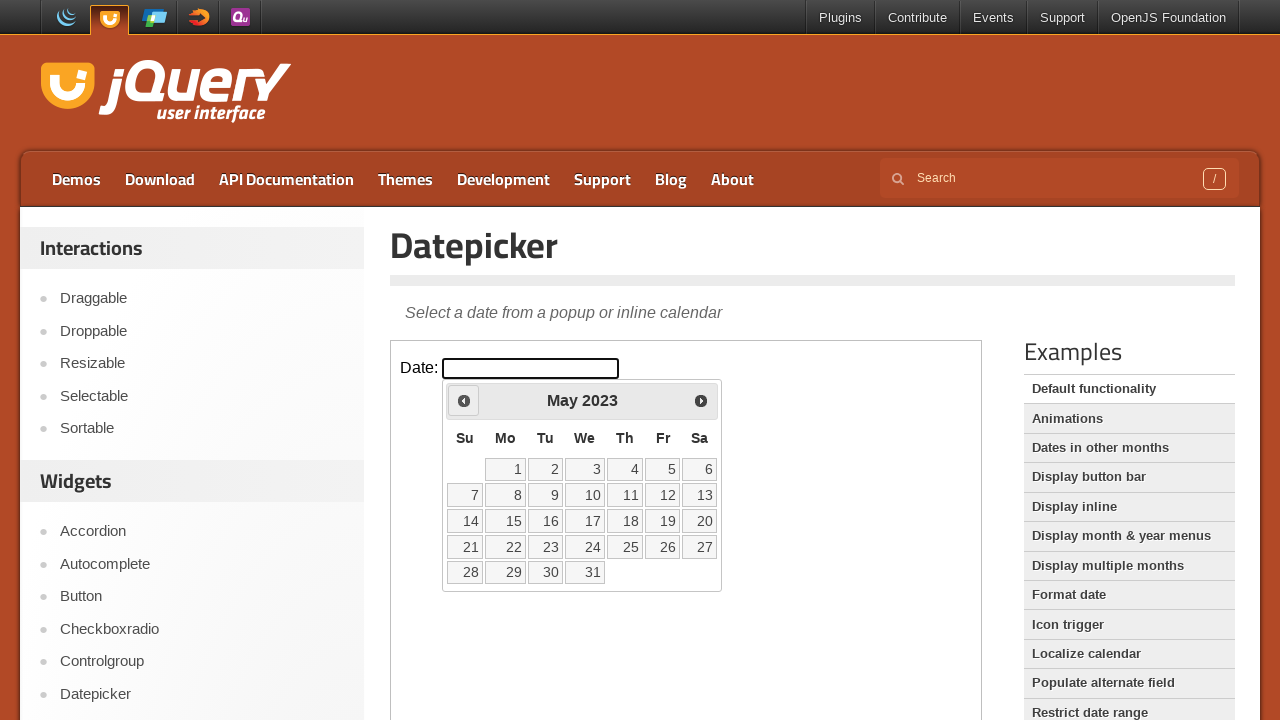

Retrieved current month from calendar: May
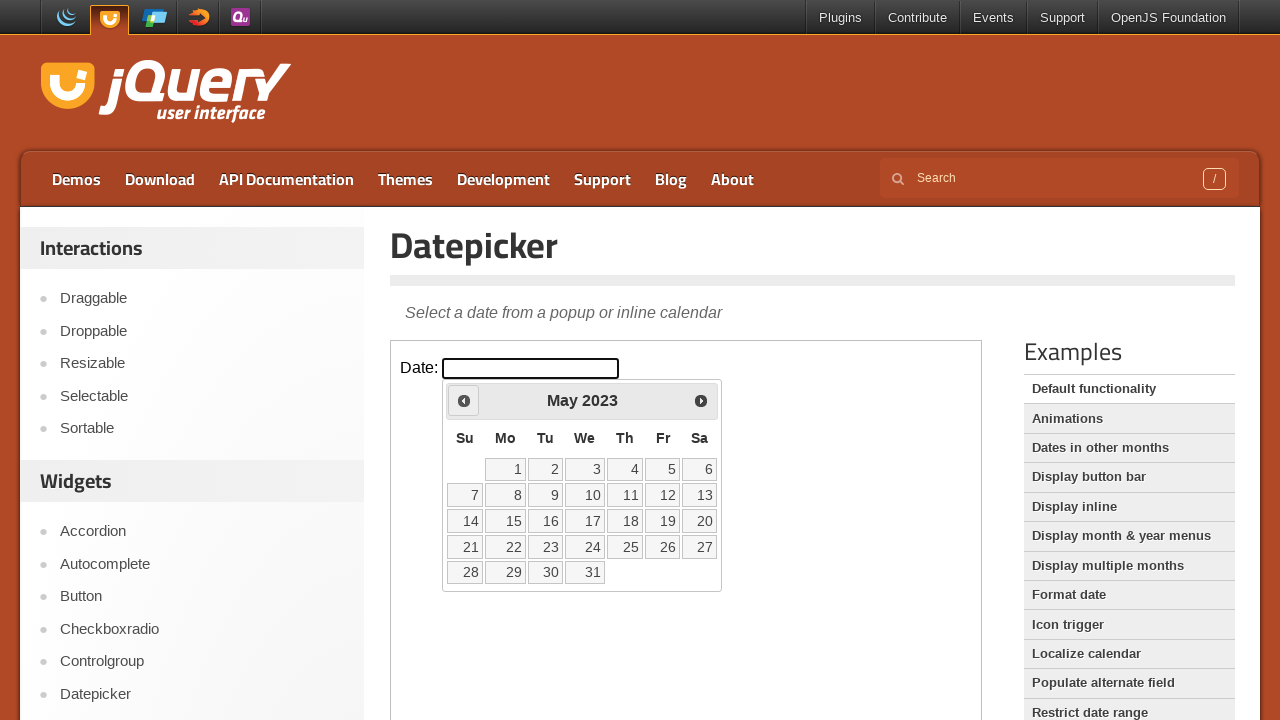

Retrieved current year from calendar: 2023
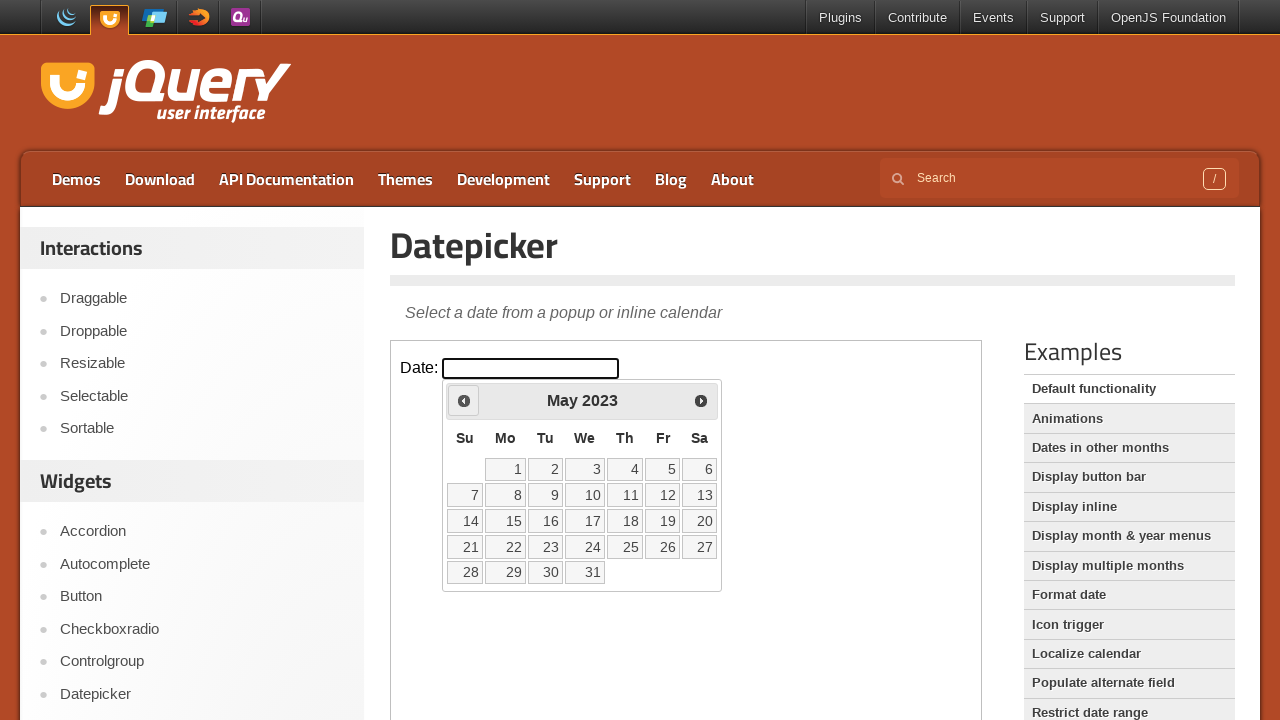

Clicked previous month arrow to navigate from May 2023 at (464, 400) on iframe.demo-frame >> internal:control=enter-frame >> #ui-datepicker-div .ui-date
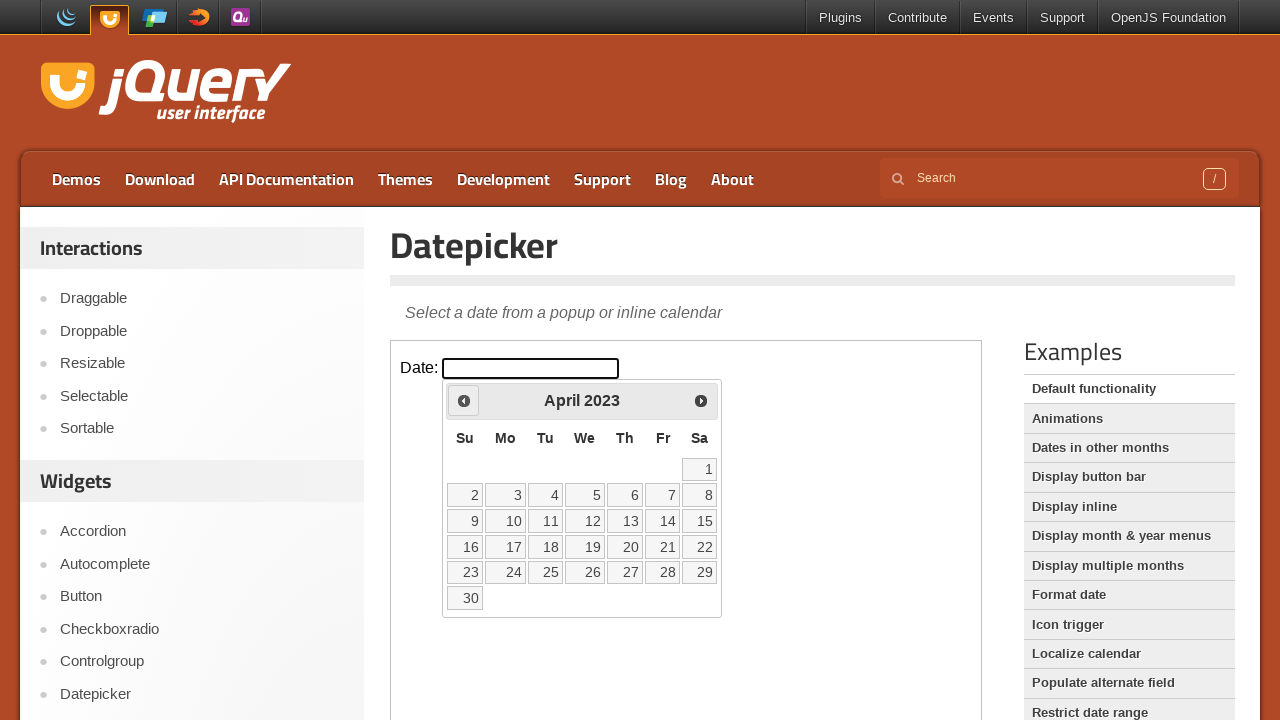

Waited for calendar to update after navigation
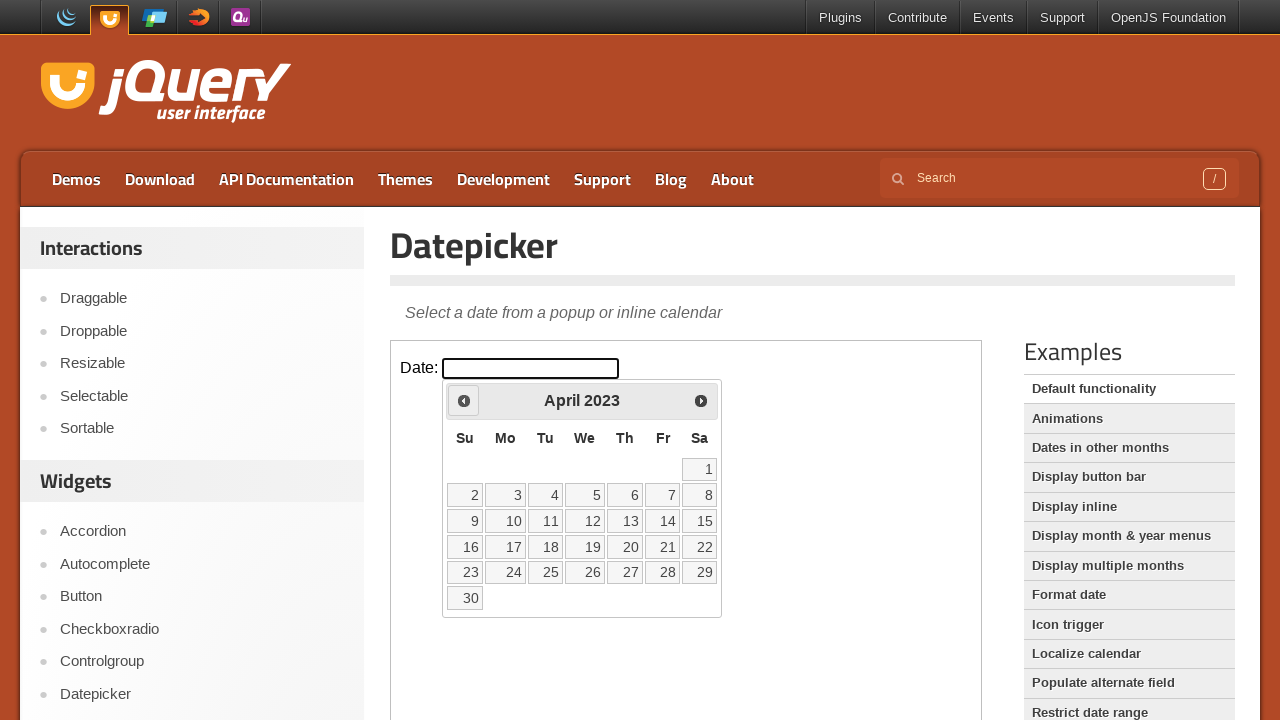

Retrieved current month from calendar: April
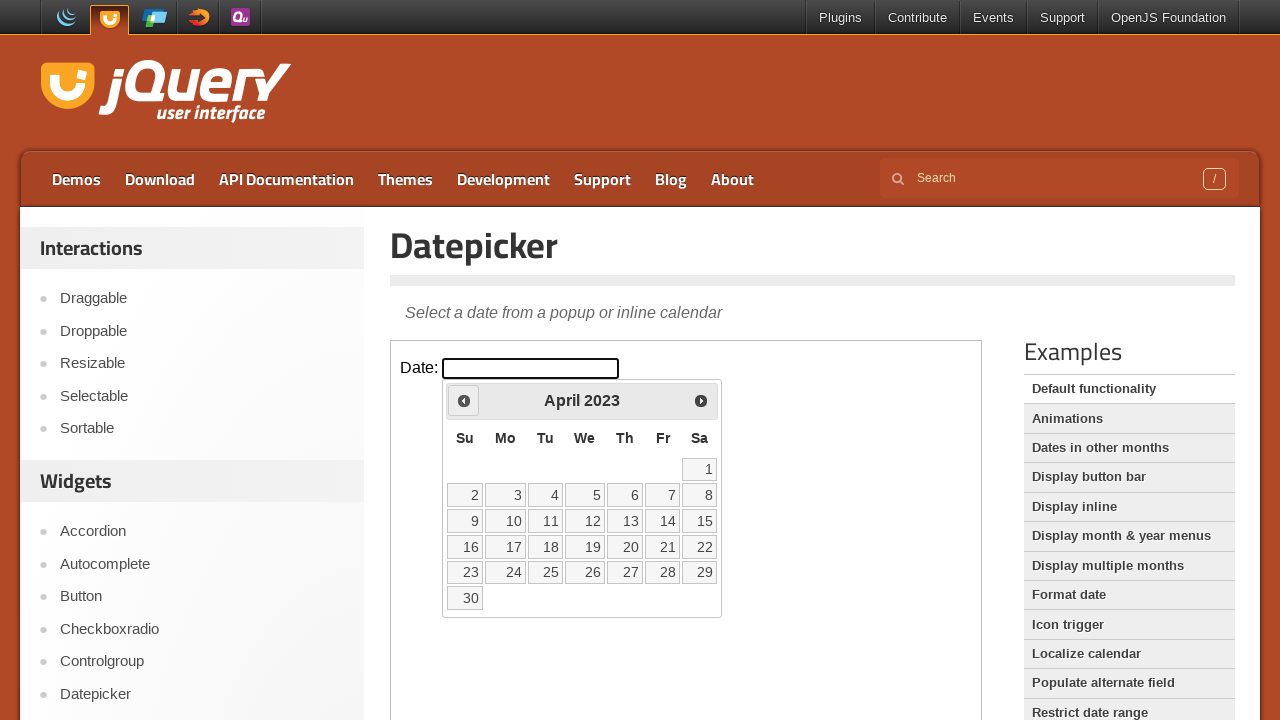

Retrieved current year from calendar: 2023
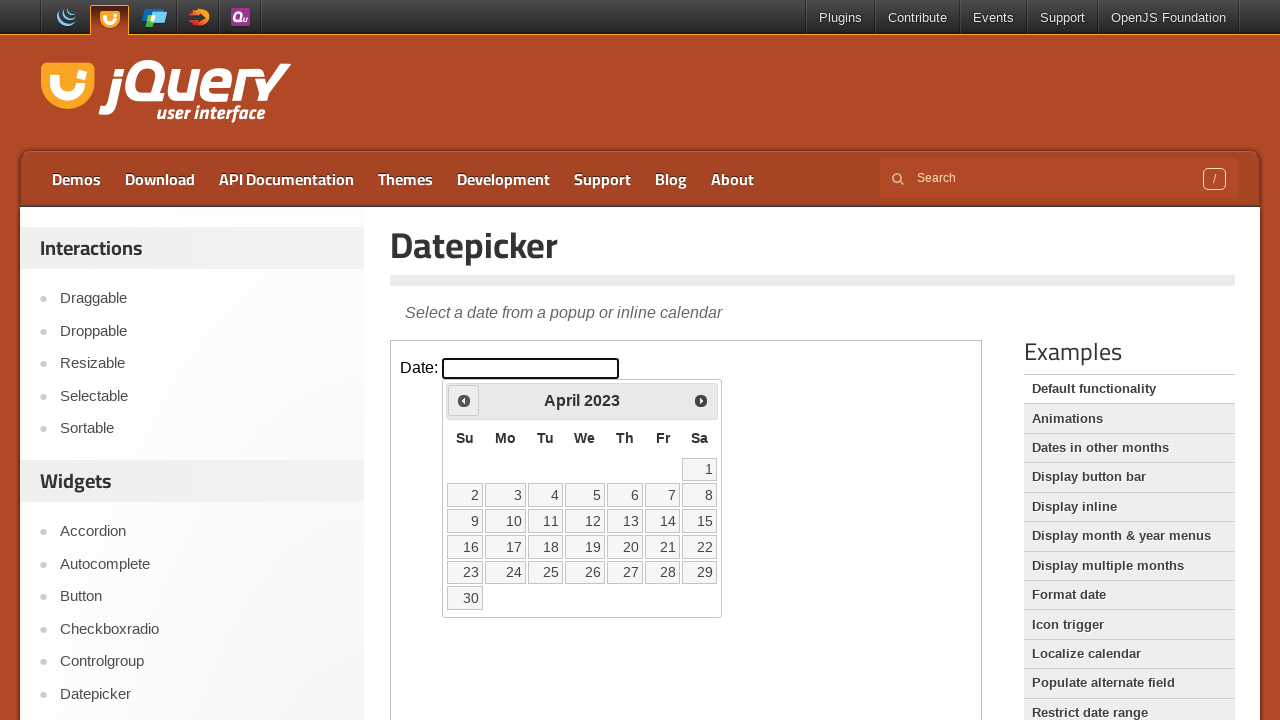

Clicked previous month arrow to navigate from April 2023 at (464, 400) on iframe.demo-frame >> internal:control=enter-frame >> #ui-datepicker-div .ui-date
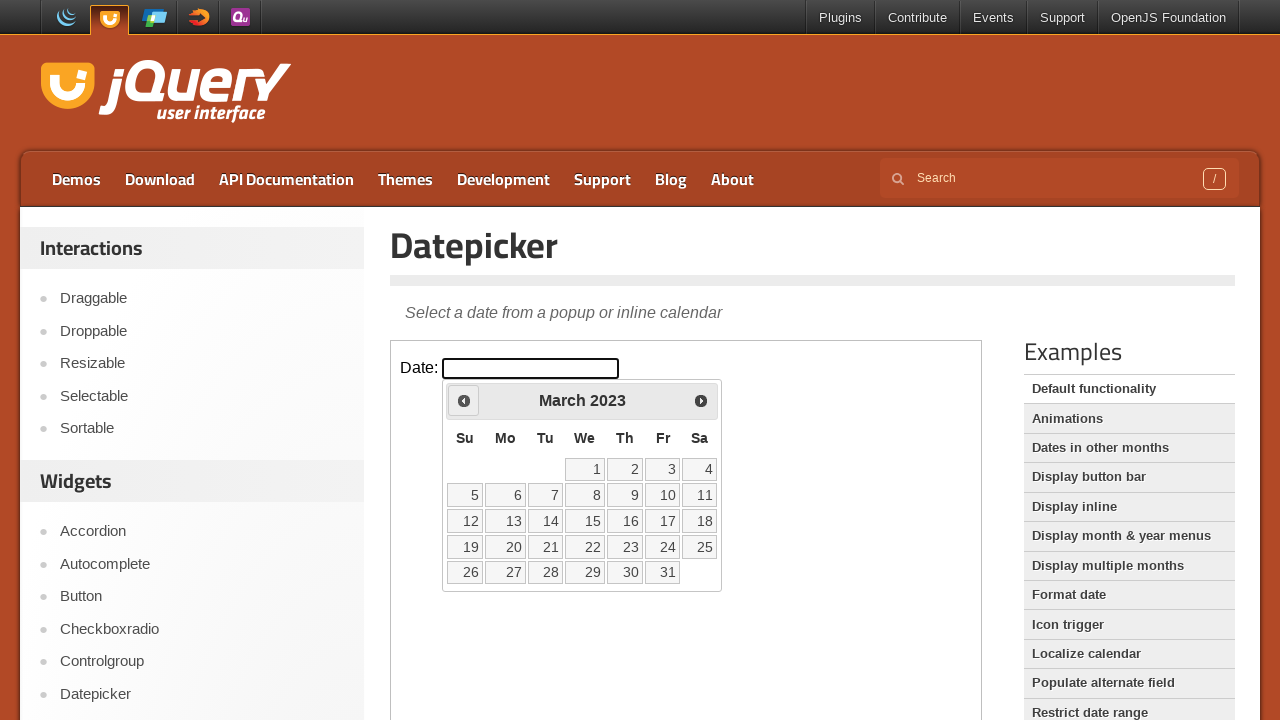

Waited for calendar to update after navigation
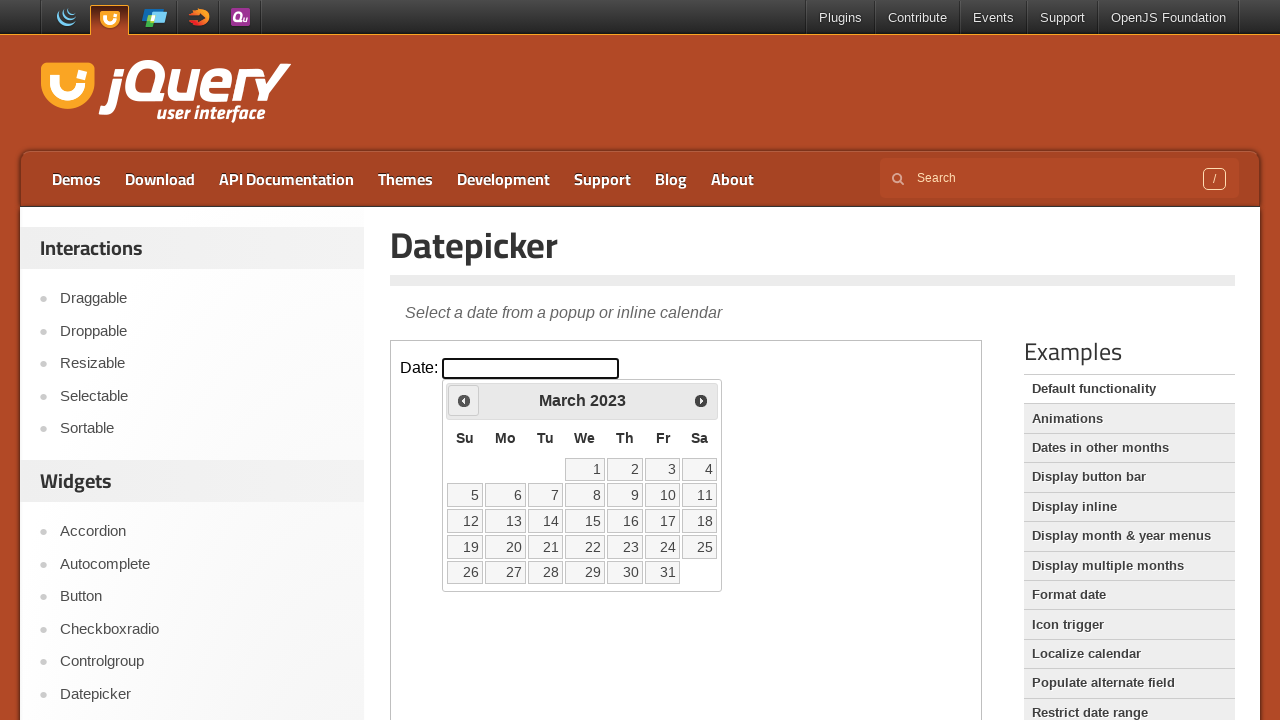

Retrieved current month from calendar: March
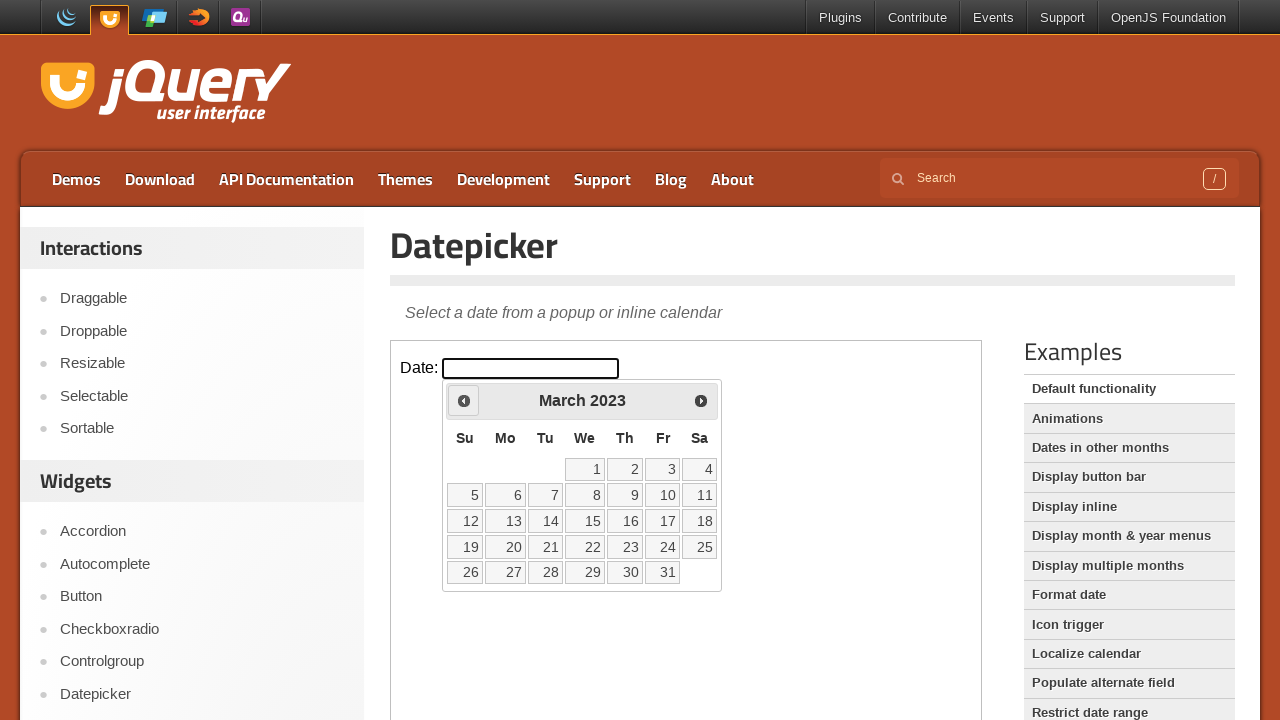

Retrieved current year from calendar: 2023
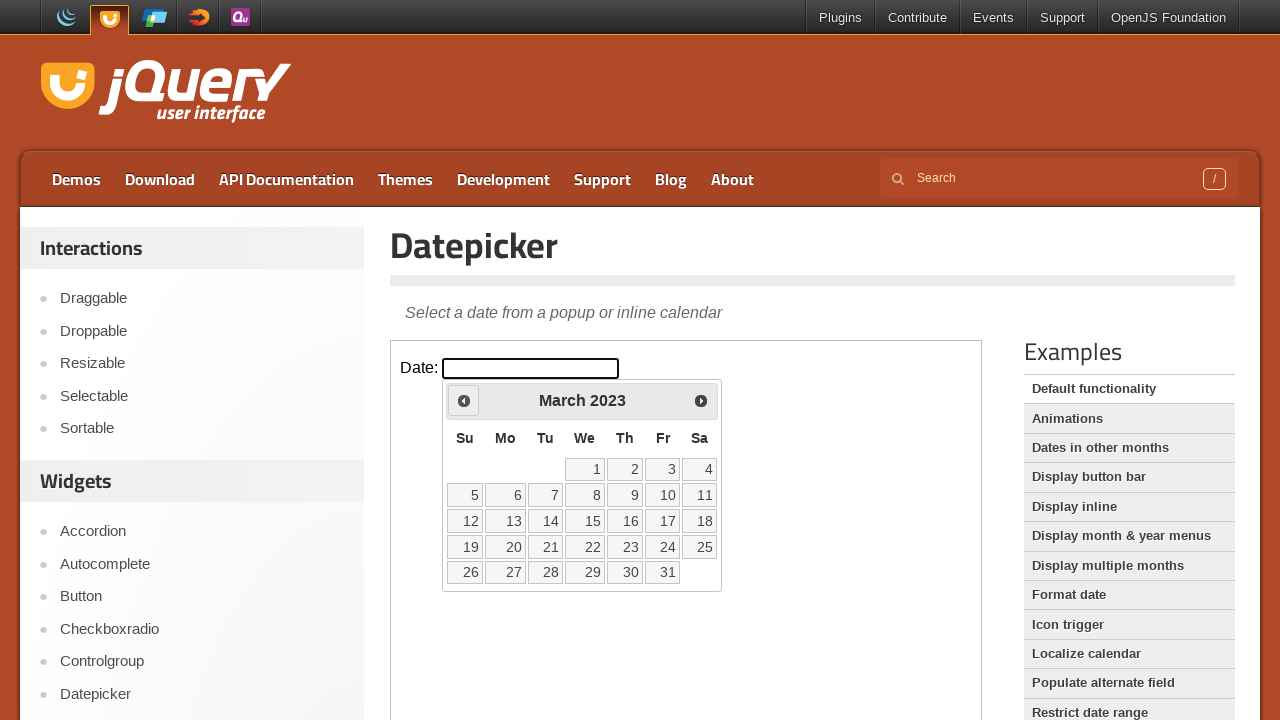

Clicked previous month arrow to navigate from March 2023 at (464, 400) on iframe.demo-frame >> internal:control=enter-frame >> #ui-datepicker-div .ui-date
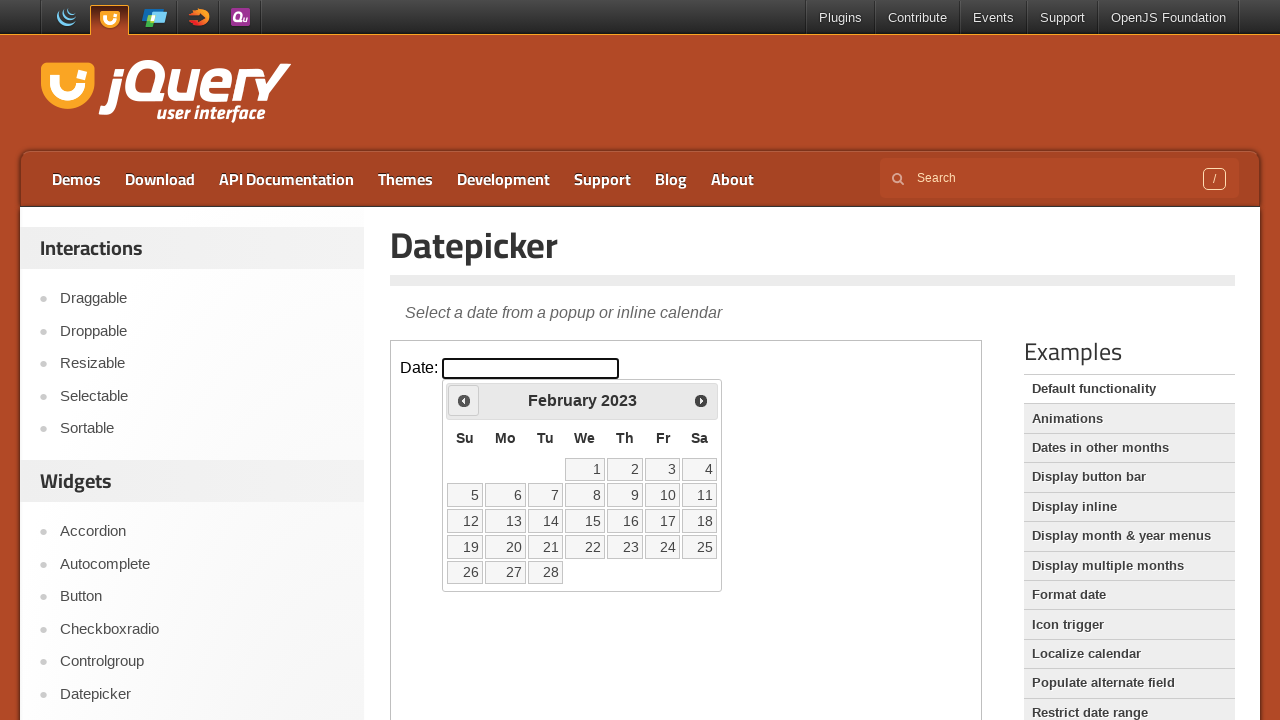

Waited for calendar to update after navigation
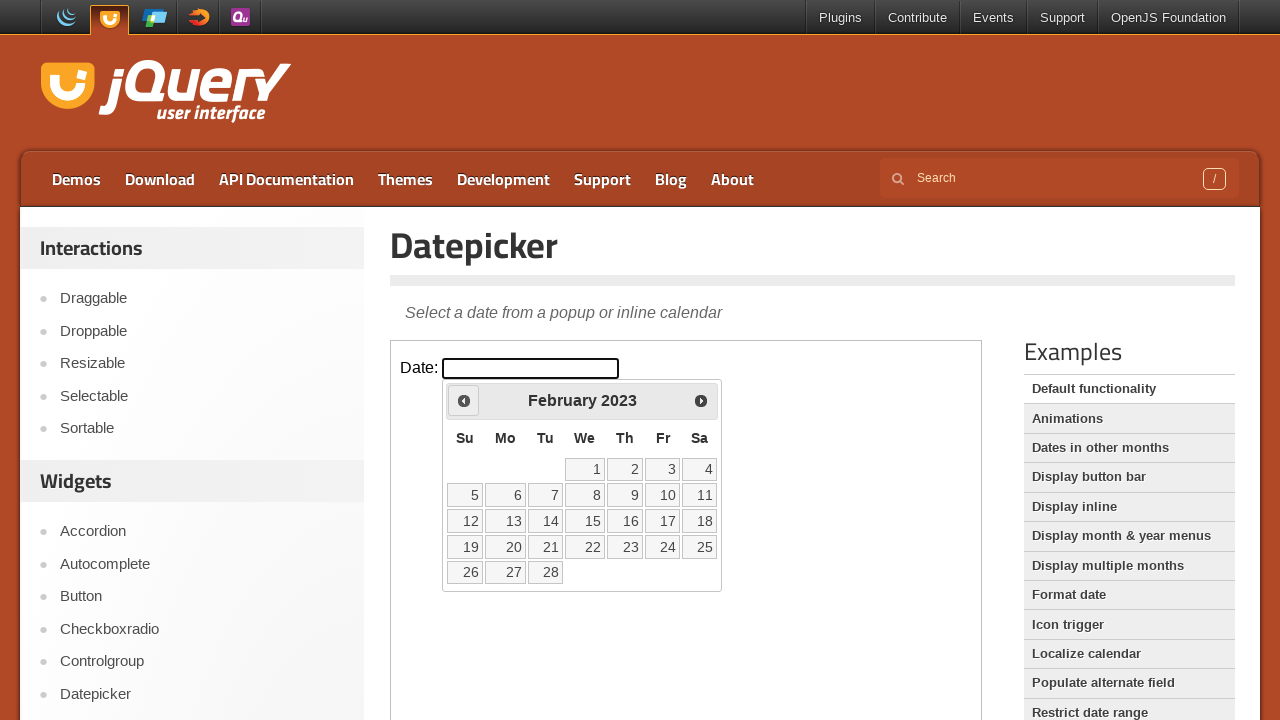

Retrieved current month from calendar: February
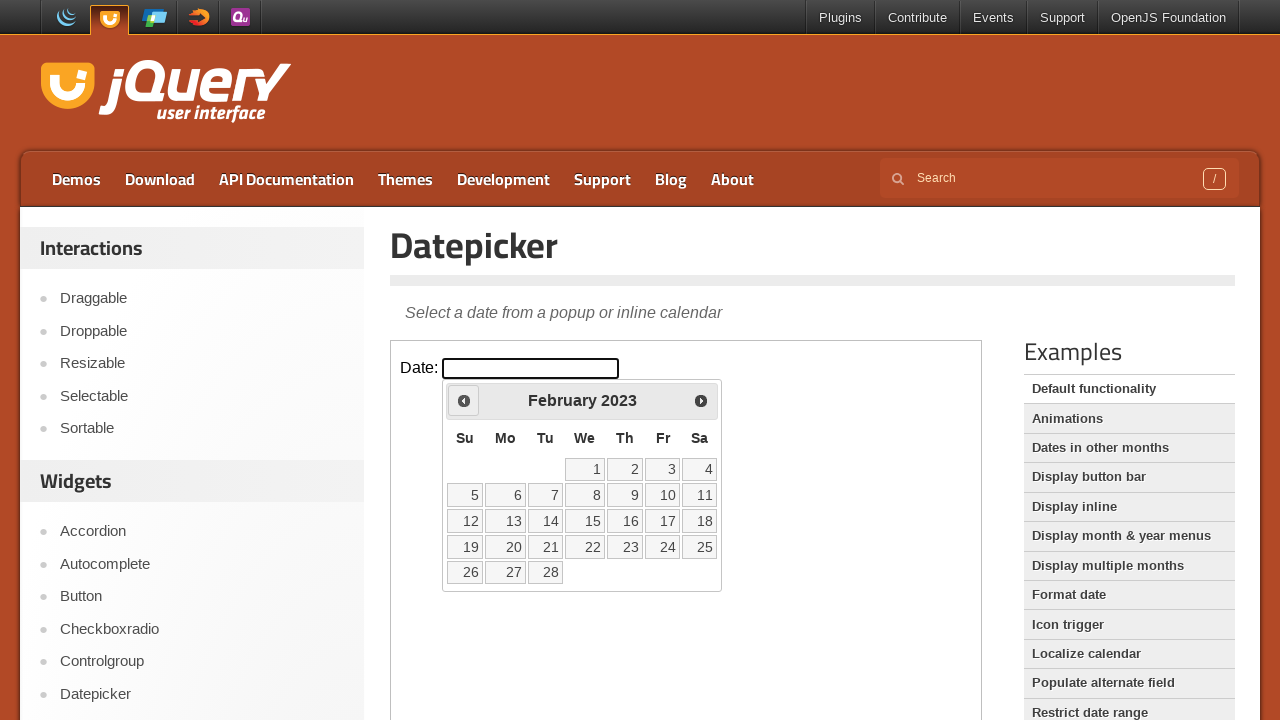

Retrieved current year from calendar: 2023
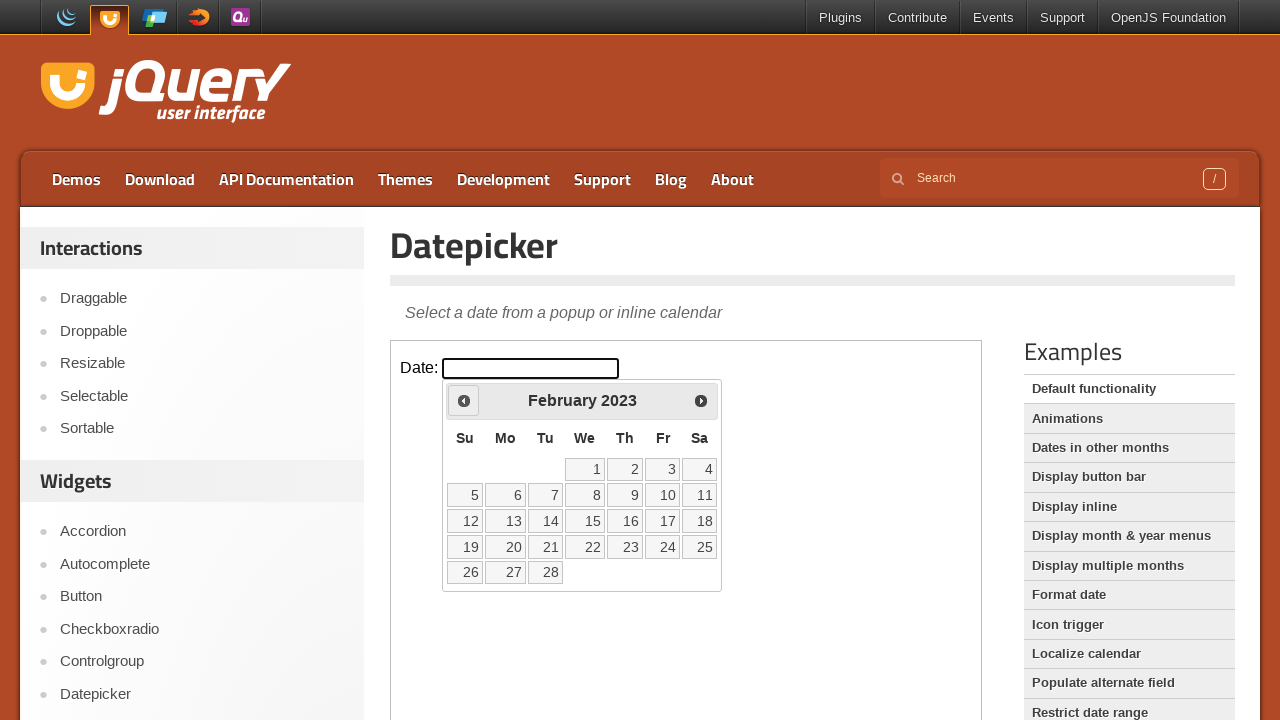

Clicked previous month arrow to navigate from February 2023 at (464, 400) on iframe.demo-frame >> internal:control=enter-frame >> #ui-datepicker-div .ui-date
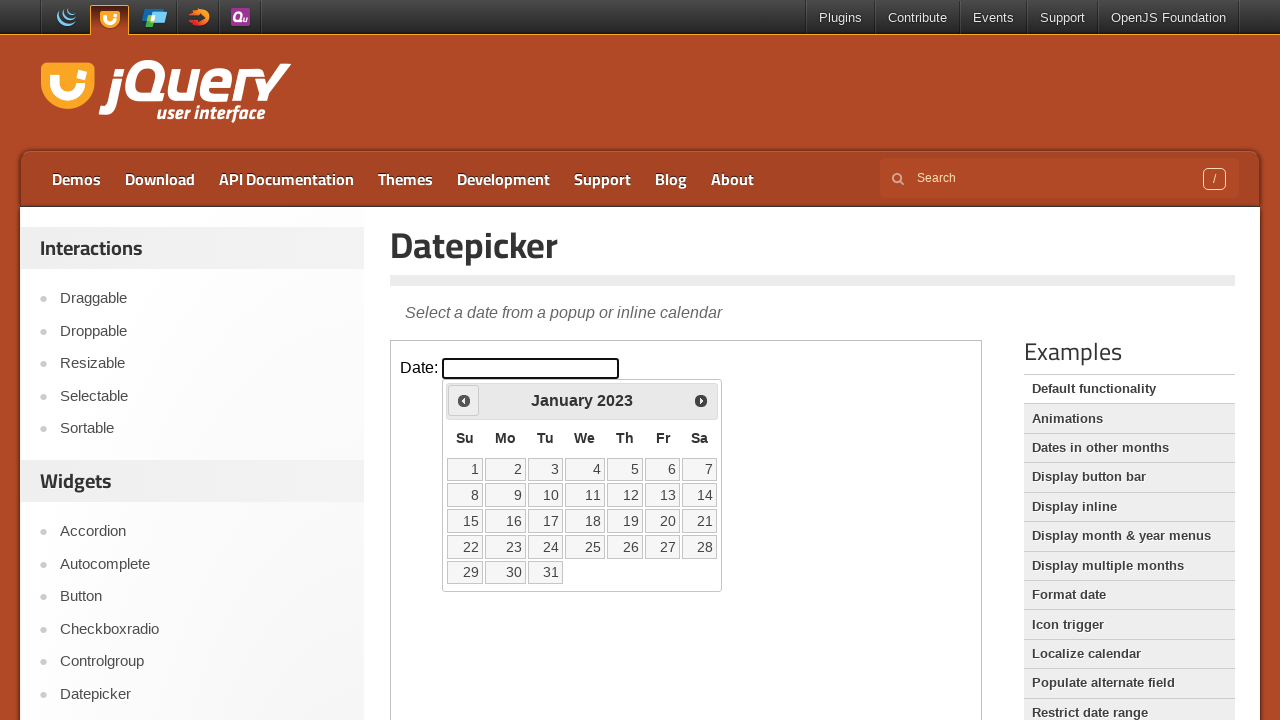

Waited for calendar to update after navigation
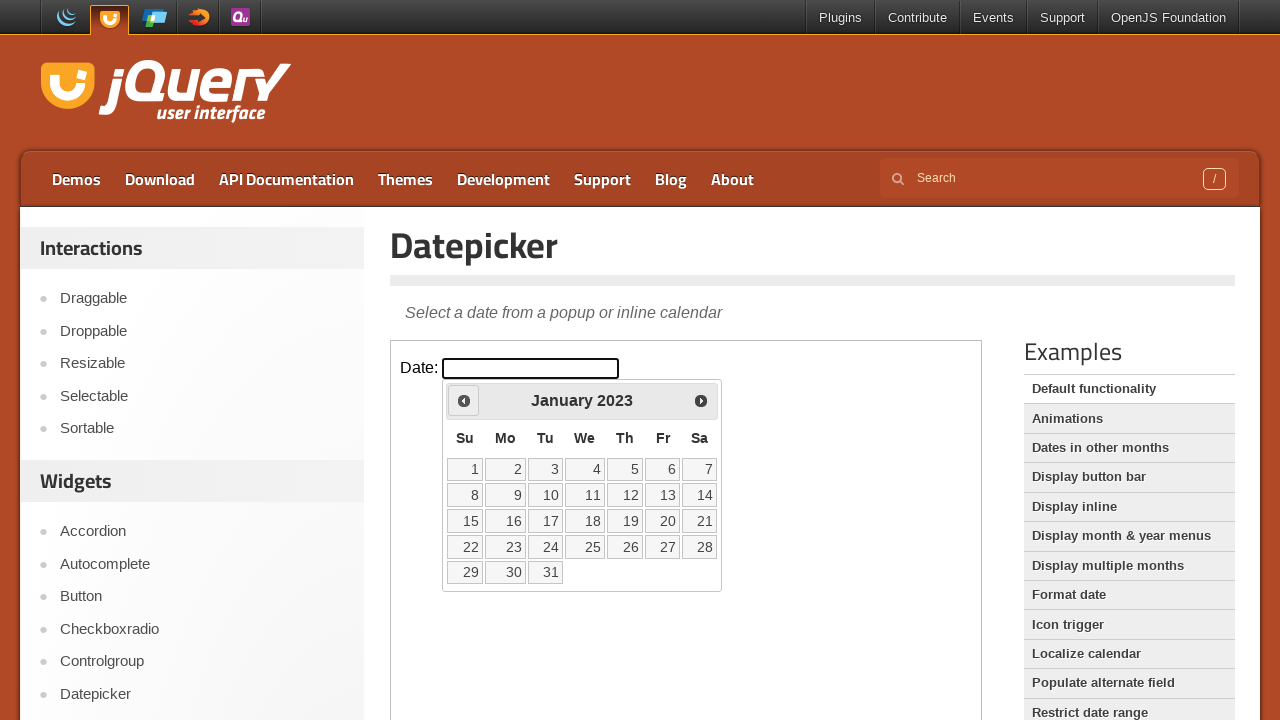

Retrieved current month from calendar: January
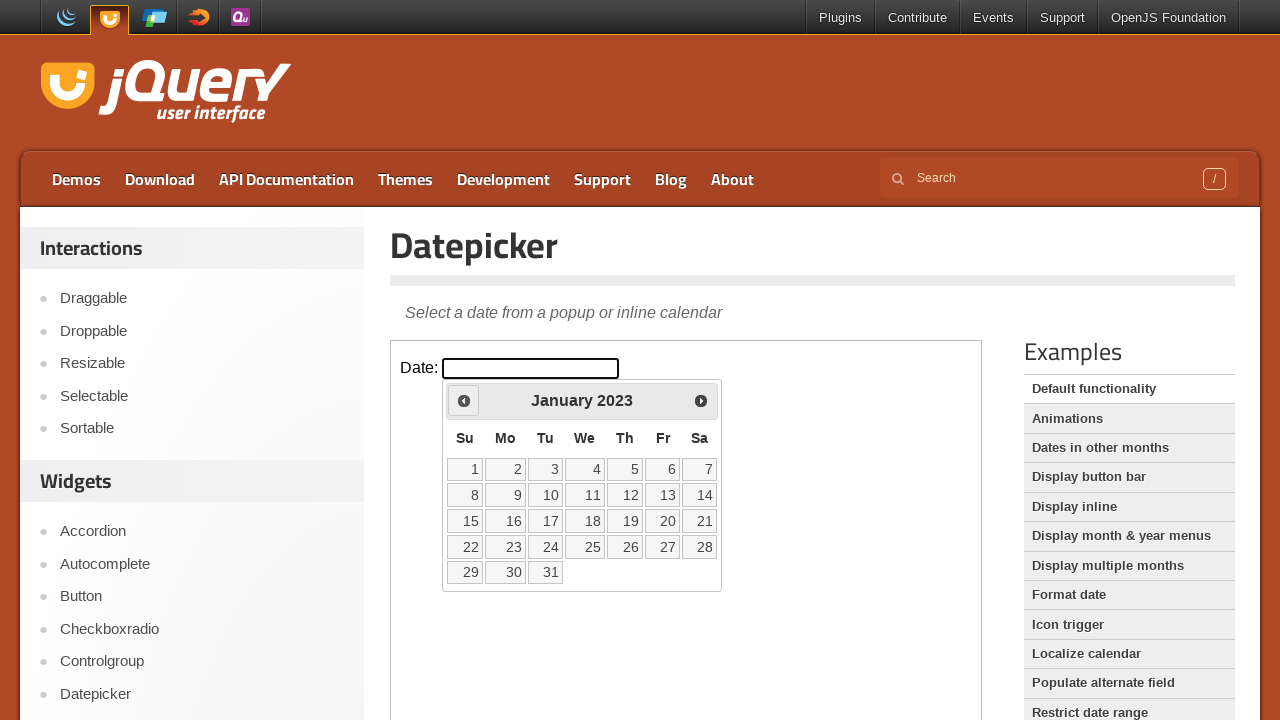

Retrieved current year from calendar: 2023
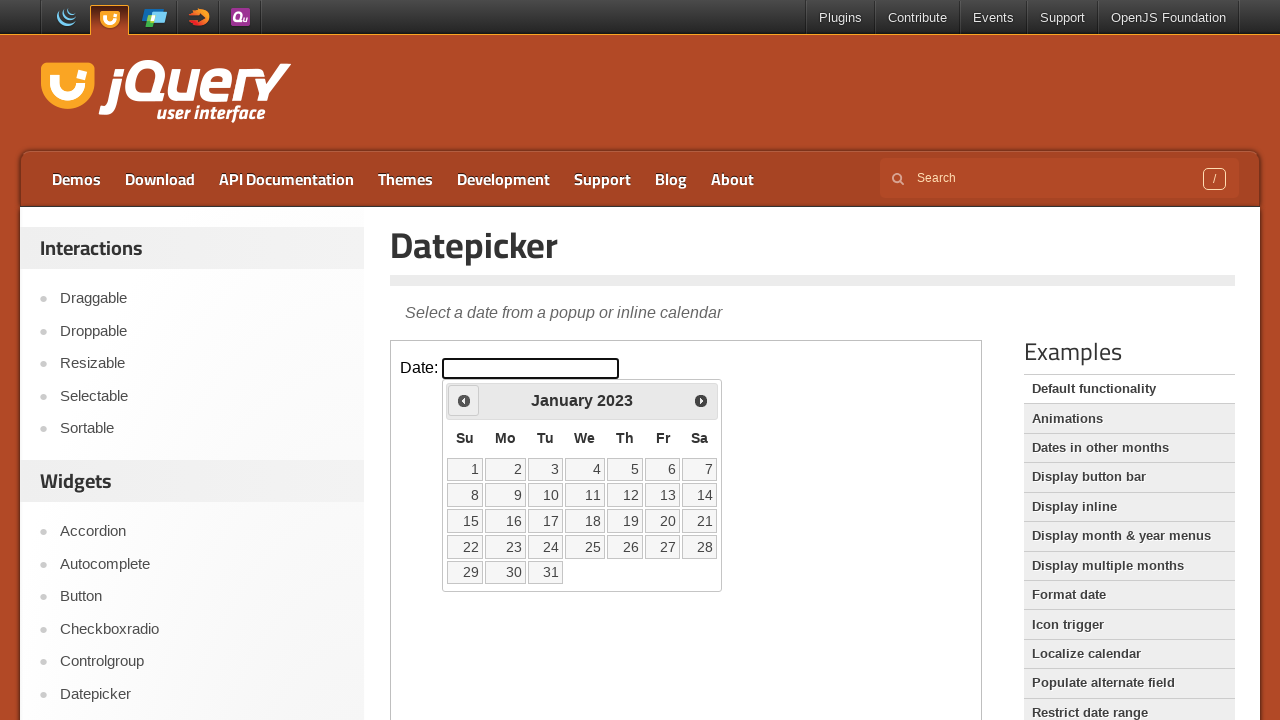

Clicked previous month arrow to navigate from January 2023 at (464, 400) on iframe.demo-frame >> internal:control=enter-frame >> #ui-datepicker-div .ui-date
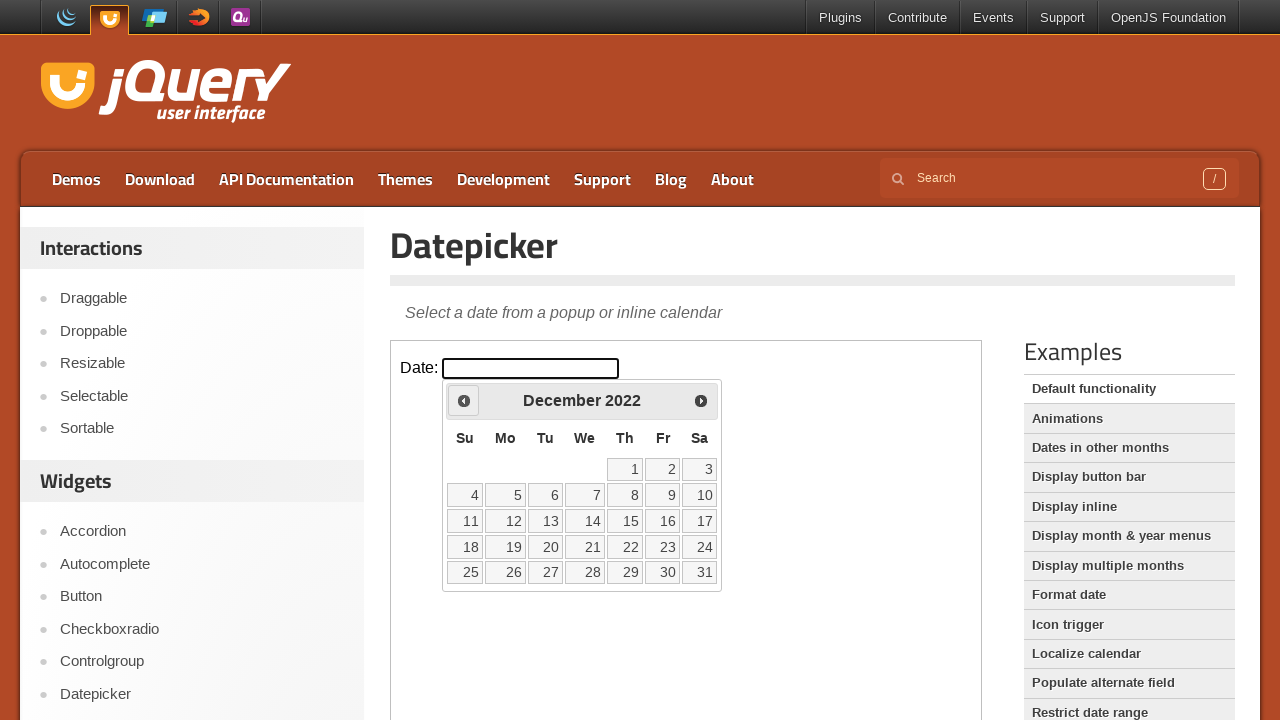

Waited for calendar to update after navigation
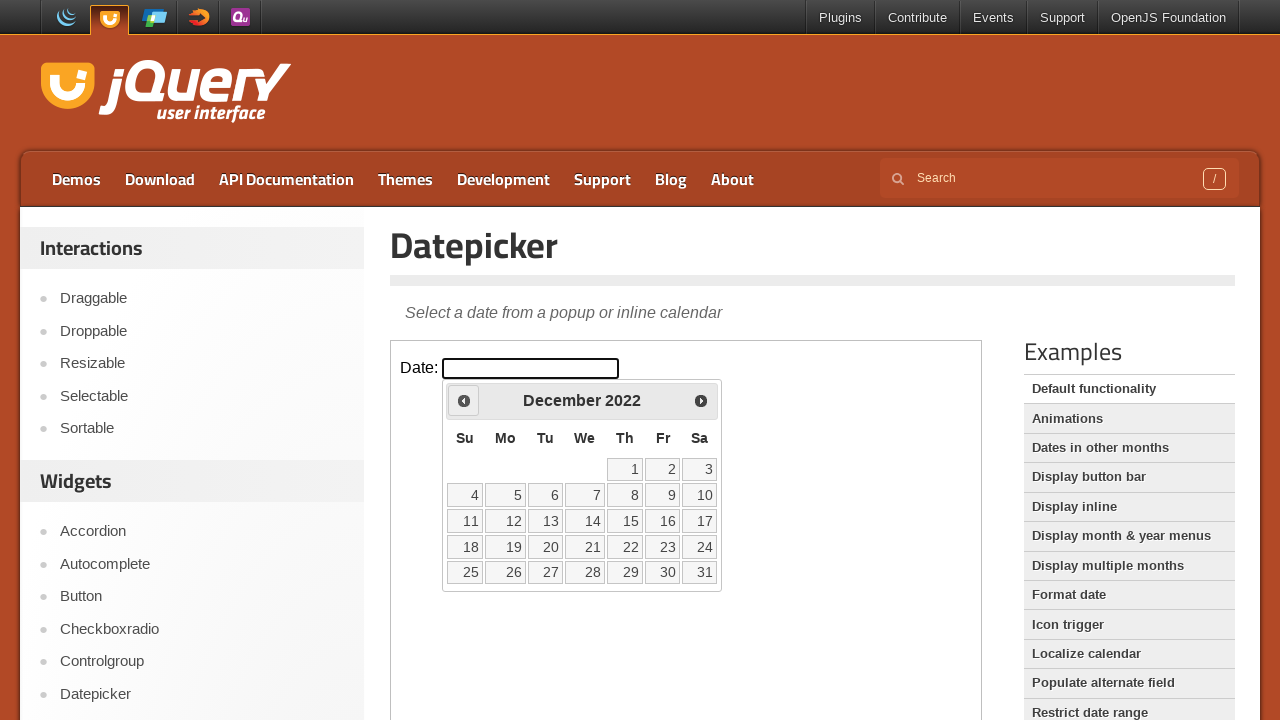

Retrieved current month from calendar: December
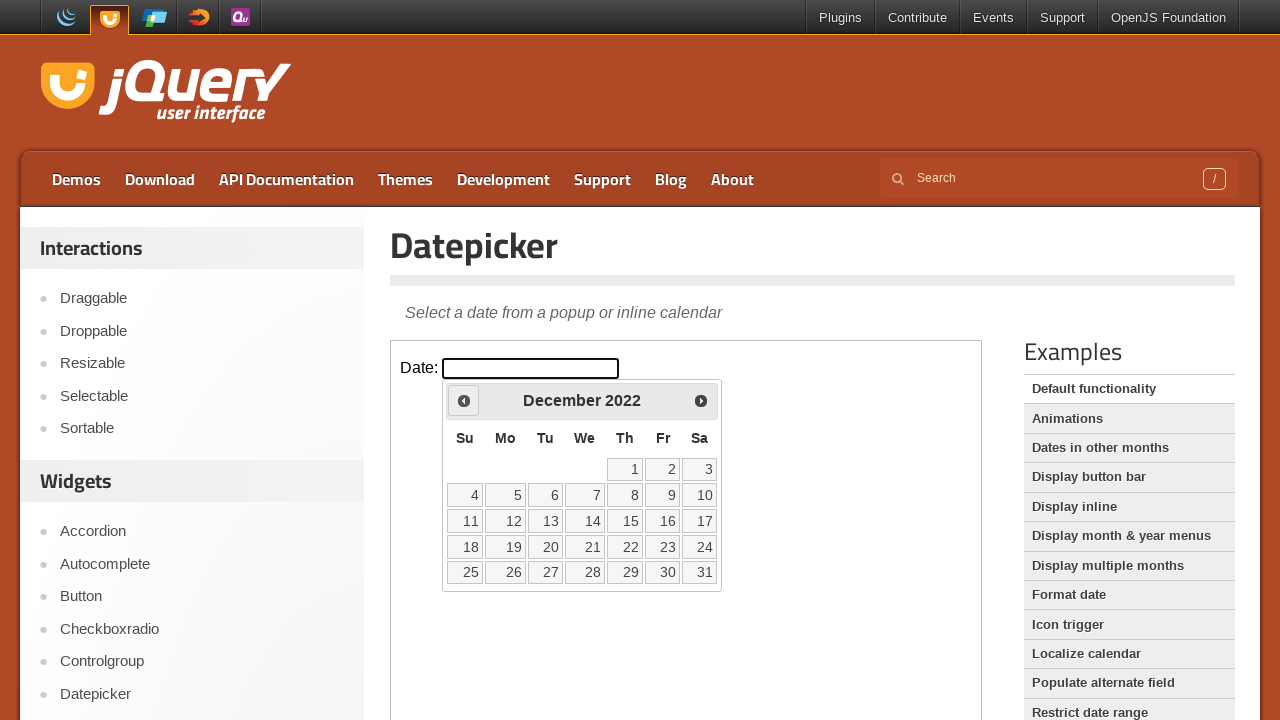

Retrieved current year from calendar: 2022
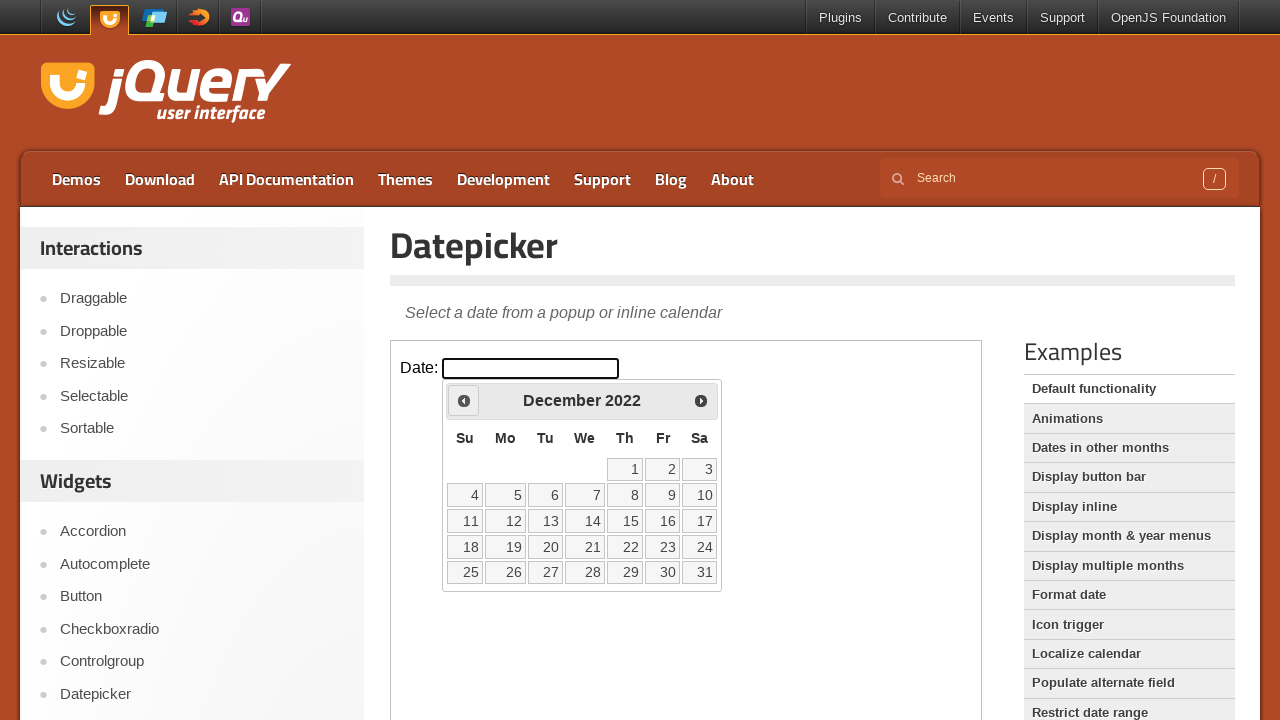

Clicked previous month arrow to navigate from December 2022 at (464, 400) on iframe.demo-frame >> internal:control=enter-frame >> #ui-datepicker-div .ui-date
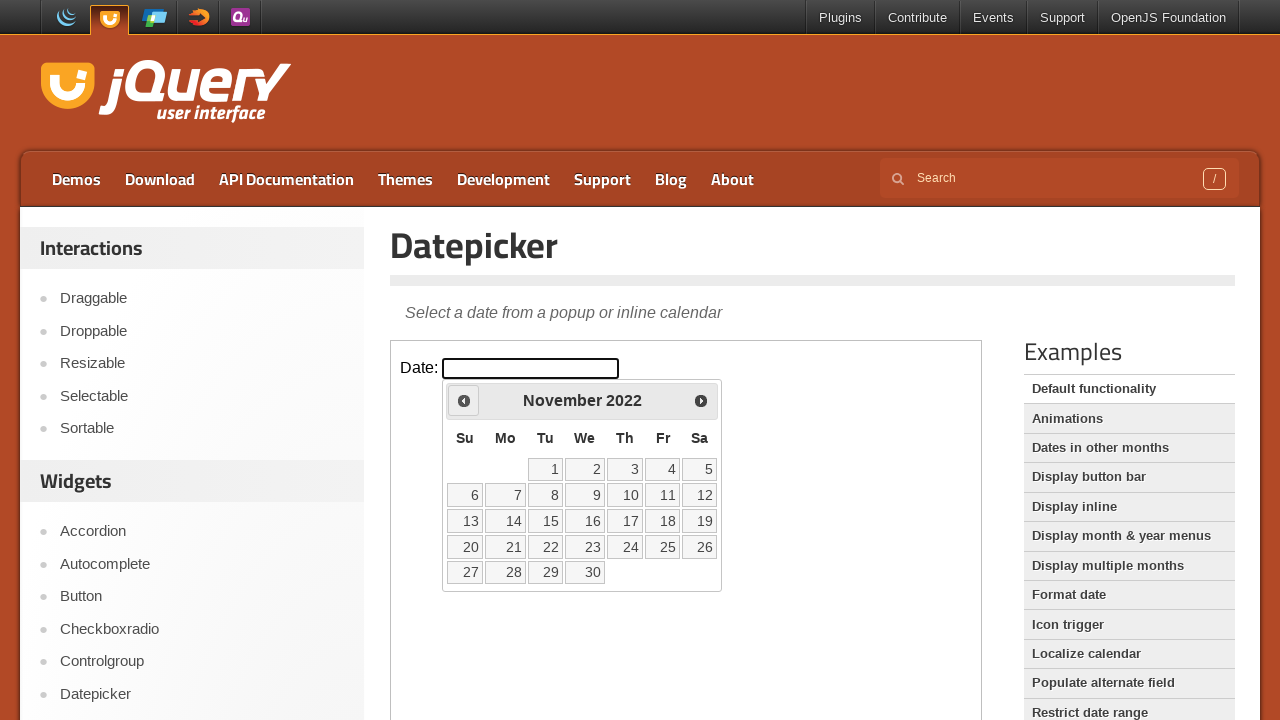

Waited for calendar to update after navigation
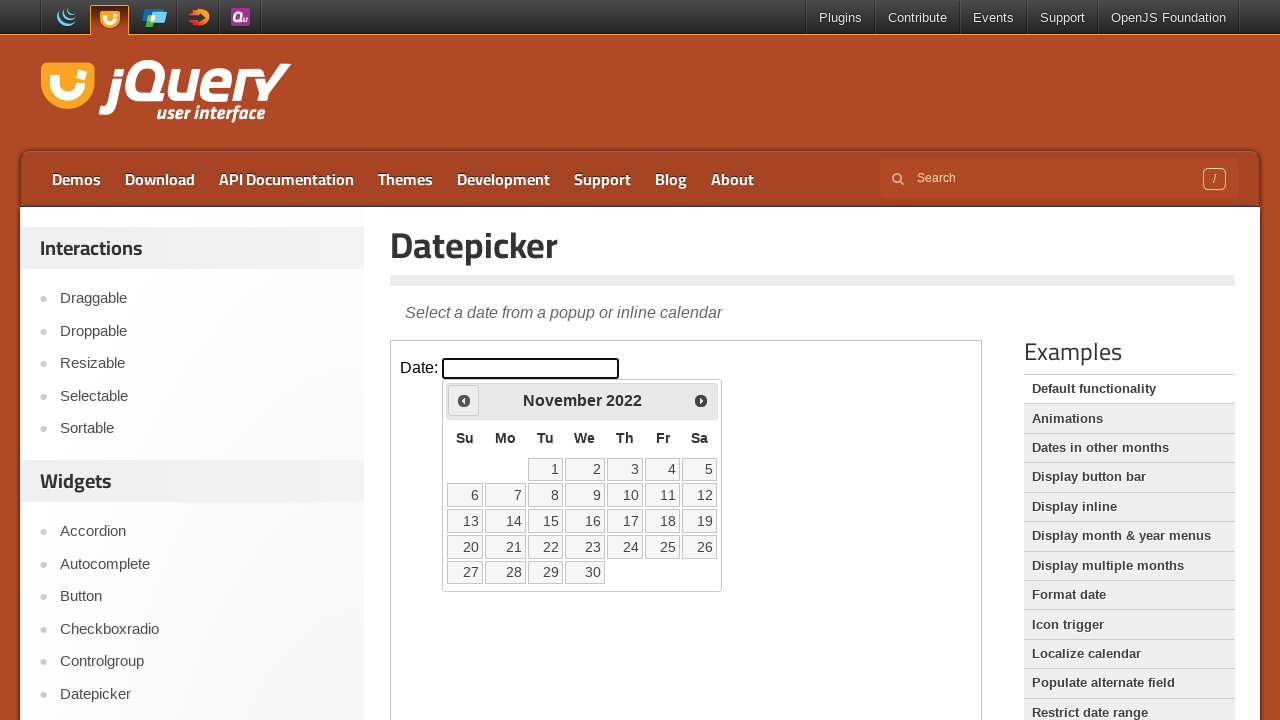

Retrieved current month from calendar: November
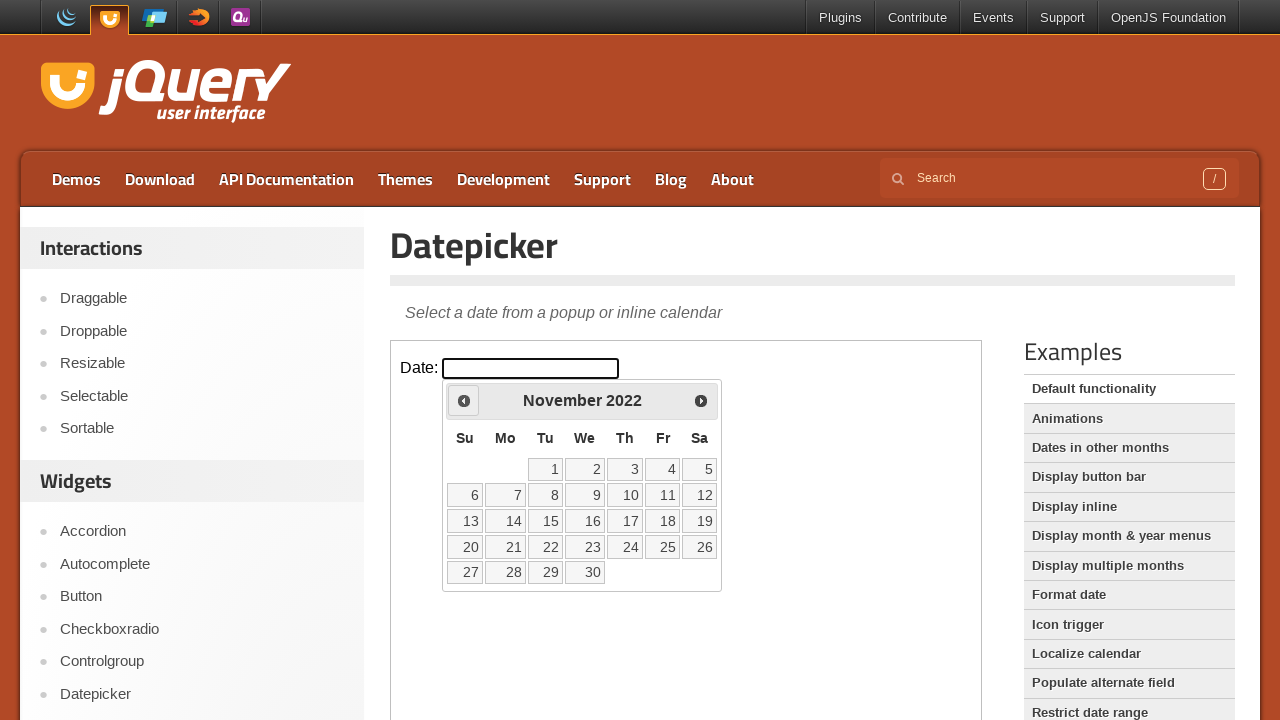

Retrieved current year from calendar: 2022
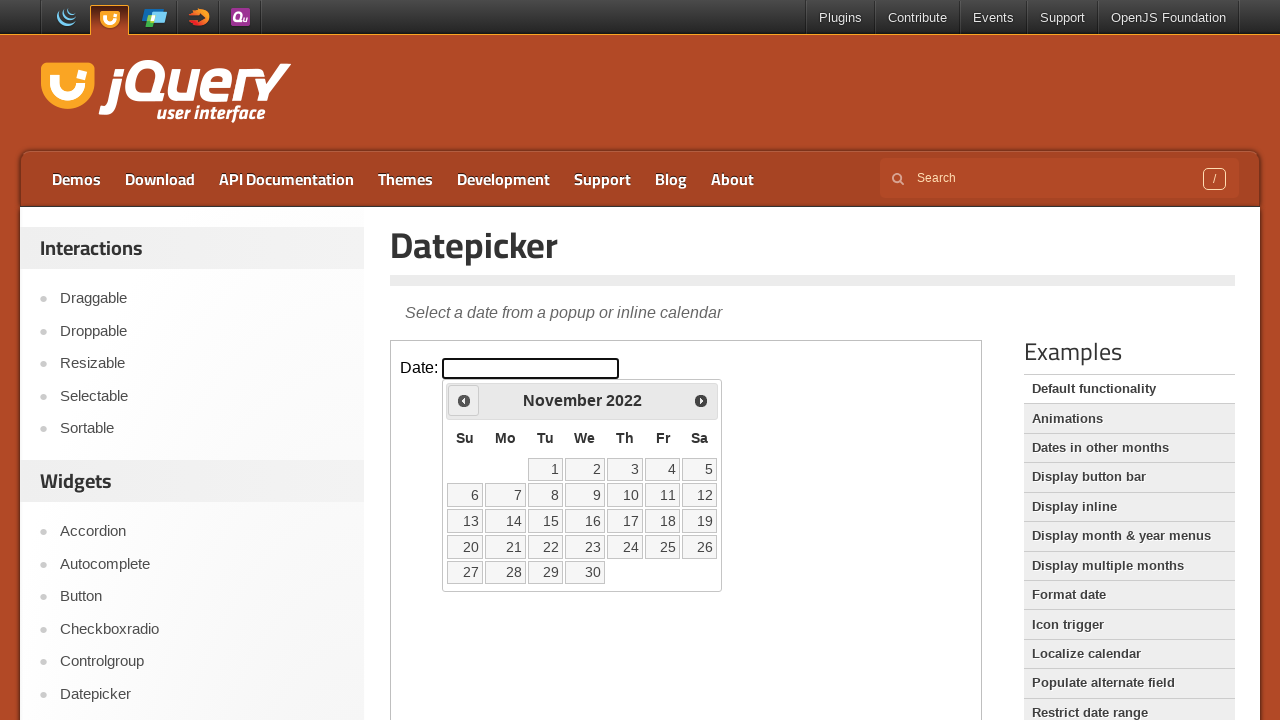

Clicked previous month arrow to navigate from November 2022 at (464, 400) on iframe.demo-frame >> internal:control=enter-frame >> #ui-datepicker-div .ui-date
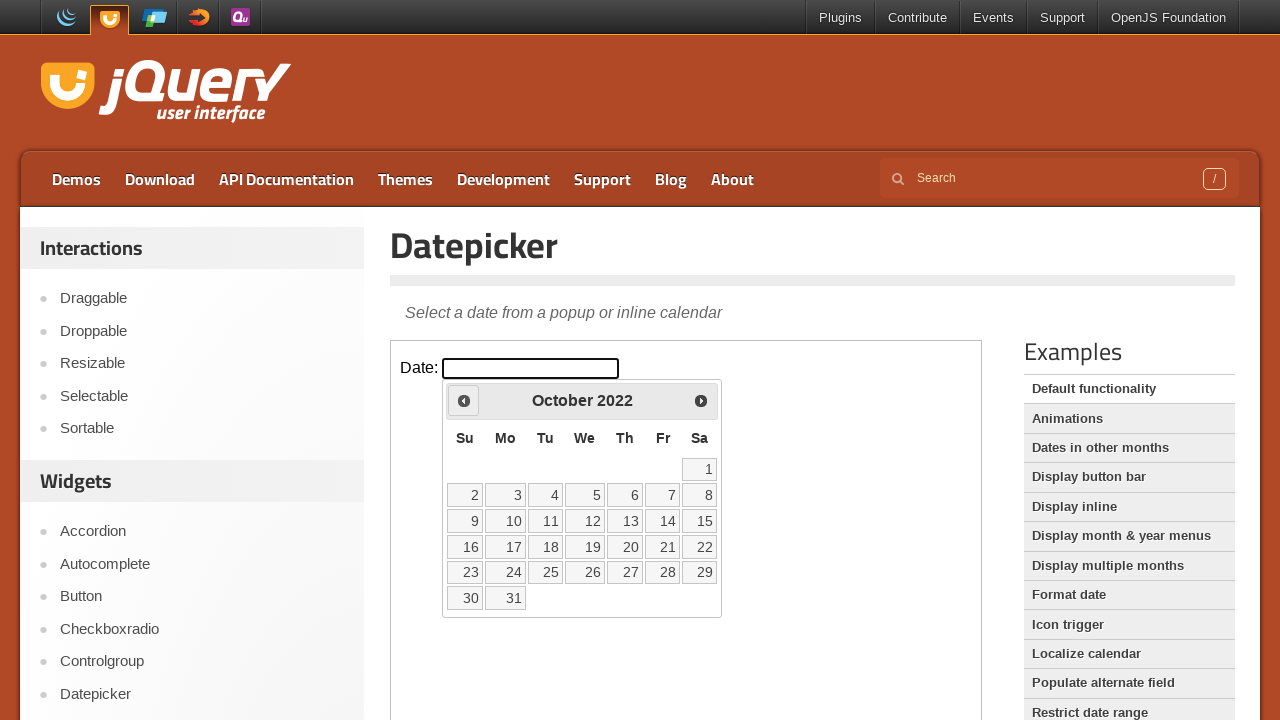

Waited for calendar to update after navigation
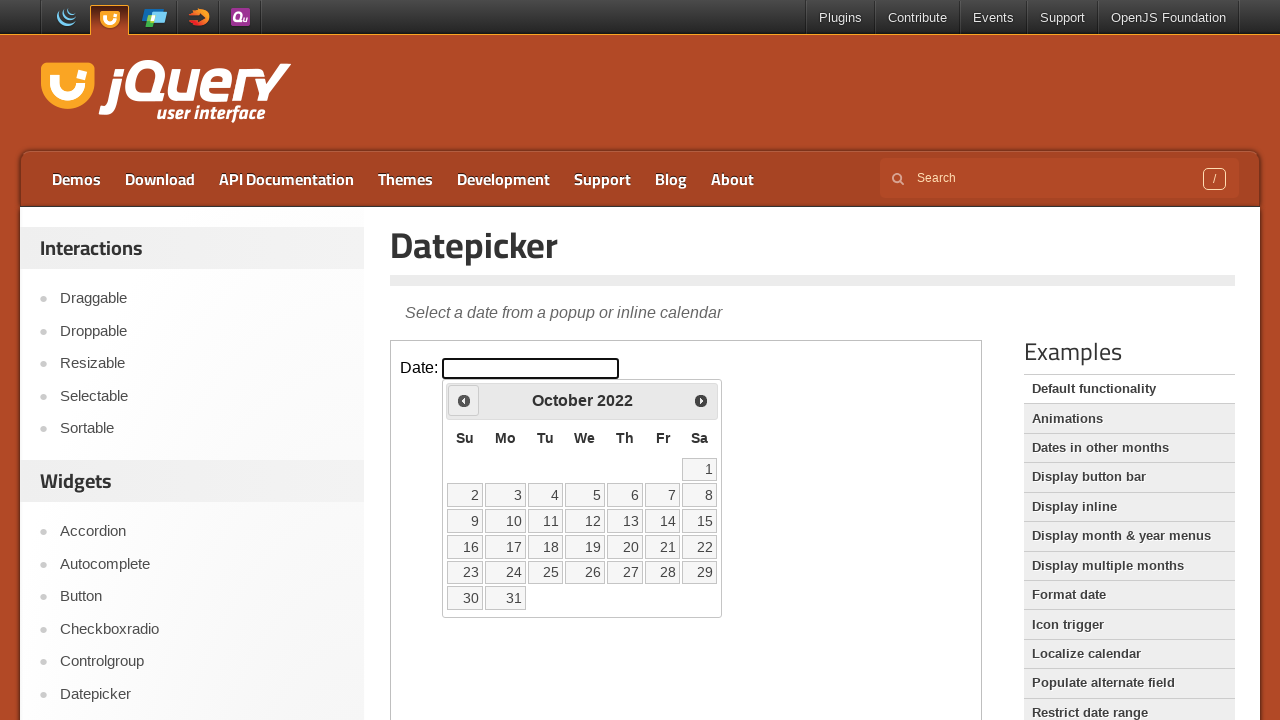

Retrieved current month from calendar: October
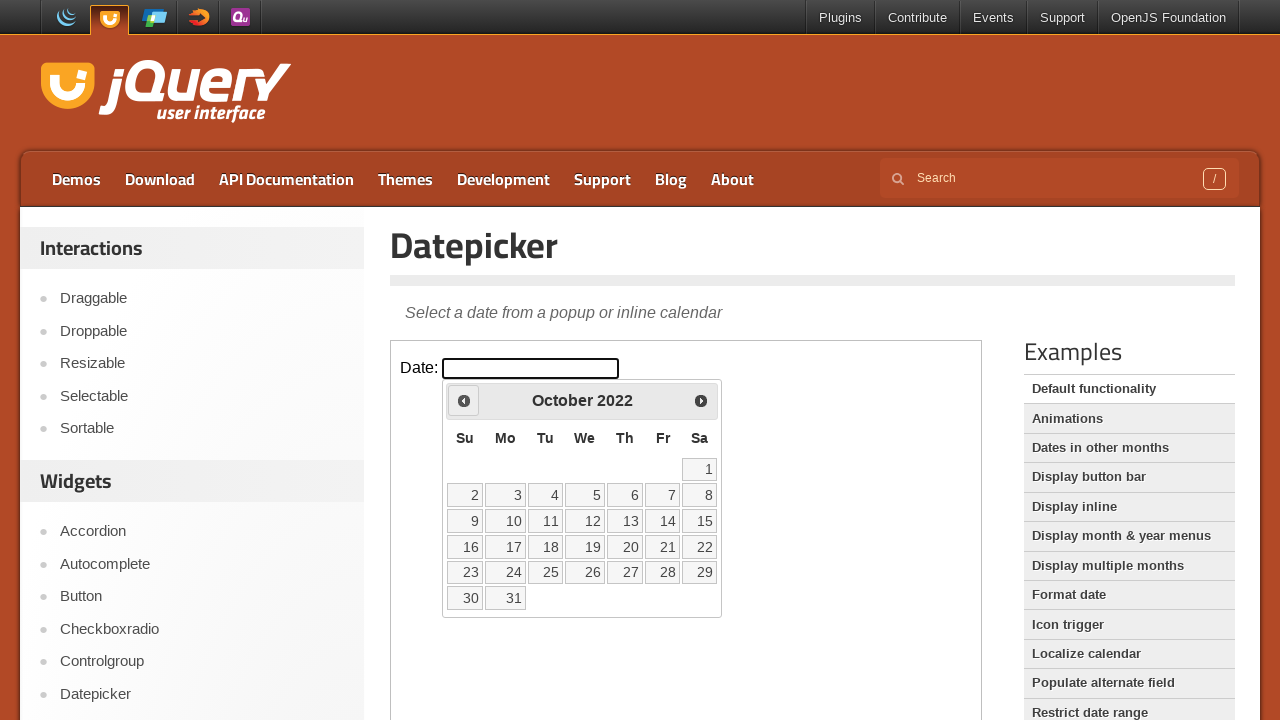

Retrieved current year from calendar: 2022
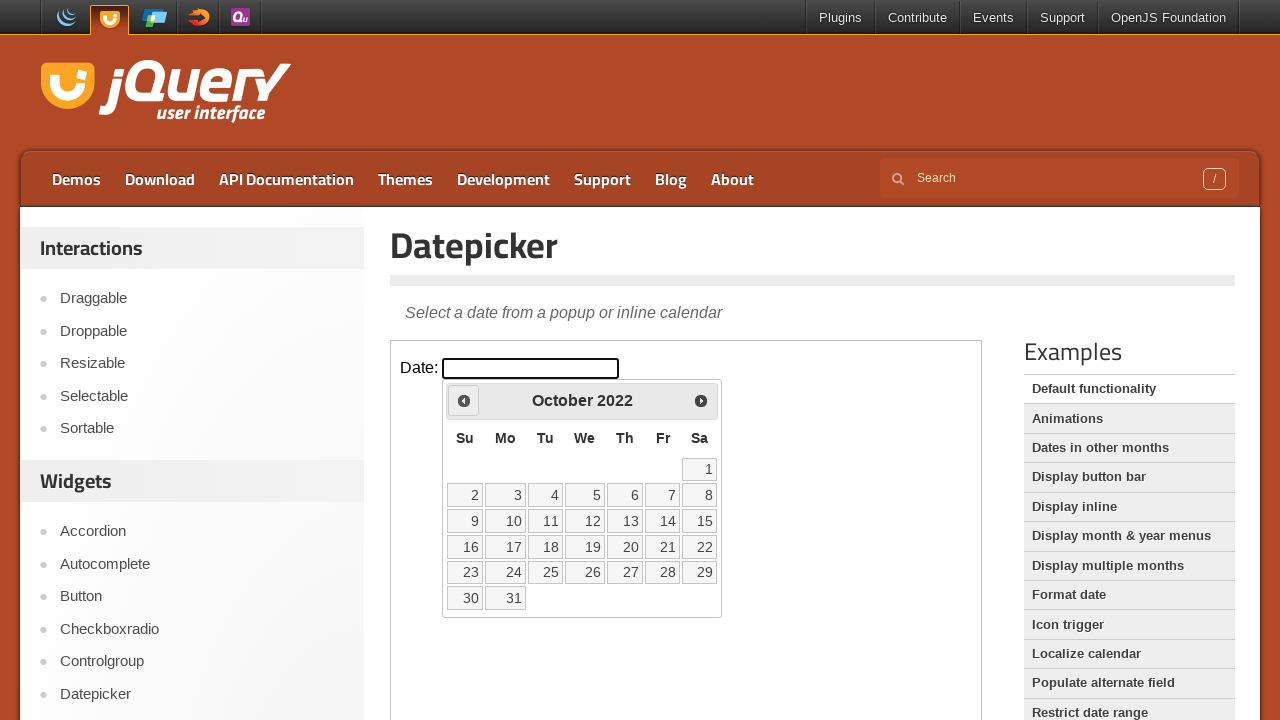

Clicked previous month arrow to navigate from October 2022 at (464, 400) on iframe.demo-frame >> internal:control=enter-frame >> #ui-datepicker-div .ui-date
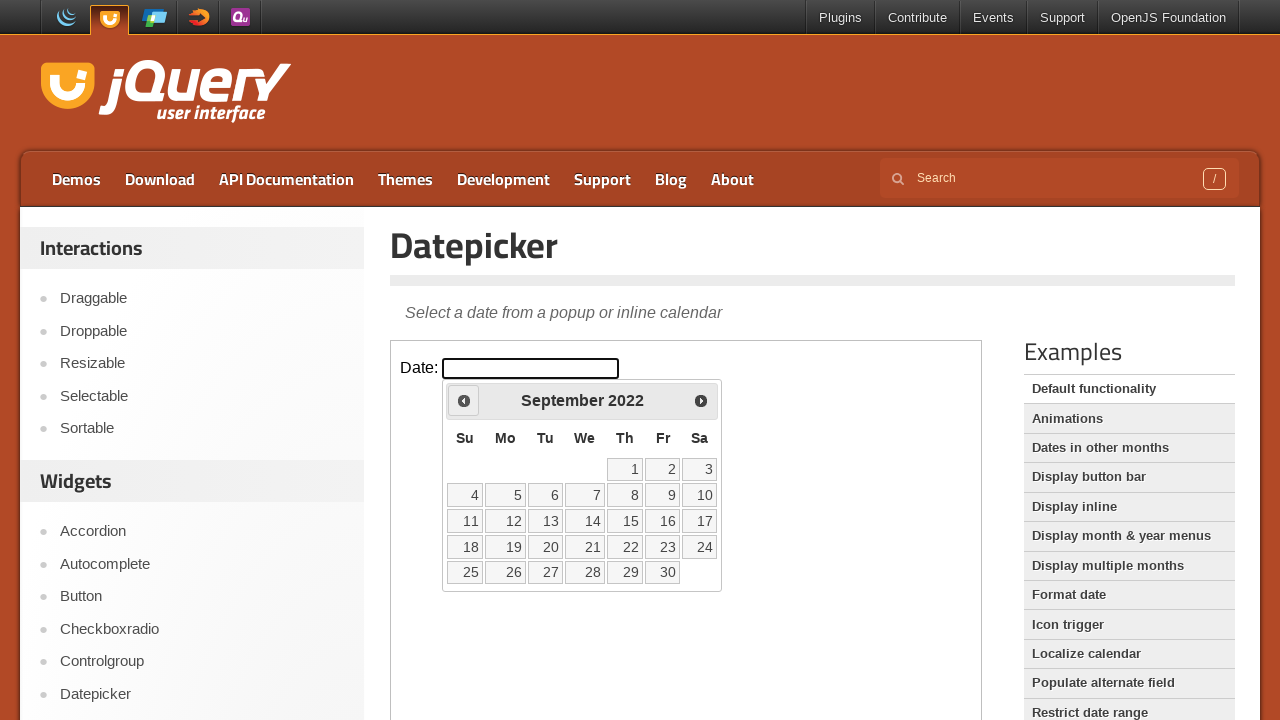

Waited for calendar to update after navigation
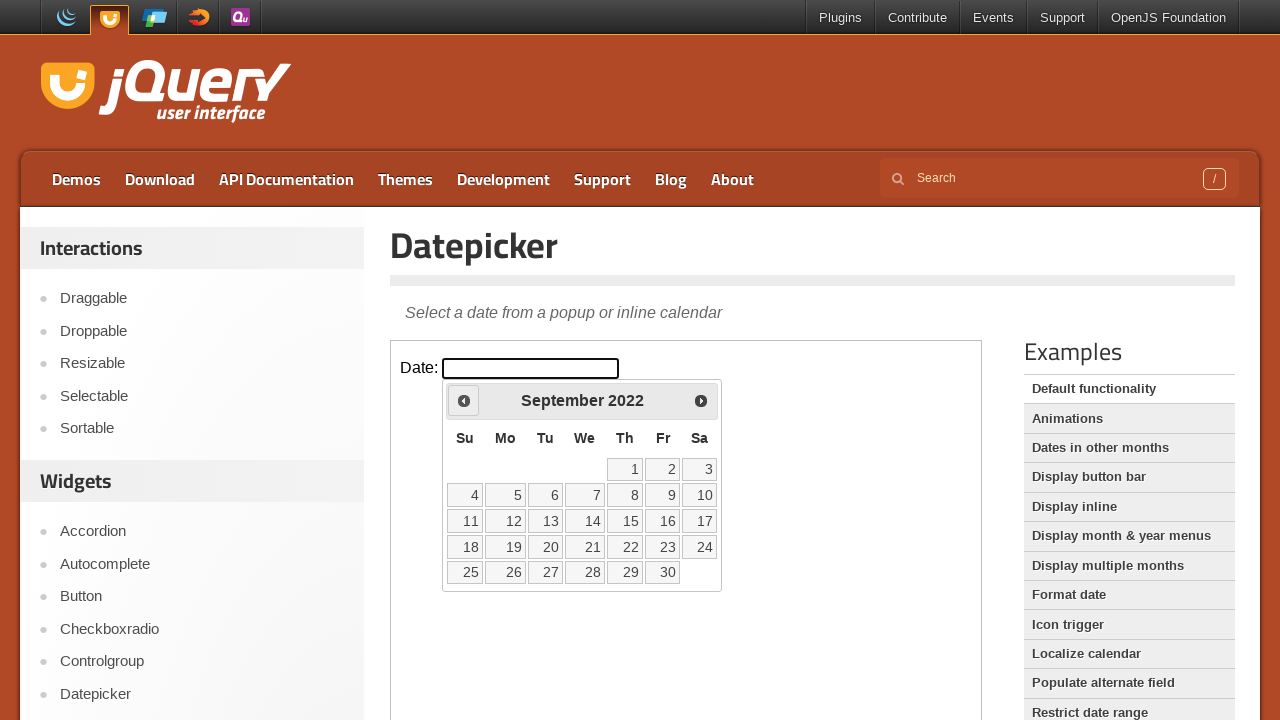

Retrieved current month from calendar: September
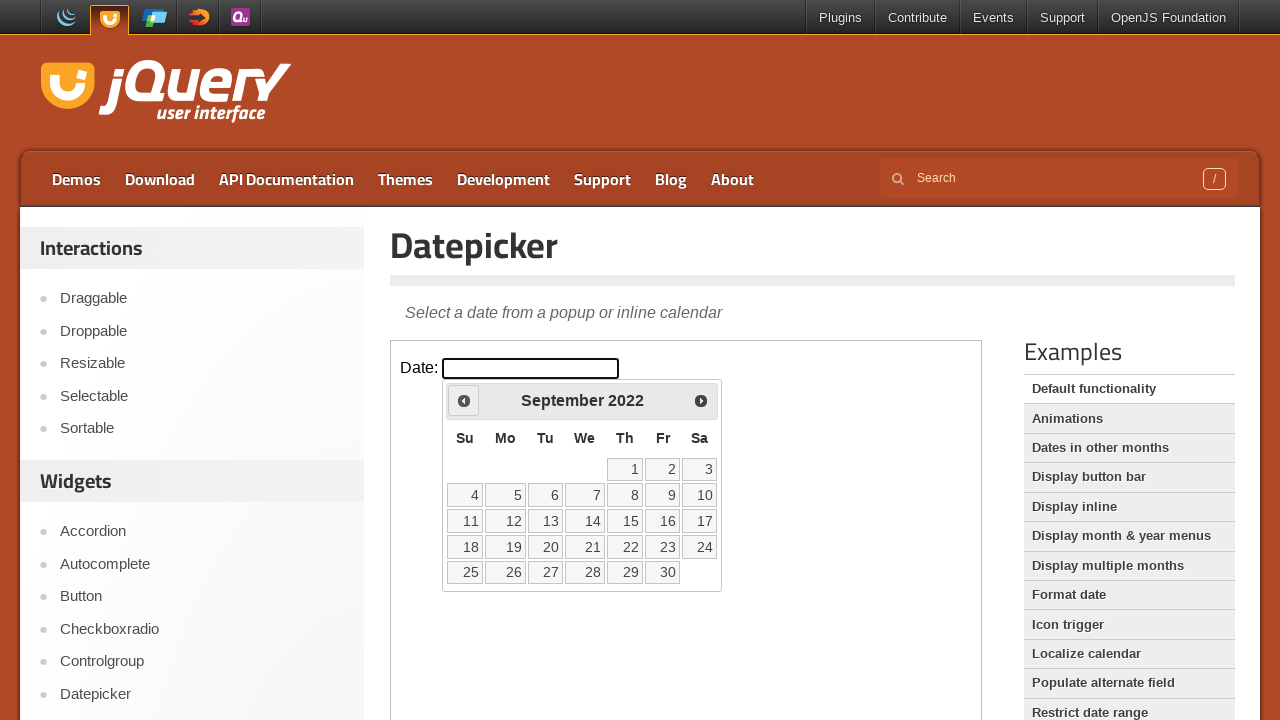

Retrieved current year from calendar: 2022
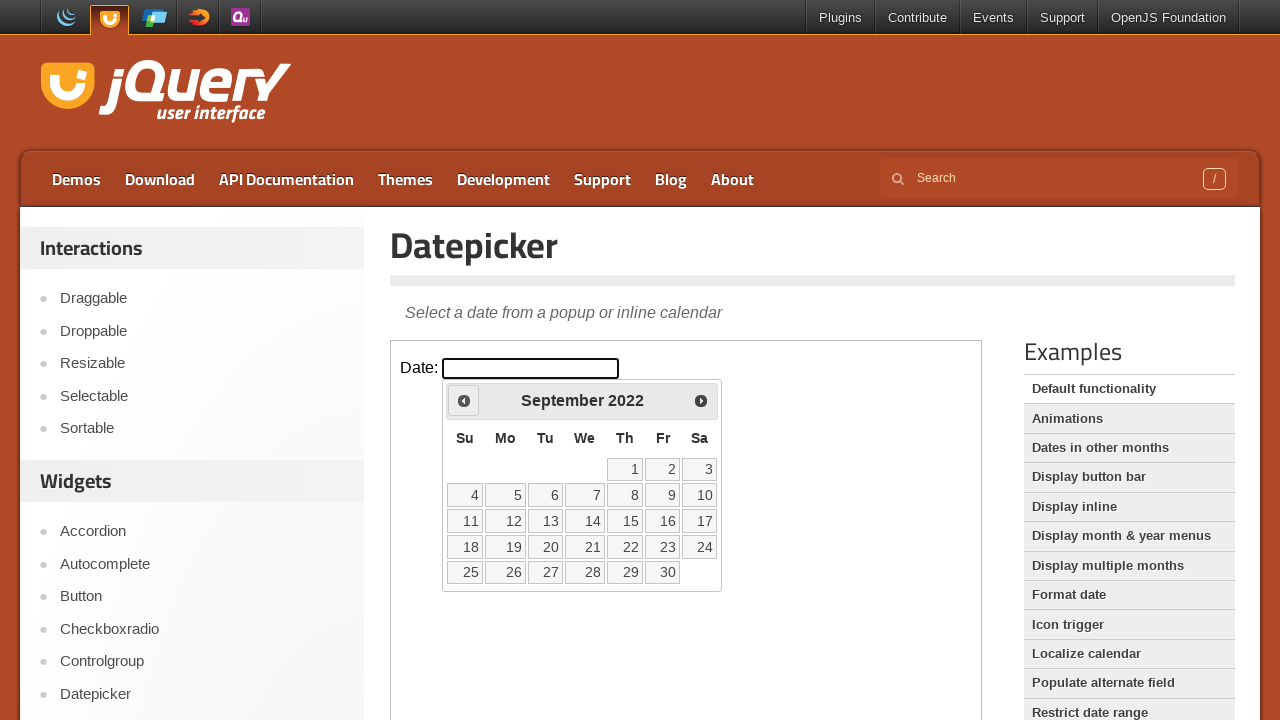

Clicked previous month arrow to navigate from September 2022 at (464, 400) on iframe.demo-frame >> internal:control=enter-frame >> #ui-datepicker-div .ui-date
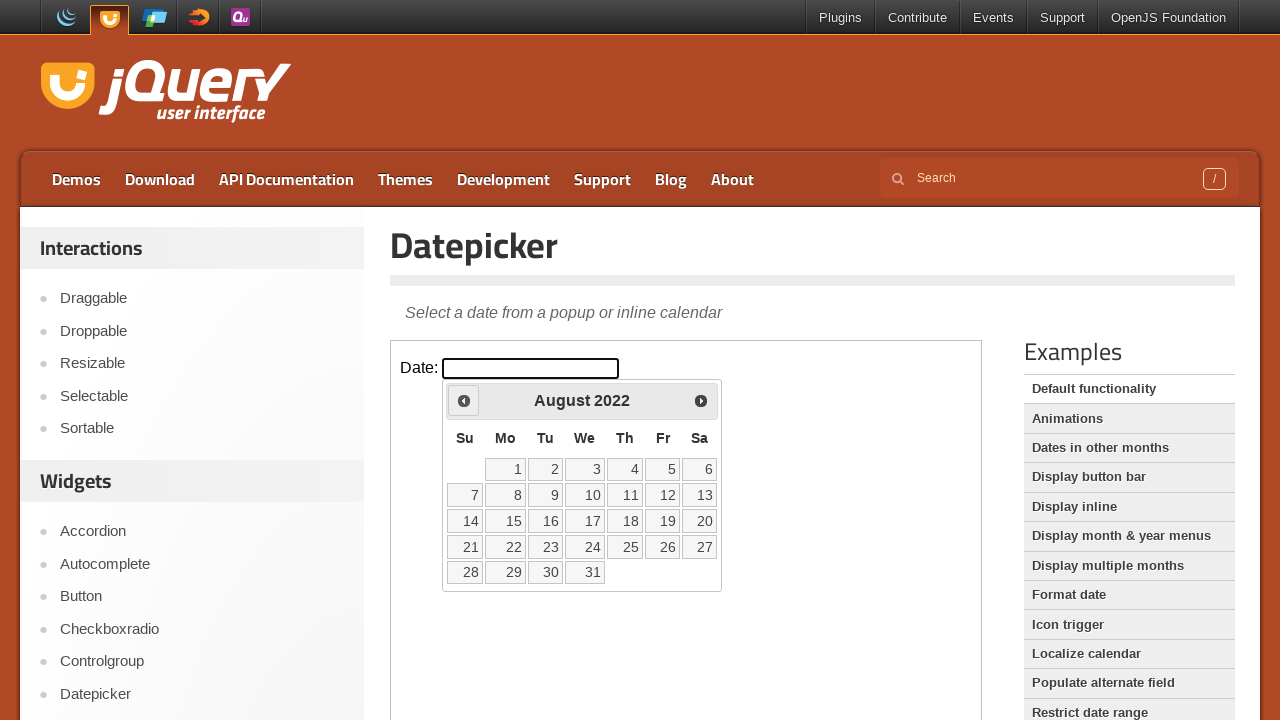

Waited for calendar to update after navigation
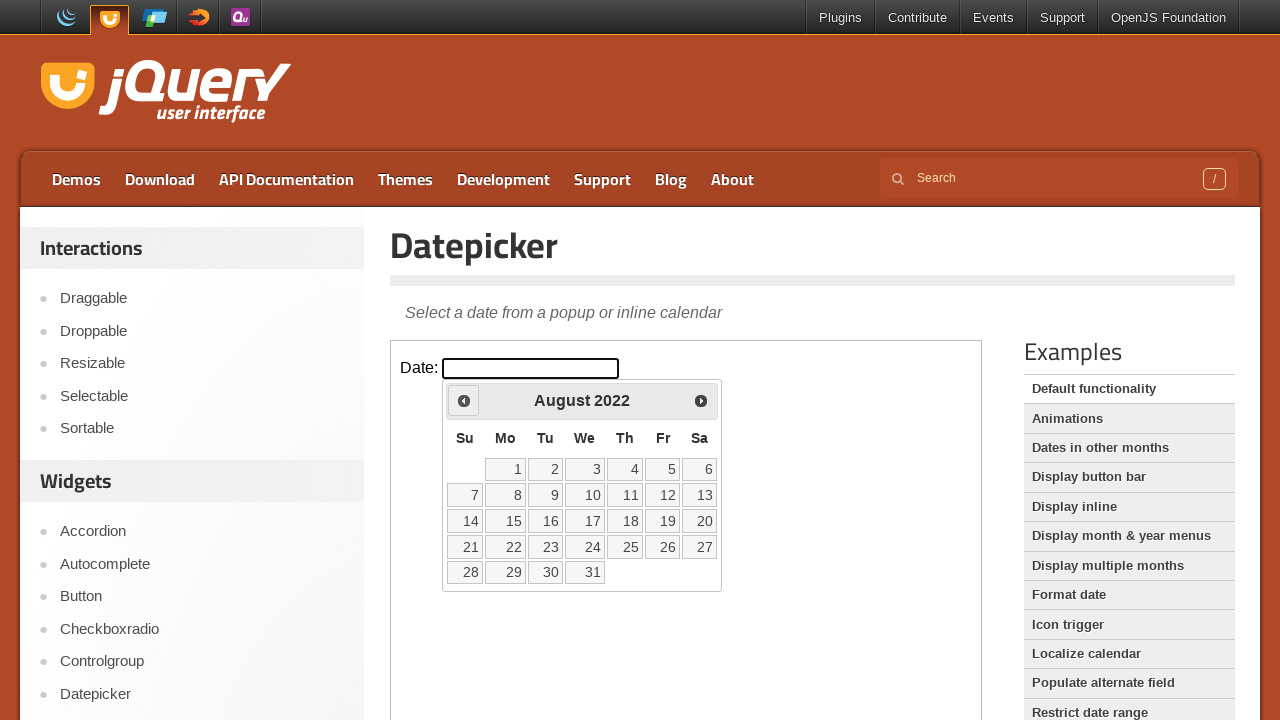

Retrieved current month from calendar: August
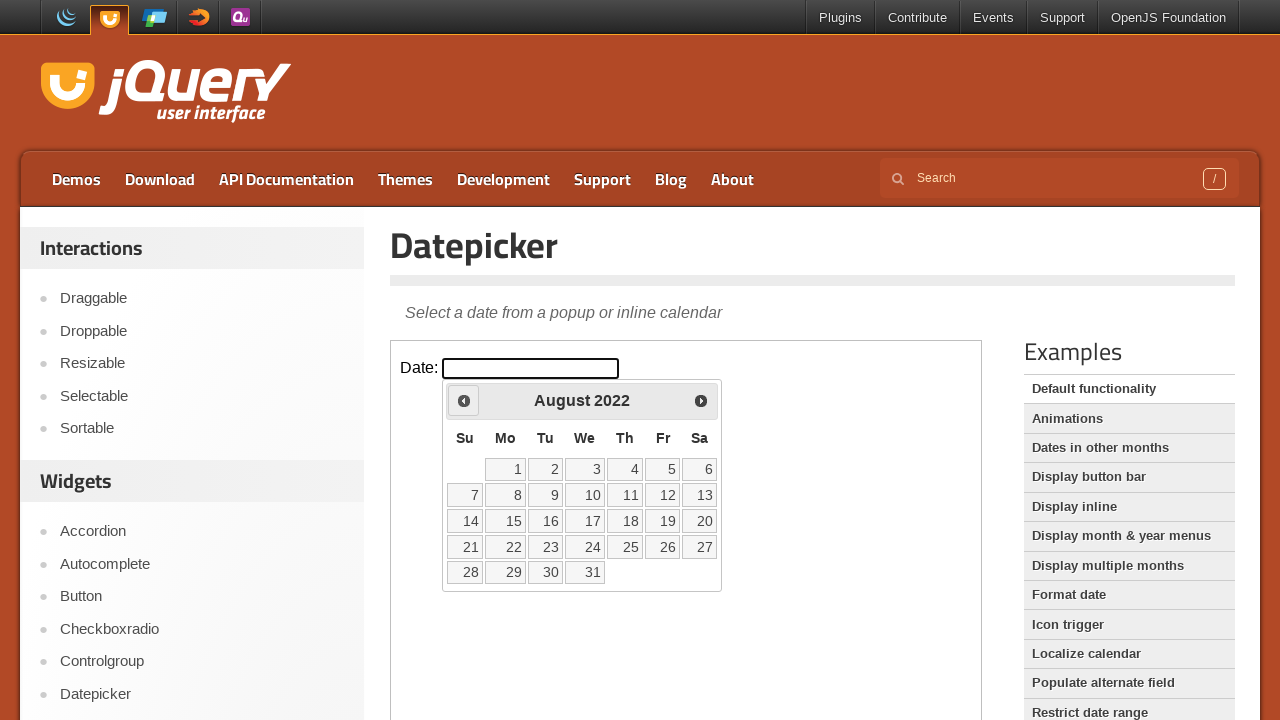

Retrieved current year from calendar: 2022
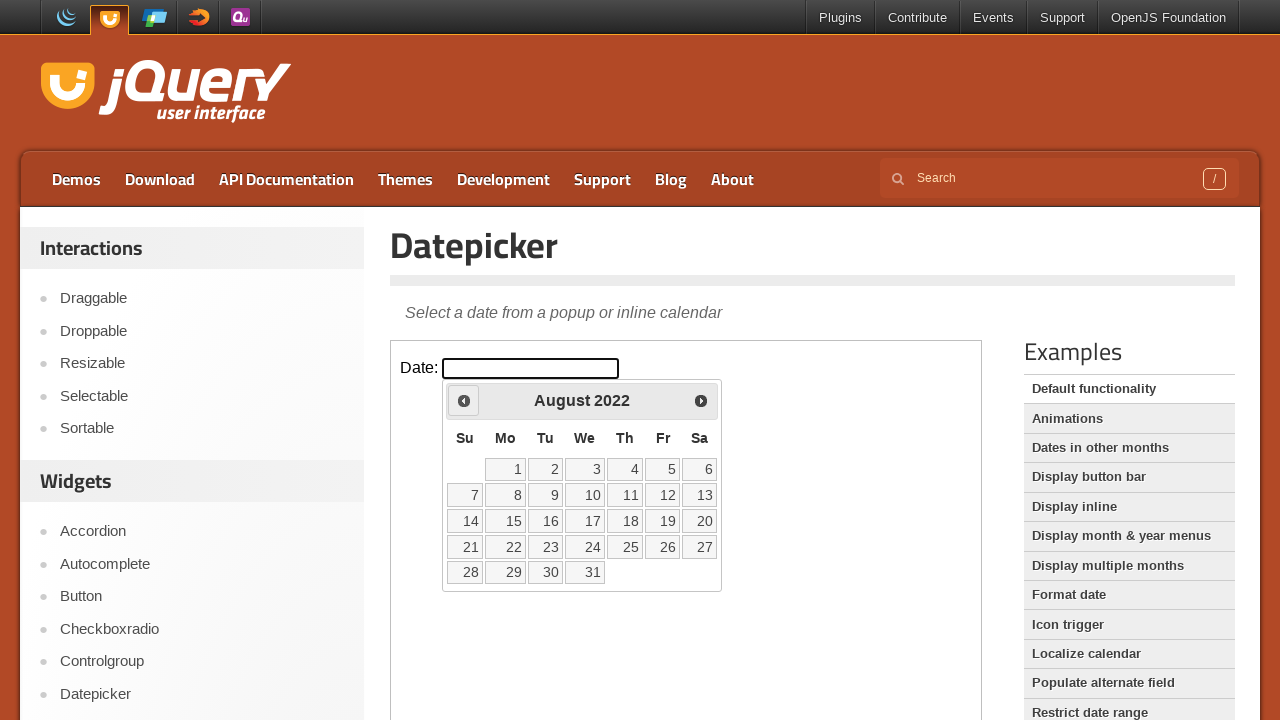

Clicked previous month arrow to navigate from August 2022 at (464, 400) on iframe.demo-frame >> internal:control=enter-frame >> #ui-datepicker-div .ui-date
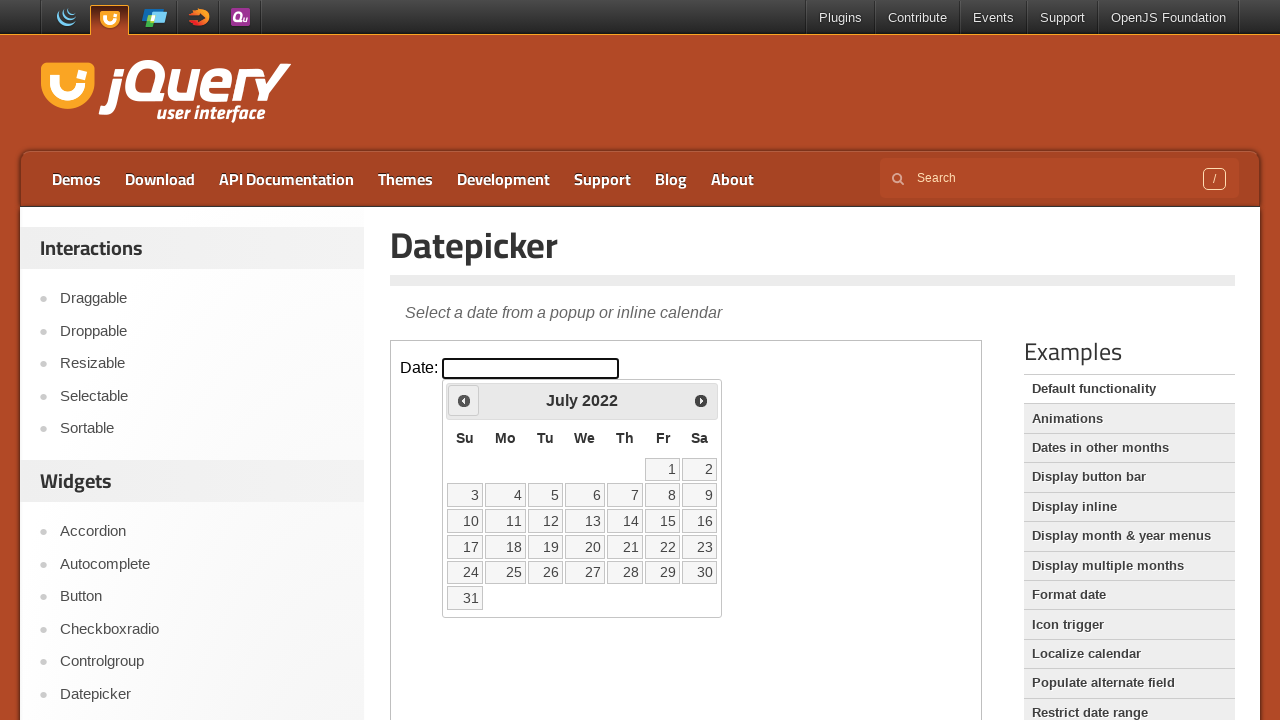

Waited for calendar to update after navigation
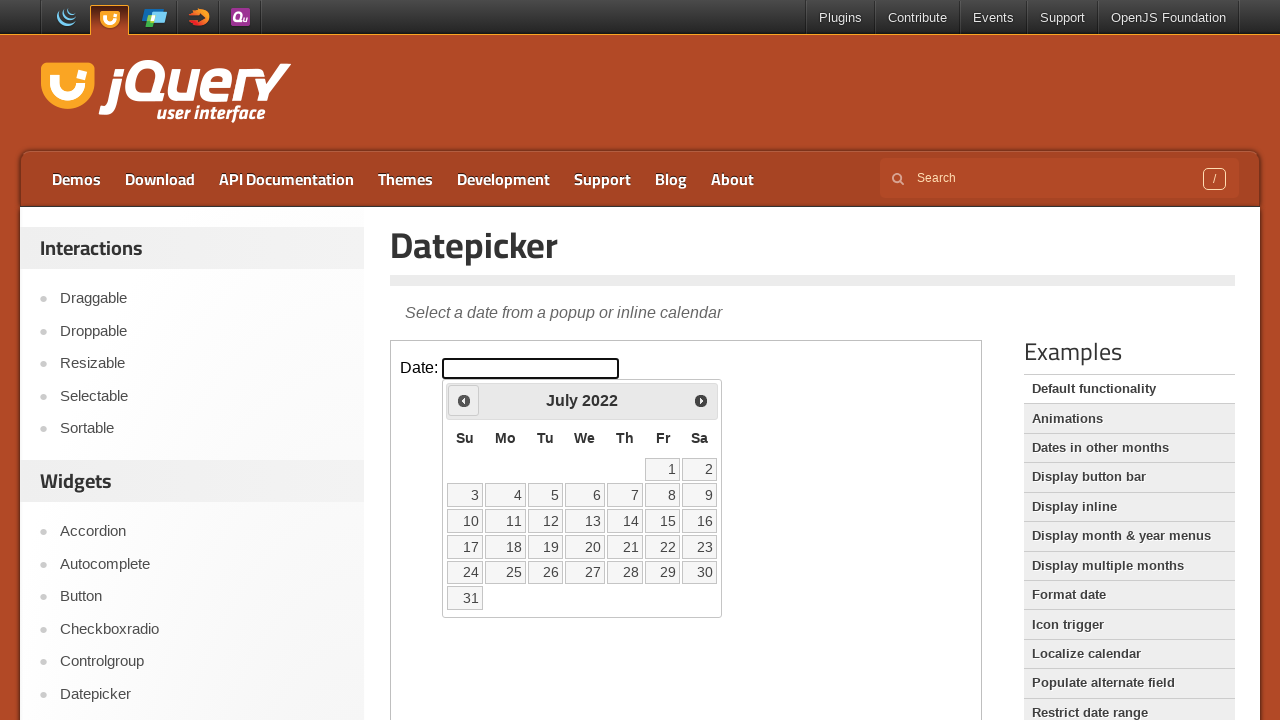

Retrieved current month from calendar: July
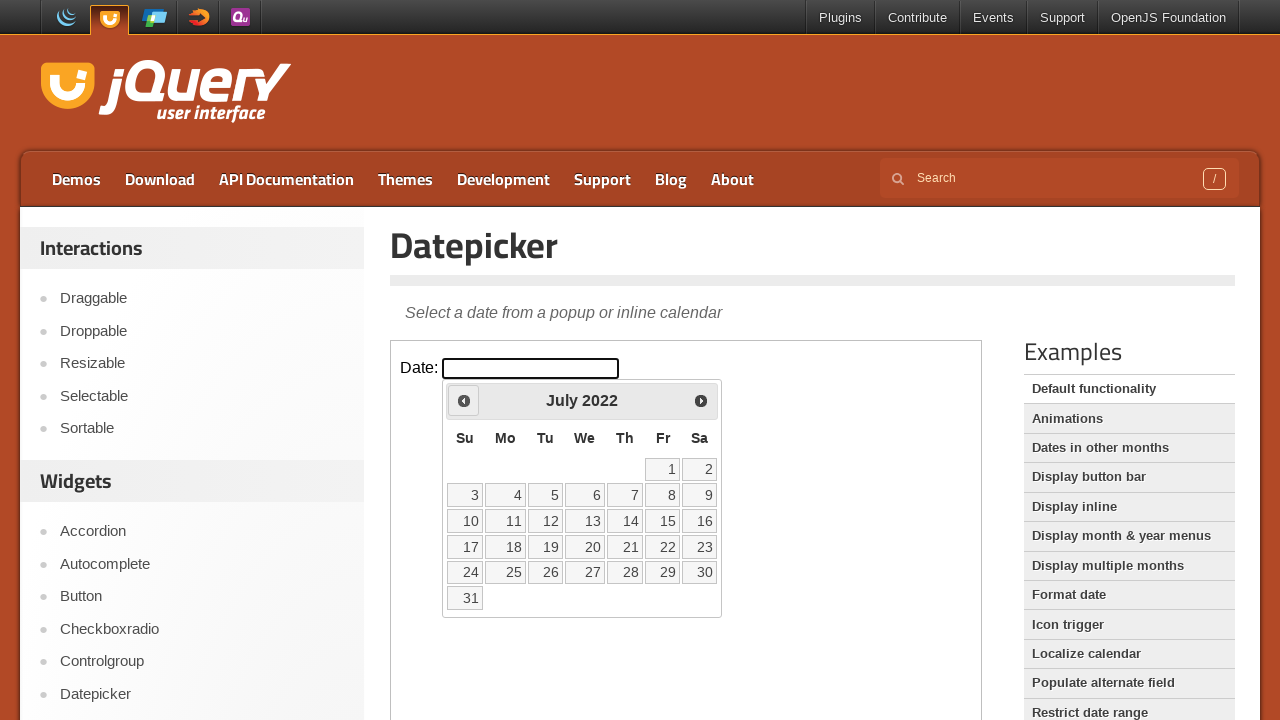

Retrieved current year from calendar: 2022
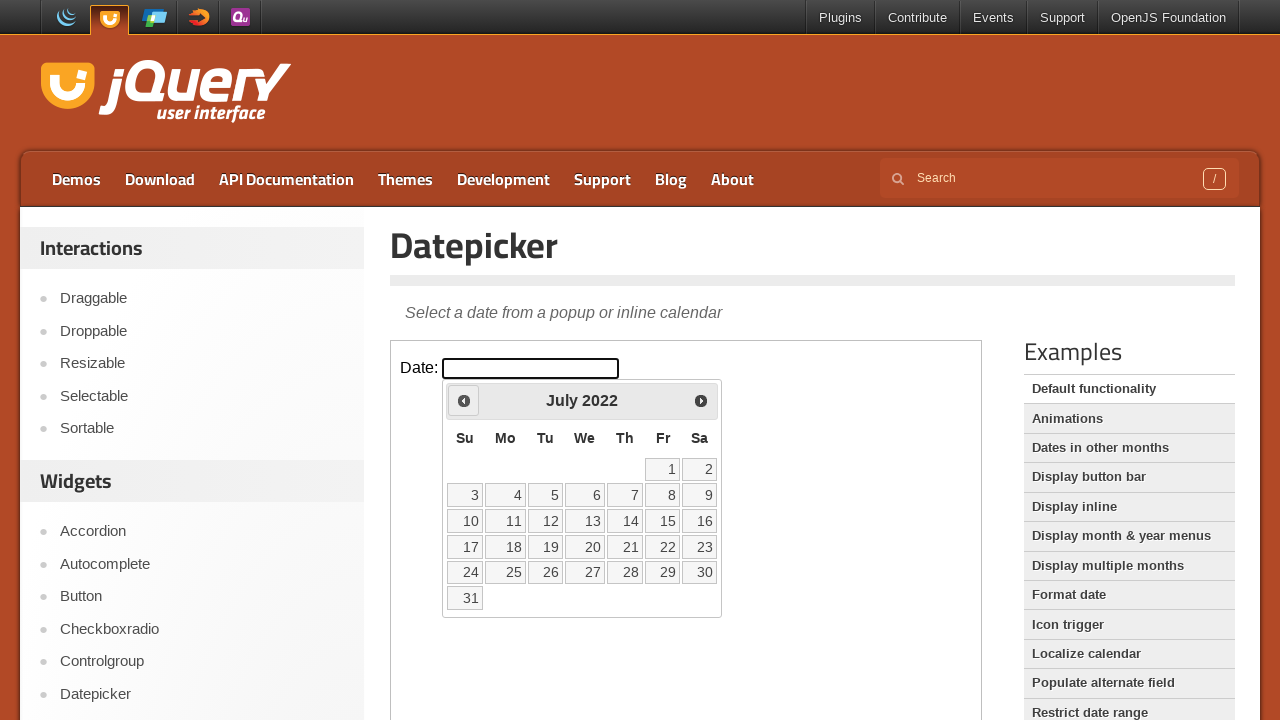

Clicked previous month arrow to navigate from July 2022 at (464, 400) on iframe.demo-frame >> internal:control=enter-frame >> #ui-datepicker-div .ui-date
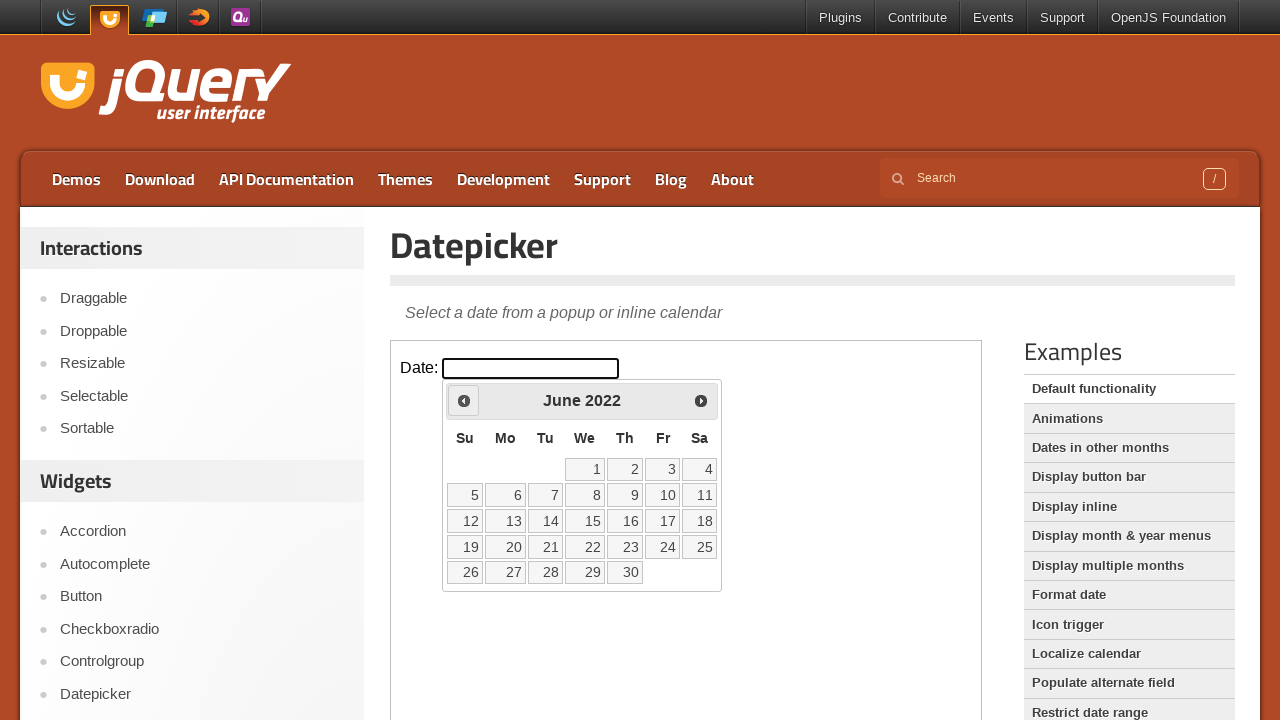

Waited for calendar to update after navigation
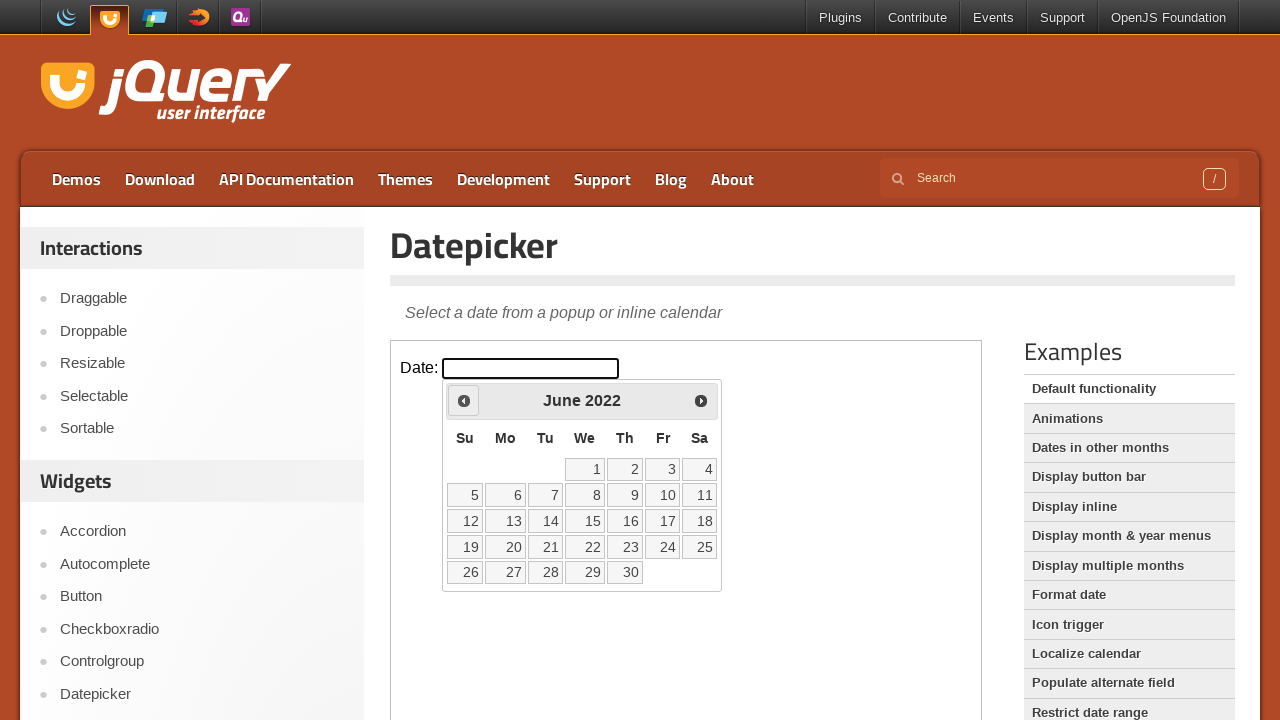

Retrieved current month from calendar: June
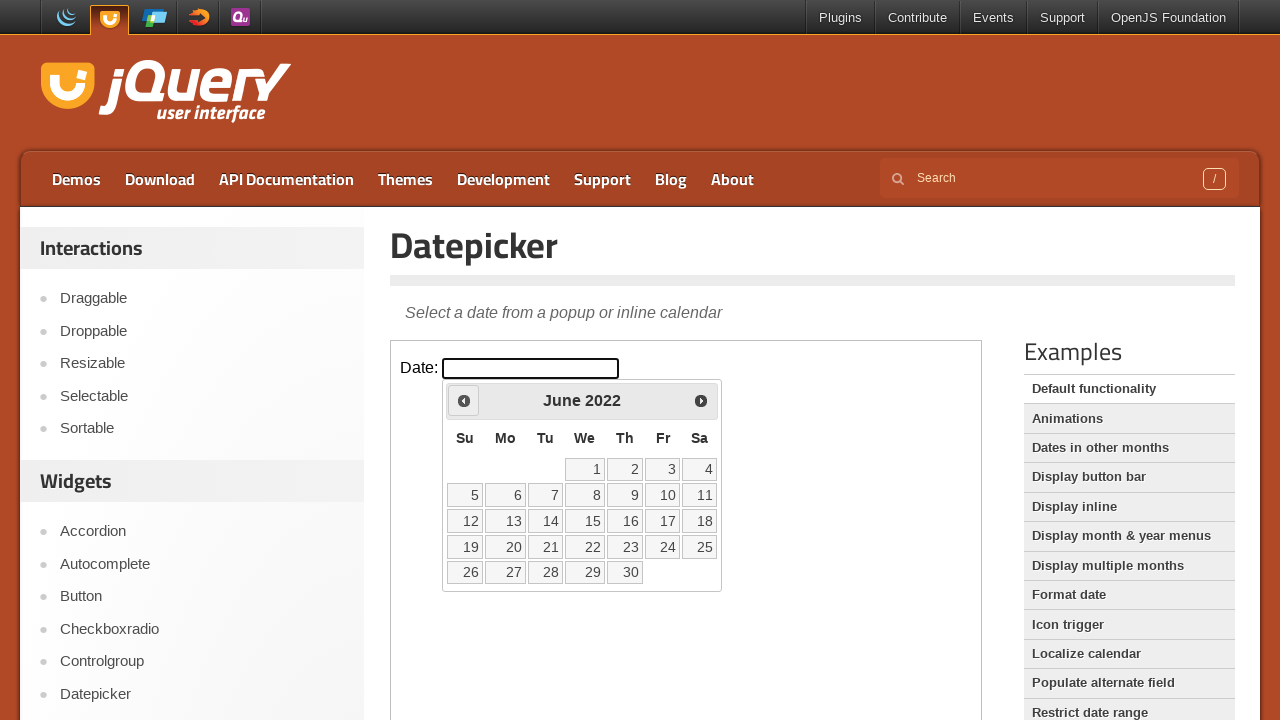

Retrieved current year from calendar: 2022
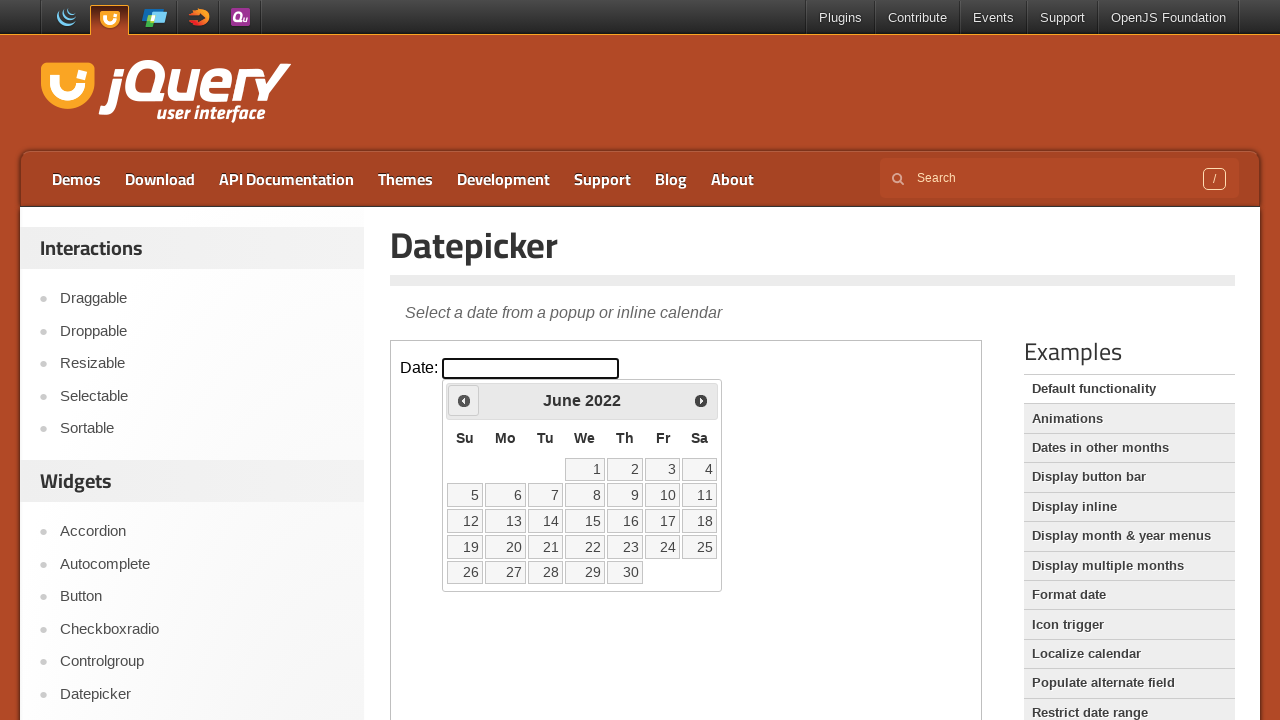

Clicked previous month arrow to navigate from June 2022 at (464, 400) on iframe.demo-frame >> internal:control=enter-frame >> #ui-datepicker-div .ui-date
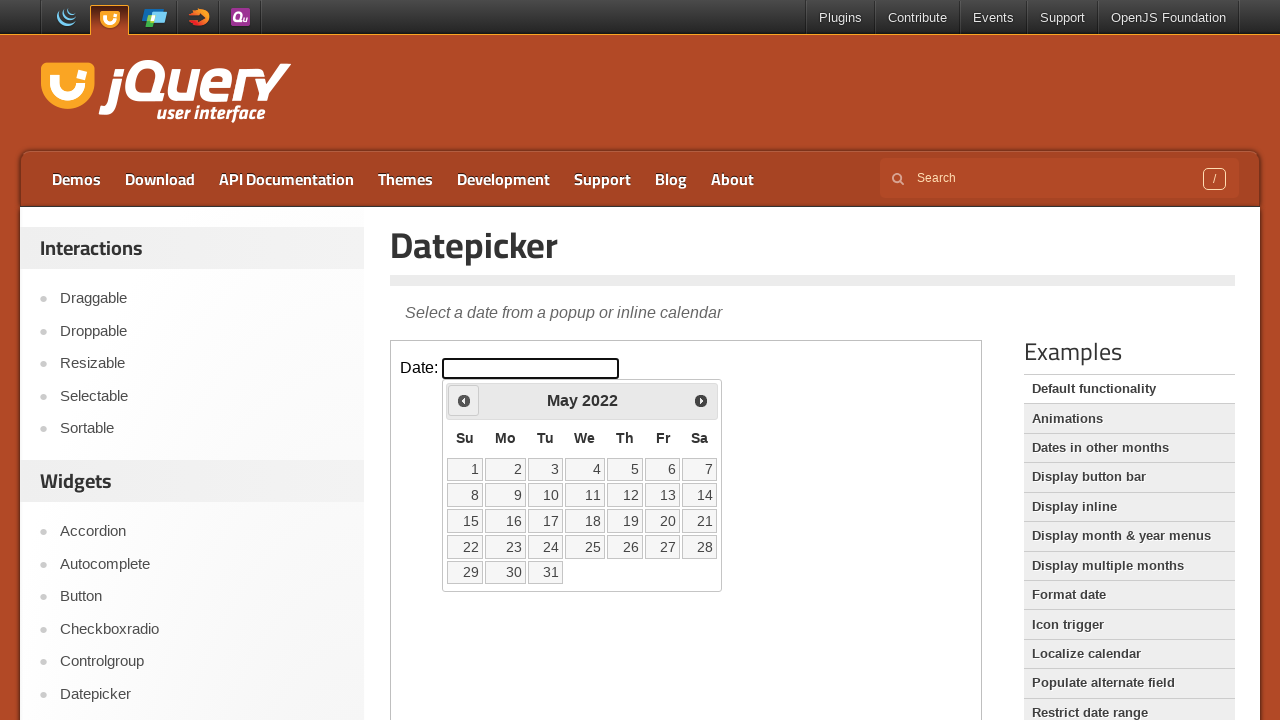

Waited for calendar to update after navigation
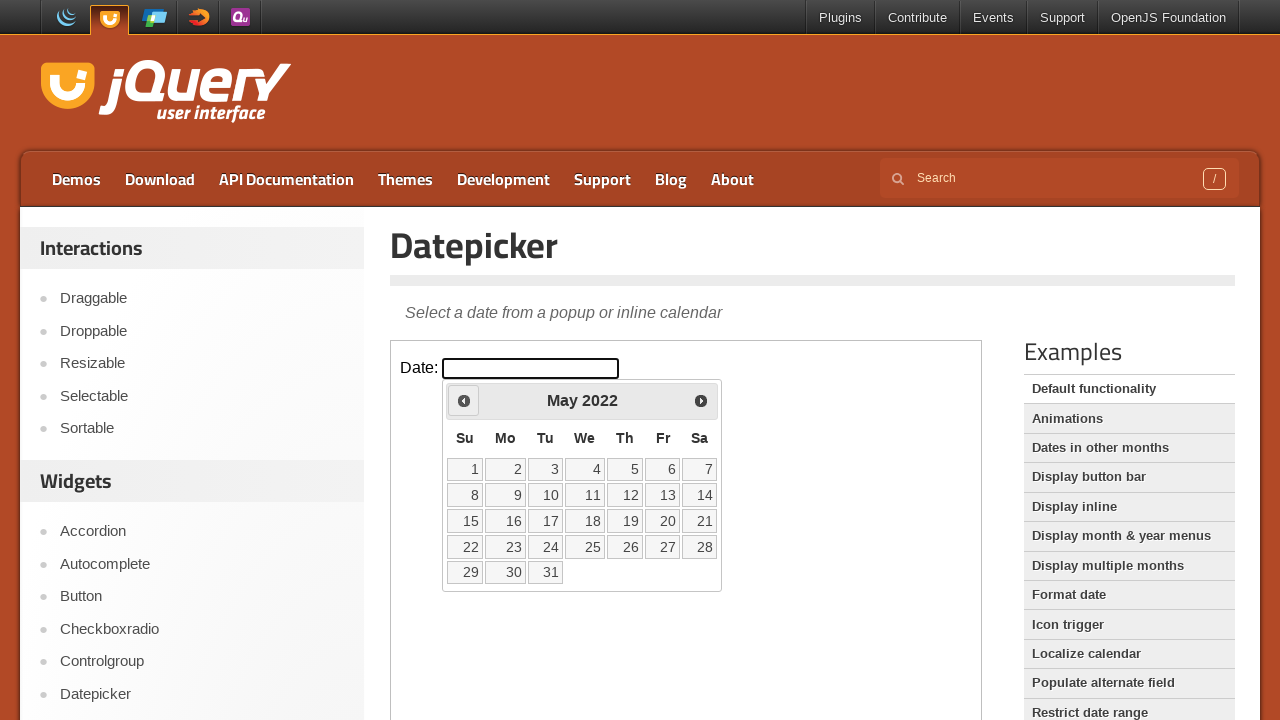

Retrieved current month from calendar: May
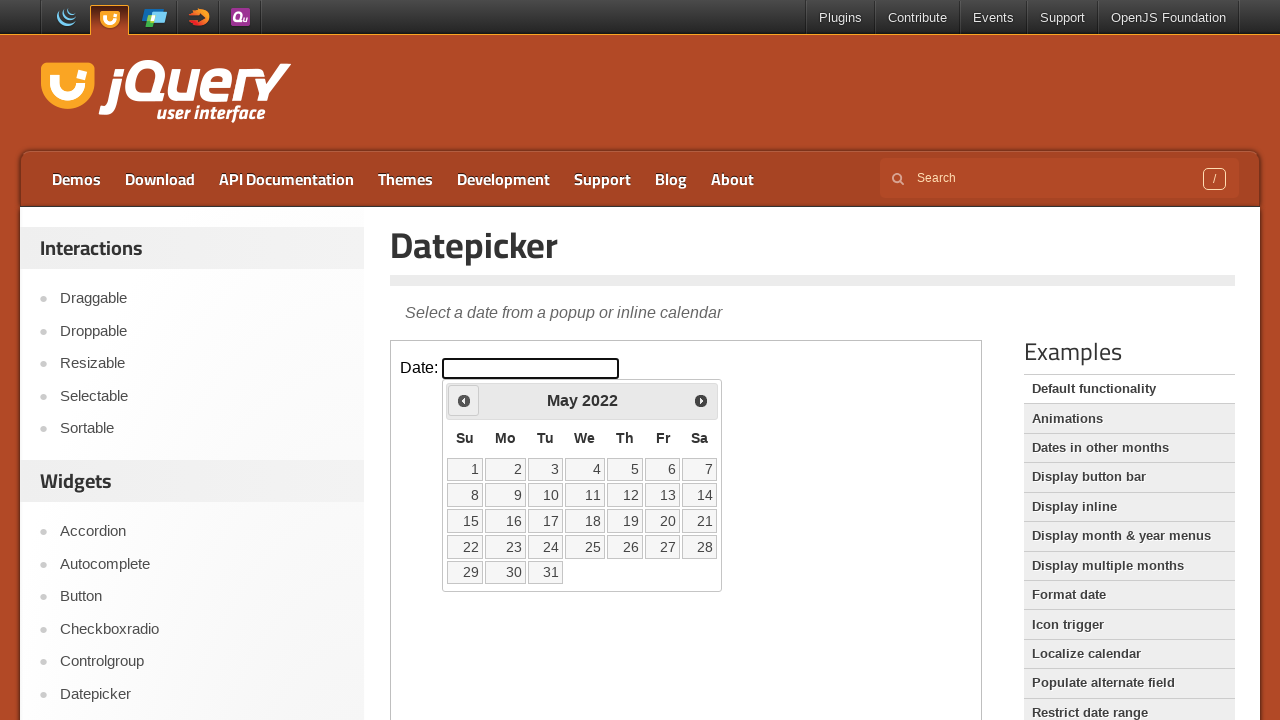

Retrieved current year from calendar: 2022
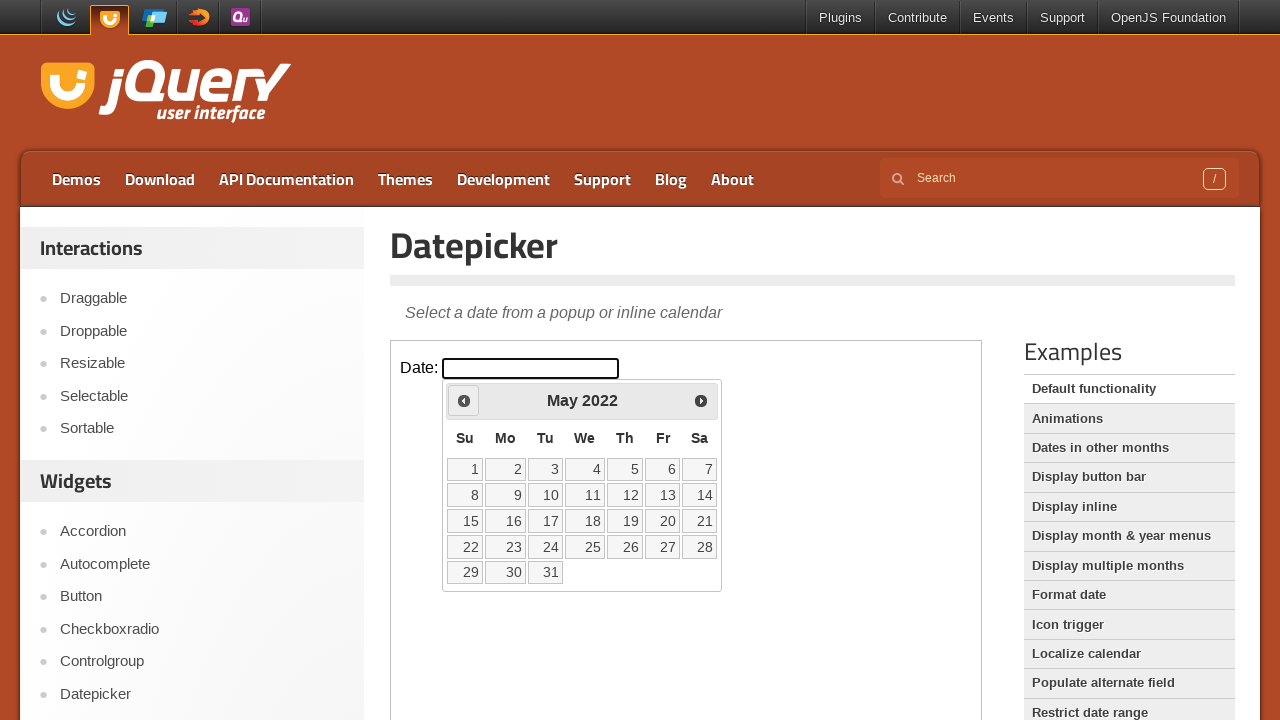

Clicked previous month arrow to navigate from May 2022 at (464, 400) on iframe.demo-frame >> internal:control=enter-frame >> #ui-datepicker-div .ui-date
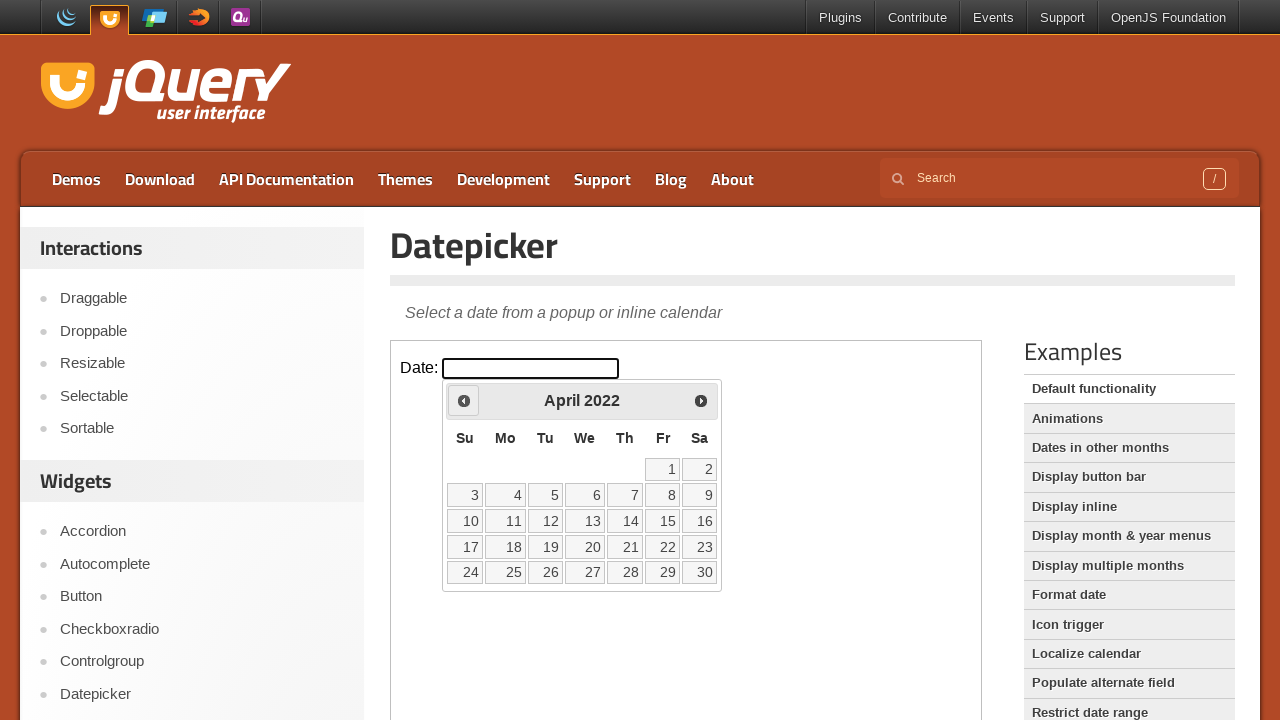

Waited for calendar to update after navigation
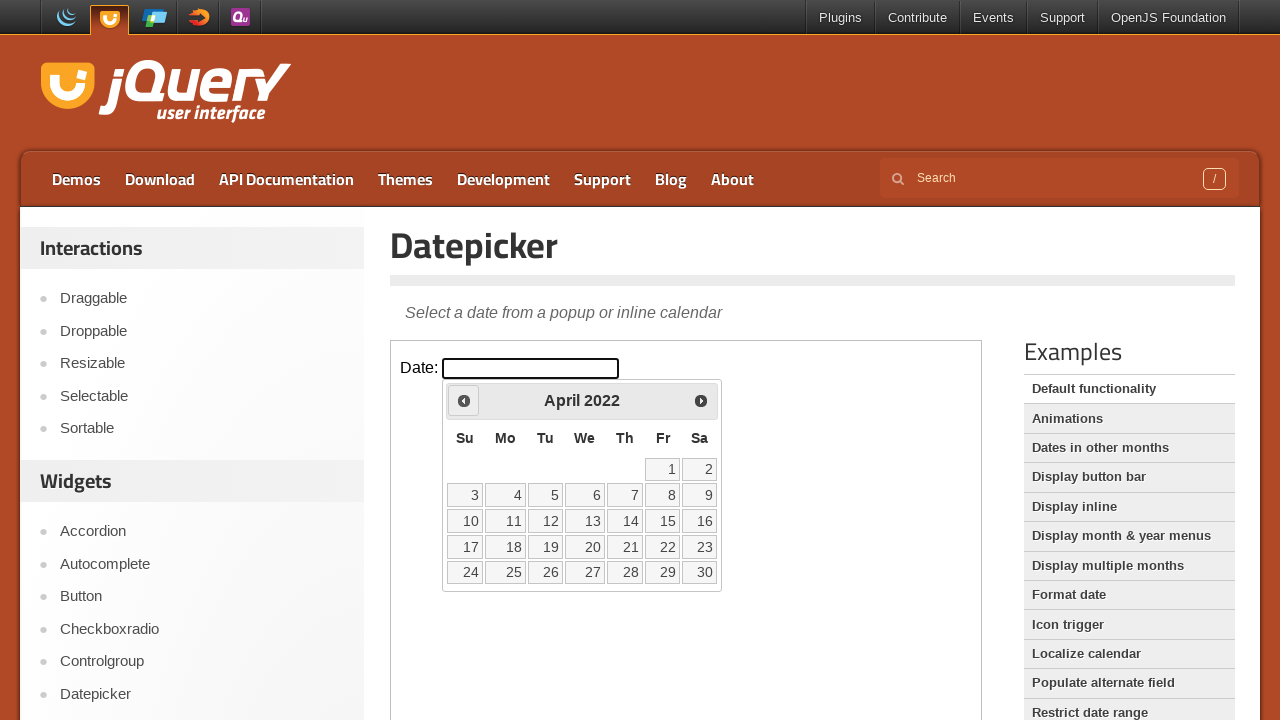

Retrieved current month from calendar: April
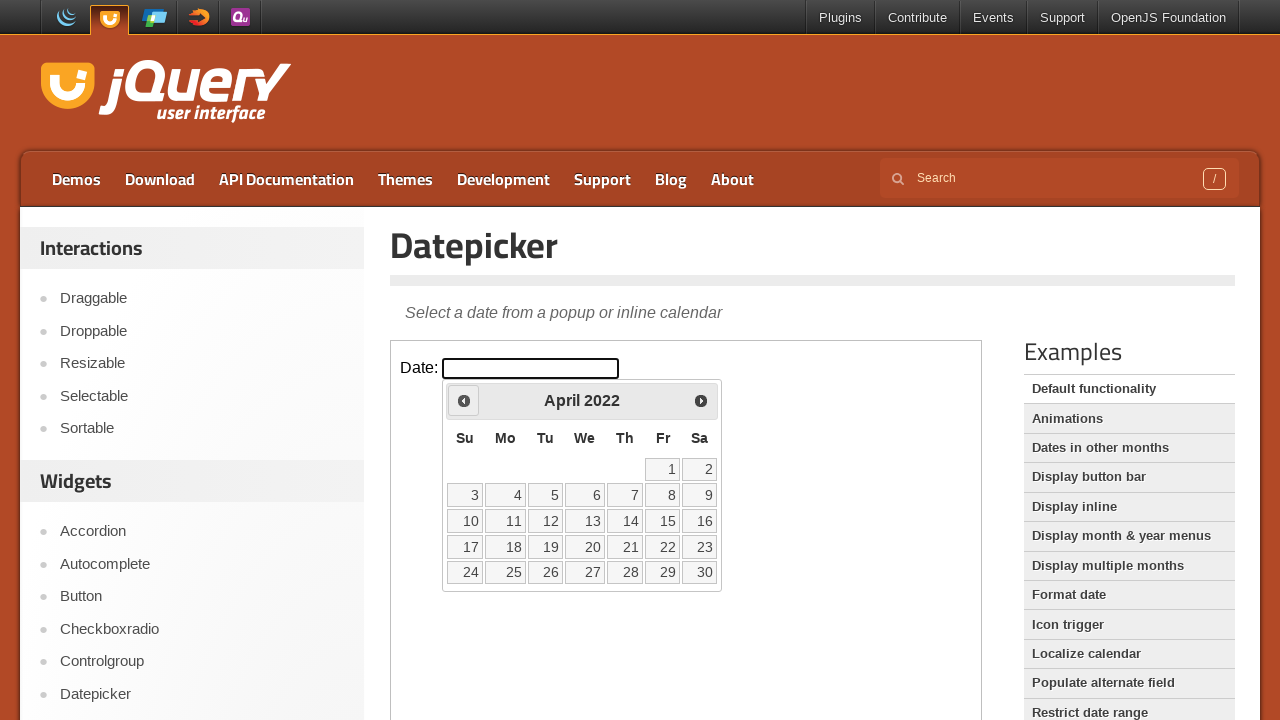

Retrieved current year from calendar: 2022
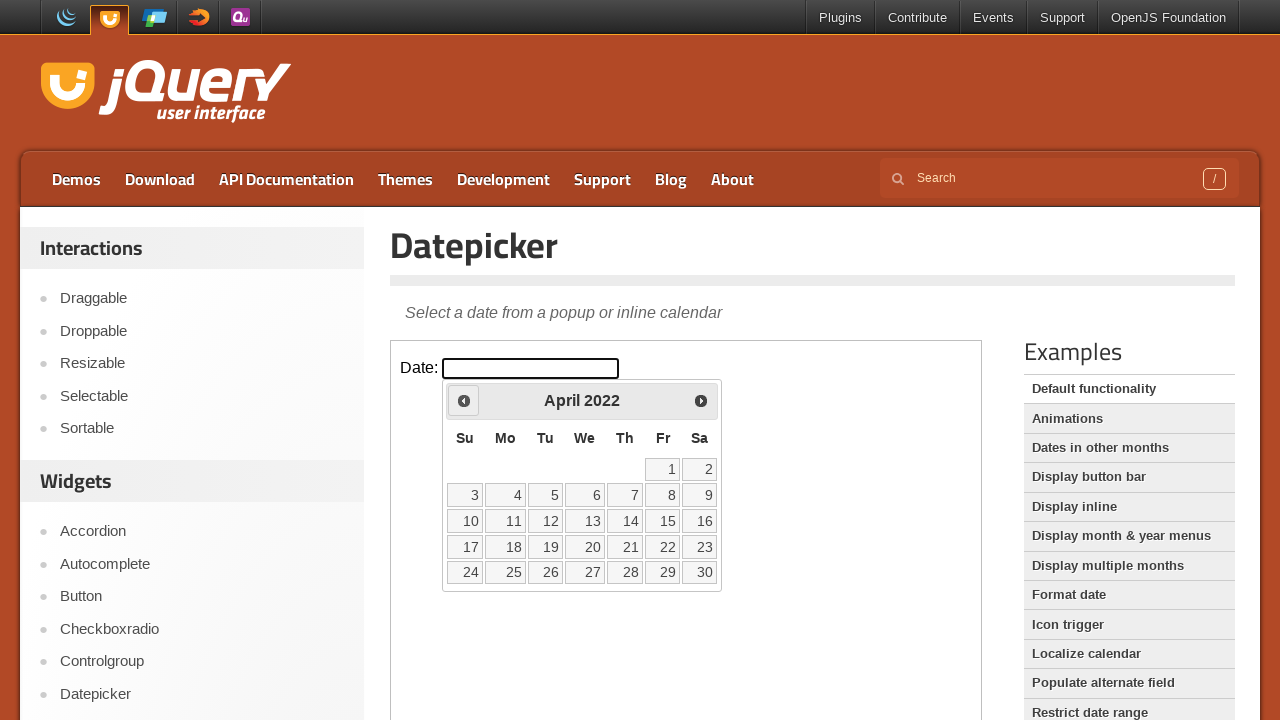

Clicked previous month arrow to navigate from April 2022 at (464, 400) on iframe.demo-frame >> internal:control=enter-frame >> #ui-datepicker-div .ui-date
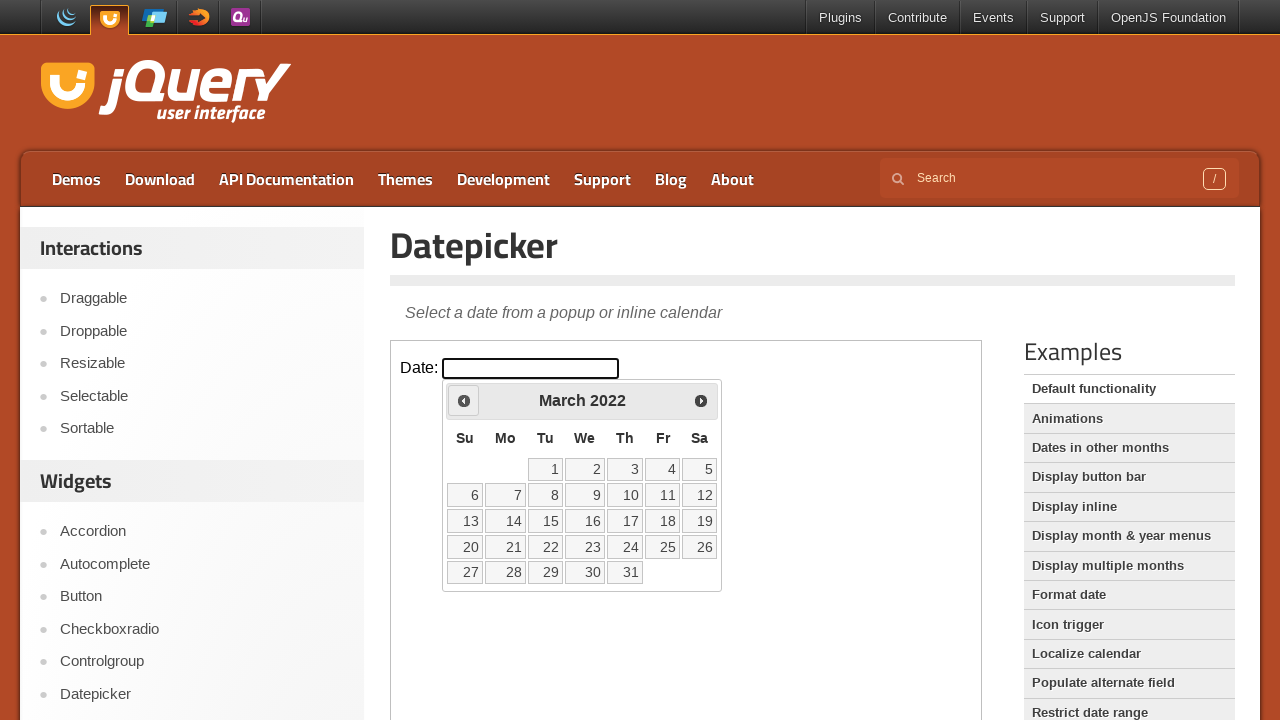

Waited for calendar to update after navigation
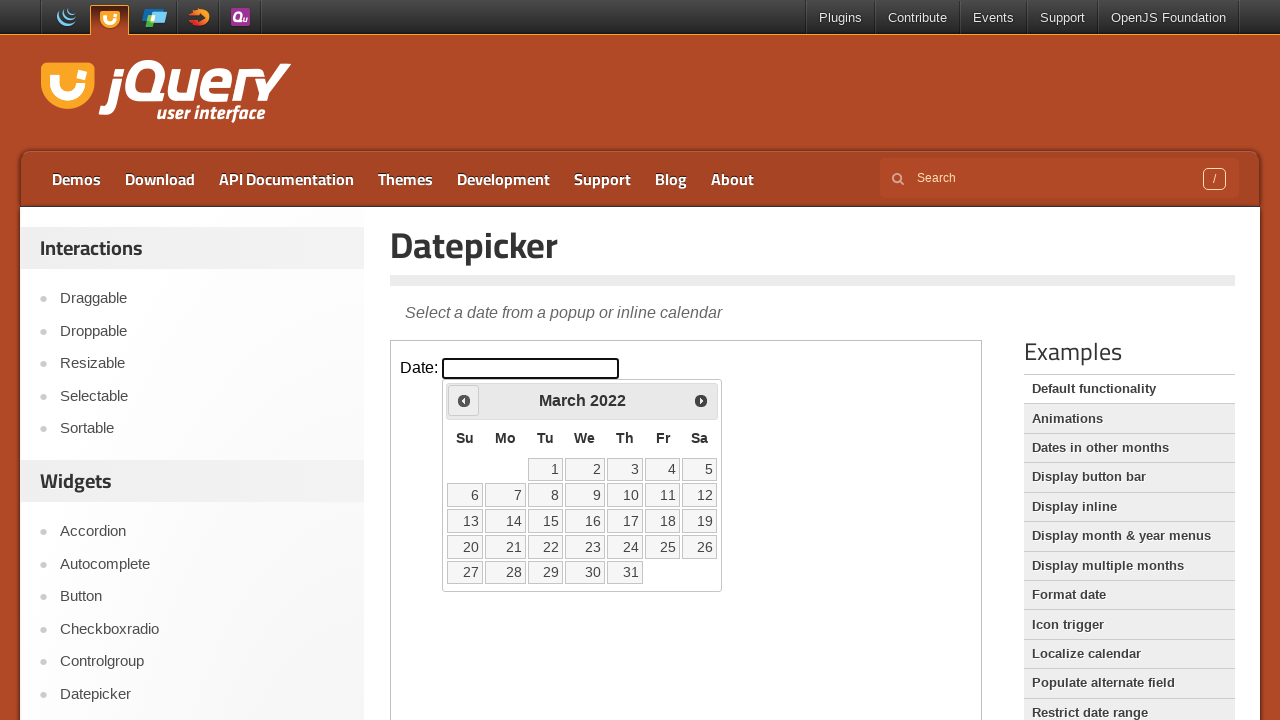

Retrieved current month from calendar: March
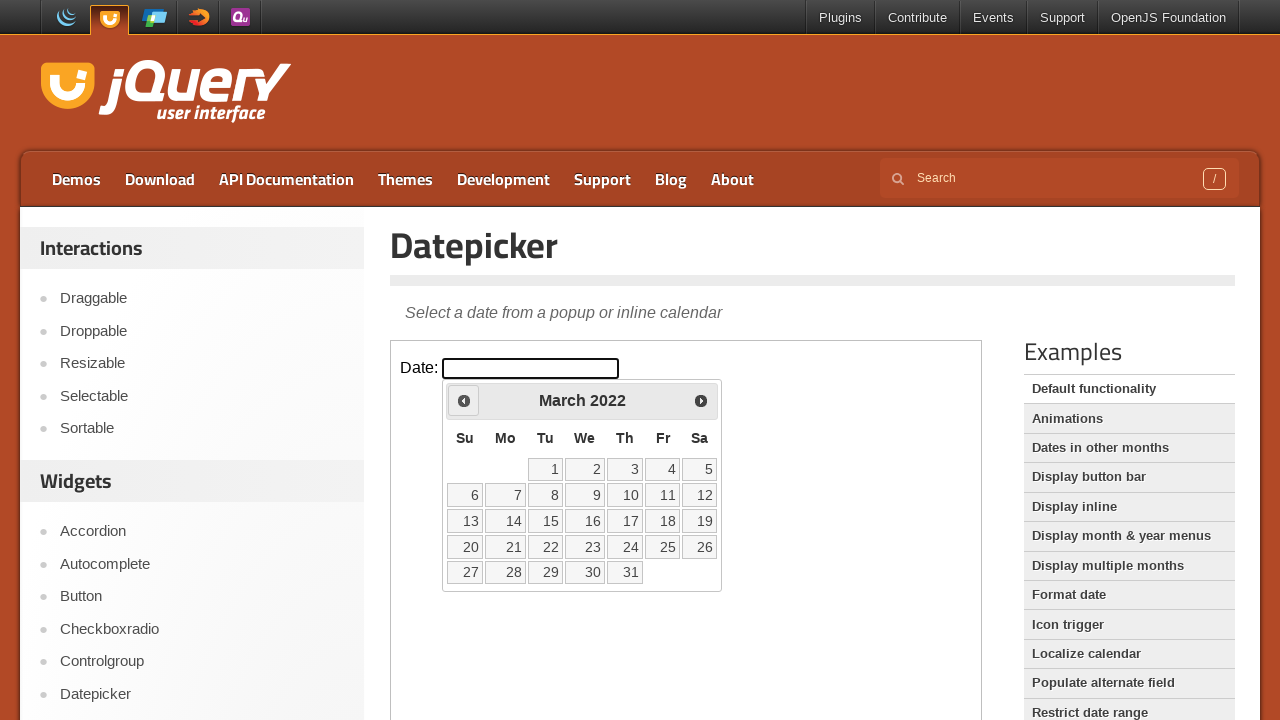

Retrieved current year from calendar: 2022
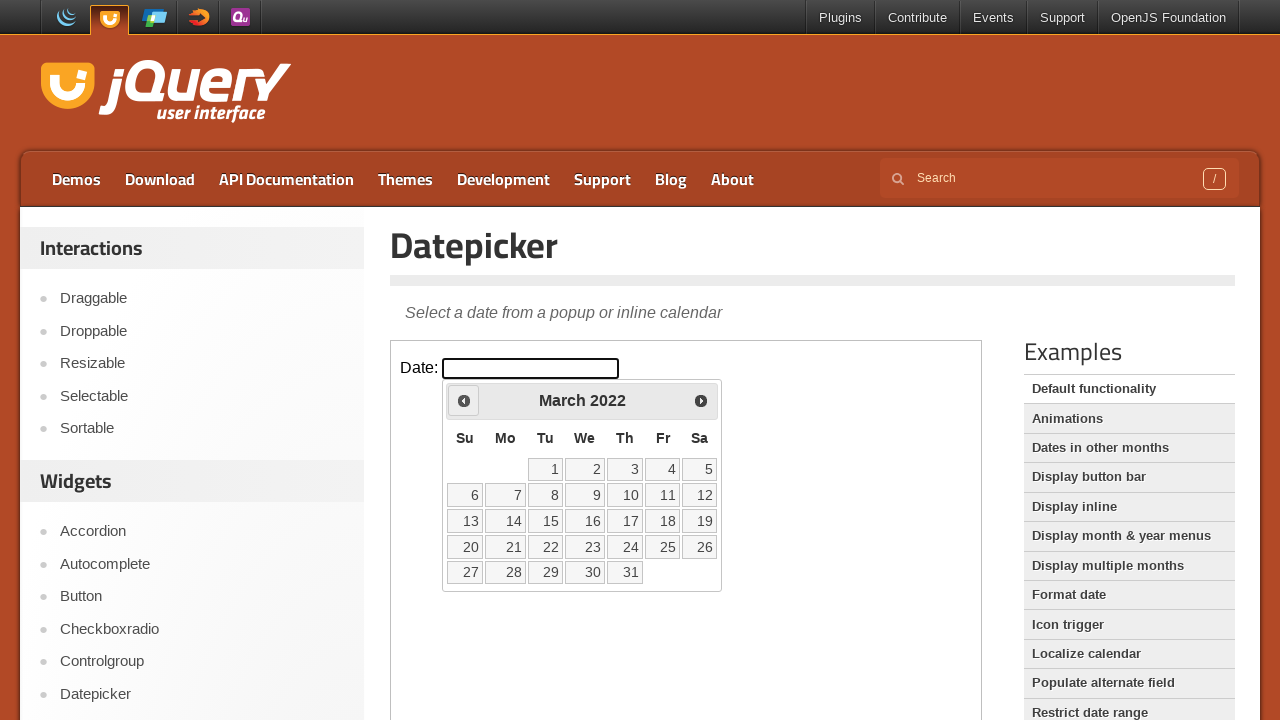

Clicked previous month arrow to navigate from March 2022 at (464, 400) on iframe.demo-frame >> internal:control=enter-frame >> #ui-datepicker-div .ui-date
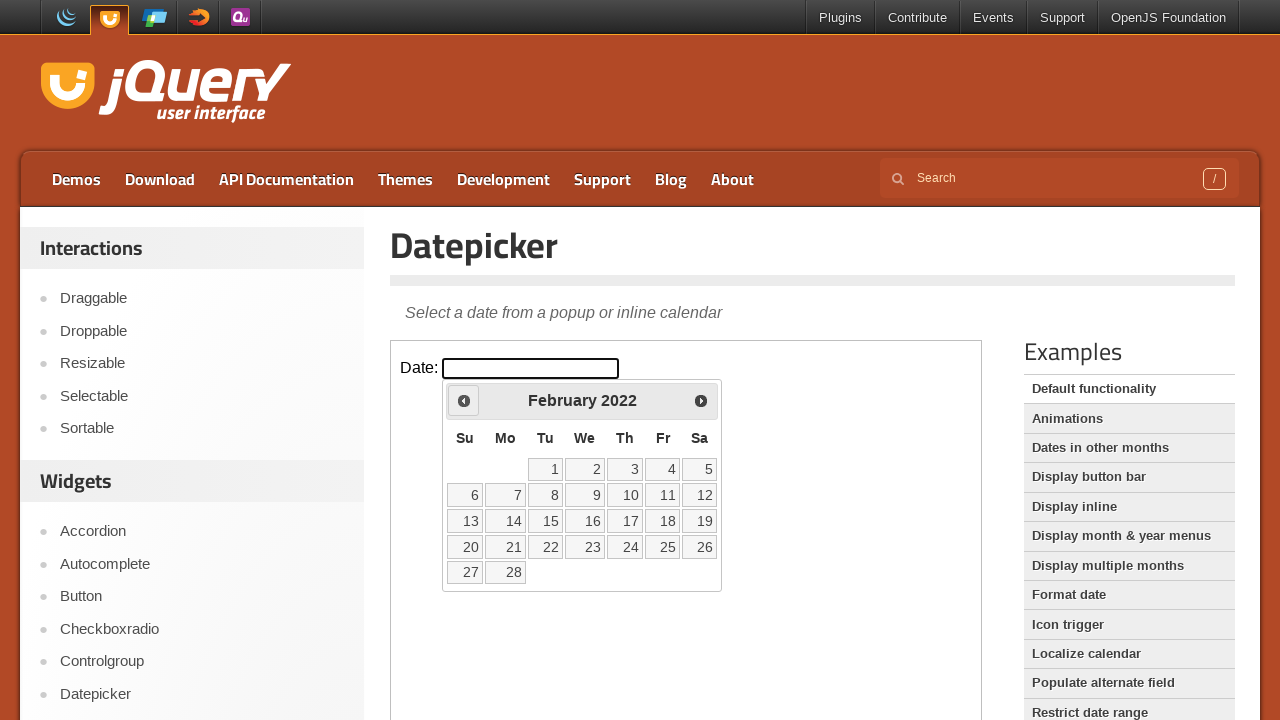

Waited for calendar to update after navigation
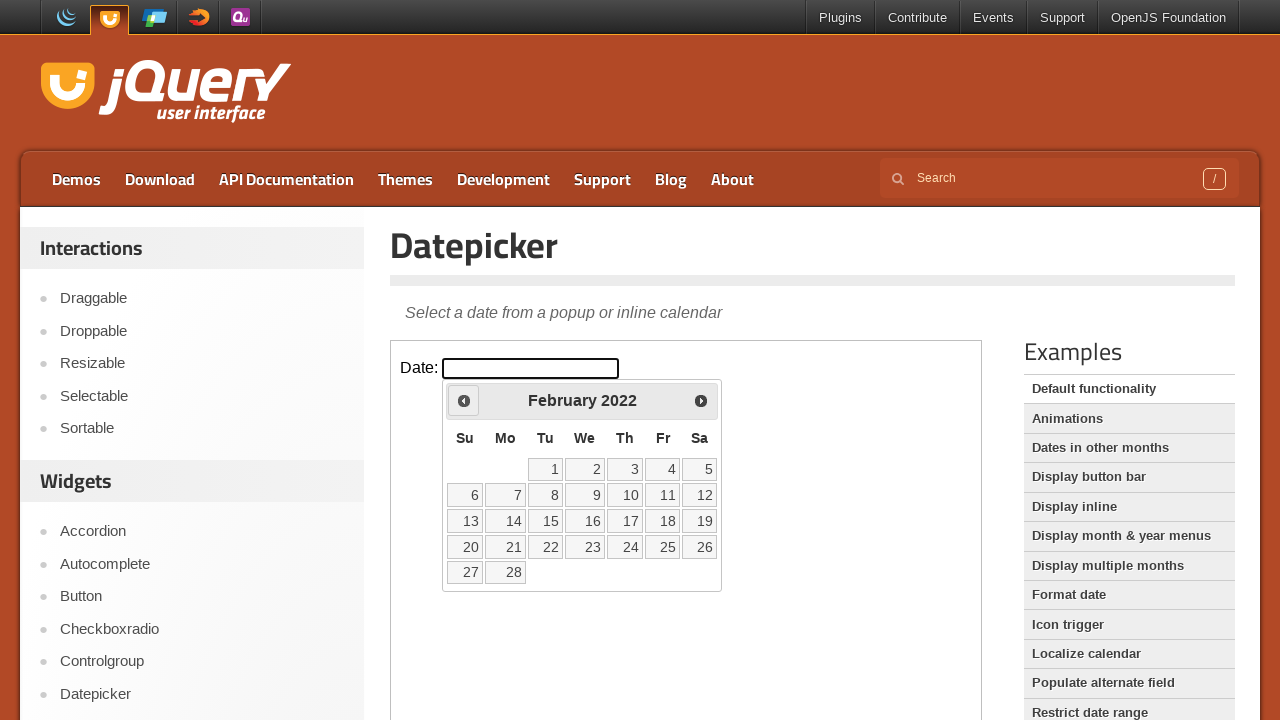

Retrieved current month from calendar: February
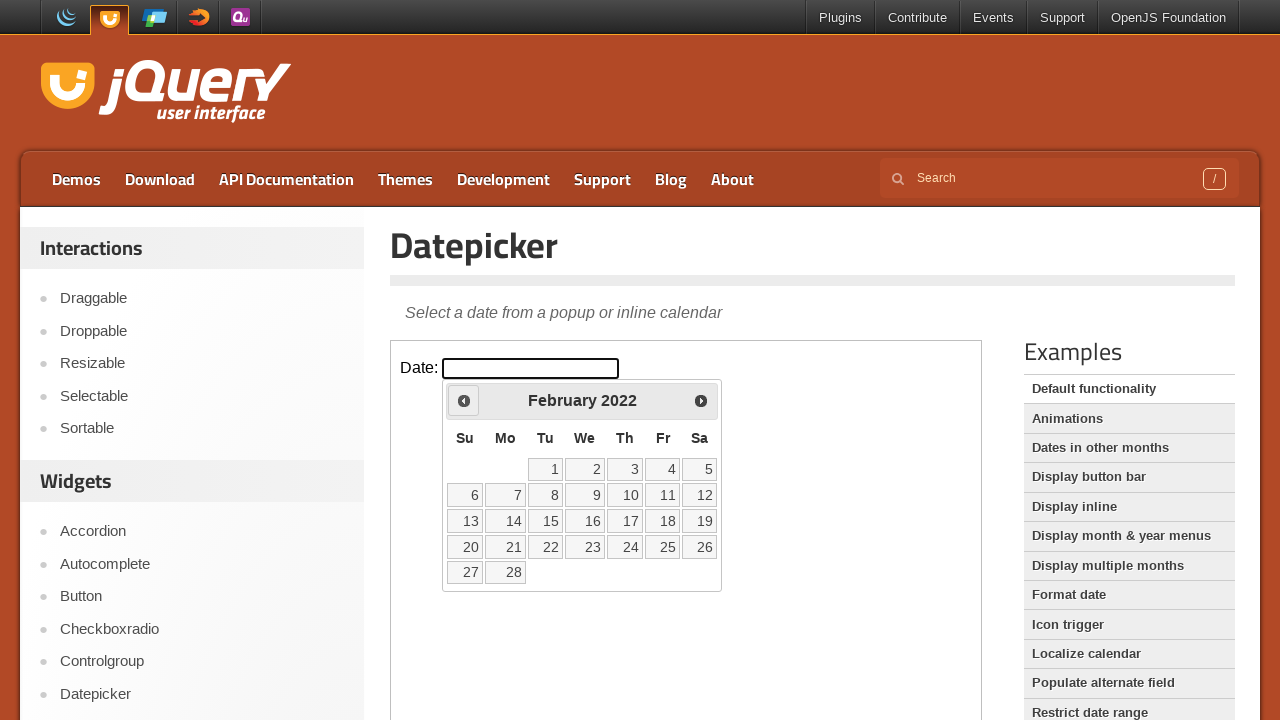

Retrieved current year from calendar: 2022
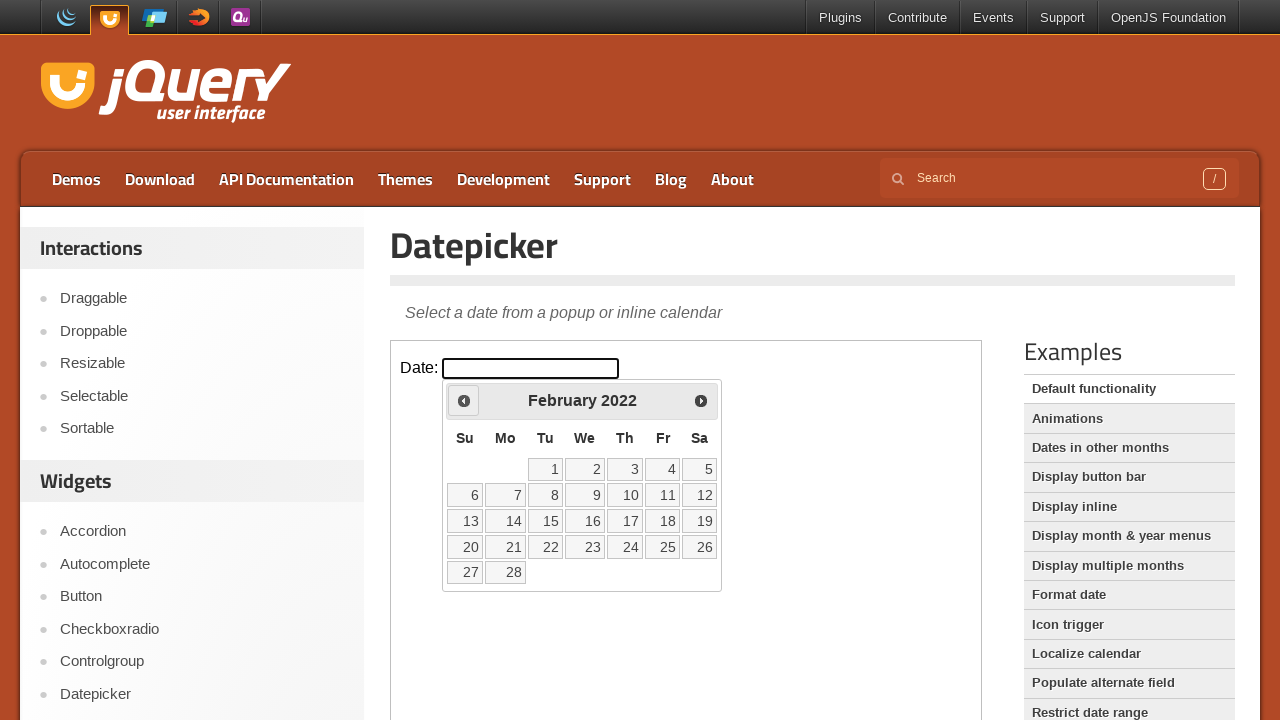

Clicked previous month arrow to navigate from February 2022 at (464, 400) on iframe.demo-frame >> internal:control=enter-frame >> #ui-datepicker-div .ui-date
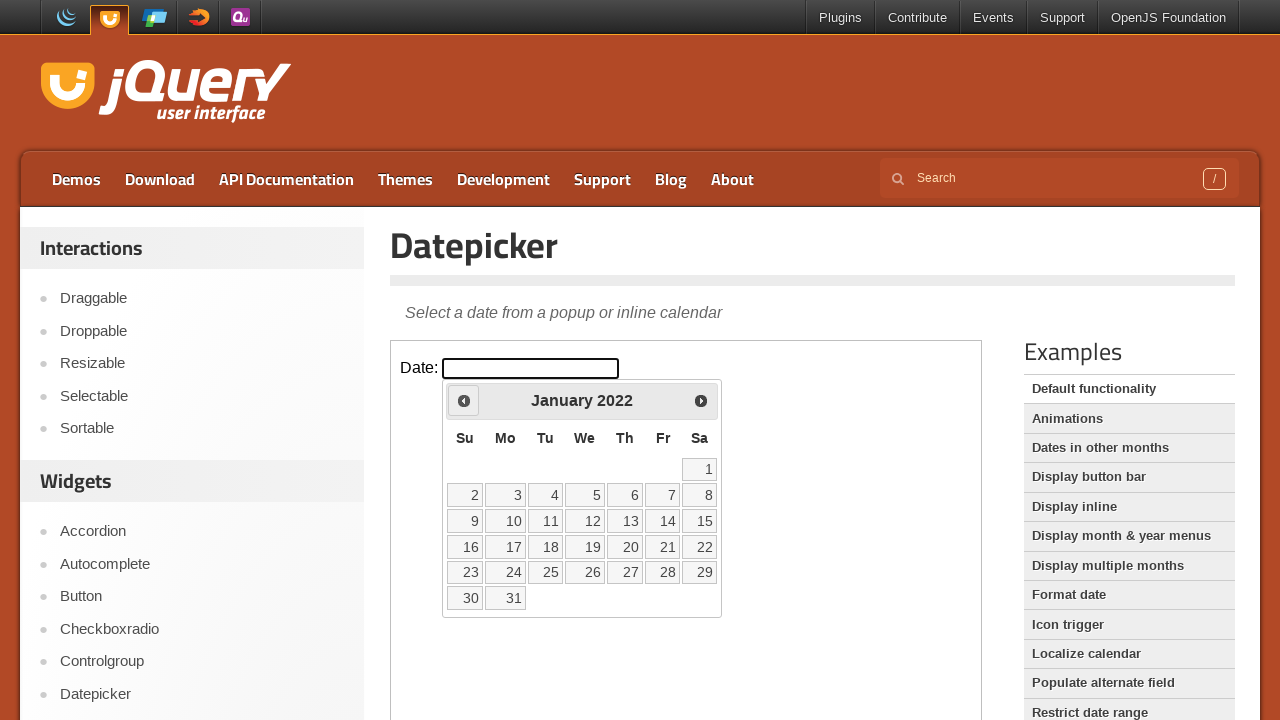

Waited for calendar to update after navigation
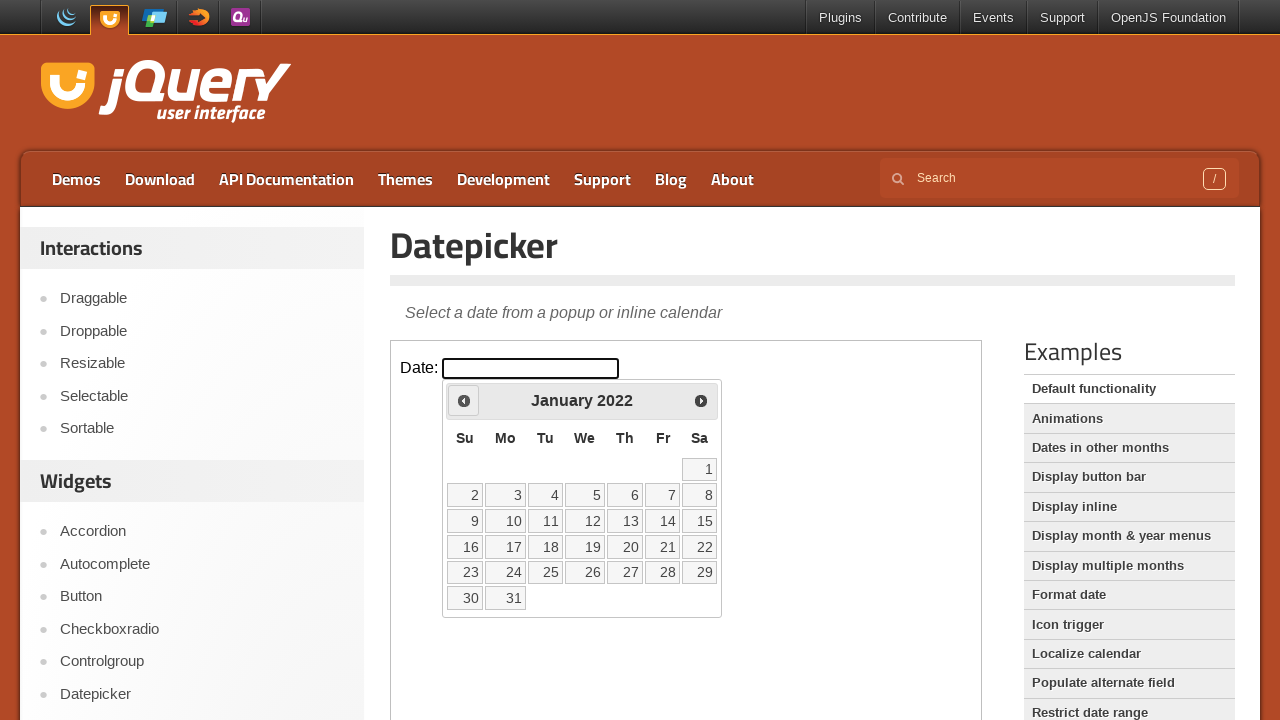

Retrieved current month from calendar: January
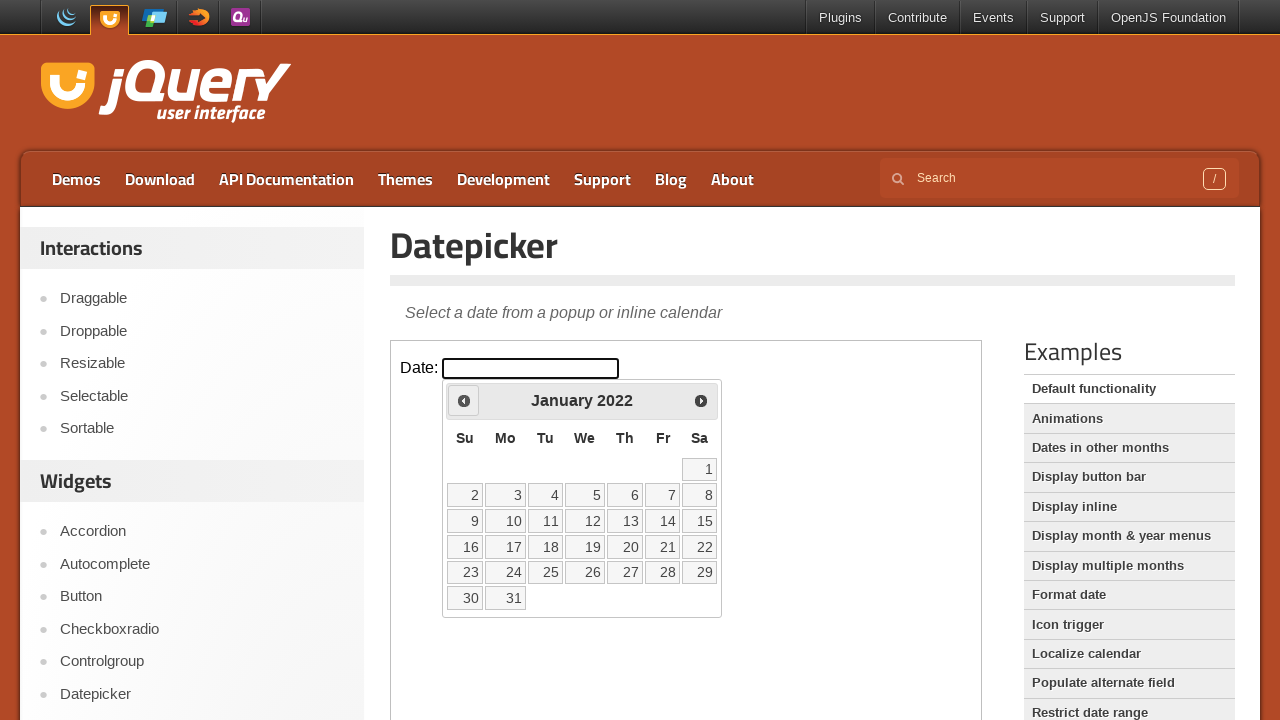

Retrieved current year from calendar: 2022
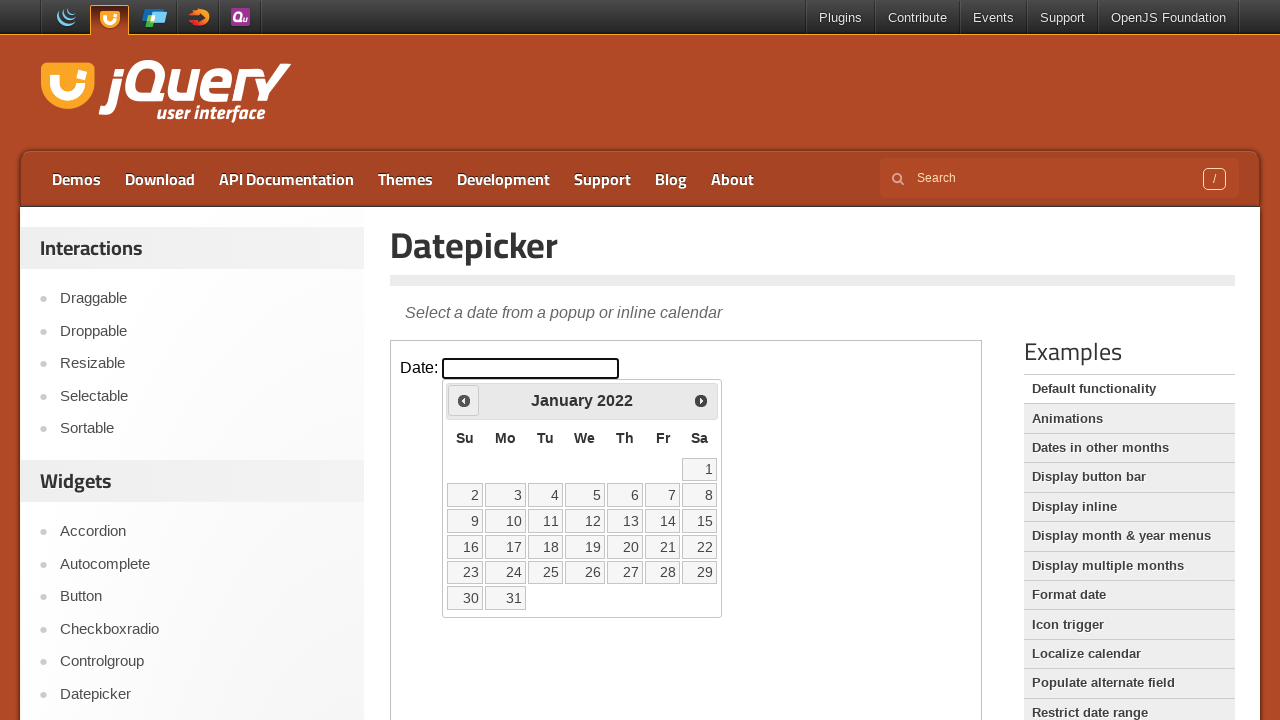

Clicked previous month arrow to navigate from January 2022 at (464, 400) on iframe.demo-frame >> internal:control=enter-frame >> #ui-datepicker-div .ui-date
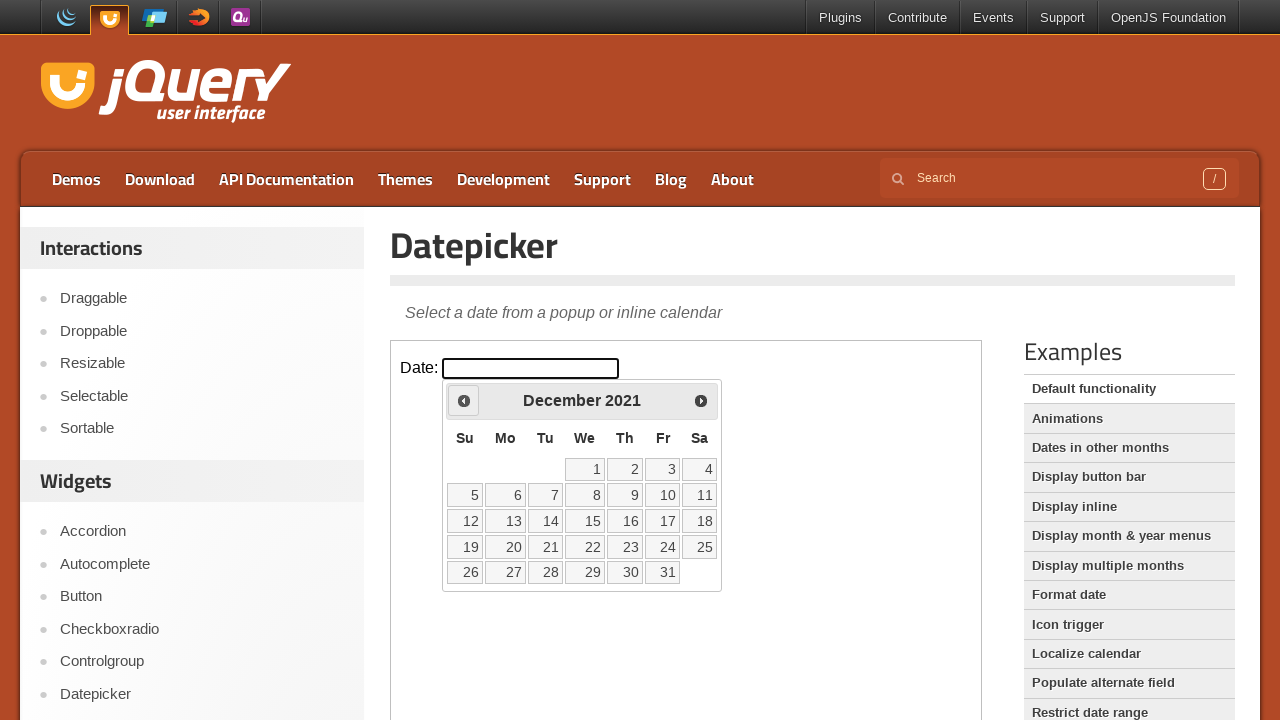

Waited for calendar to update after navigation
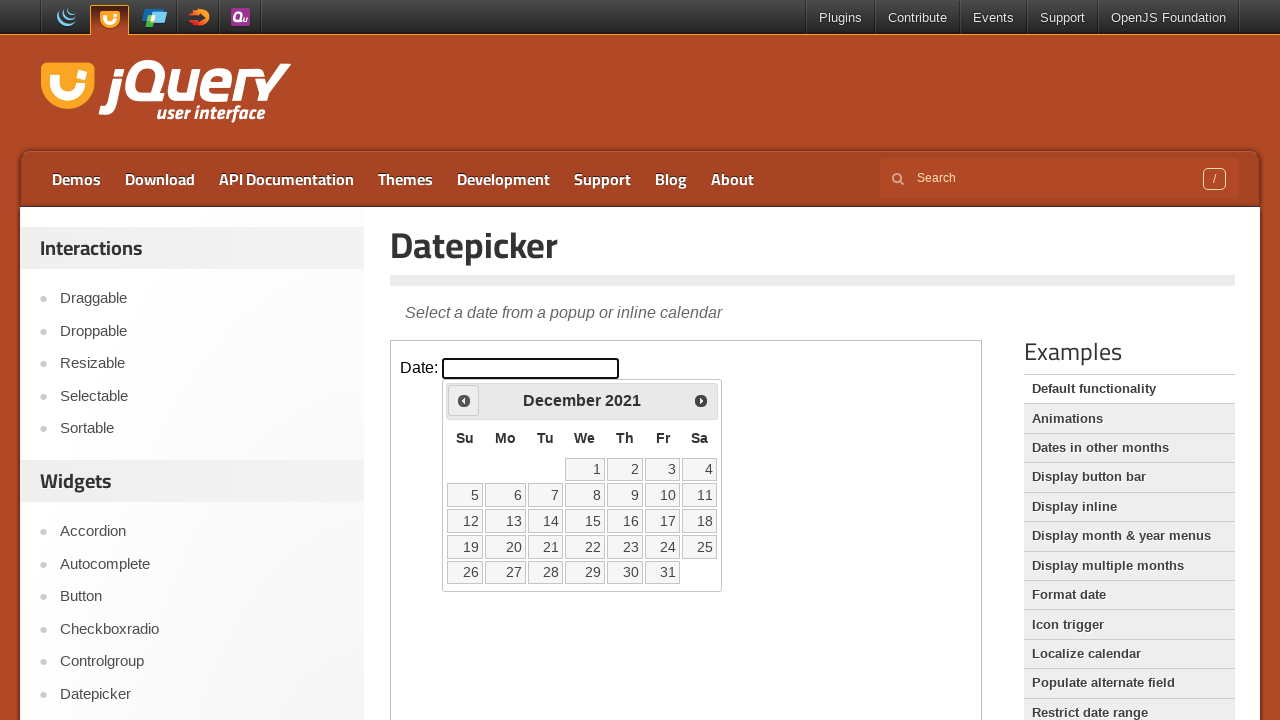

Verified datepicker input is available after date selection
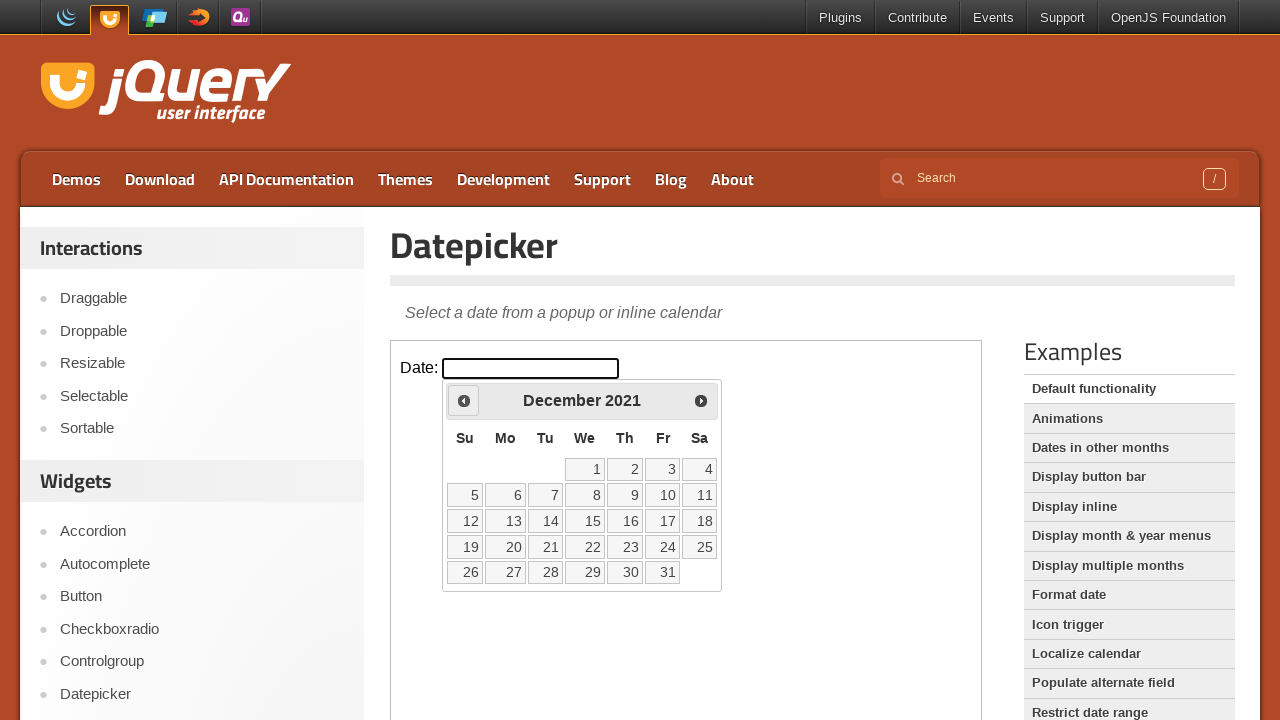

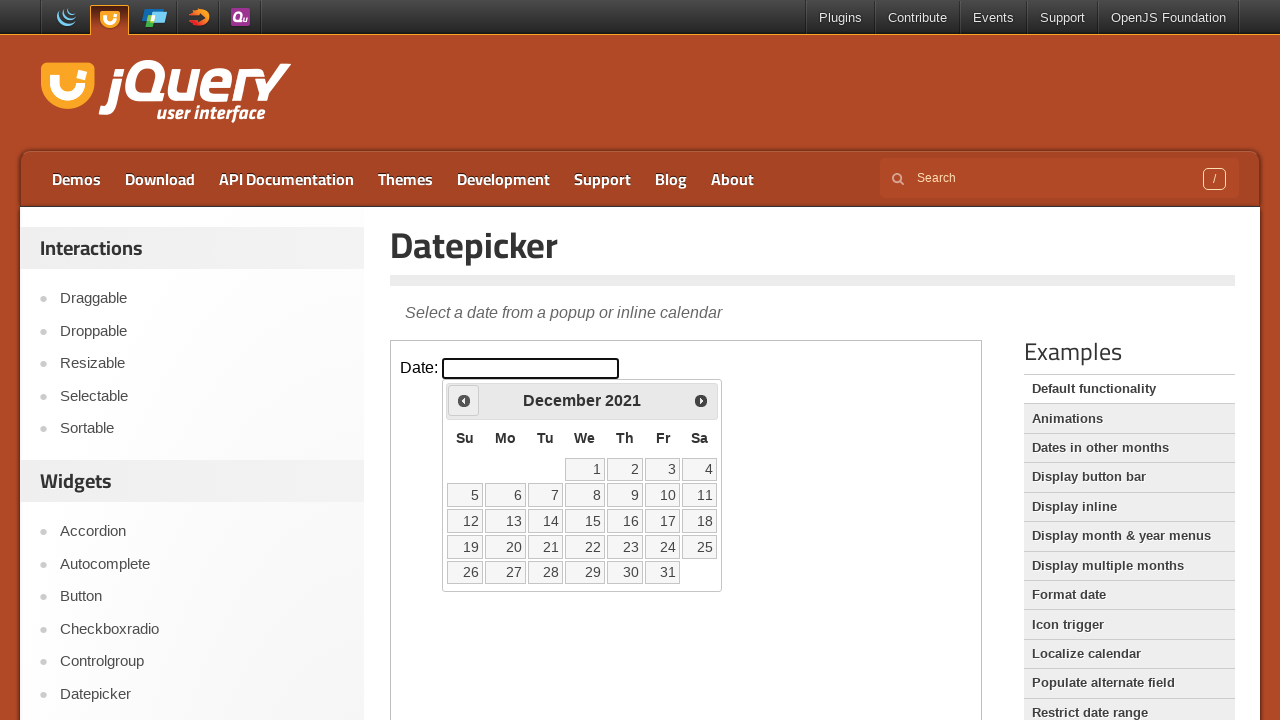